Tests checkbox functionality by selecting all checkboxes on the page, verifying they are selected, then toggling them off and verifying they are deselected.

Starting URL: https://automationfc.github.io/multiple-fields/

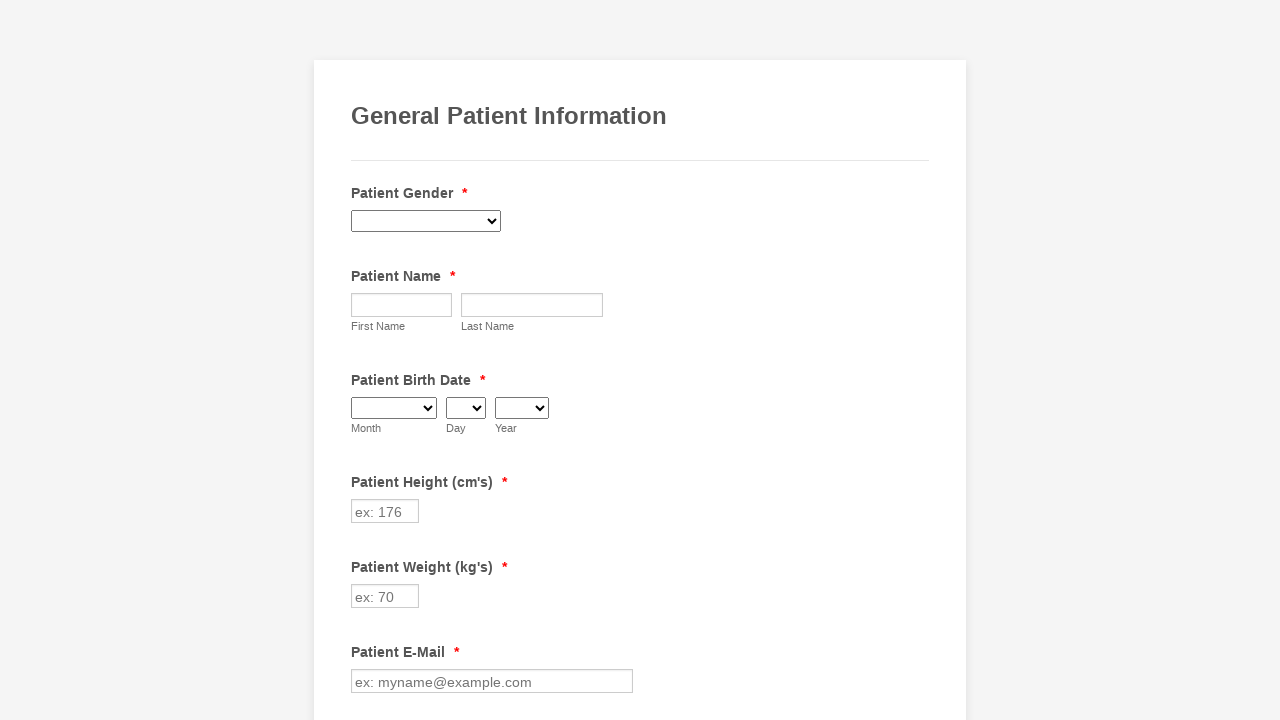

Waited for checkboxes to be available on the page
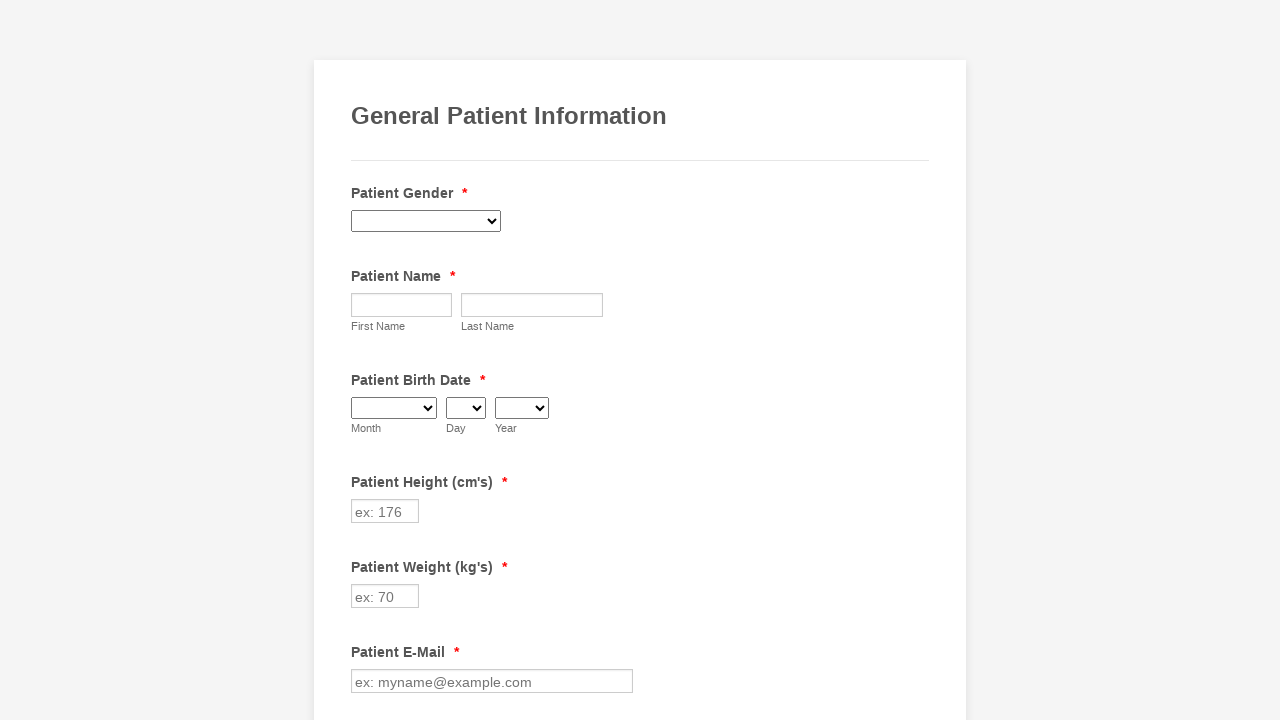

Located all checkboxes on the page
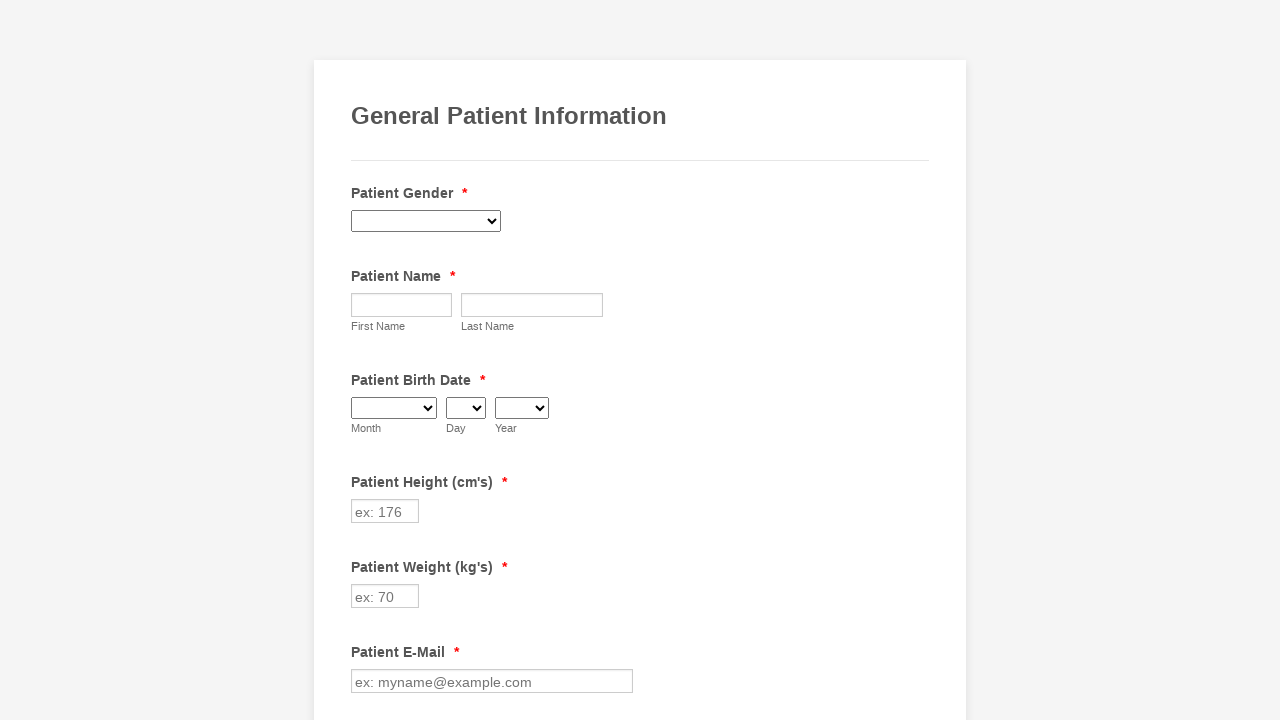

Found 29 checkboxes on the page
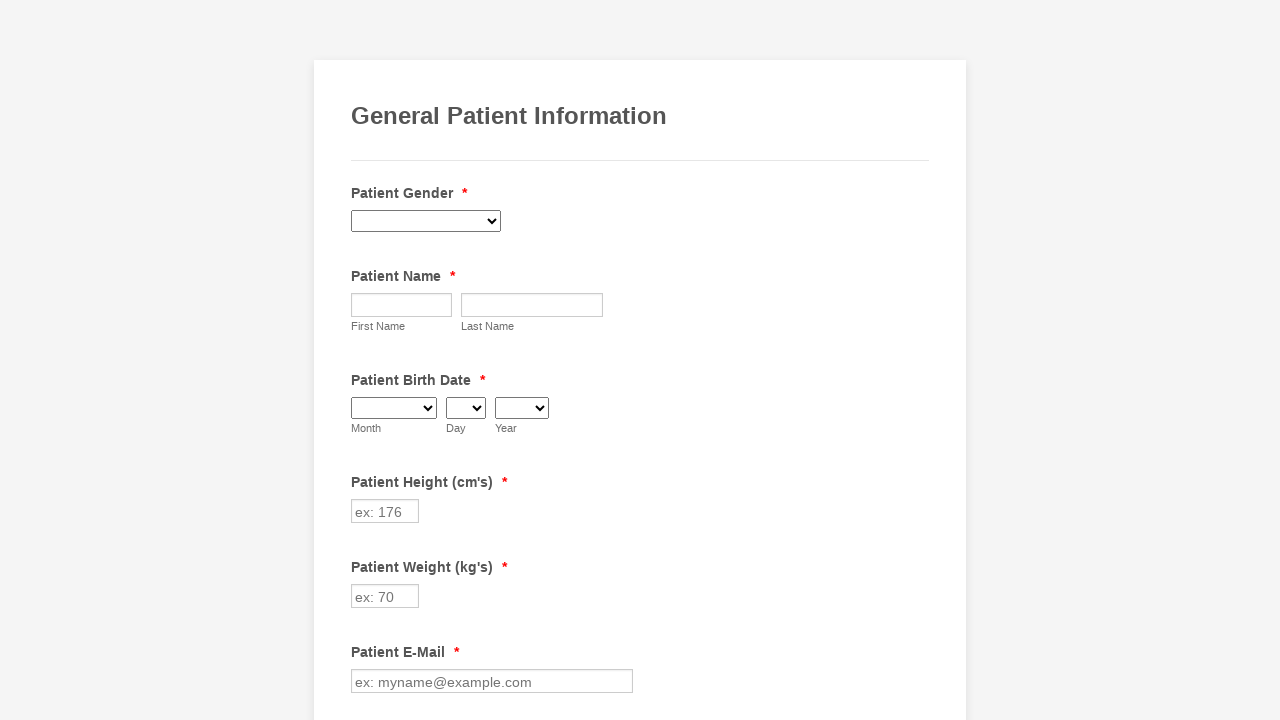

Clicked checkbox 0 to select it at (362, 360) on input[type='checkbox'] >> nth=0
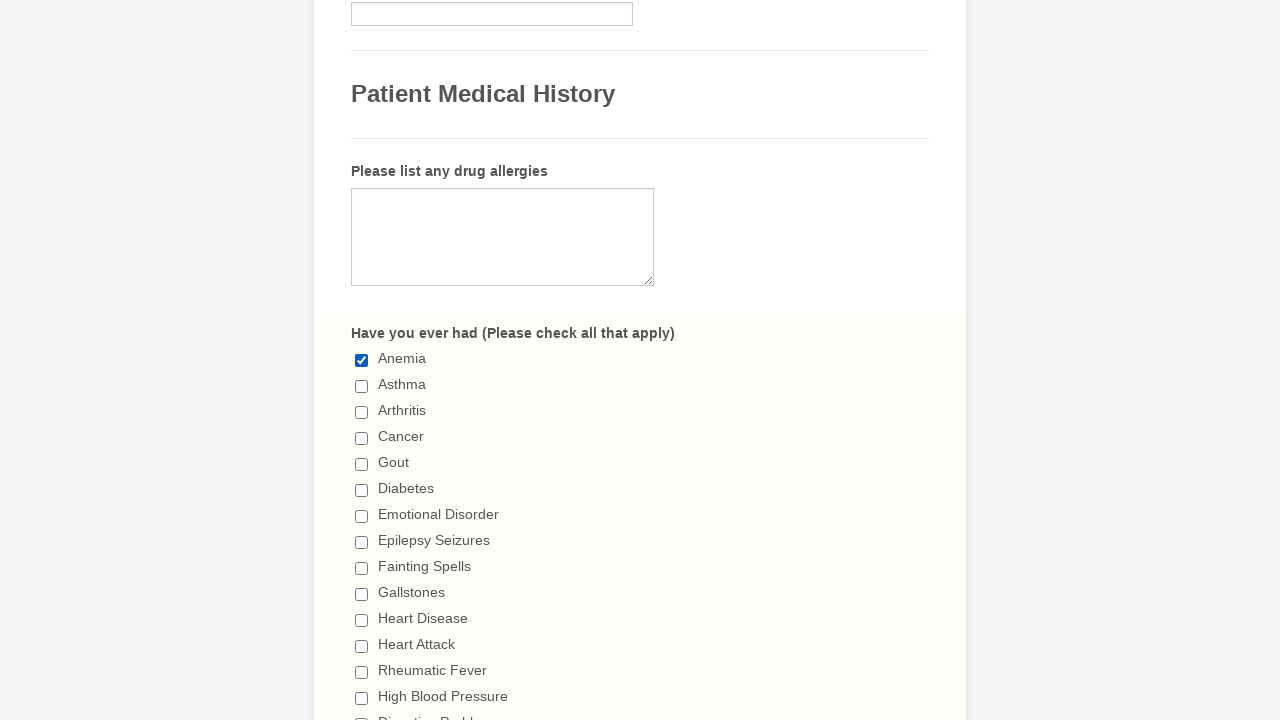

Paused 100ms after checkbox 0
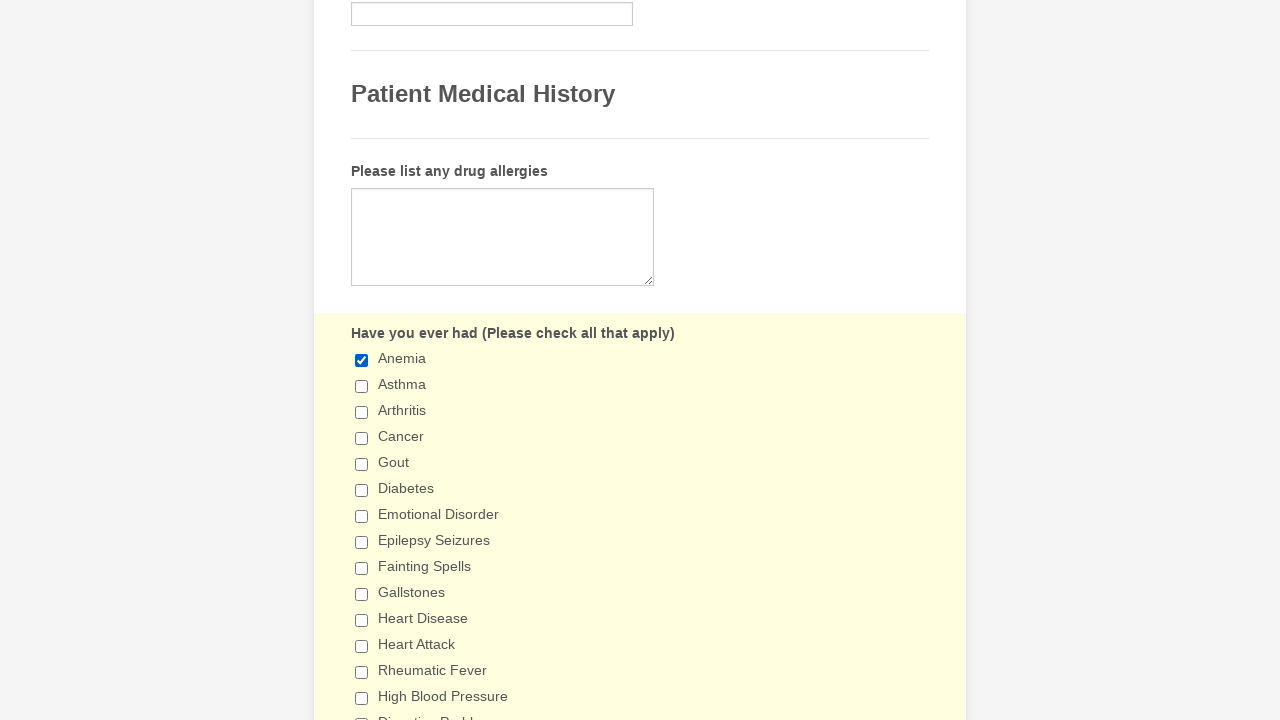

Clicked checkbox 1 to select it at (362, 386) on input[type='checkbox'] >> nth=1
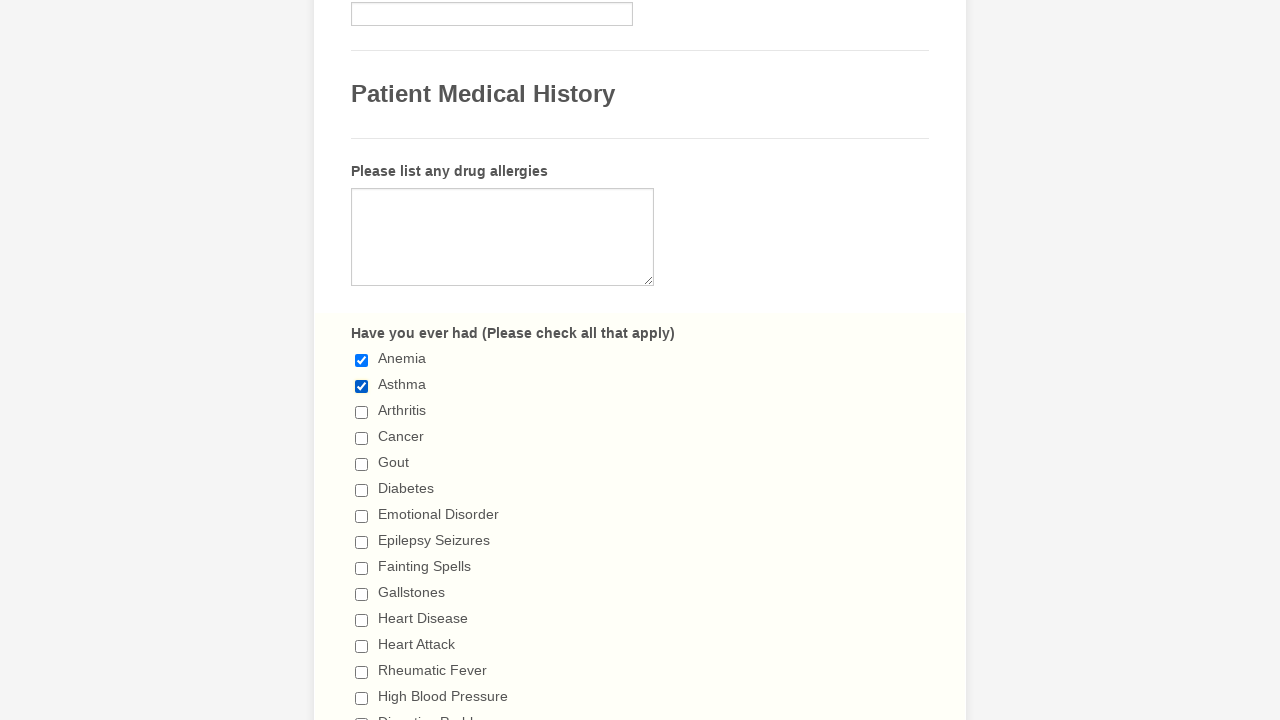

Paused 100ms after checkbox 1
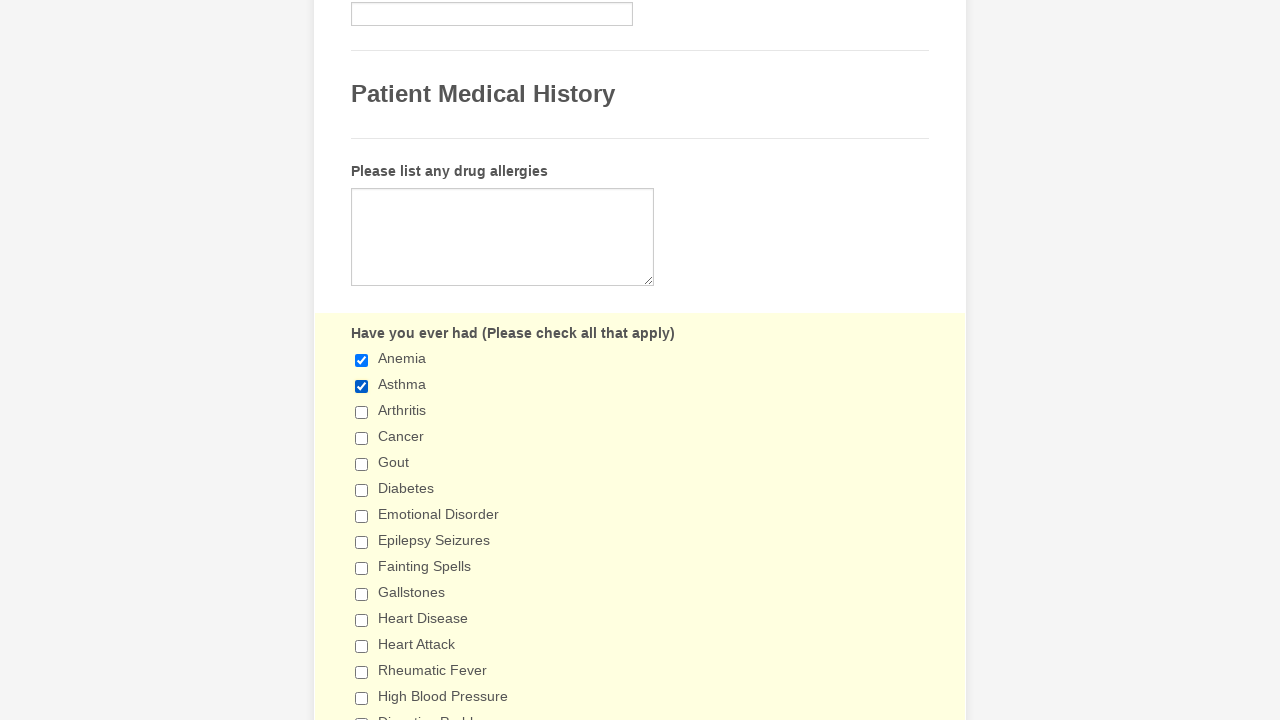

Clicked checkbox 2 to select it at (362, 412) on input[type='checkbox'] >> nth=2
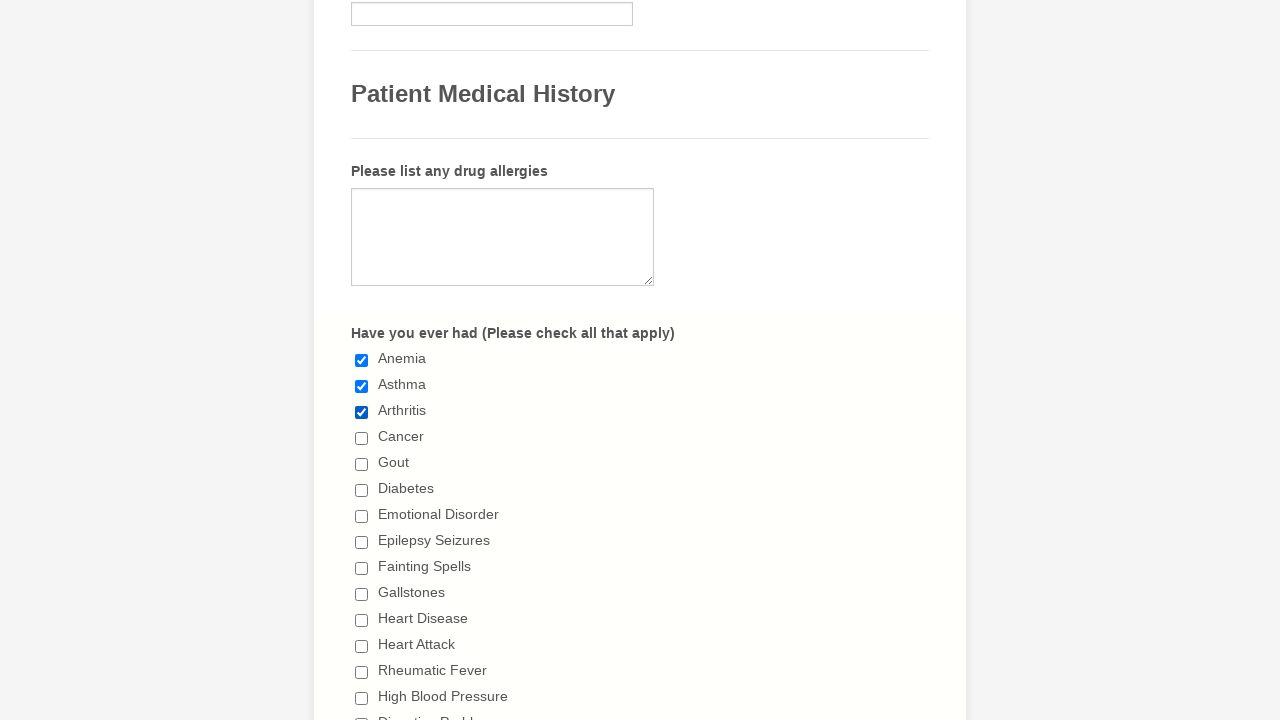

Paused 100ms after checkbox 2
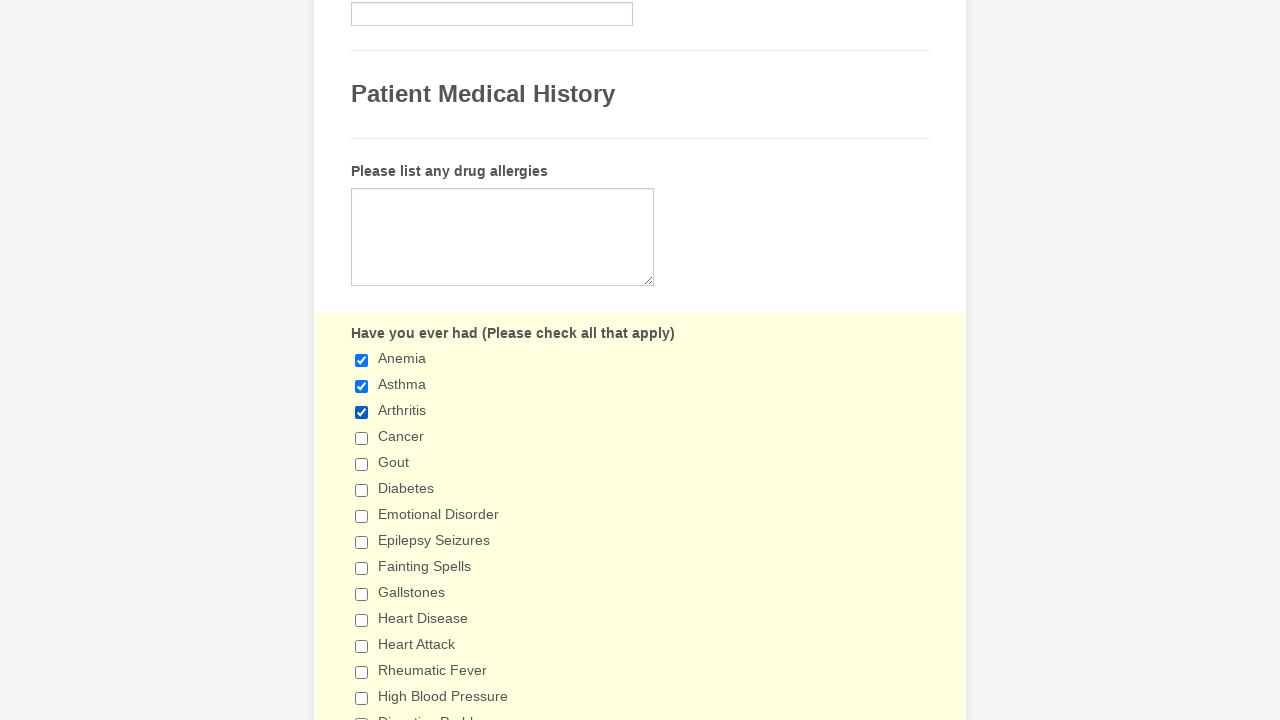

Clicked checkbox 3 to select it at (362, 438) on input[type='checkbox'] >> nth=3
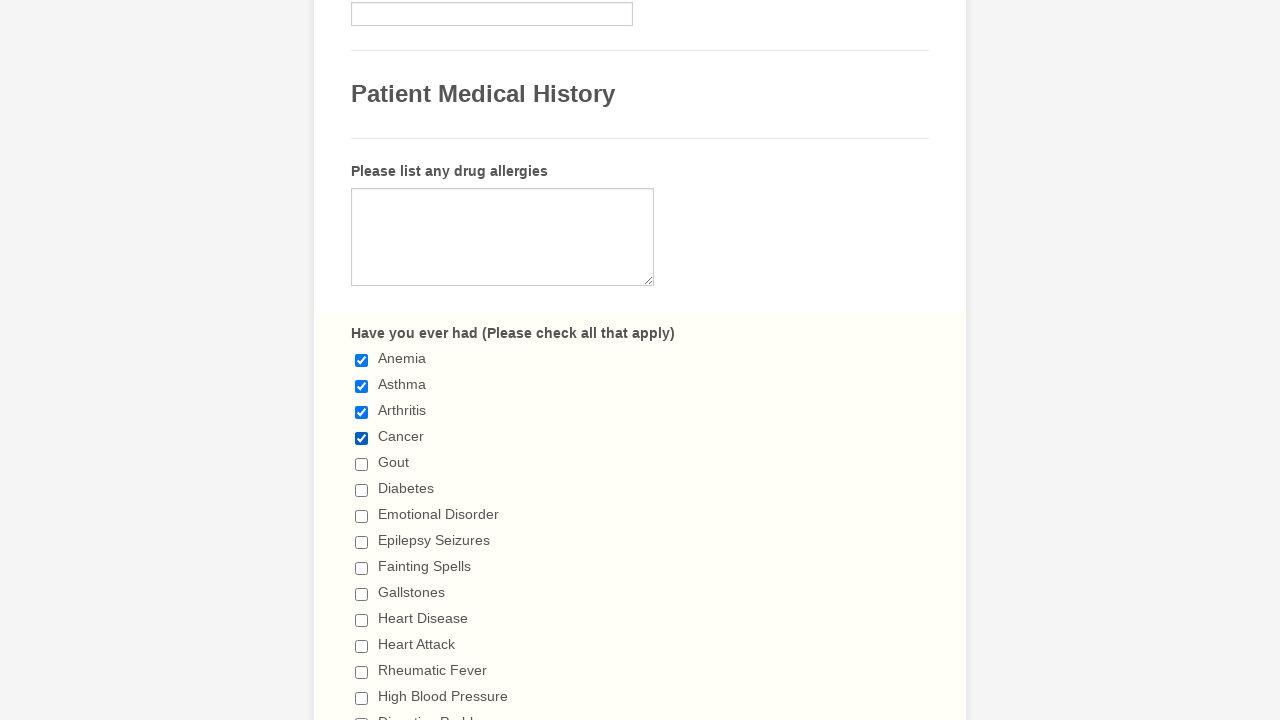

Paused 100ms after checkbox 3
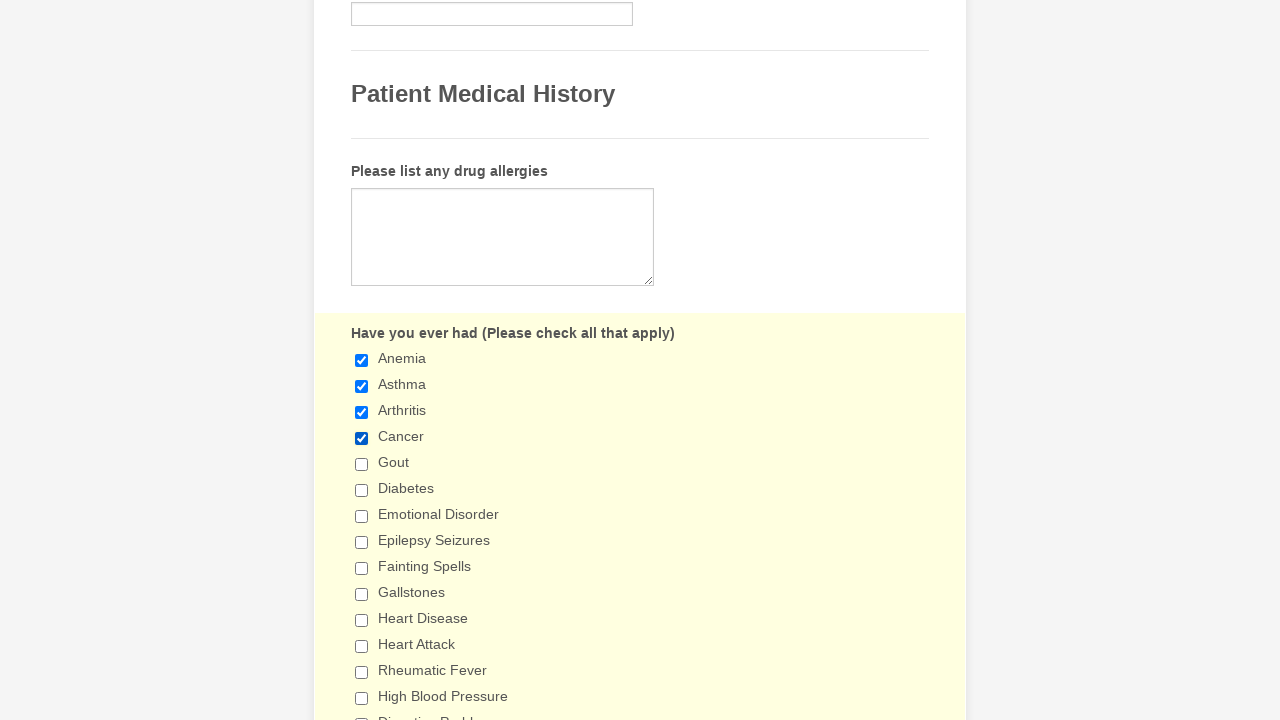

Clicked checkbox 4 to select it at (362, 464) on input[type='checkbox'] >> nth=4
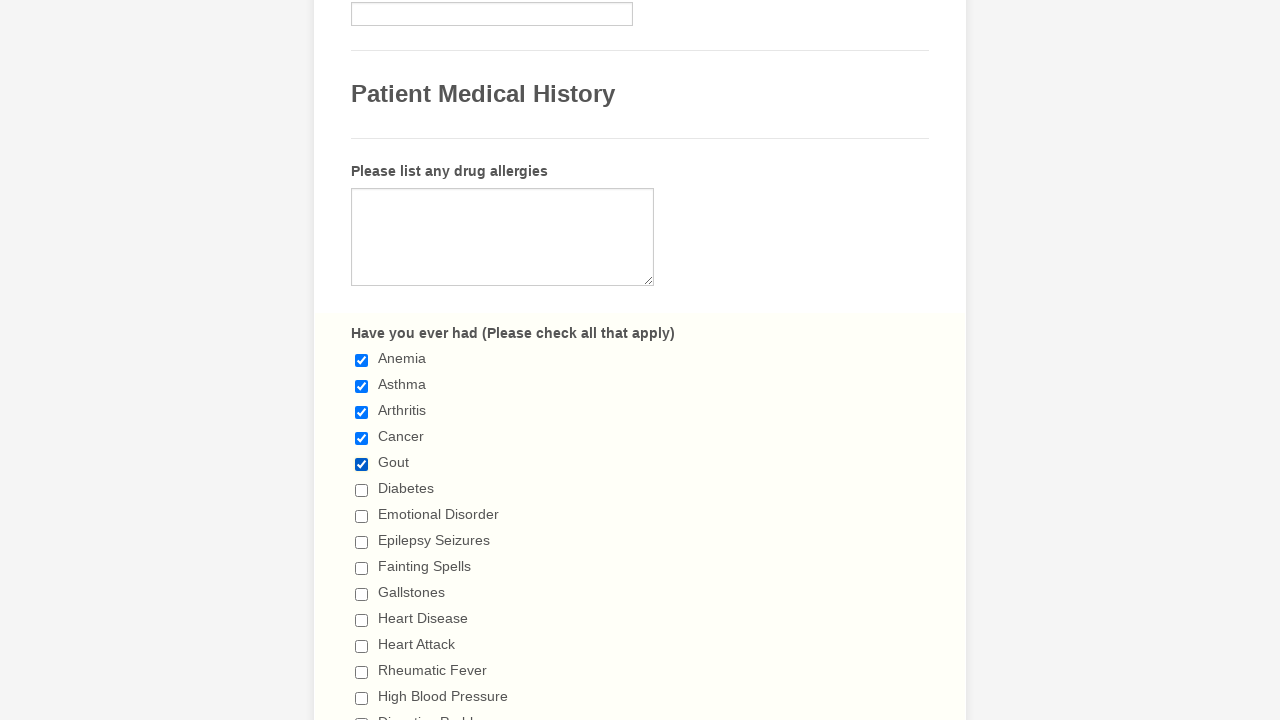

Paused 100ms after checkbox 4
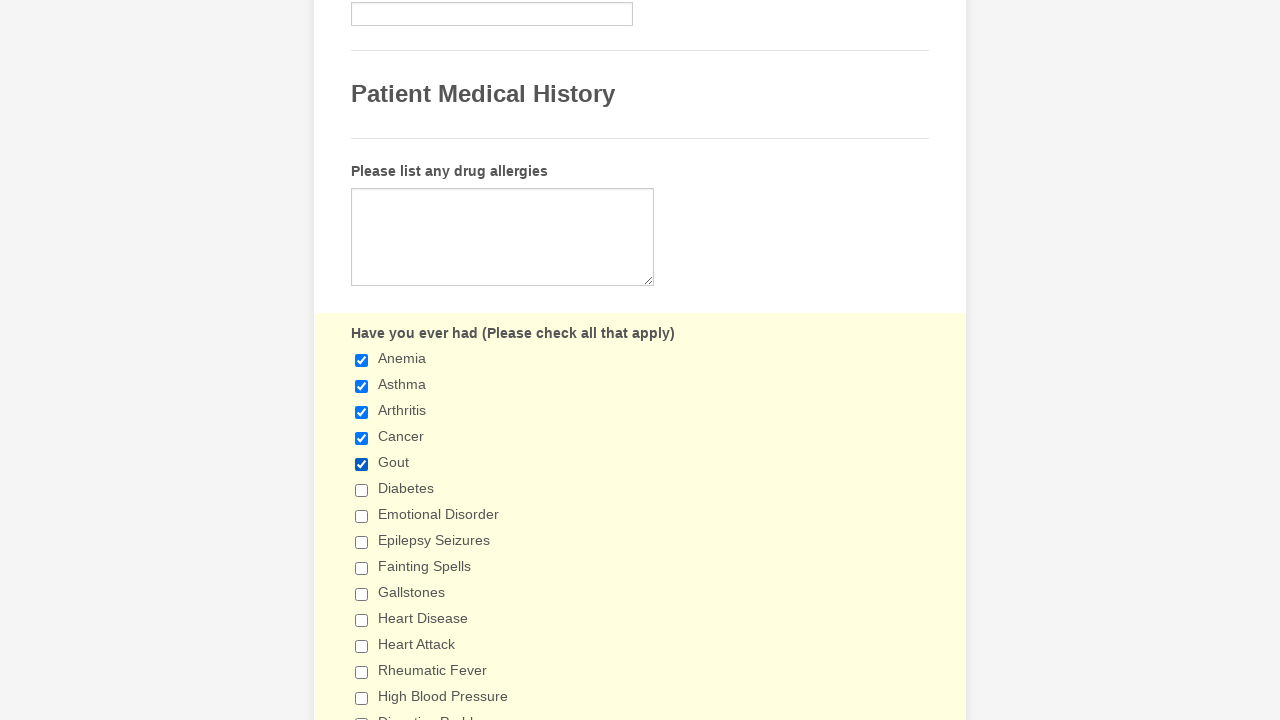

Clicked checkbox 5 to select it at (362, 490) on input[type='checkbox'] >> nth=5
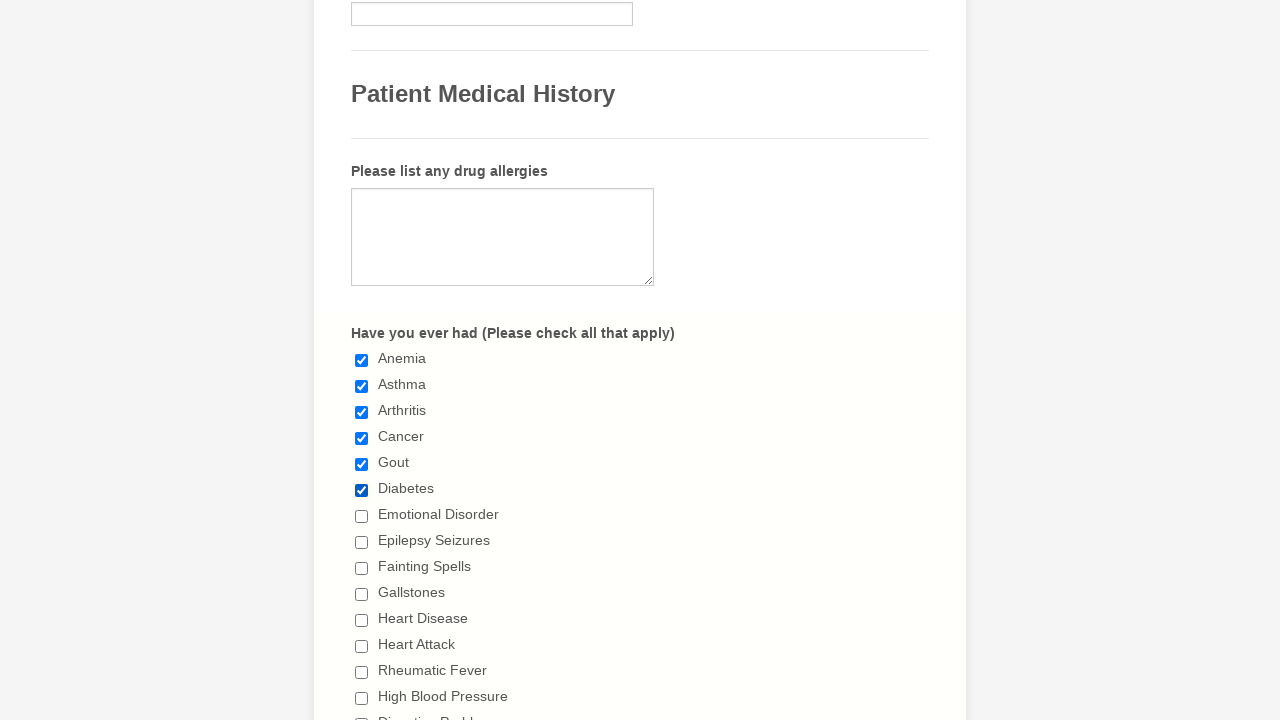

Paused 100ms after checkbox 5
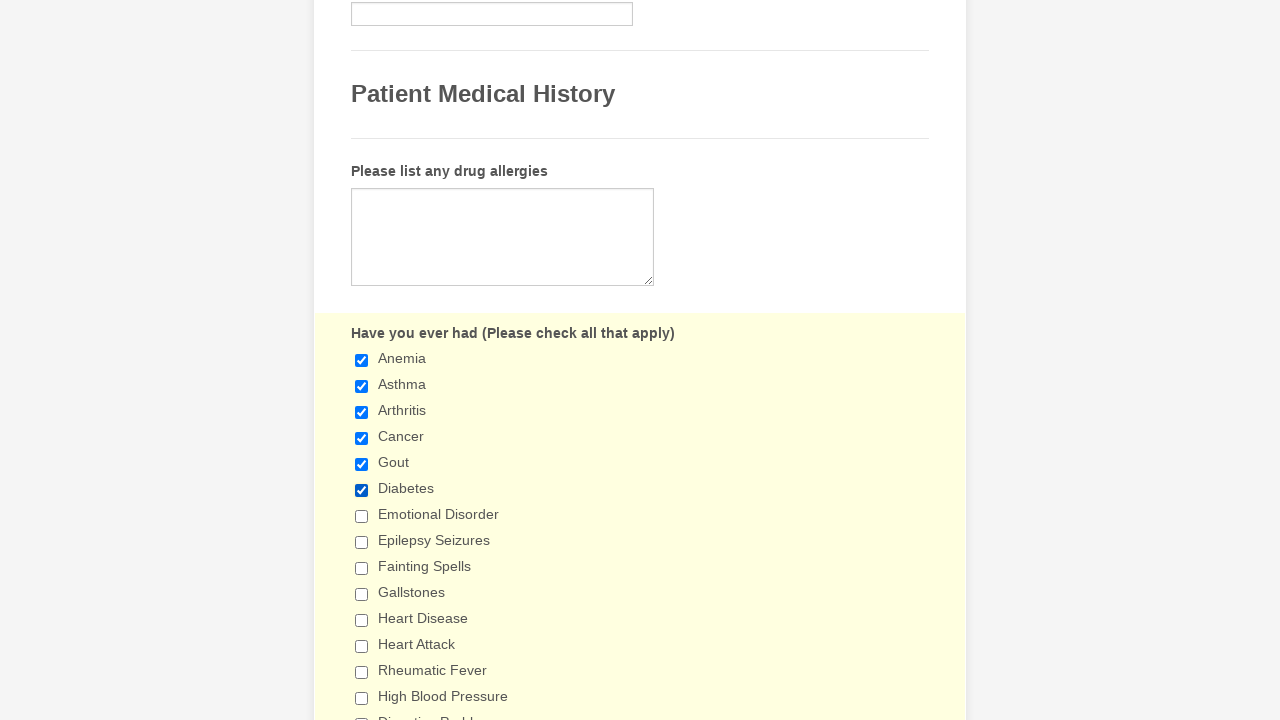

Clicked checkbox 6 to select it at (362, 516) on input[type='checkbox'] >> nth=6
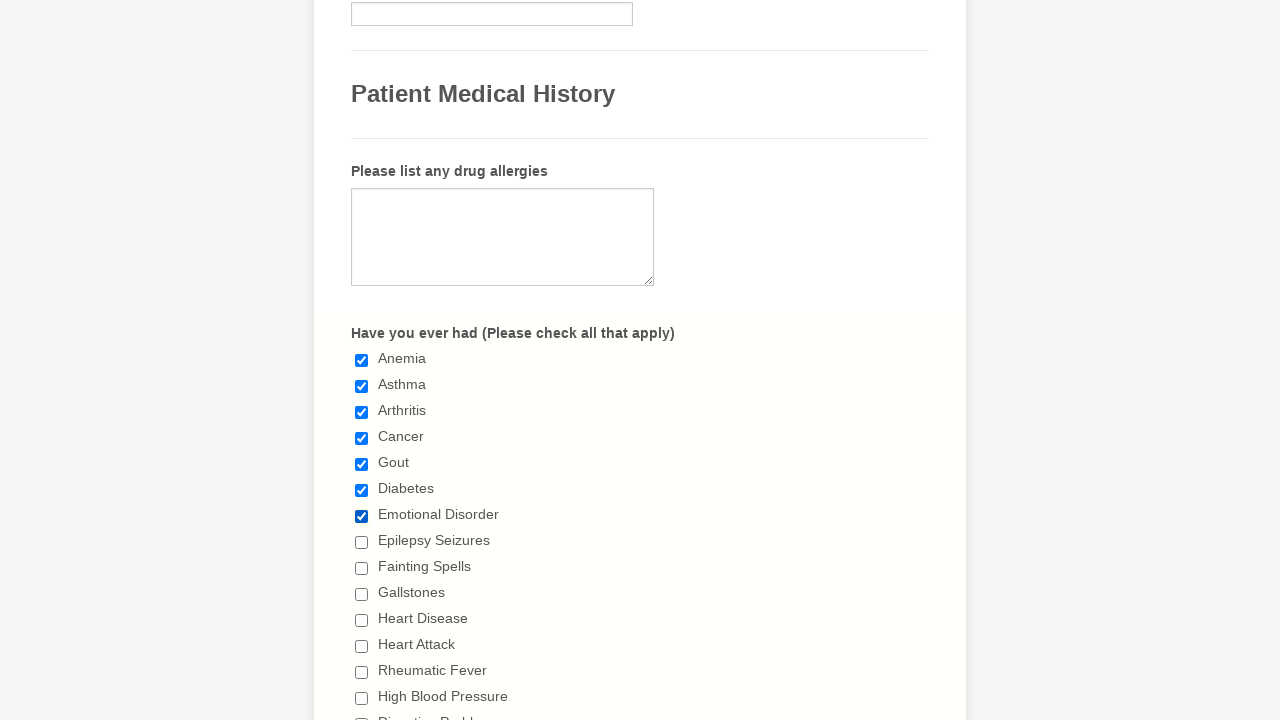

Paused 100ms after checkbox 6
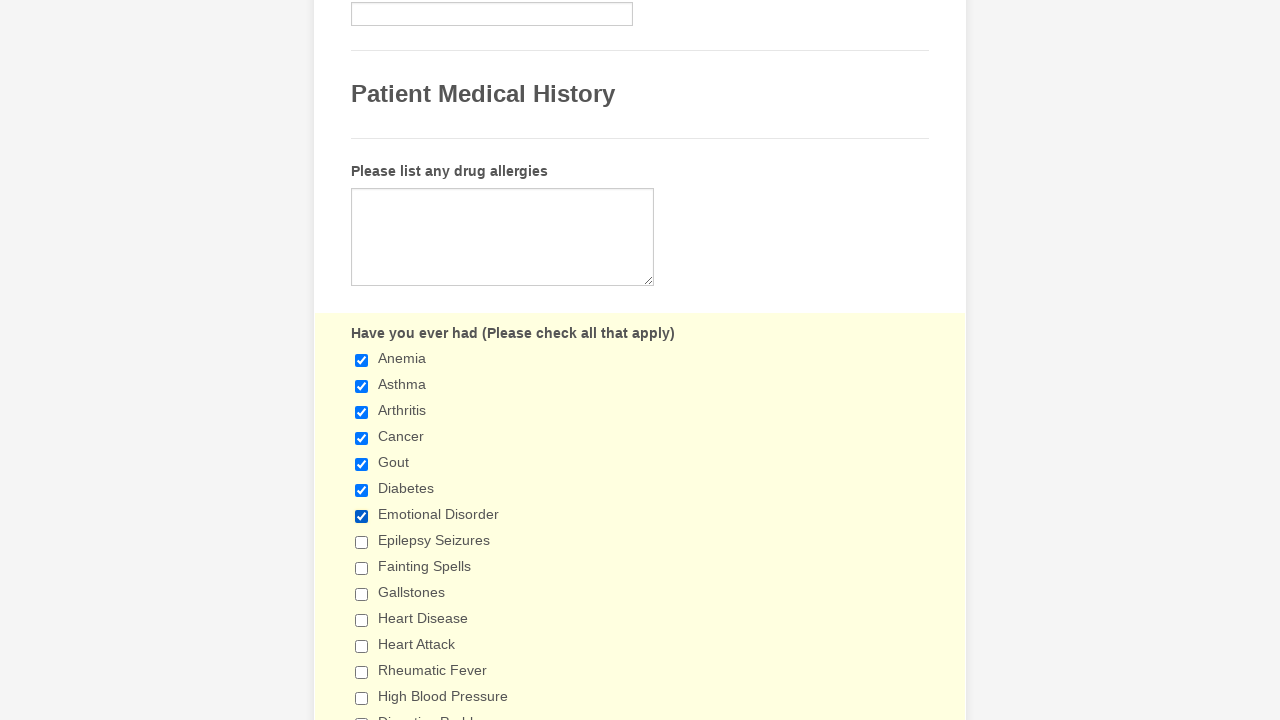

Clicked checkbox 7 to select it at (362, 542) on input[type='checkbox'] >> nth=7
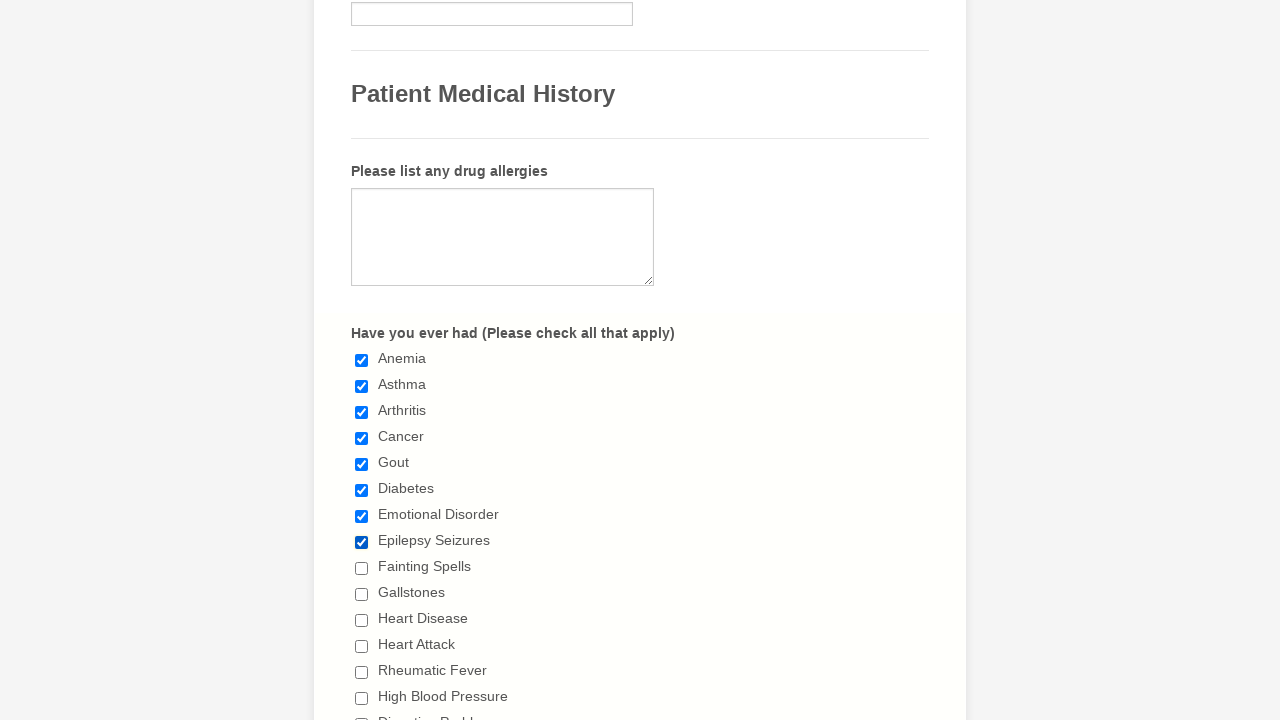

Paused 100ms after checkbox 7
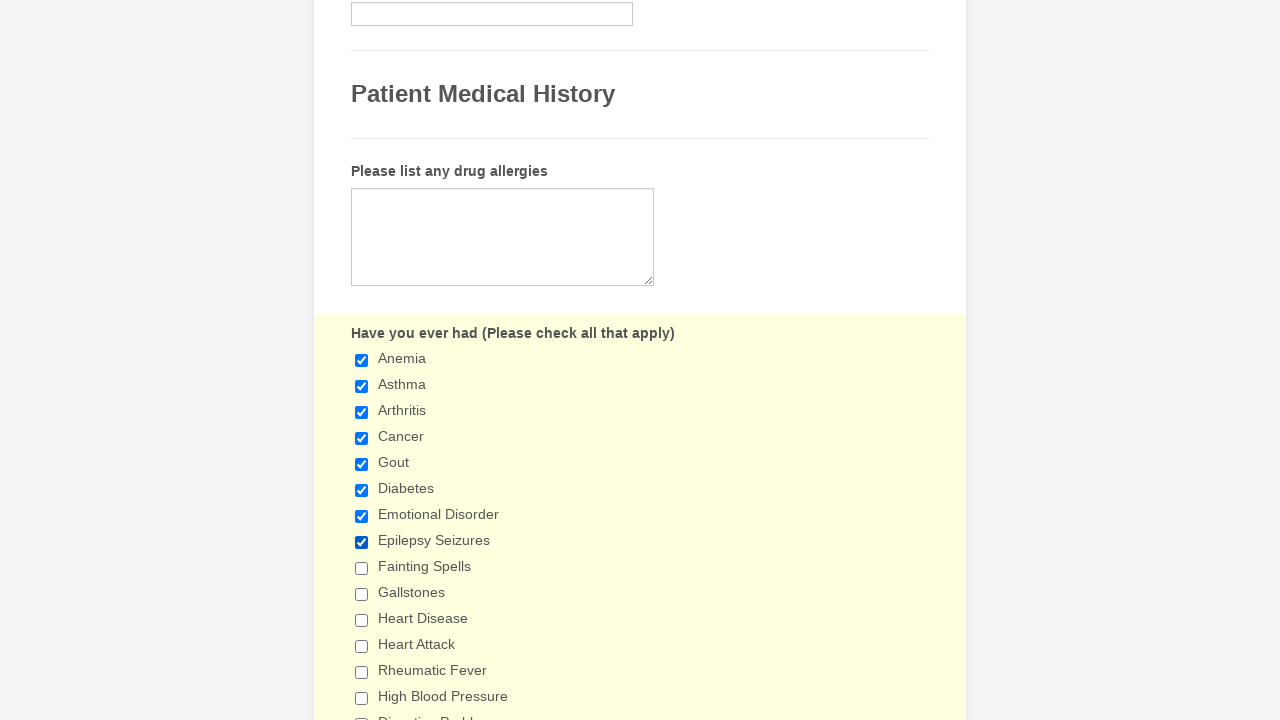

Clicked checkbox 8 to select it at (362, 568) on input[type='checkbox'] >> nth=8
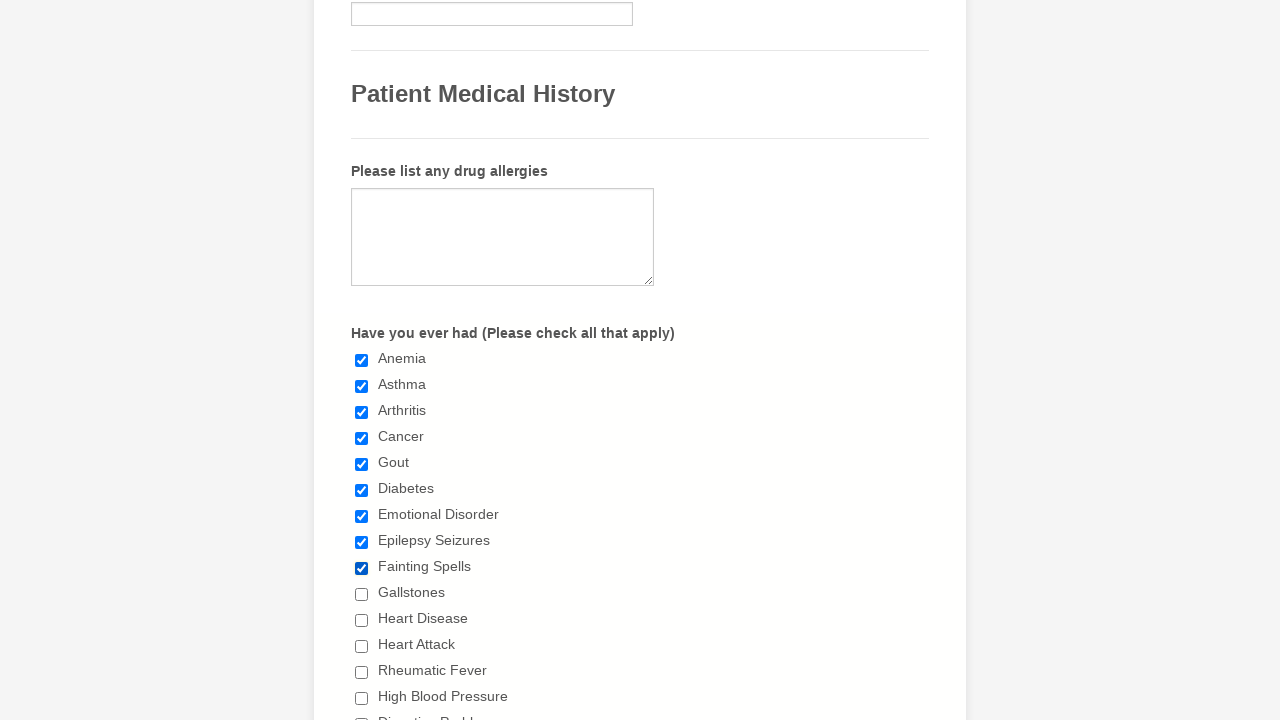

Paused 100ms after checkbox 8
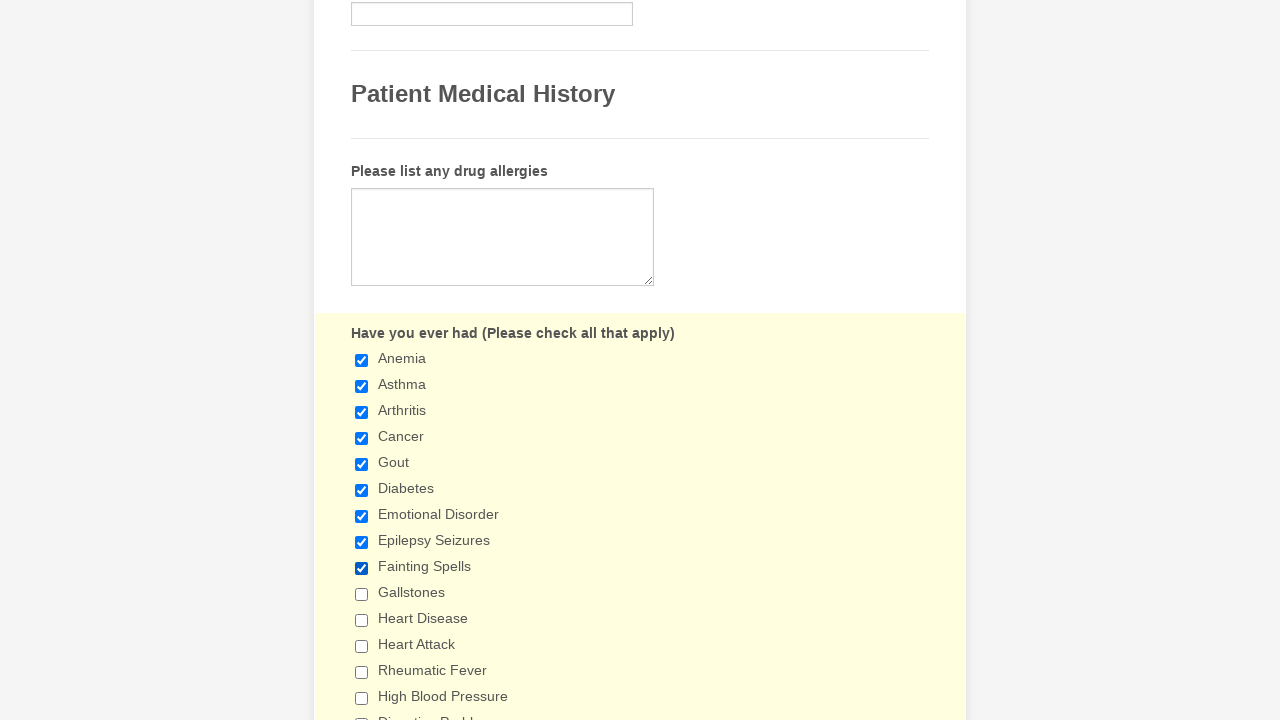

Clicked checkbox 9 to select it at (362, 594) on input[type='checkbox'] >> nth=9
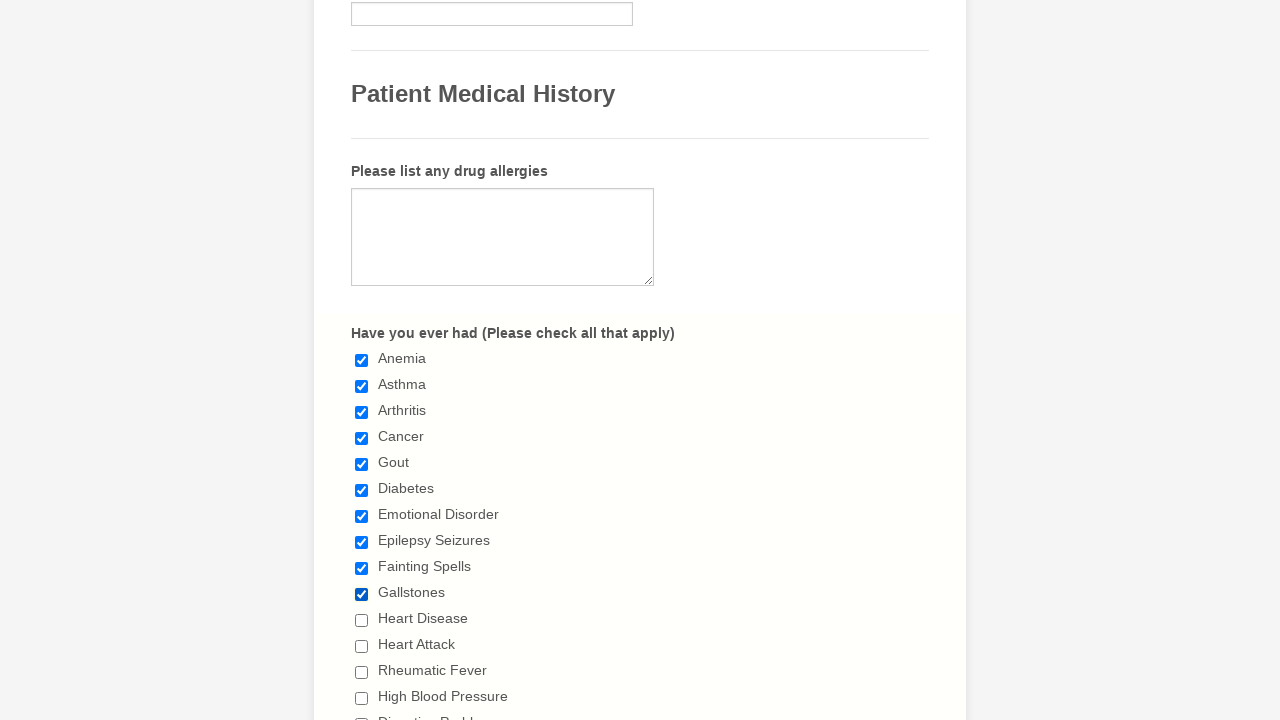

Paused 100ms after checkbox 9
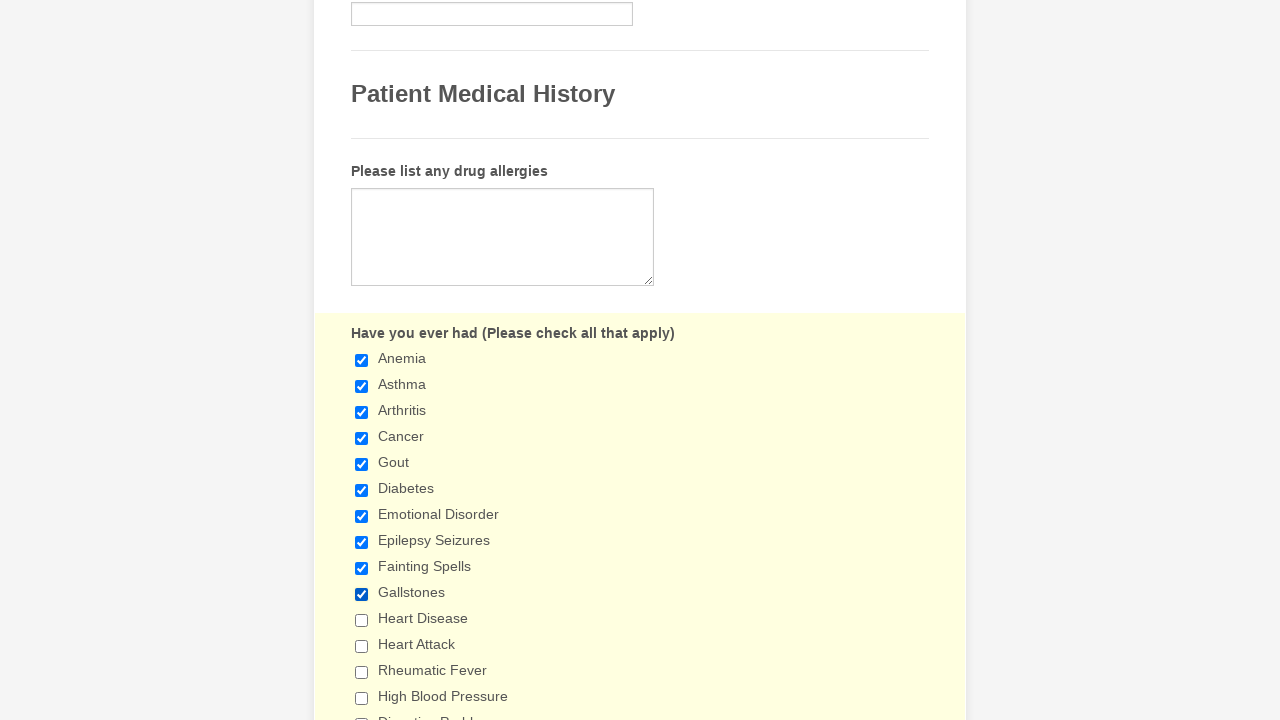

Clicked checkbox 10 to select it at (362, 620) on input[type='checkbox'] >> nth=10
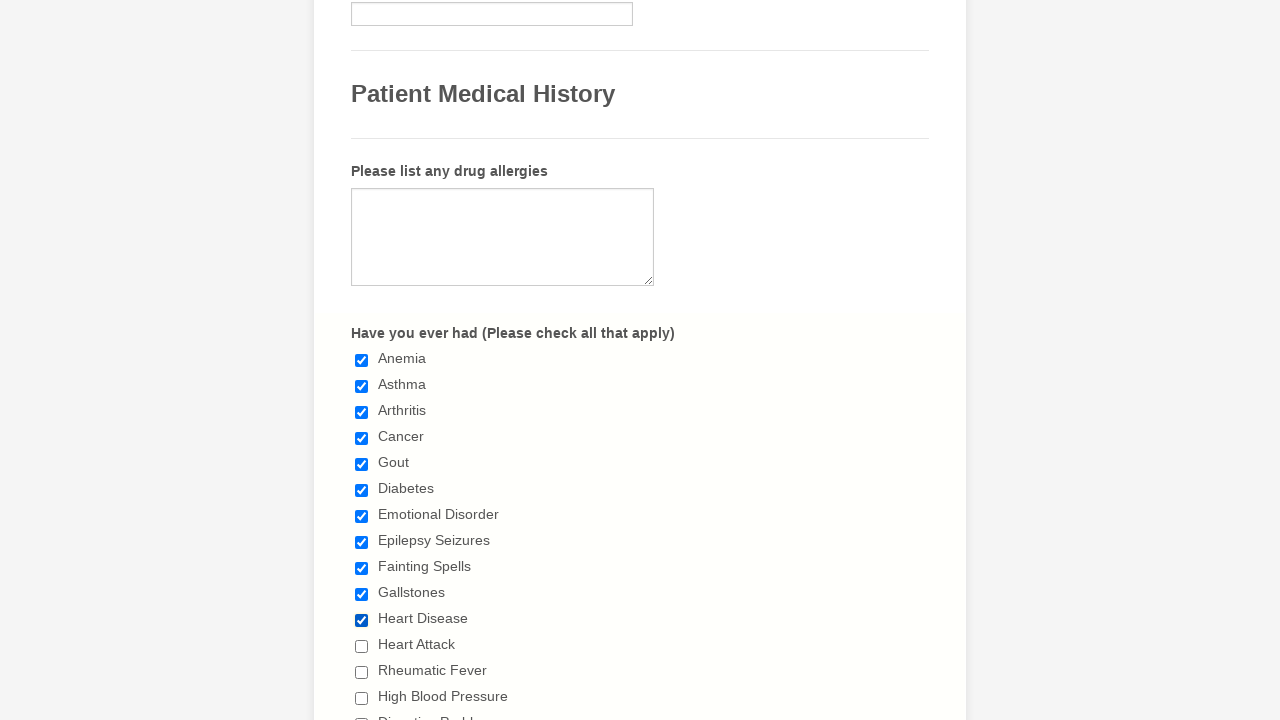

Paused 100ms after checkbox 10
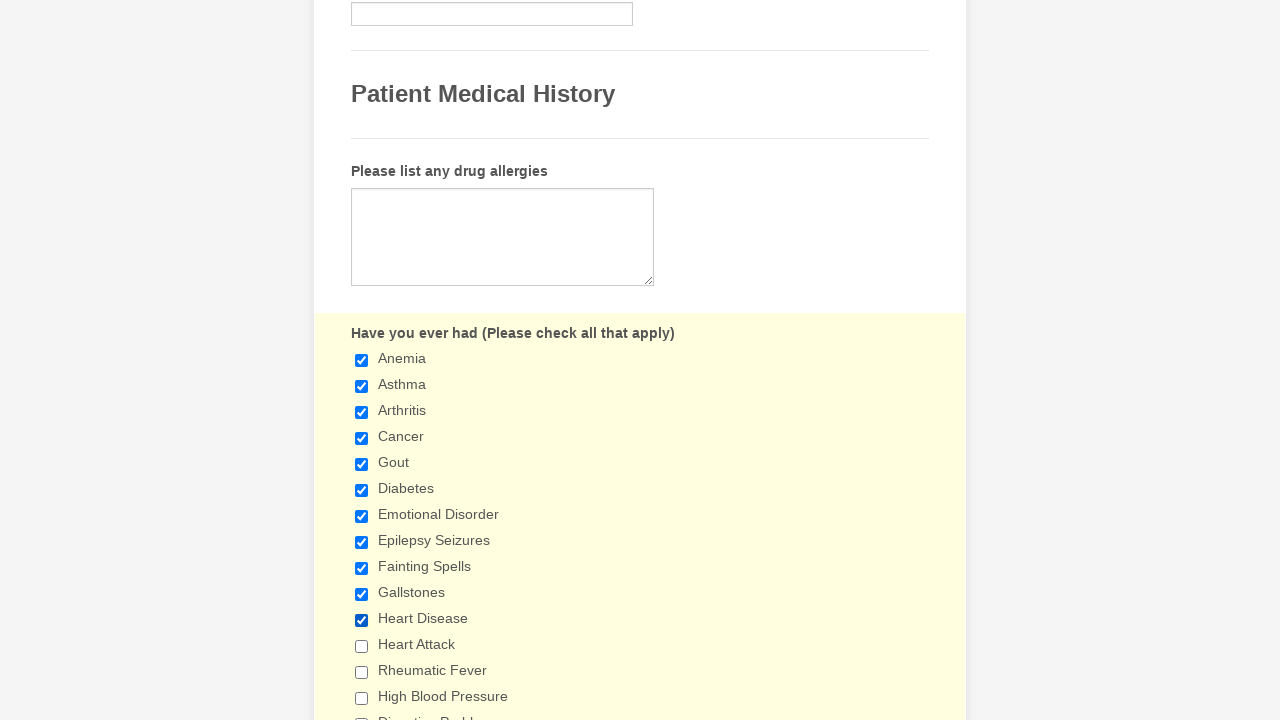

Clicked checkbox 11 to select it at (362, 646) on input[type='checkbox'] >> nth=11
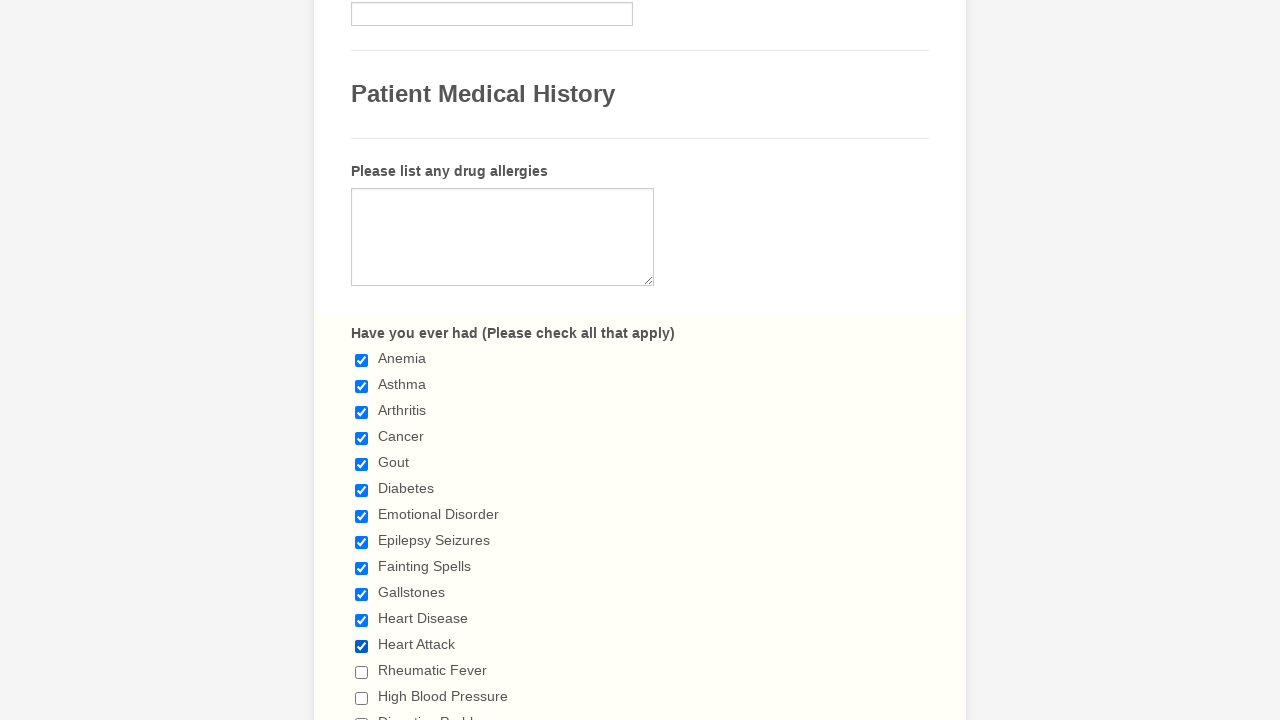

Paused 100ms after checkbox 11
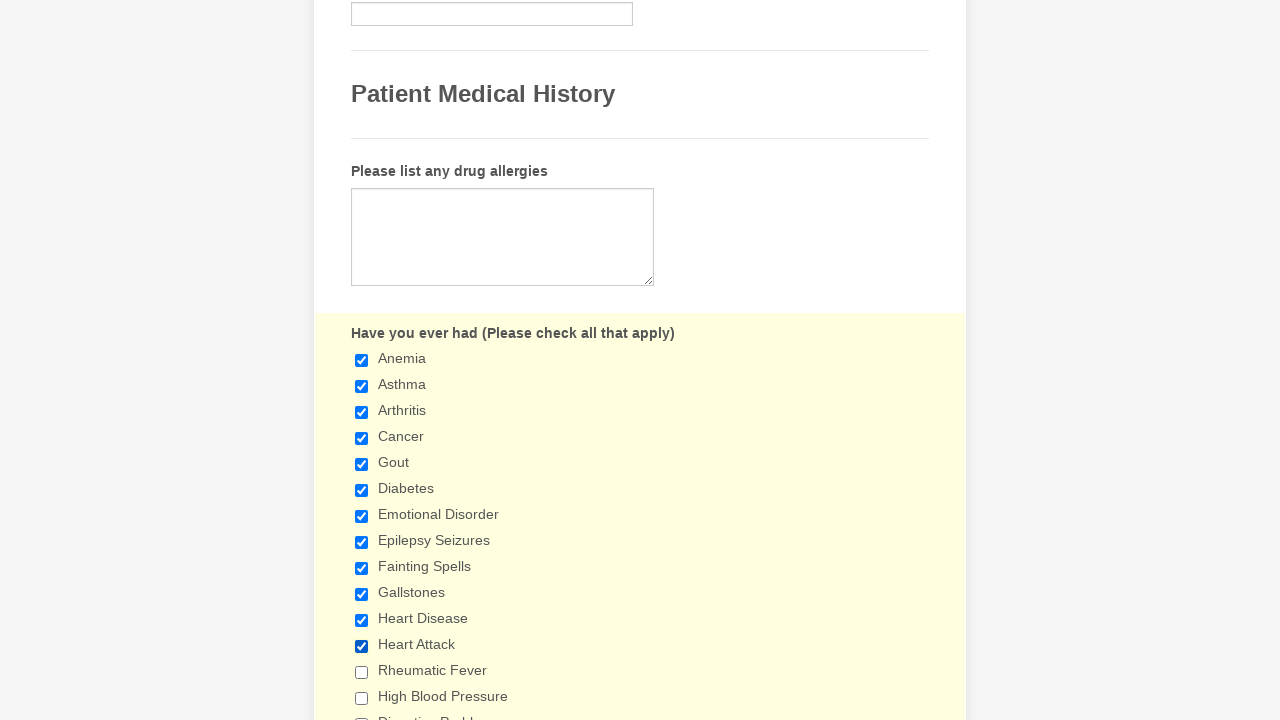

Clicked checkbox 12 to select it at (362, 672) on input[type='checkbox'] >> nth=12
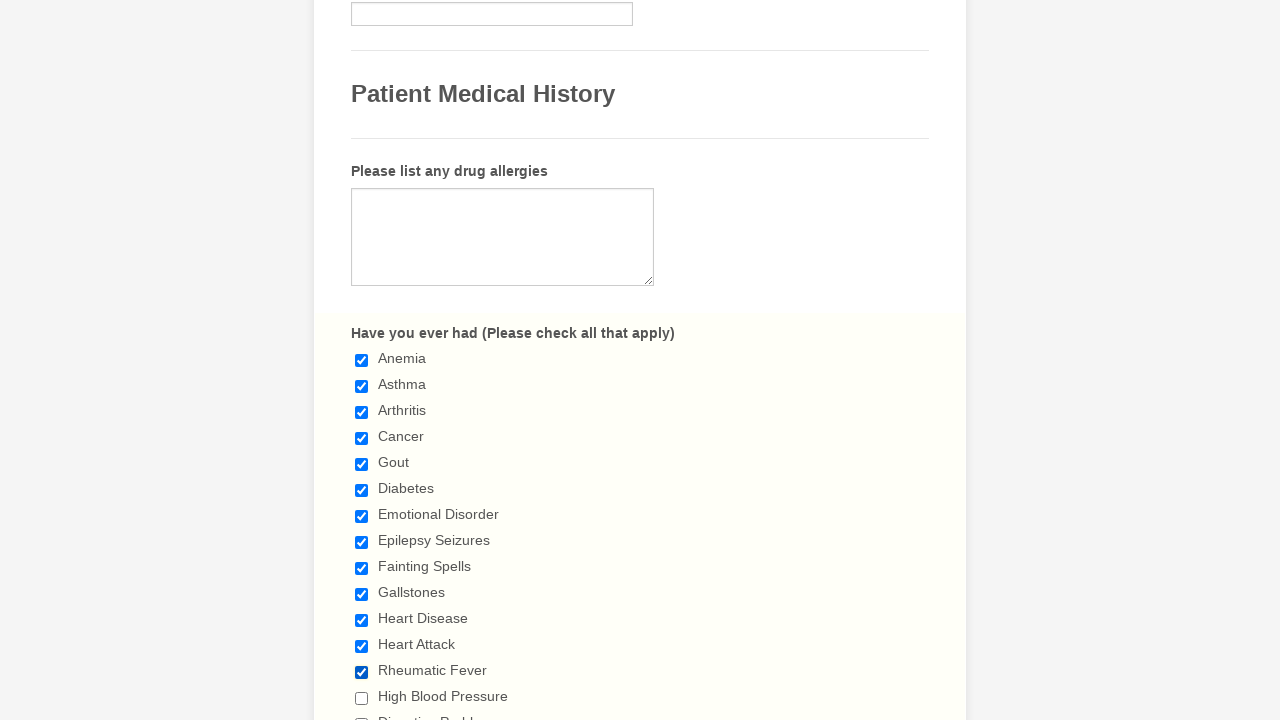

Paused 100ms after checkbox 12
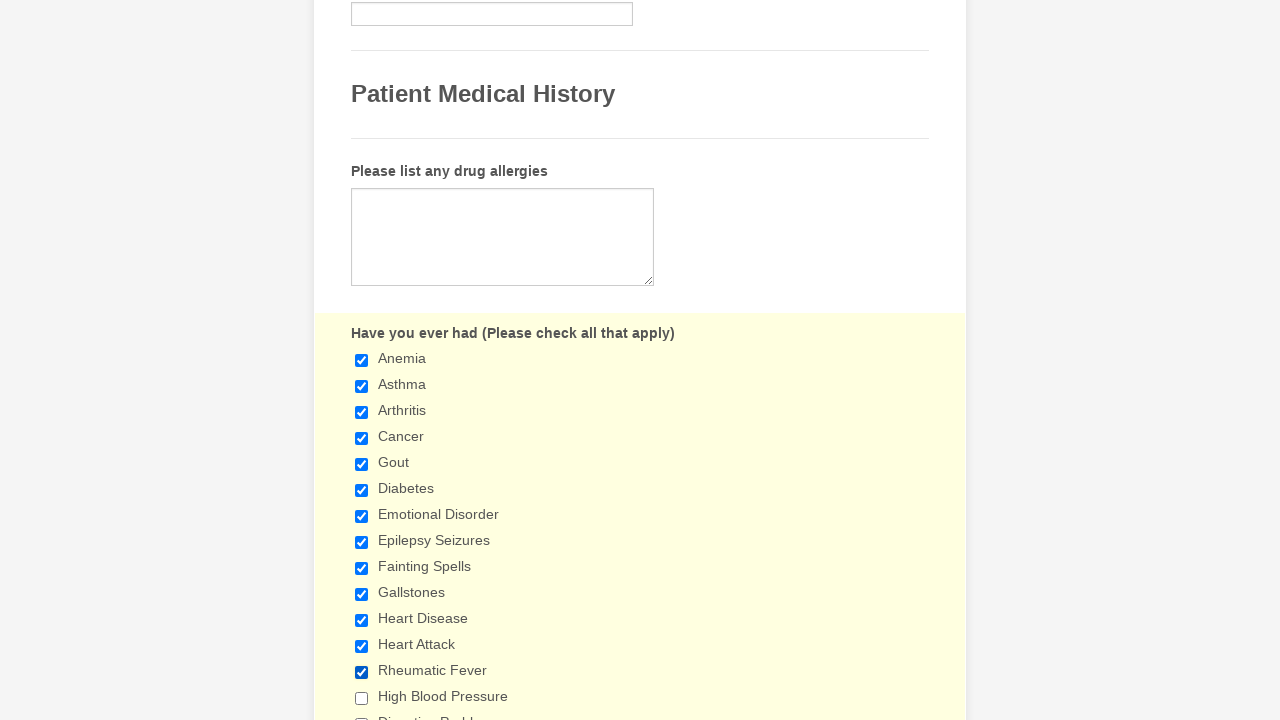

Clicked checkbox 13 to select it at (362, 698) on input[type='checkbox'] >> nth=13
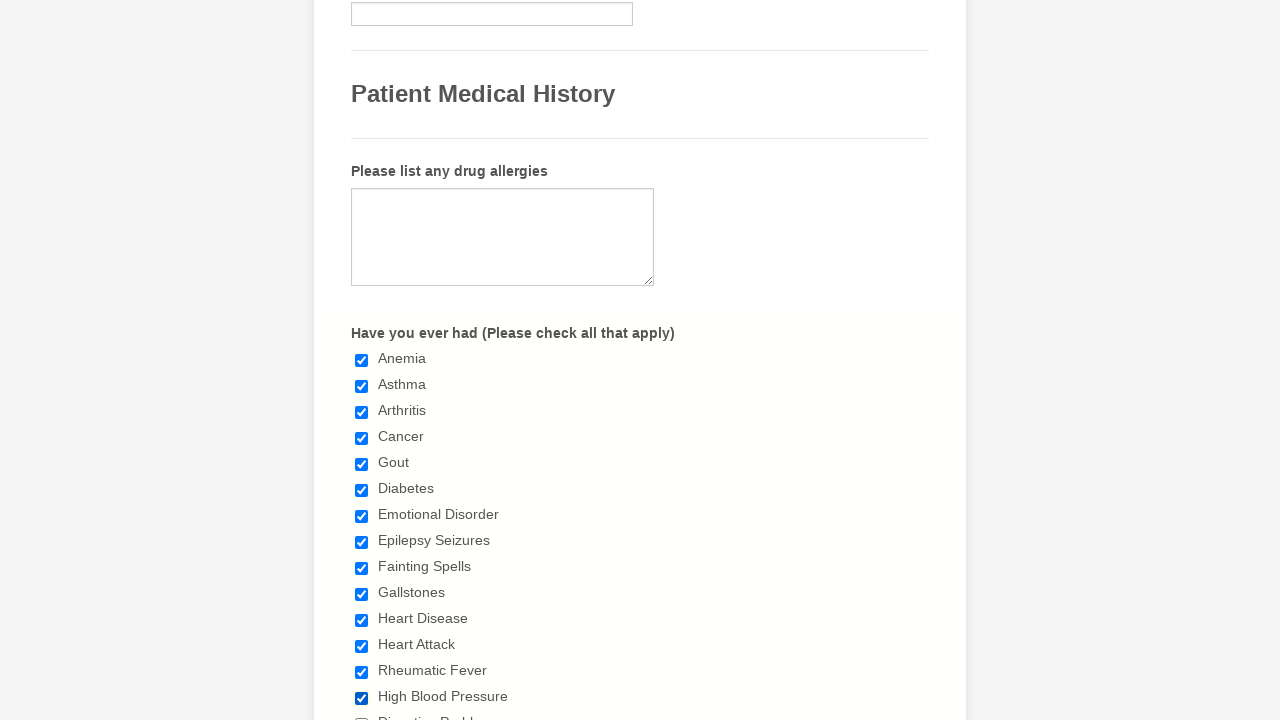

Paused 100ms after checkbox 13
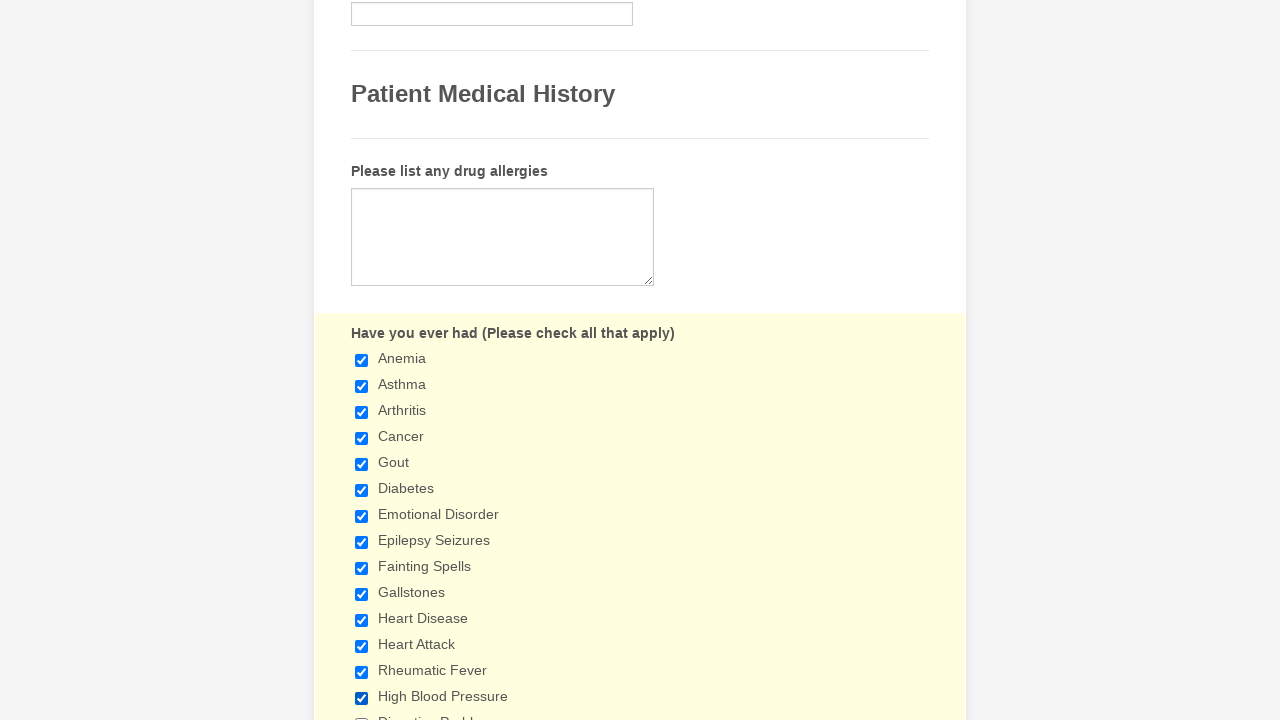

Clicked checkbox 14 to select it at (362, 714) on input[type='checkbox'] >> nth=14
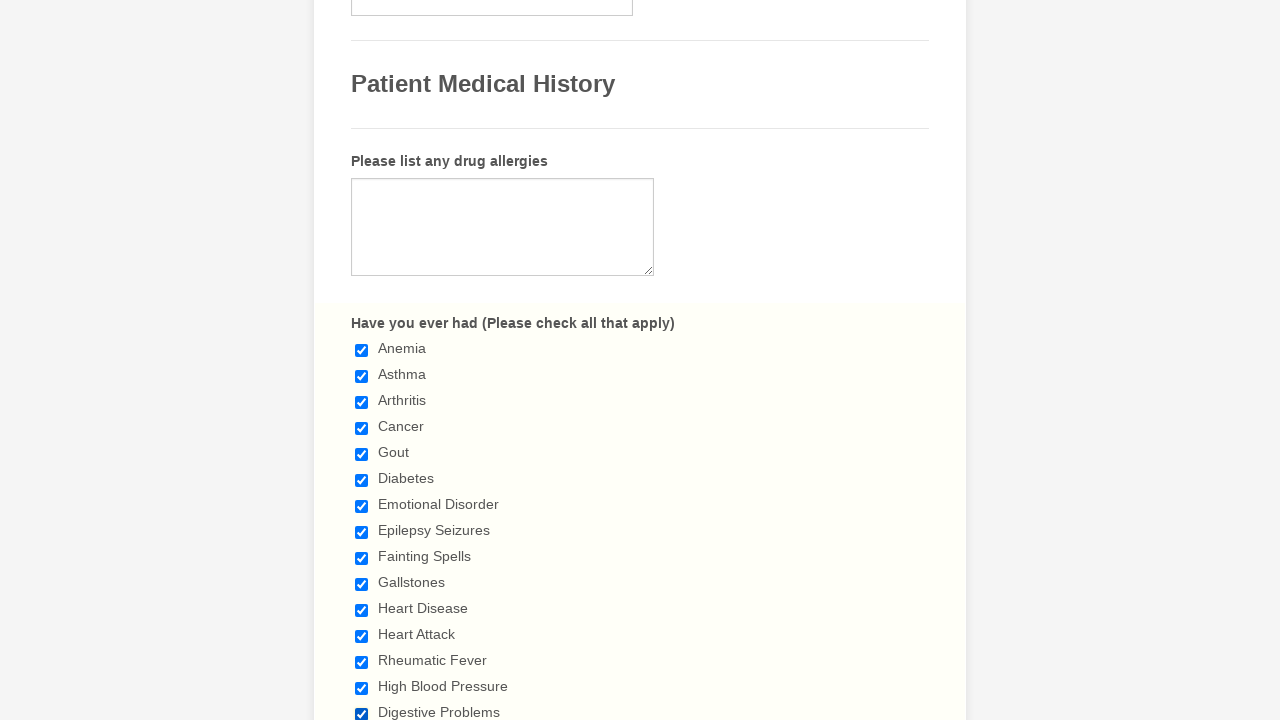

Paused 100ms after checkbox 14
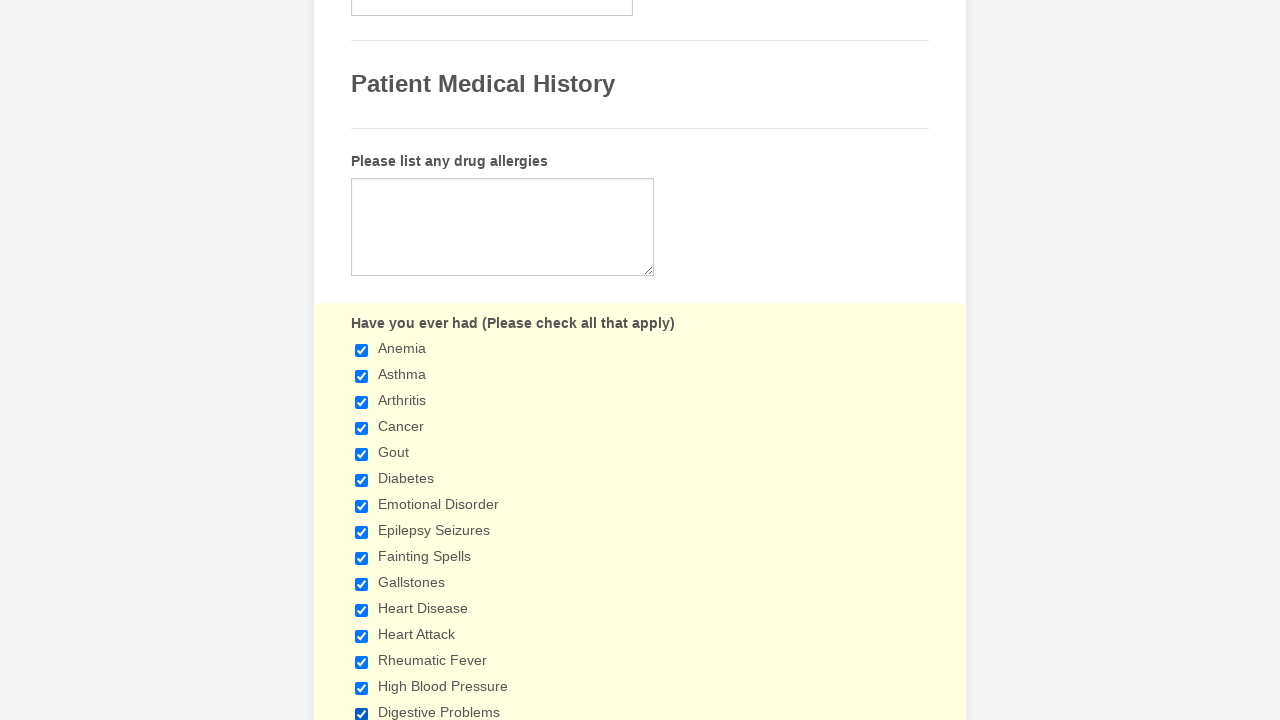

Clicked checkbox 15 to select it at (362, 360) on input[type='checkbox'] >> nth=15
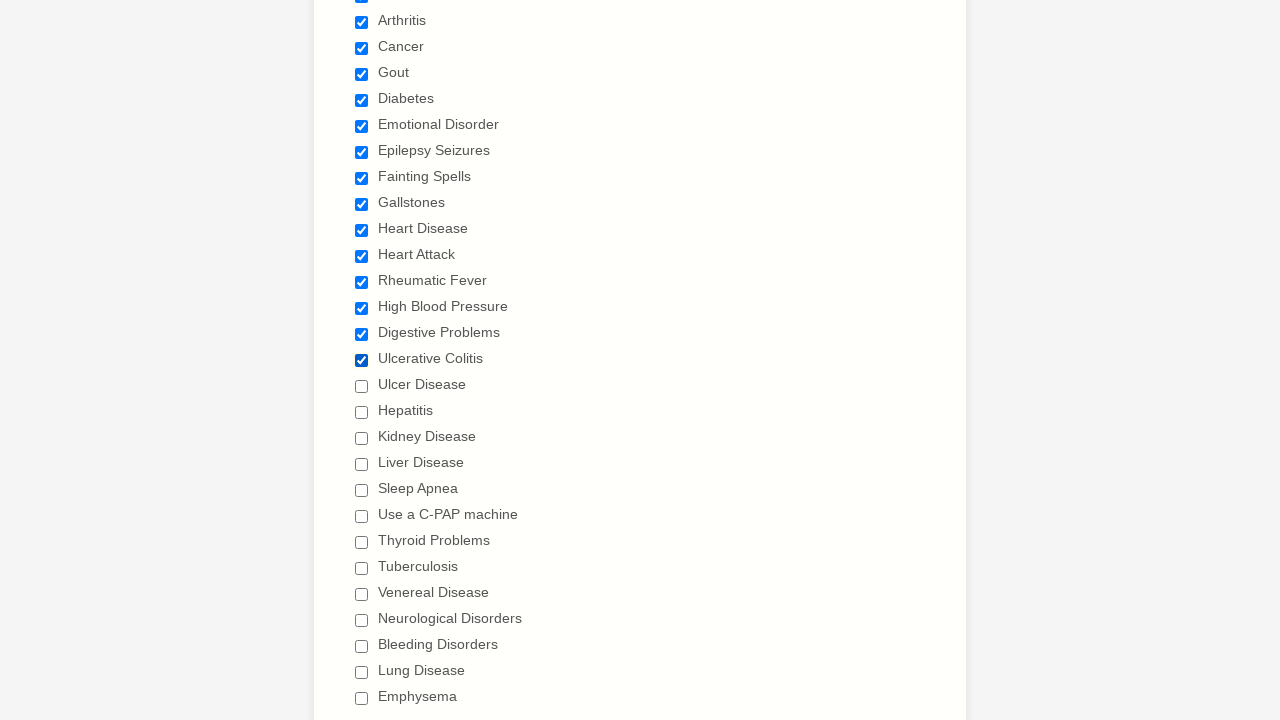

Paused 100ms after checkbox 15
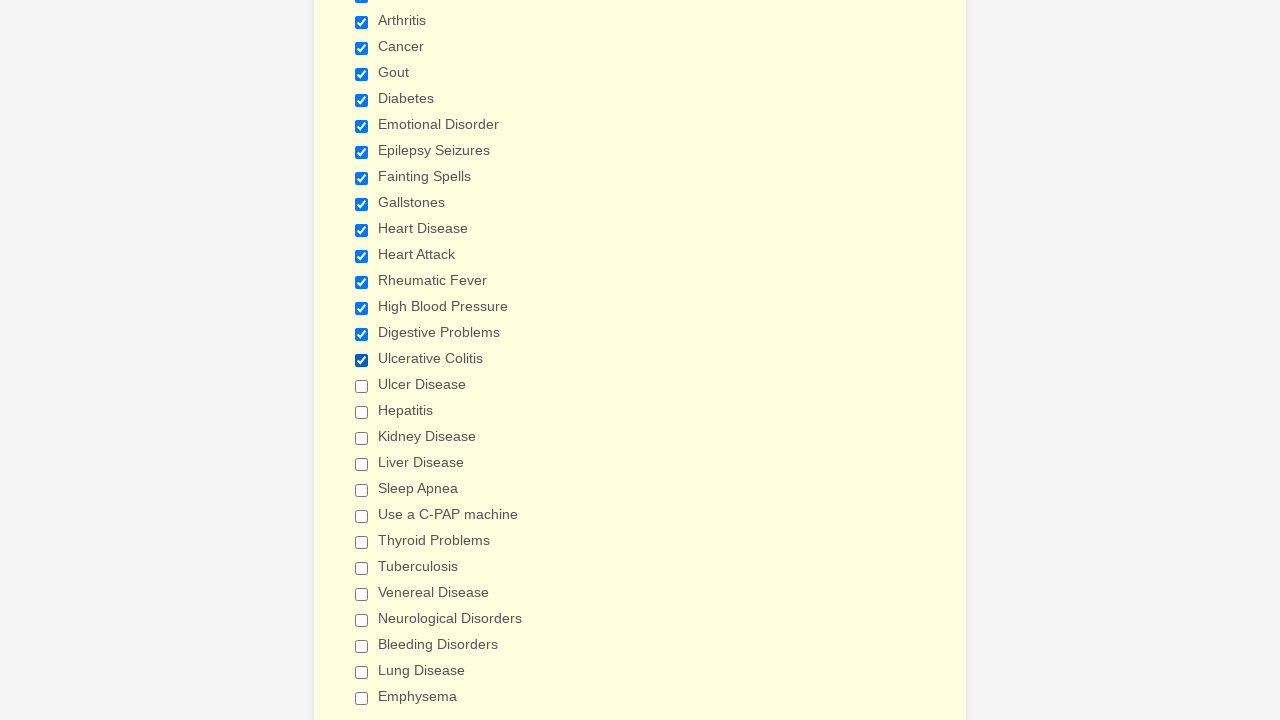

Clicked checkbox 16 to select it at (362, 386) on input[type='checkbox'] >> nth=16
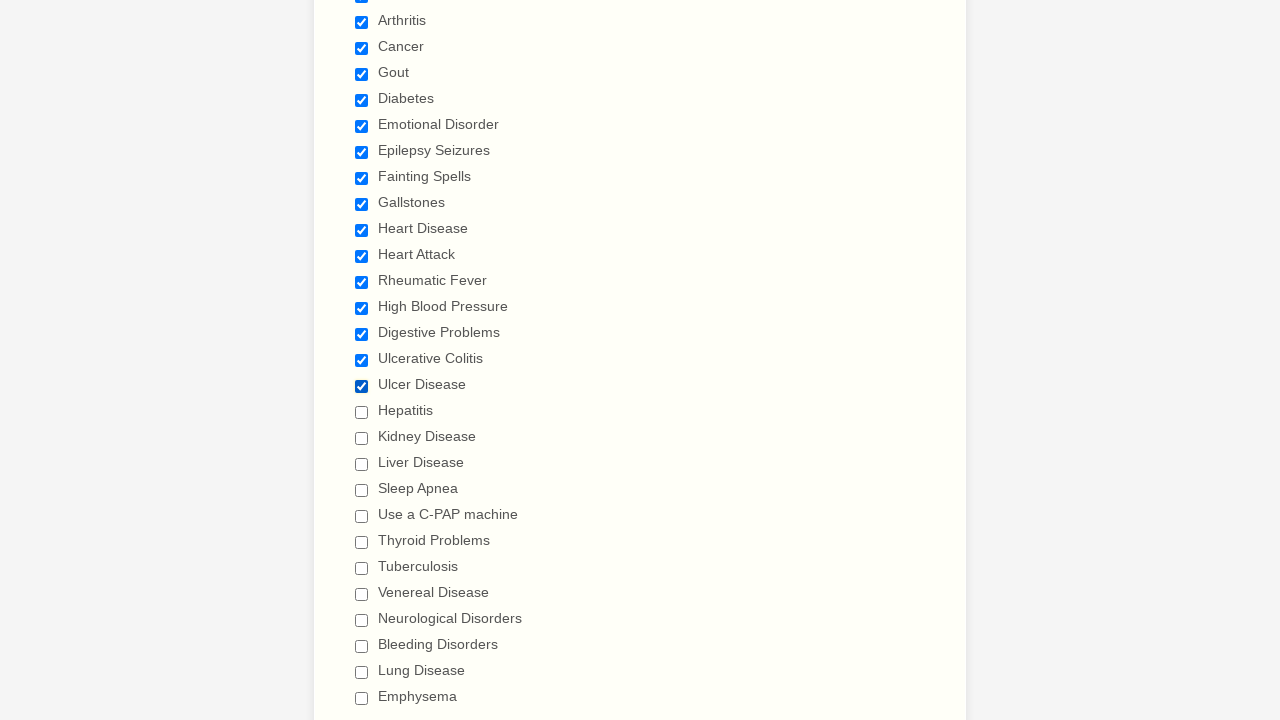

Paused 100ms after checkbox 16
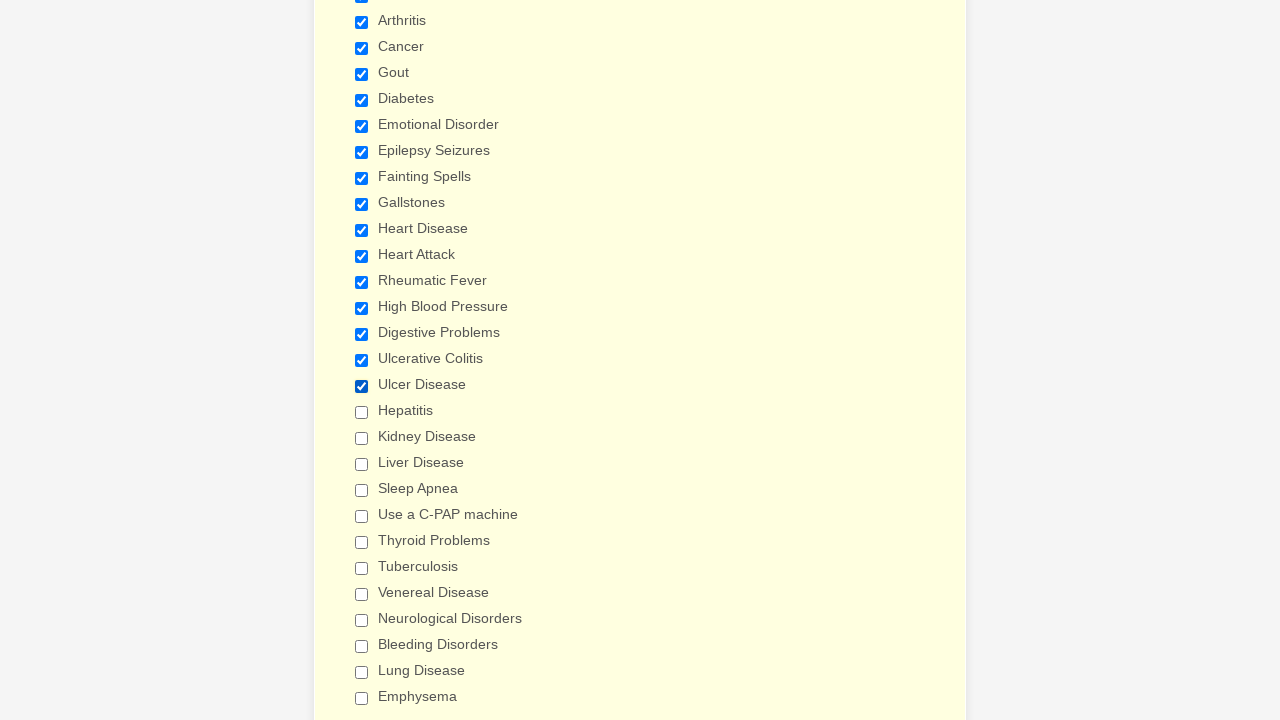

Clicked checkbox 17 to select it at (362, 412) on input[type='checkbox'] >> nth=17
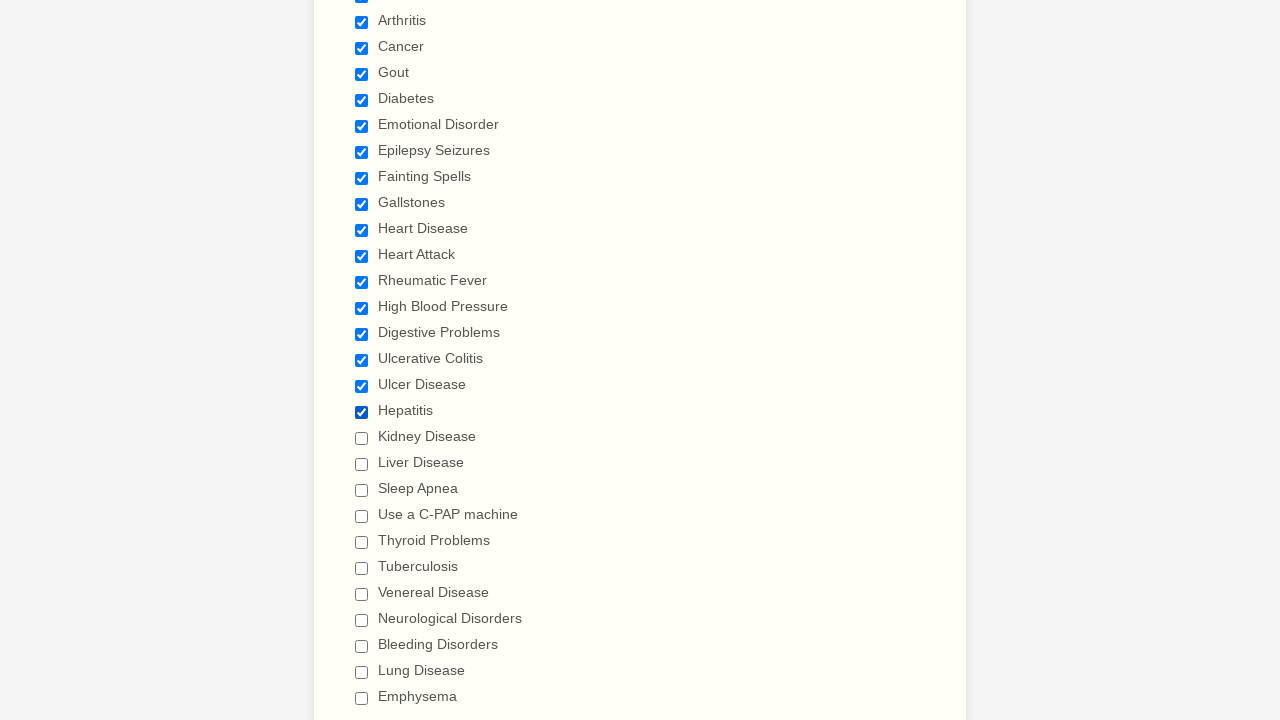

Paused 100ms after checkbox 17
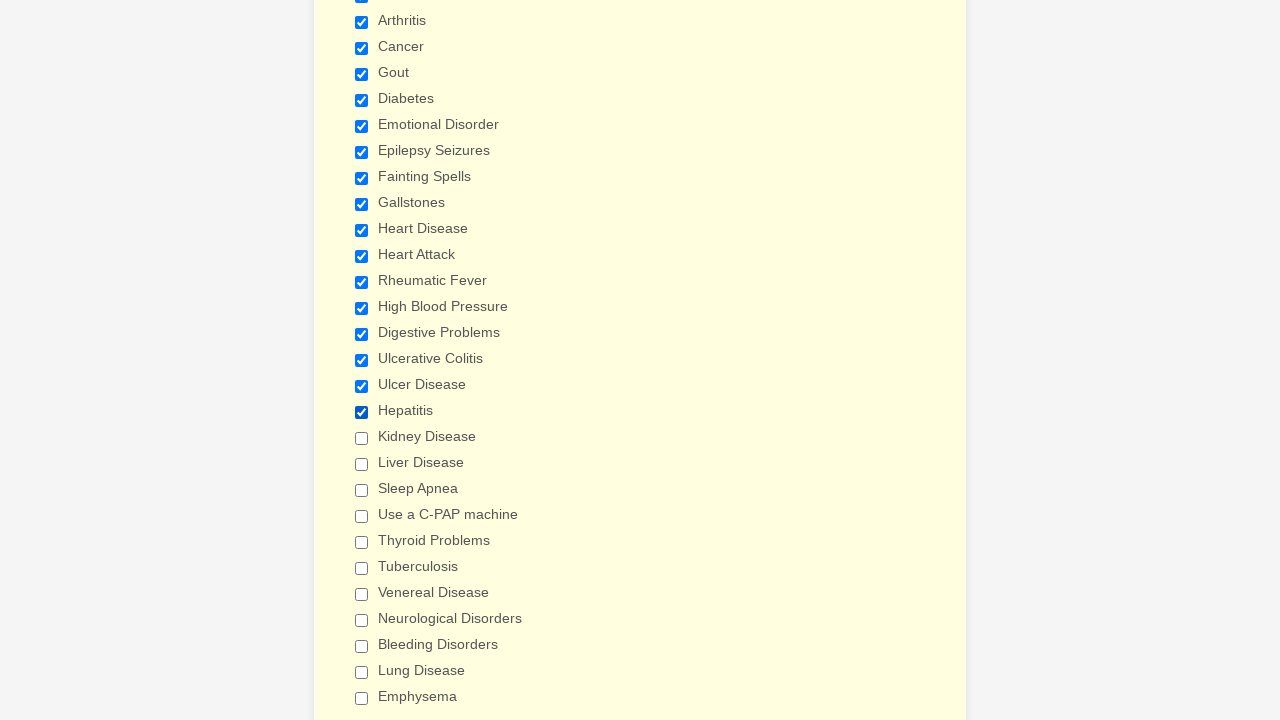

Clicked checkbox 18 to select it at (362, 438) on input[type='checkbox'] >> nth=18
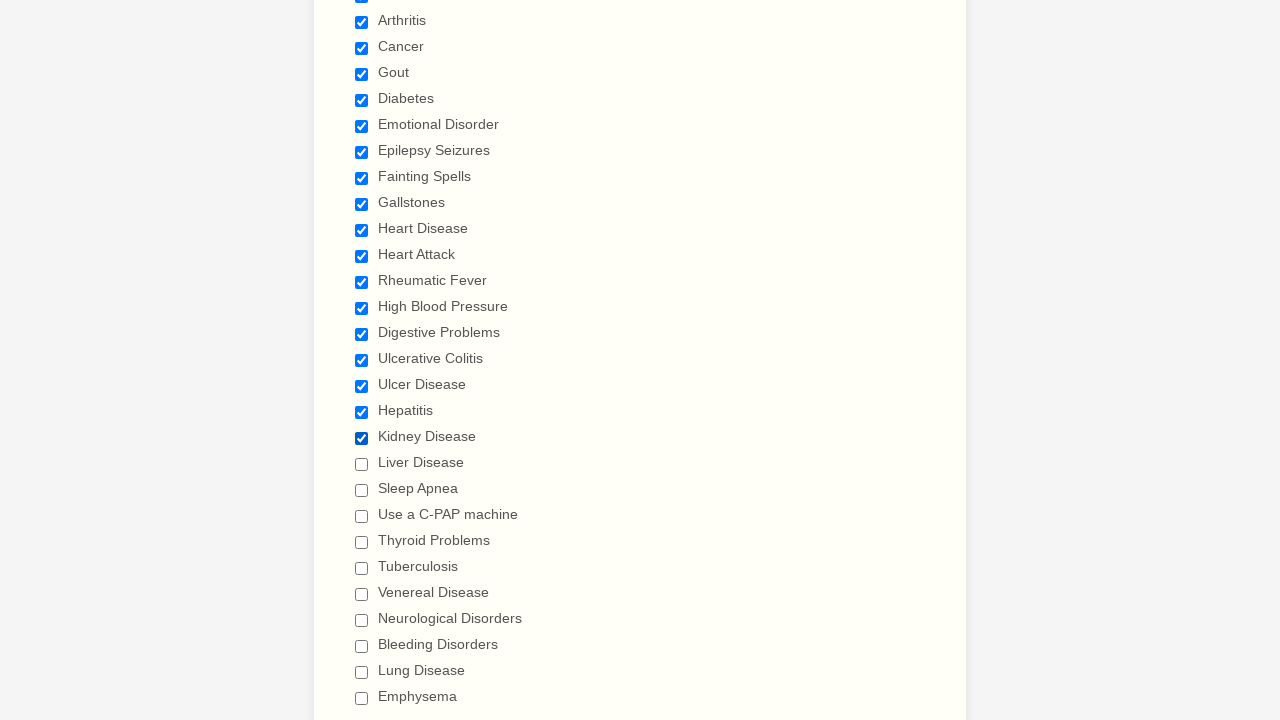

Paused 100ms after checkbox 18
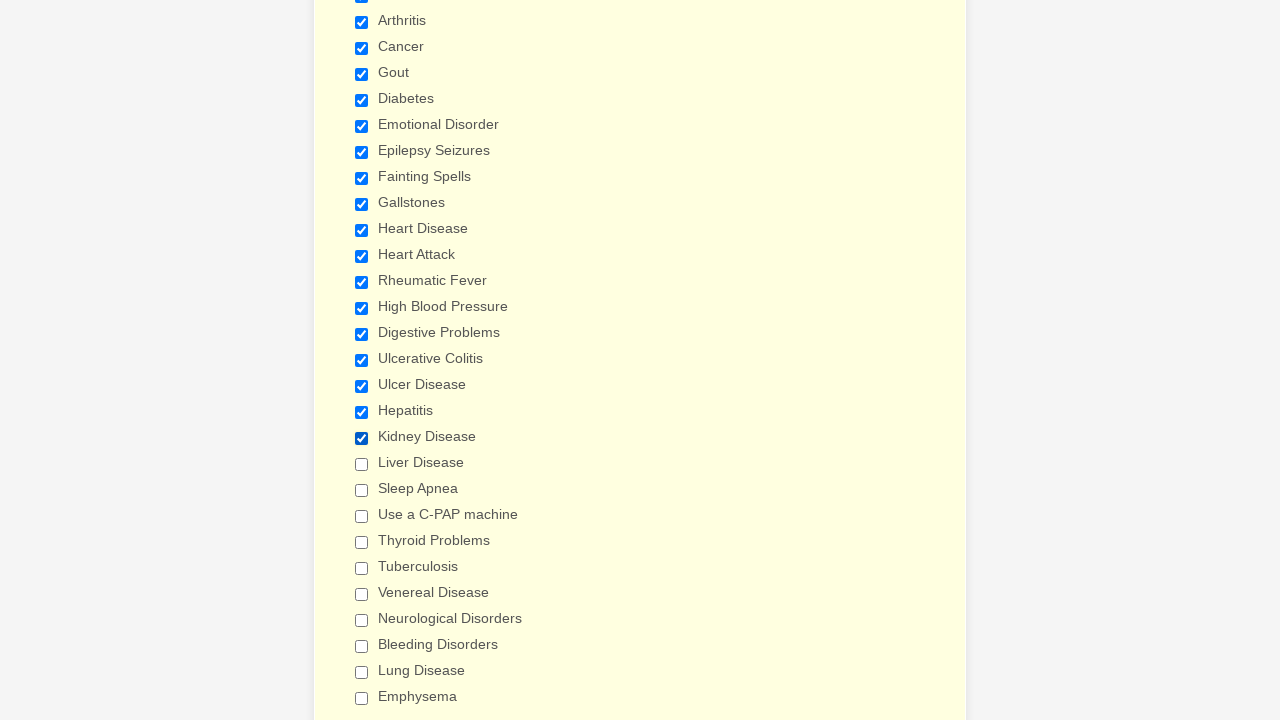

Clicked checkbox 19 to select it at (362, 464) on input[type='checkbox'] >> nth=19
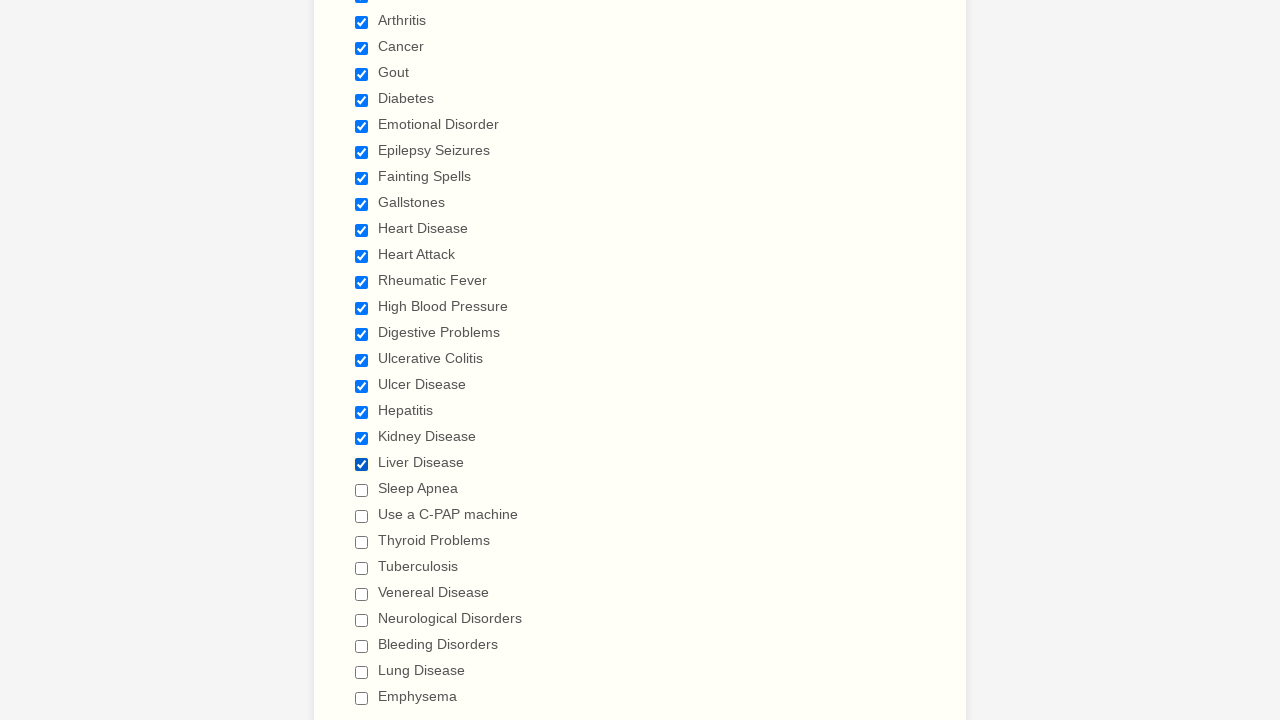

Paused 100ms after checkbox 19
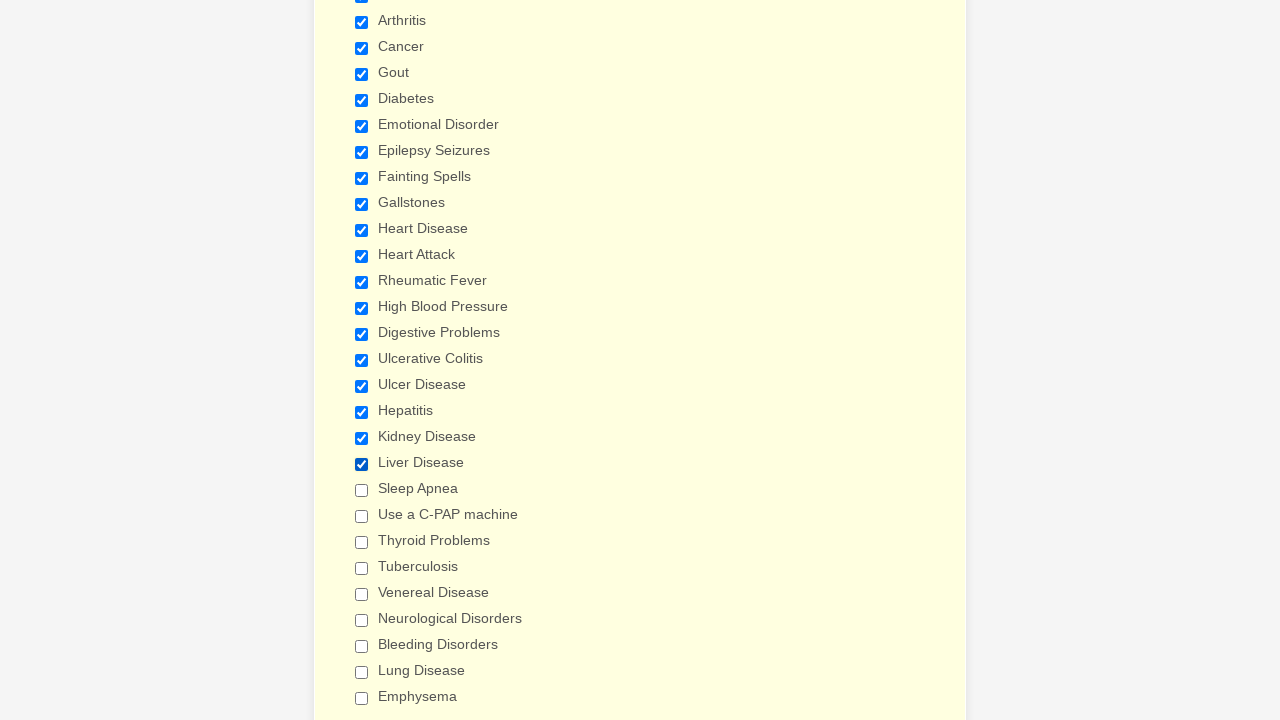

Clicked checkbox 20 to select it at (362, 490) on input[type='checkbox'] >> nth=20
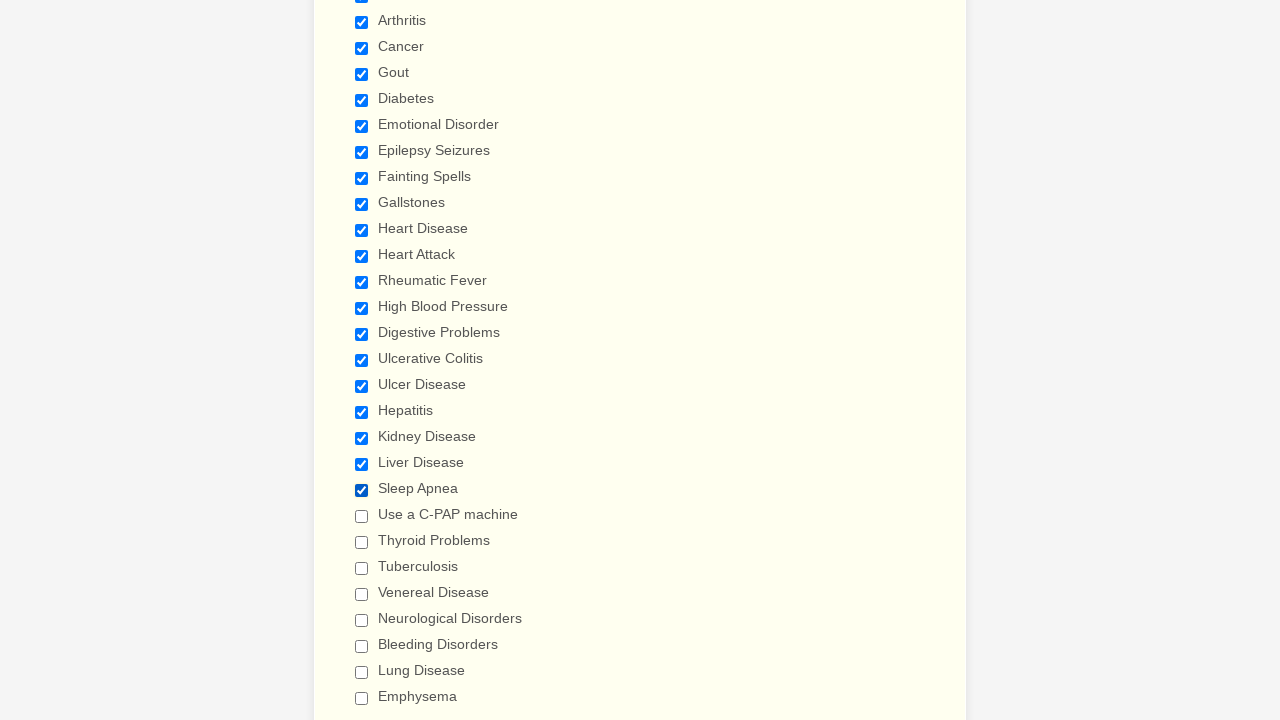

Paused 100ms after checkbox 20
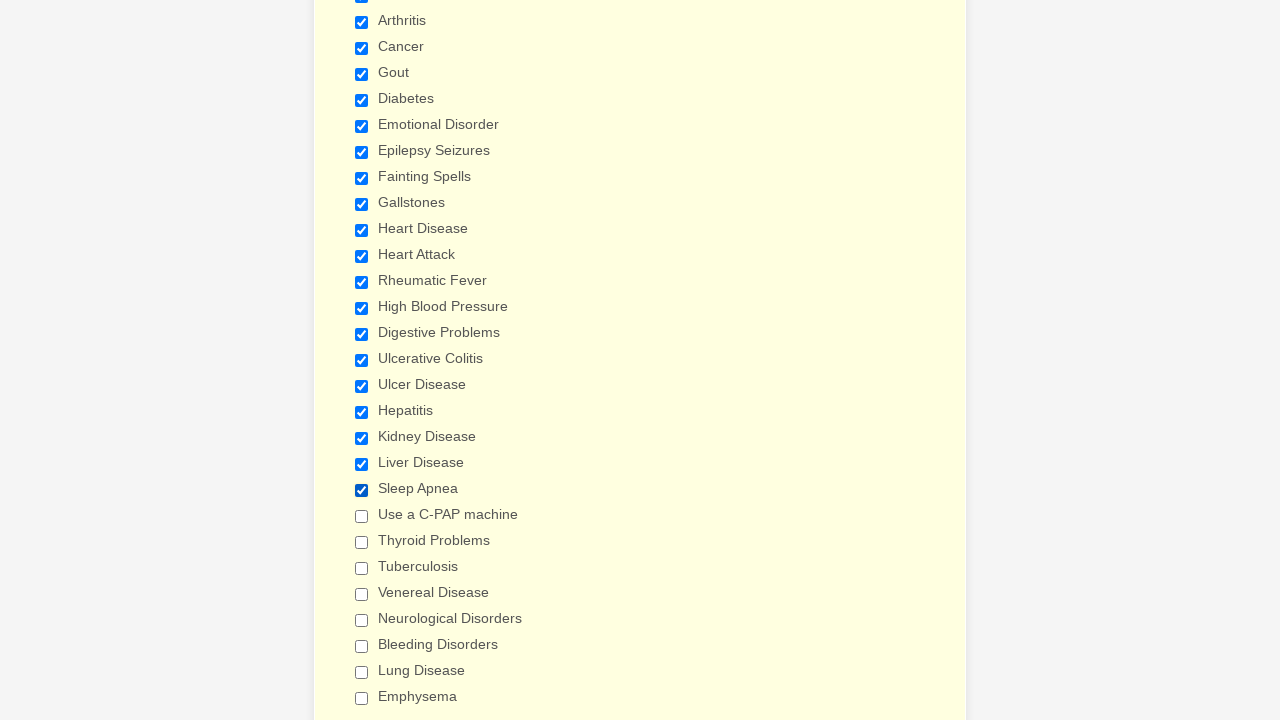

Clicked checkbox 21 to select it at (362, 516) on input[type='checkbox'] >> nth=21
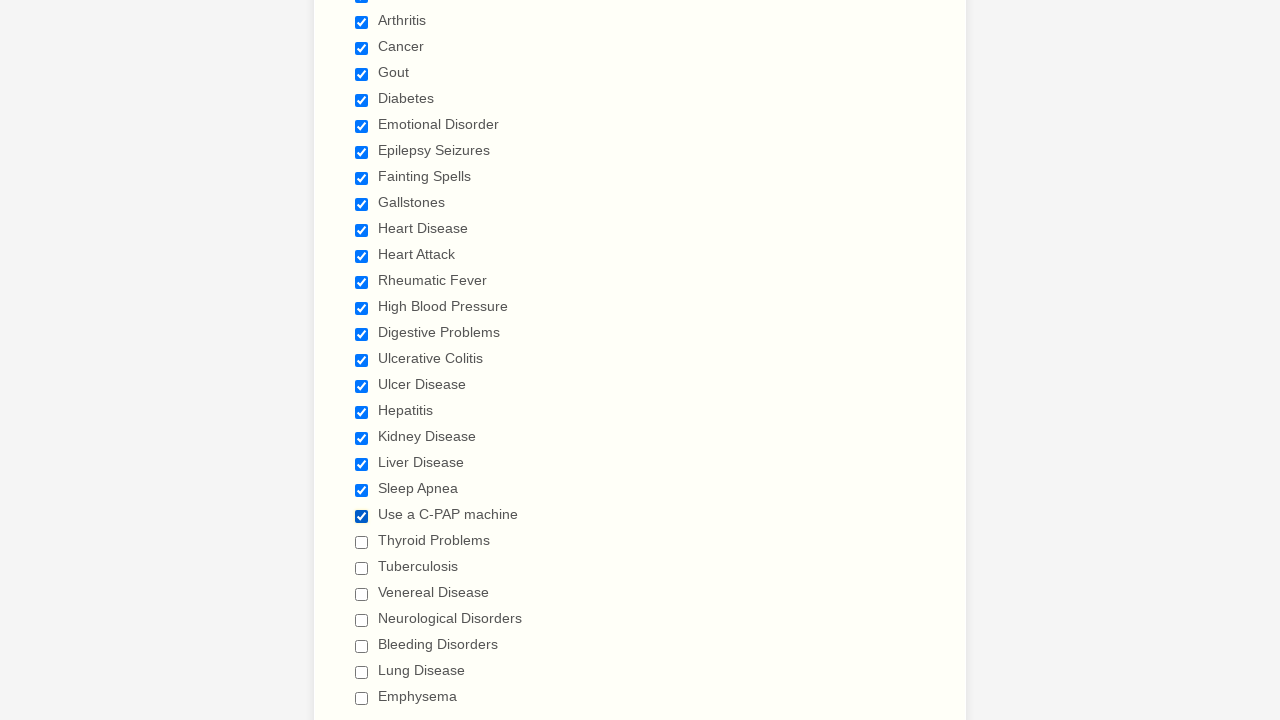

Paused 100ms after checkbox 21
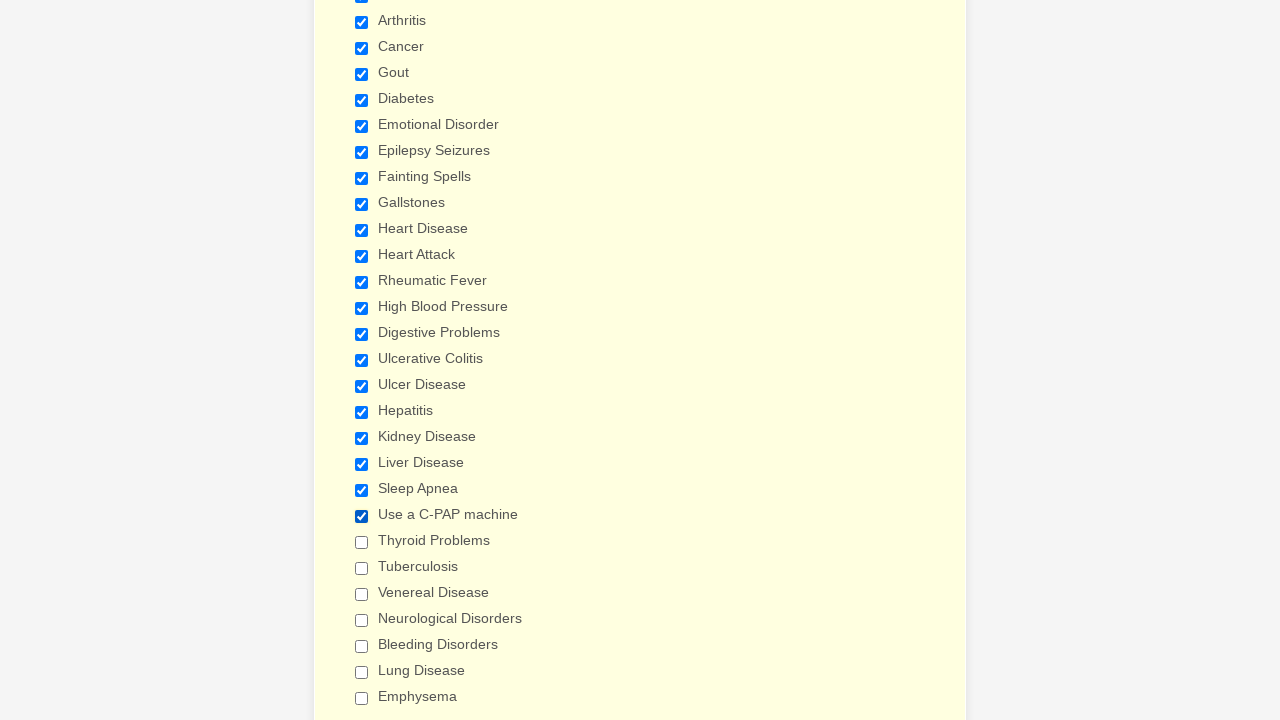

Clicked checkbox 22 to select it at (362, 542) on input[type='checkbox'] >> nth=22
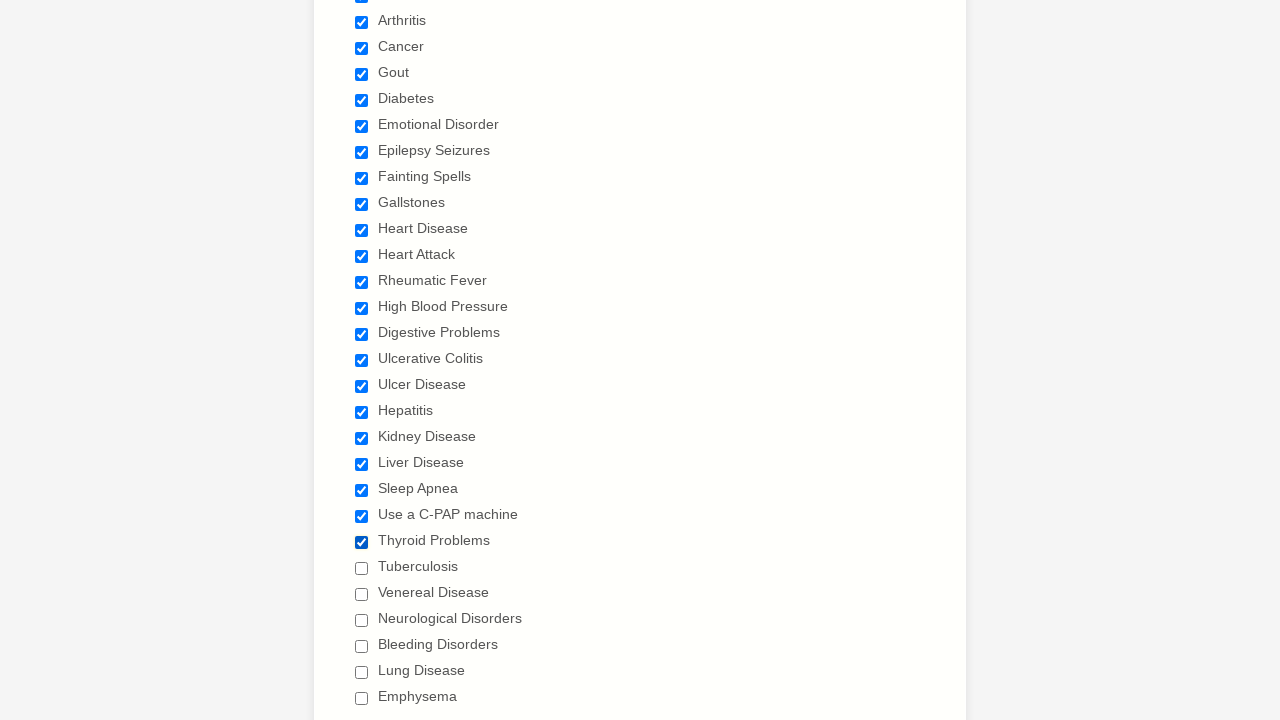

Paused 100ms after checkbox 22
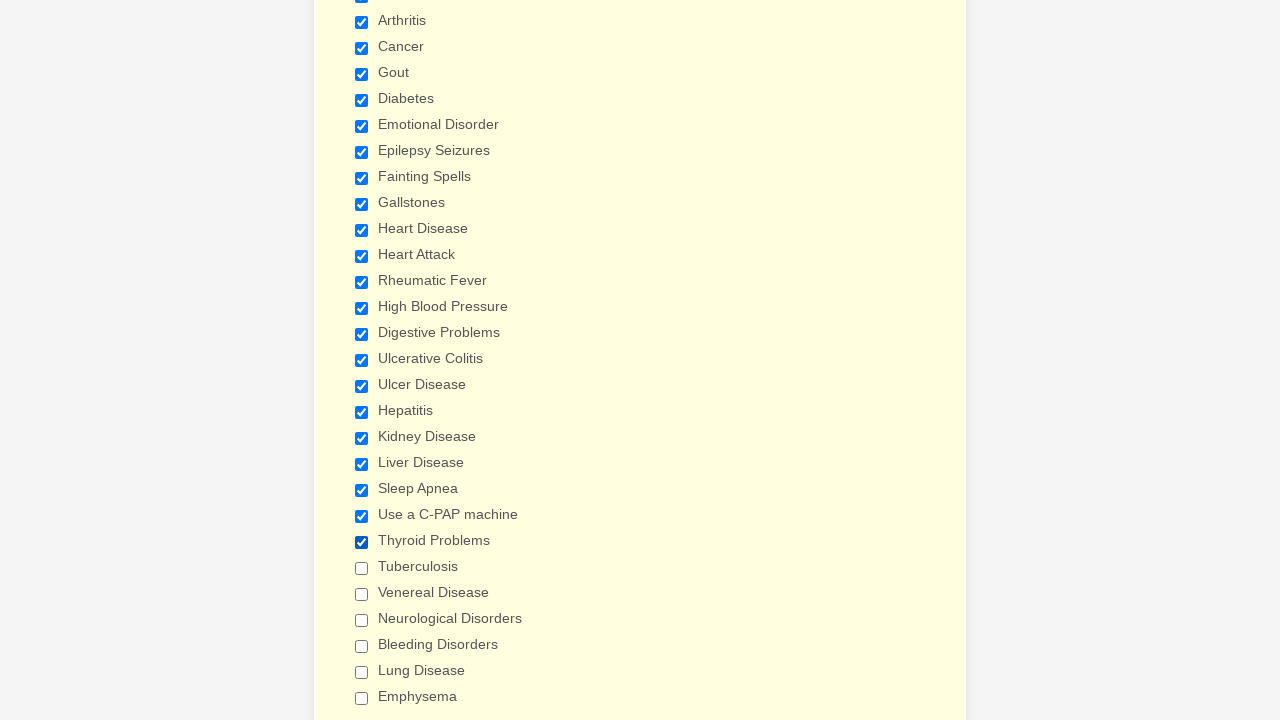

Clicked checkbox 23 to select it at (362, 568) on input[type='checkbox'] >> nth=23
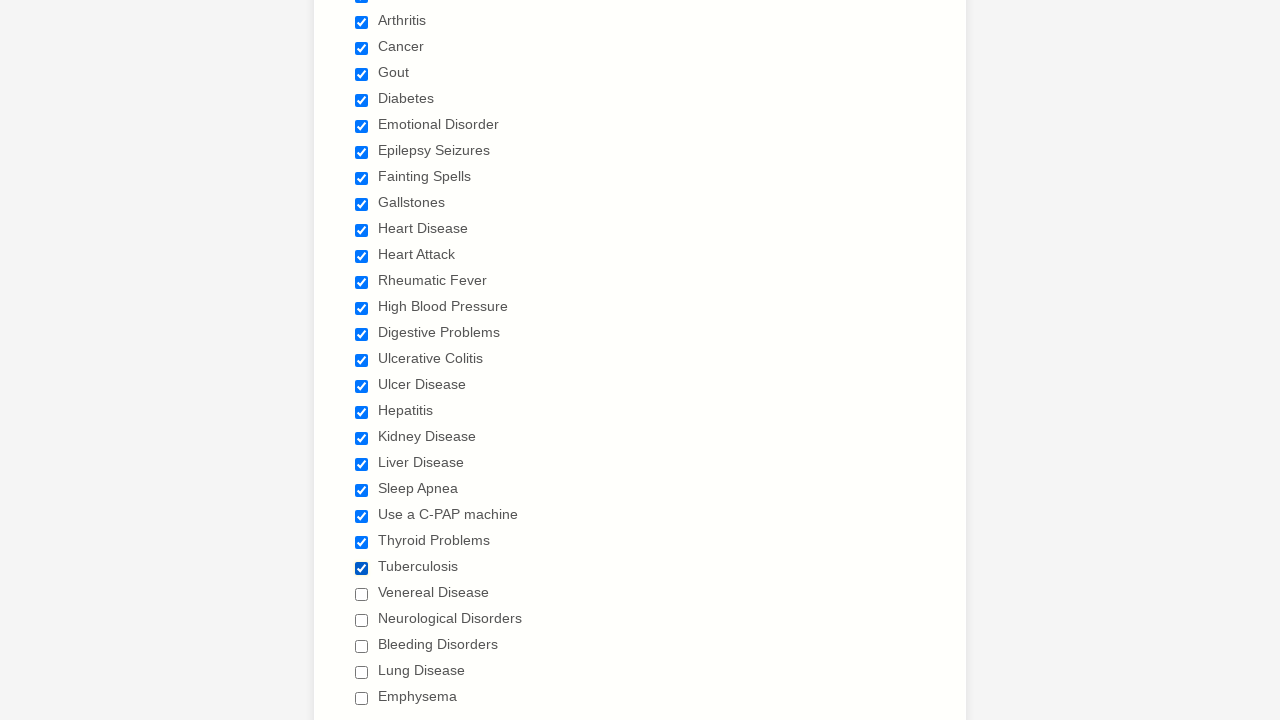

Paused 100ms after checkbox 23
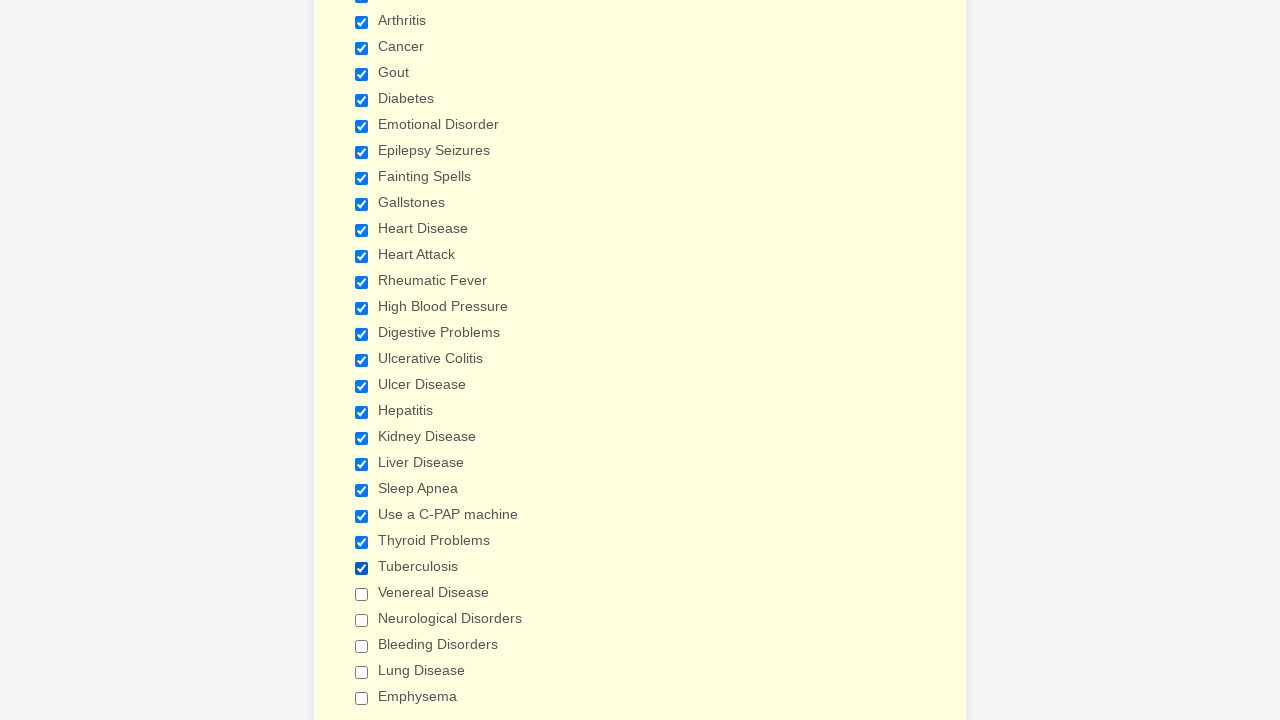

Clicked checkbox 24 to select it at (362, 594) on input[type='checkbox'] >> nth=24
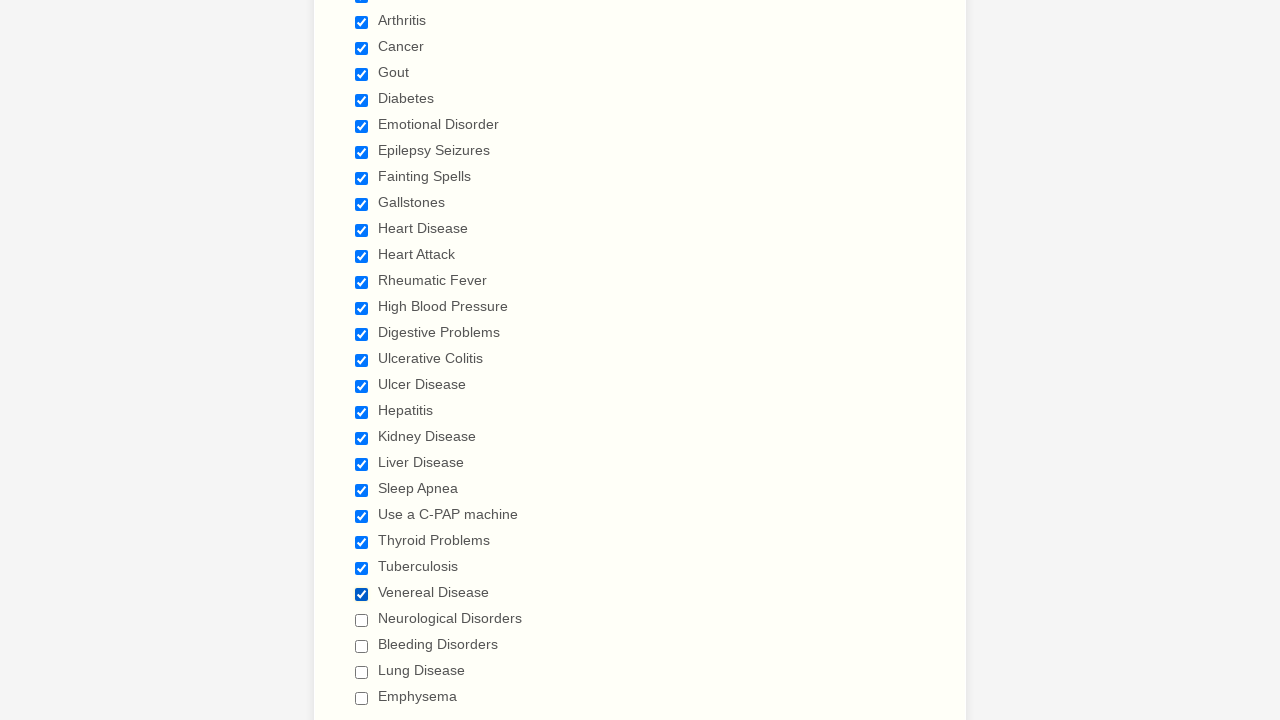

Paused 100ms after checkbox 24
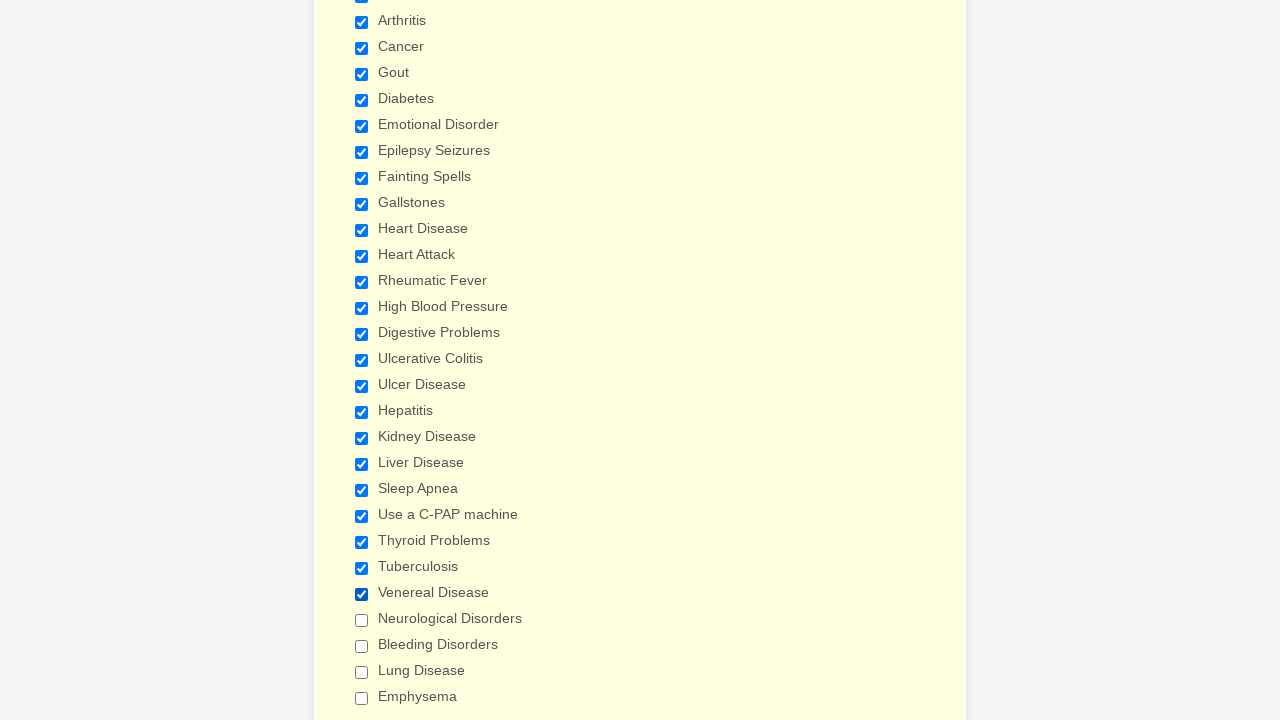

Clicked checkbox 25 to select it at (362, 620) on input[type='checkbox'] >> nth=25
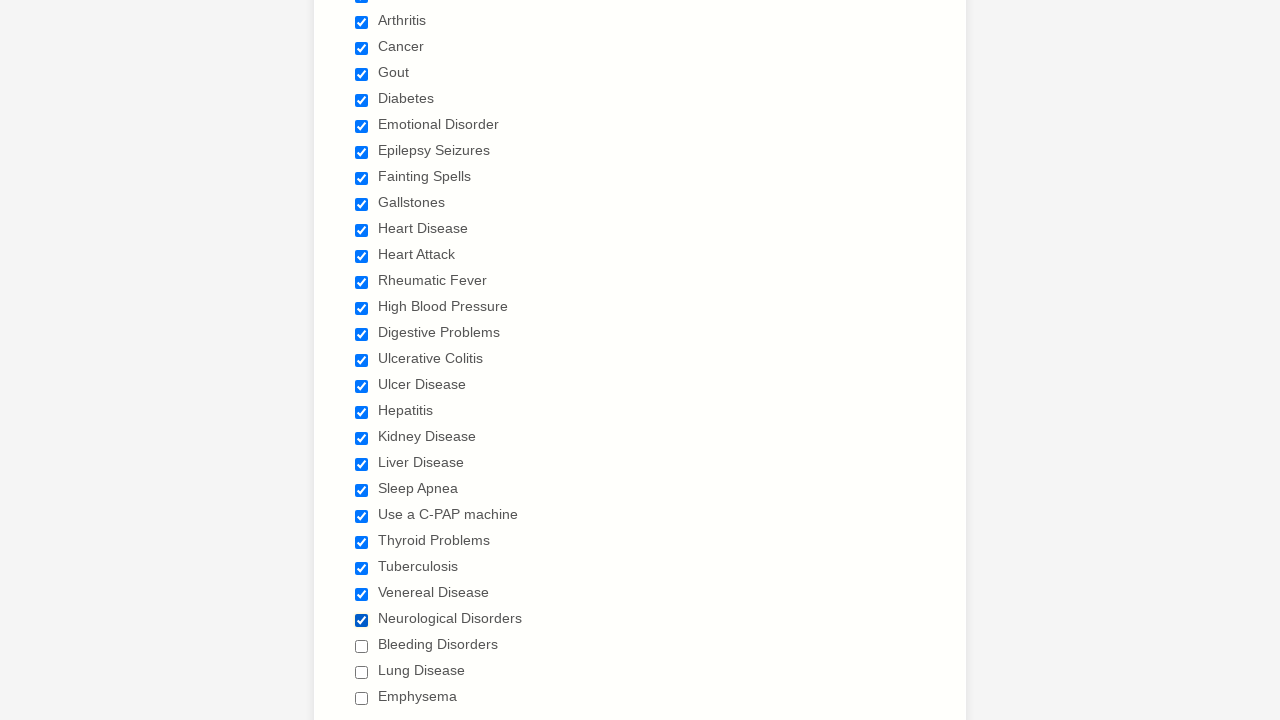

Paused 100ms after checkbox 25
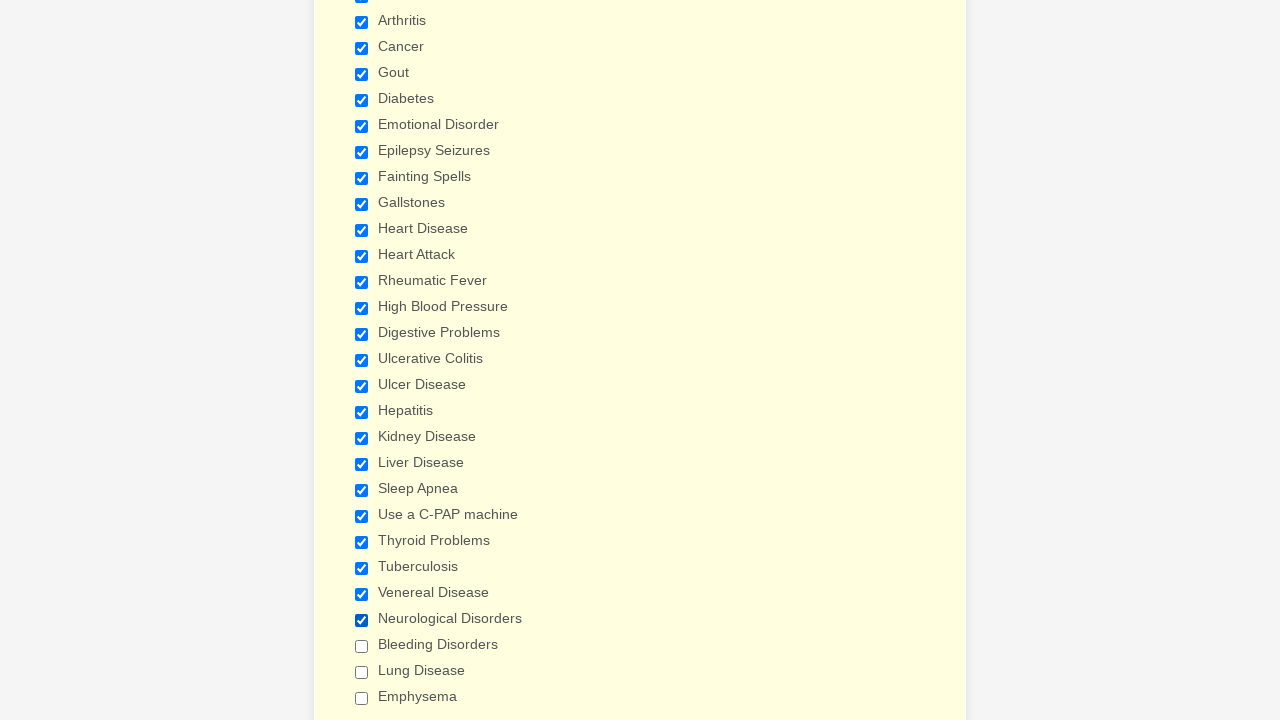

Clicked checkbox 26 to select it at (362, 646) on input[type='checkbox'] >> nth=26
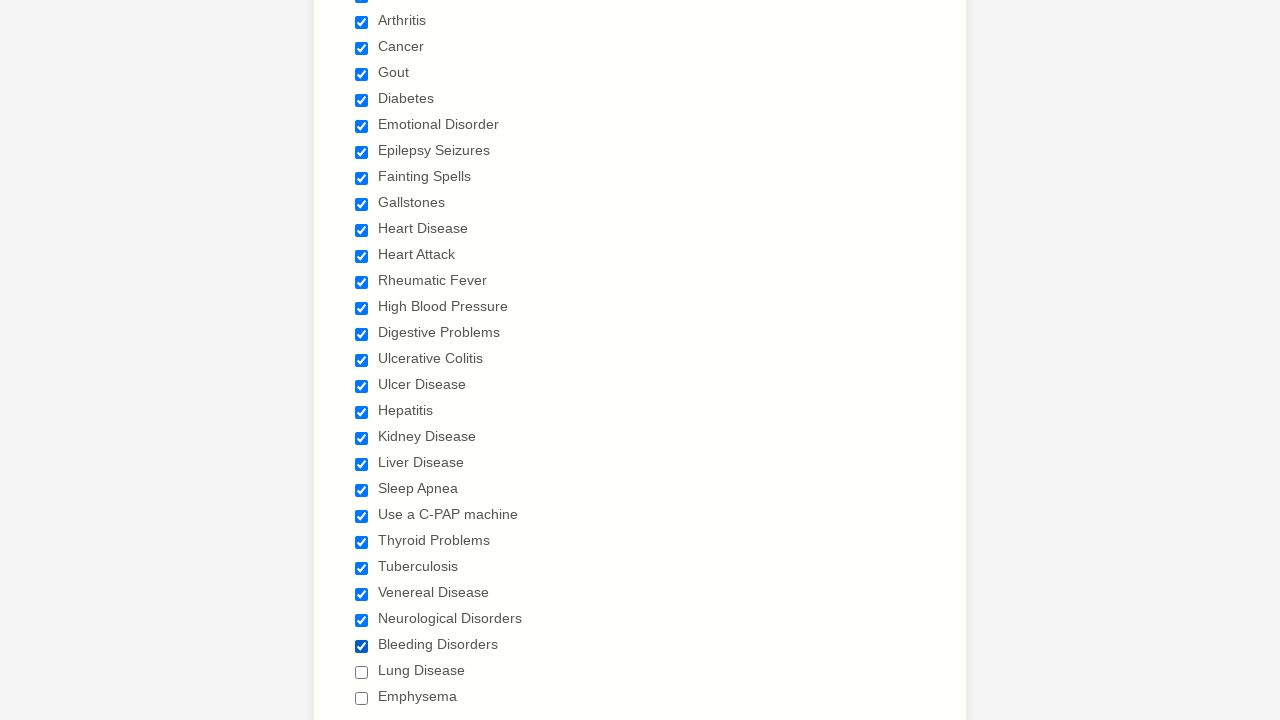

Paused 100ms after checkbox 26
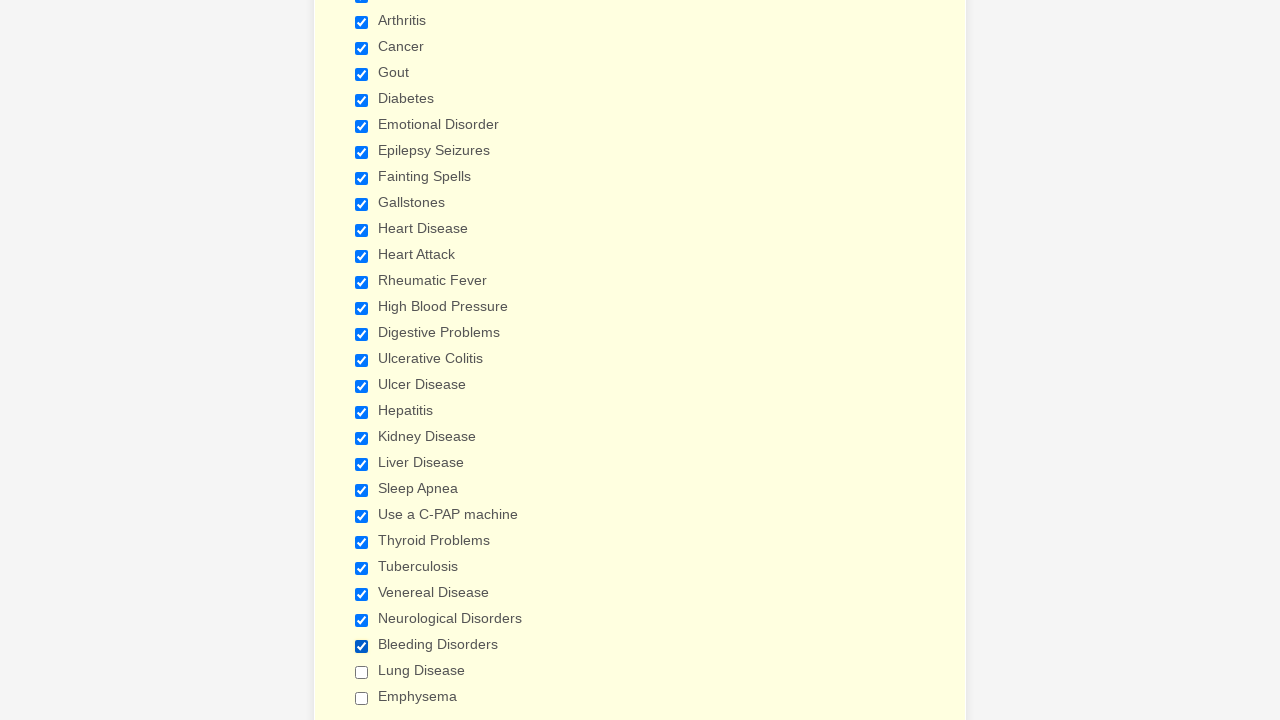

Clicked checkbox 27 to select it at (362, 672) on input[type='checkbox'] >> nth=27
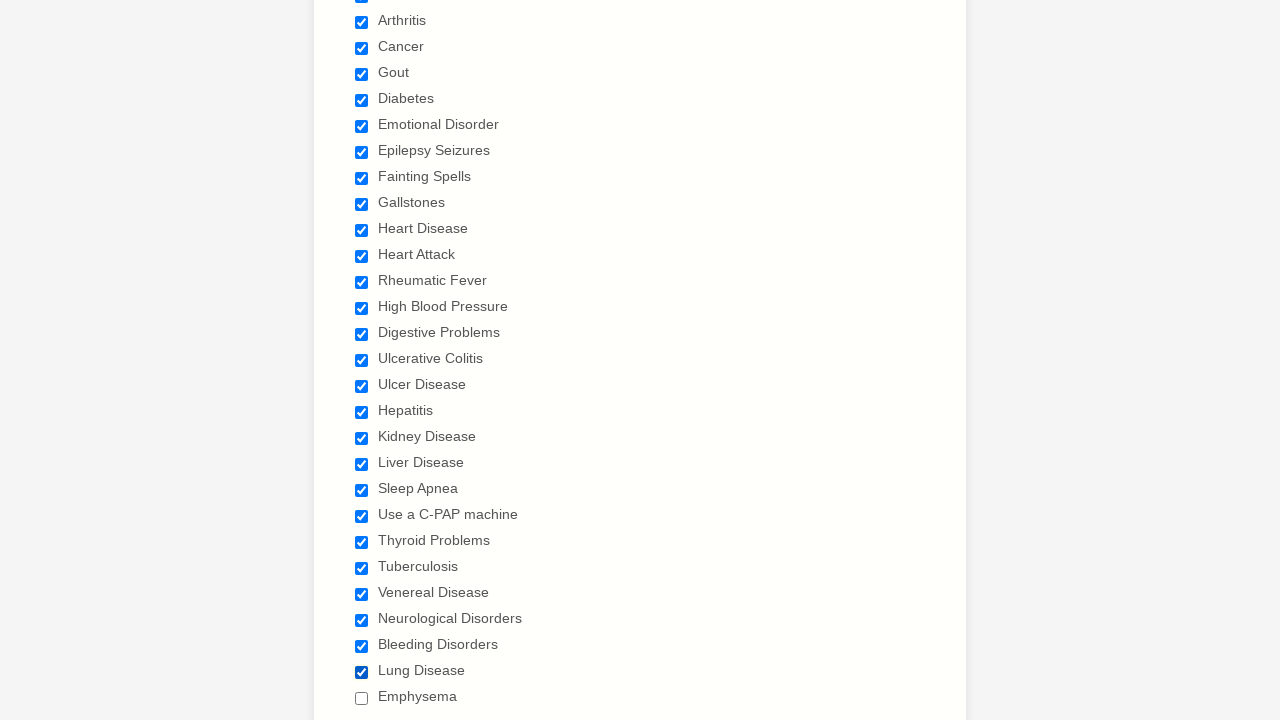

Paused 100ms after checkbox 27
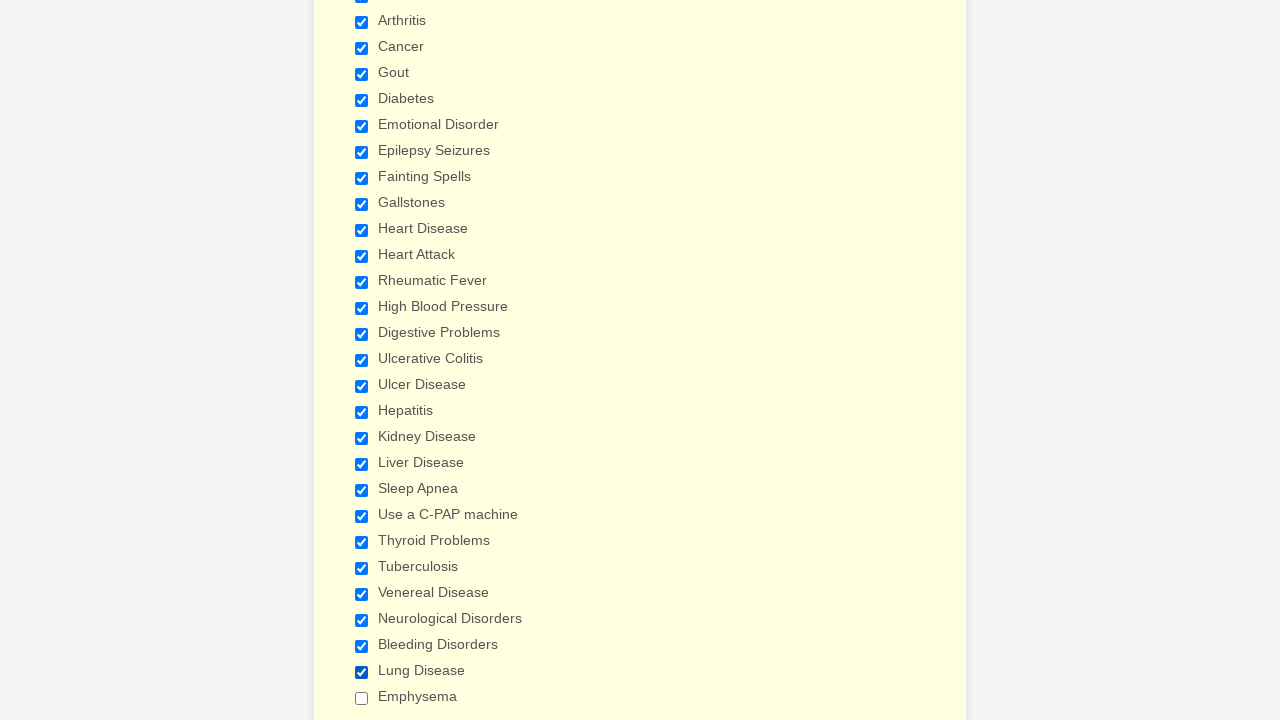

Clicked checkbox 28 to select it at (362, 698) on input[type='checkbox'] >> nth=28
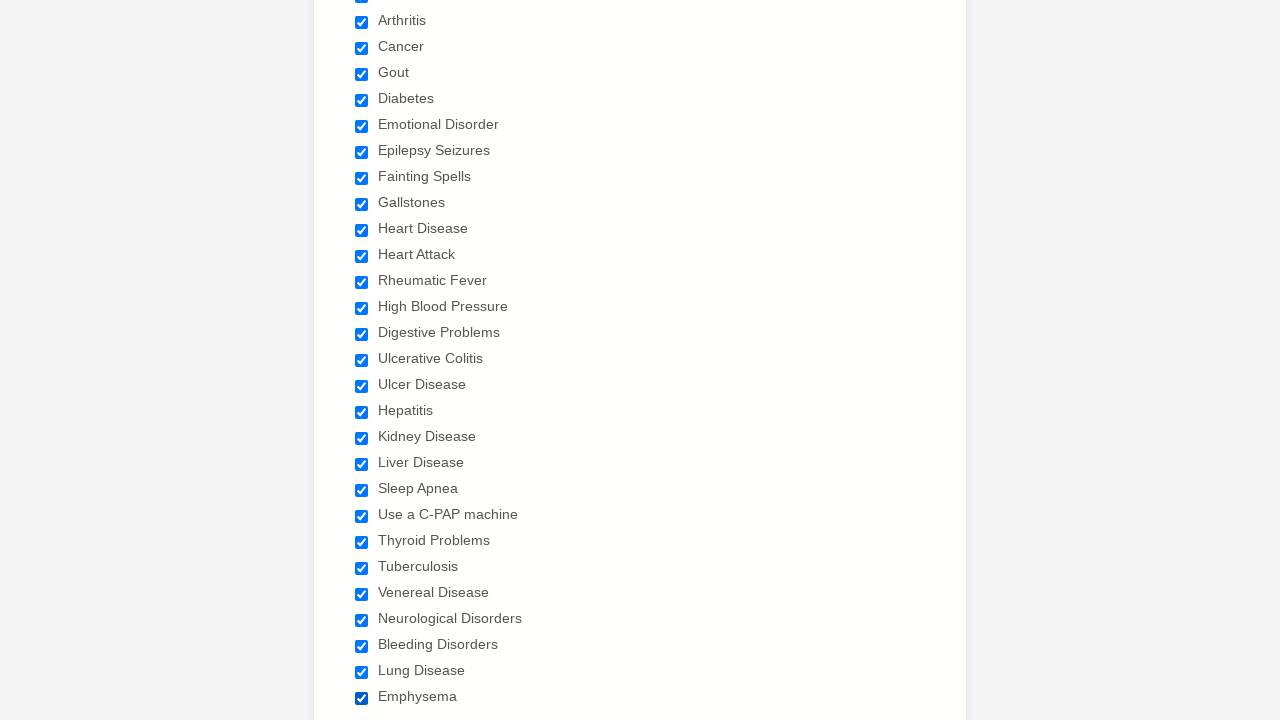

Paused 100ms after checkbox 28
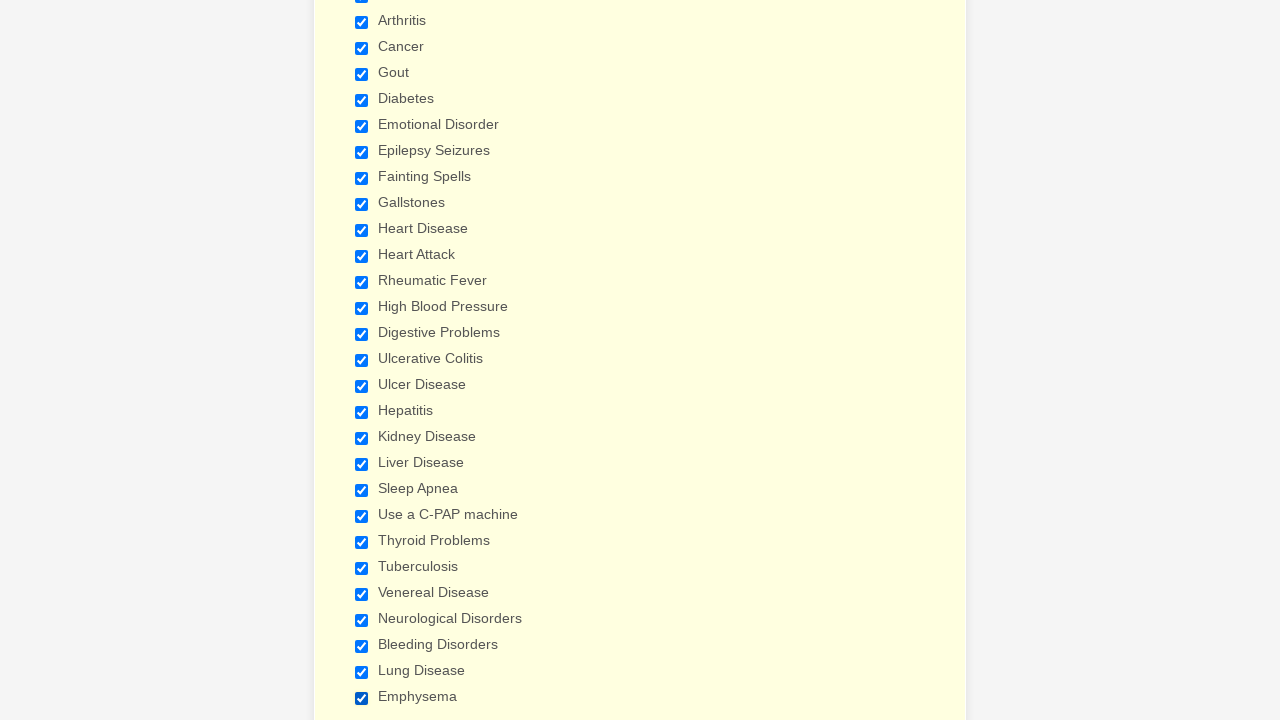

Verified checkbox 0 is selected
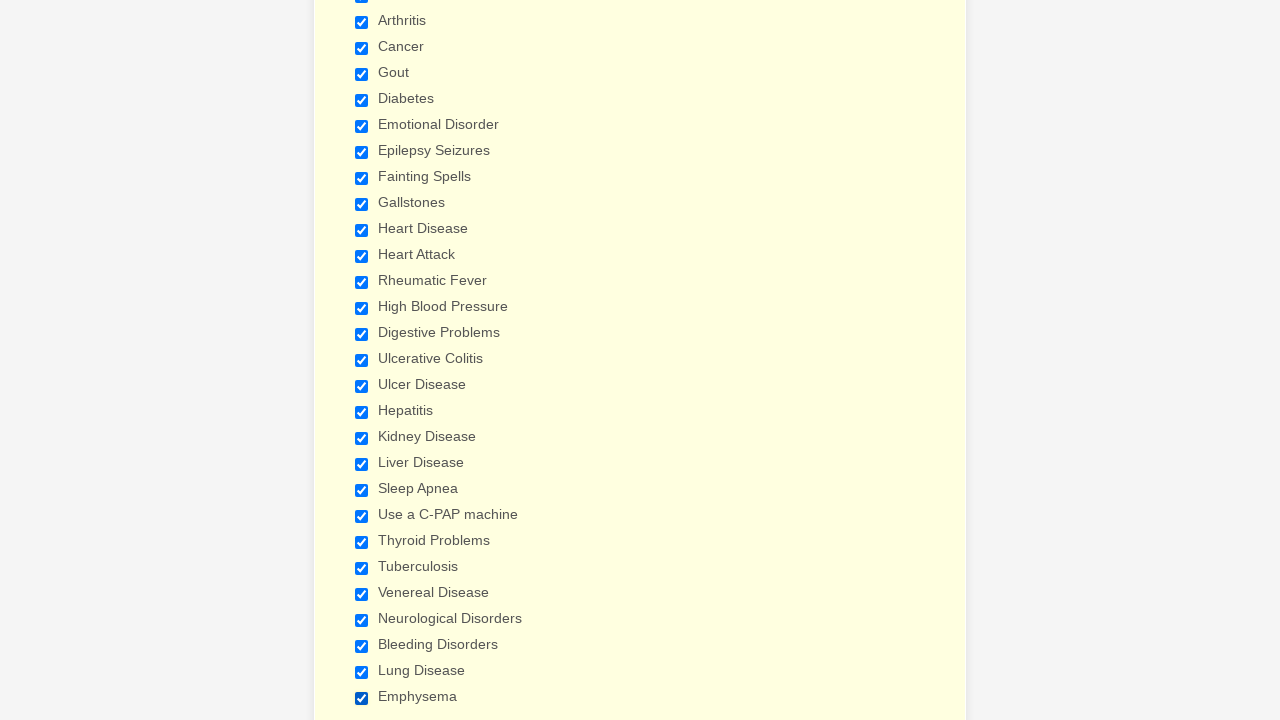

Verified checkbox 1 is selected
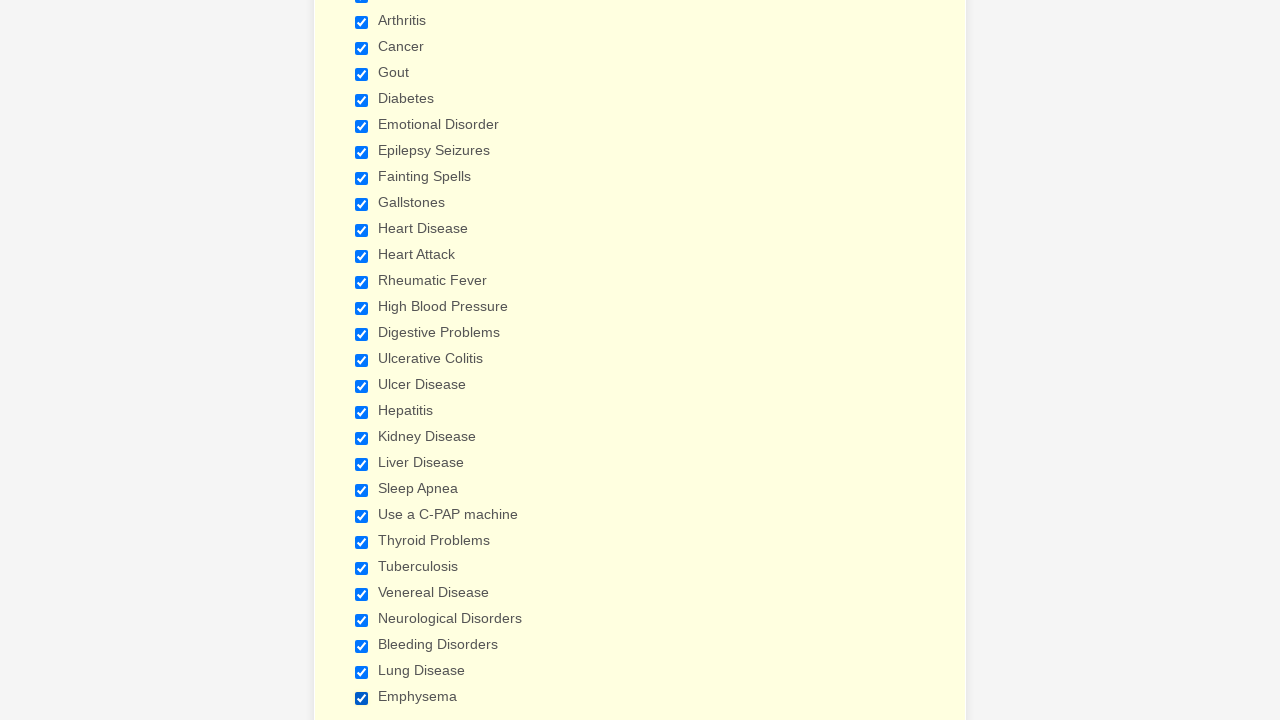

Verified checkbox 2 is selected
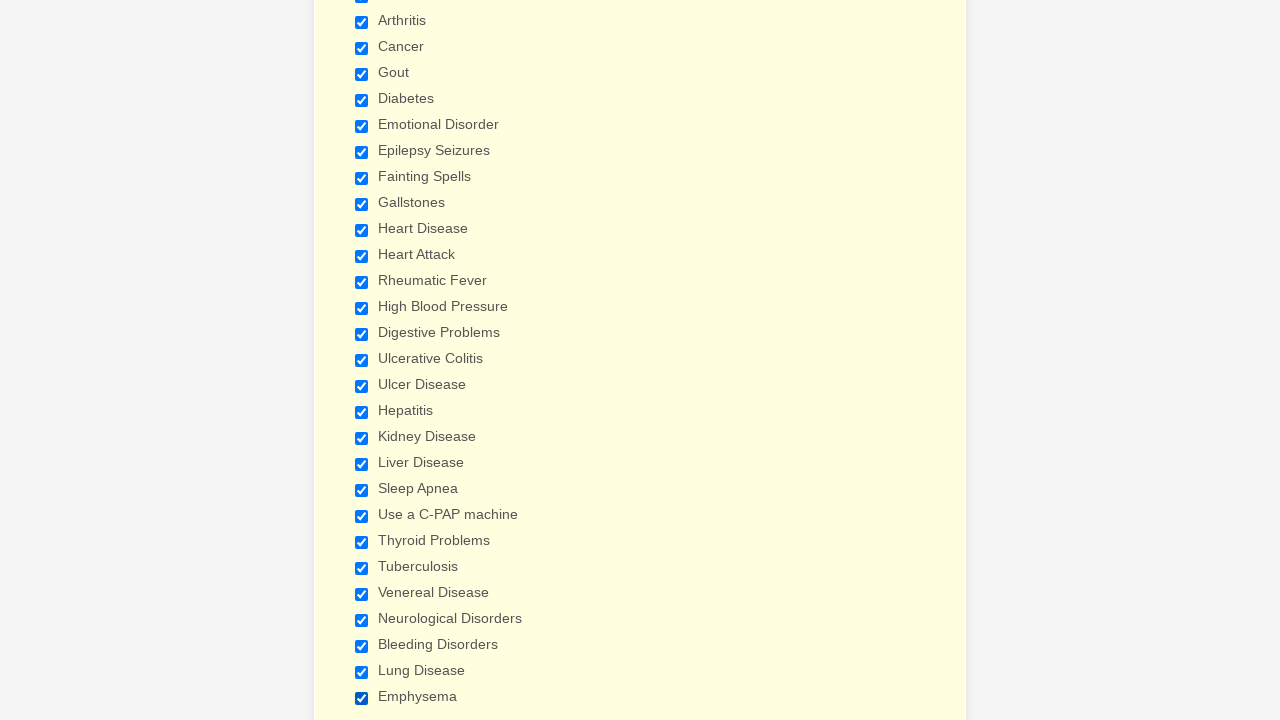

Verified checkbox 3 is selected
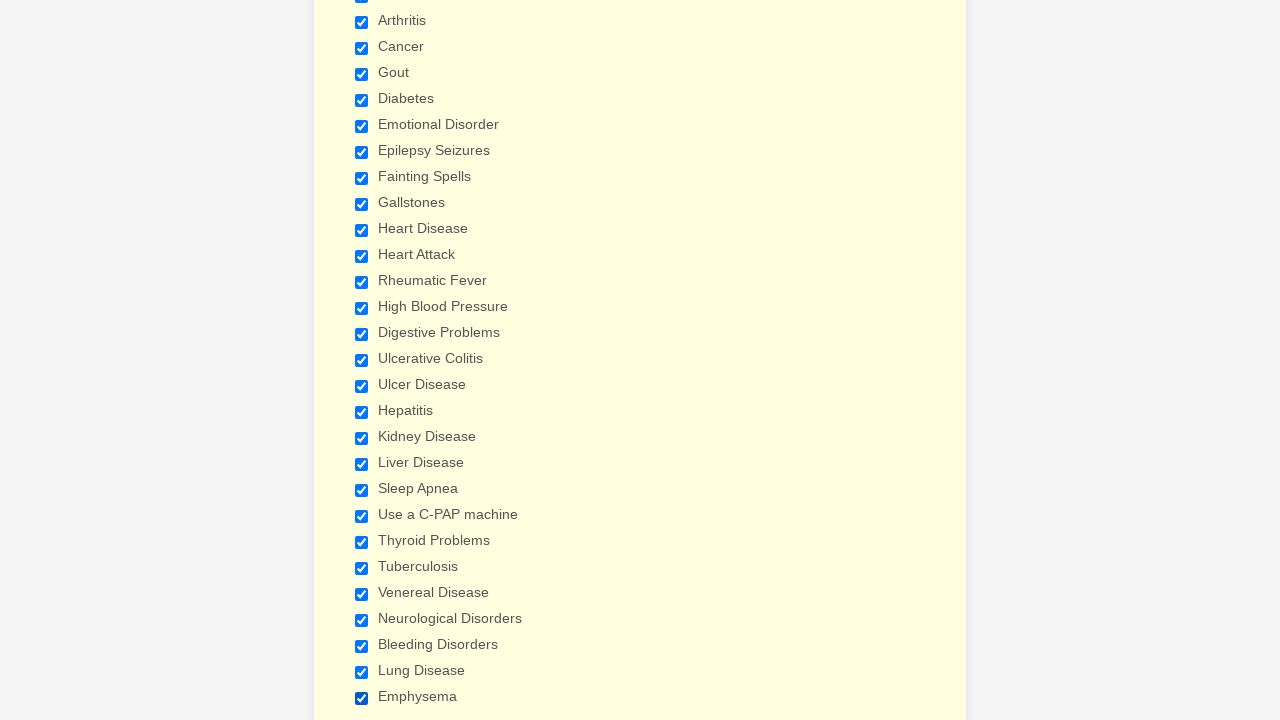

Verified checkbox 4 is selected
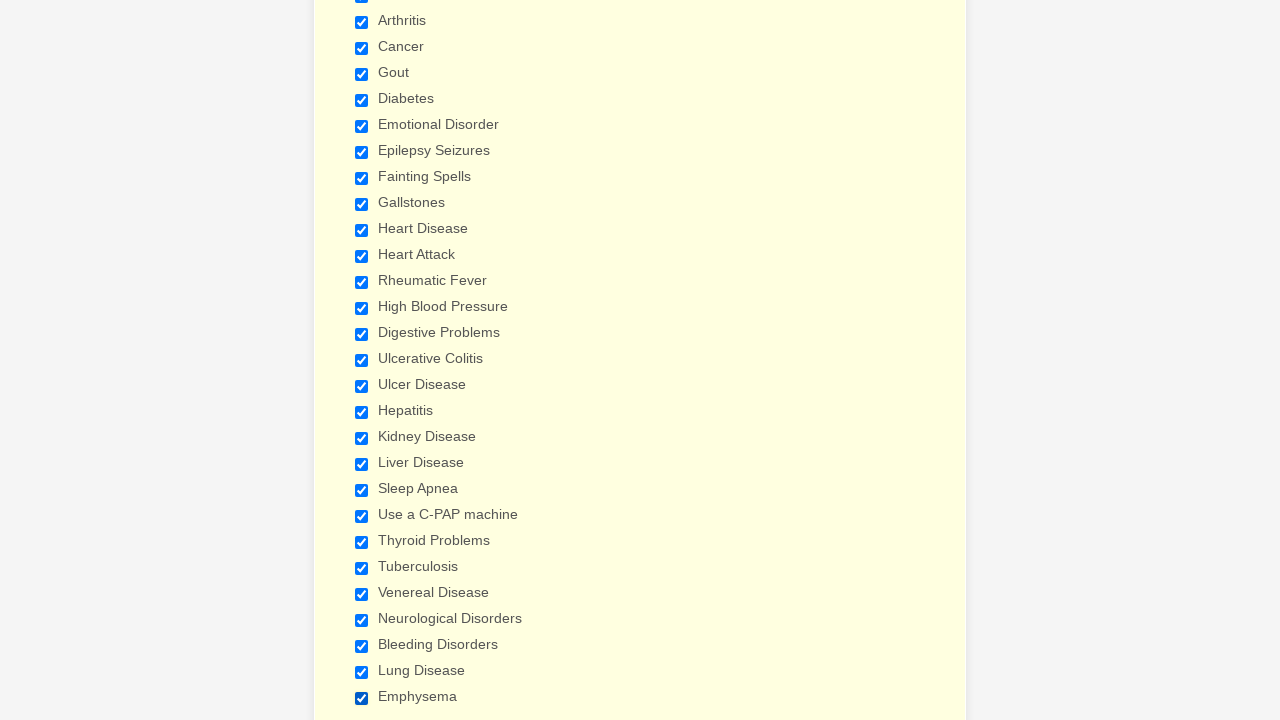

Verified checkbox 5 is selected
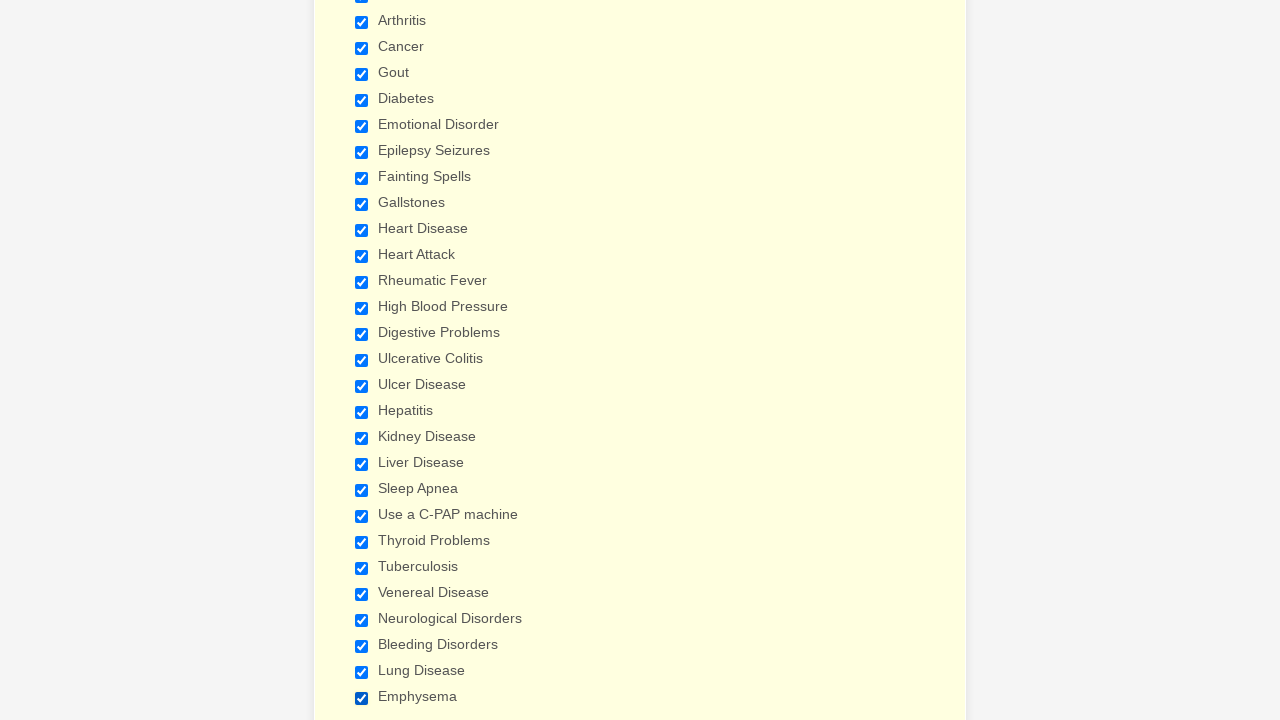

Verified checkbox 6 is selected
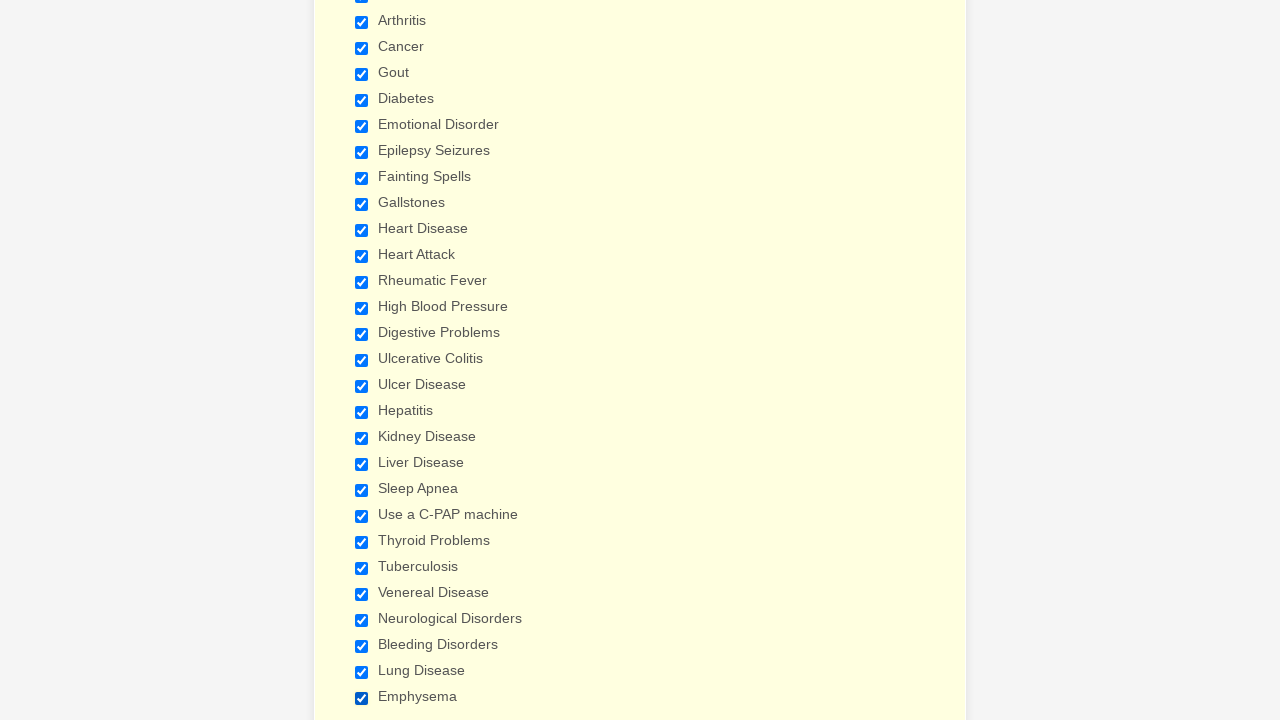

Verified checkbox 7 is selected
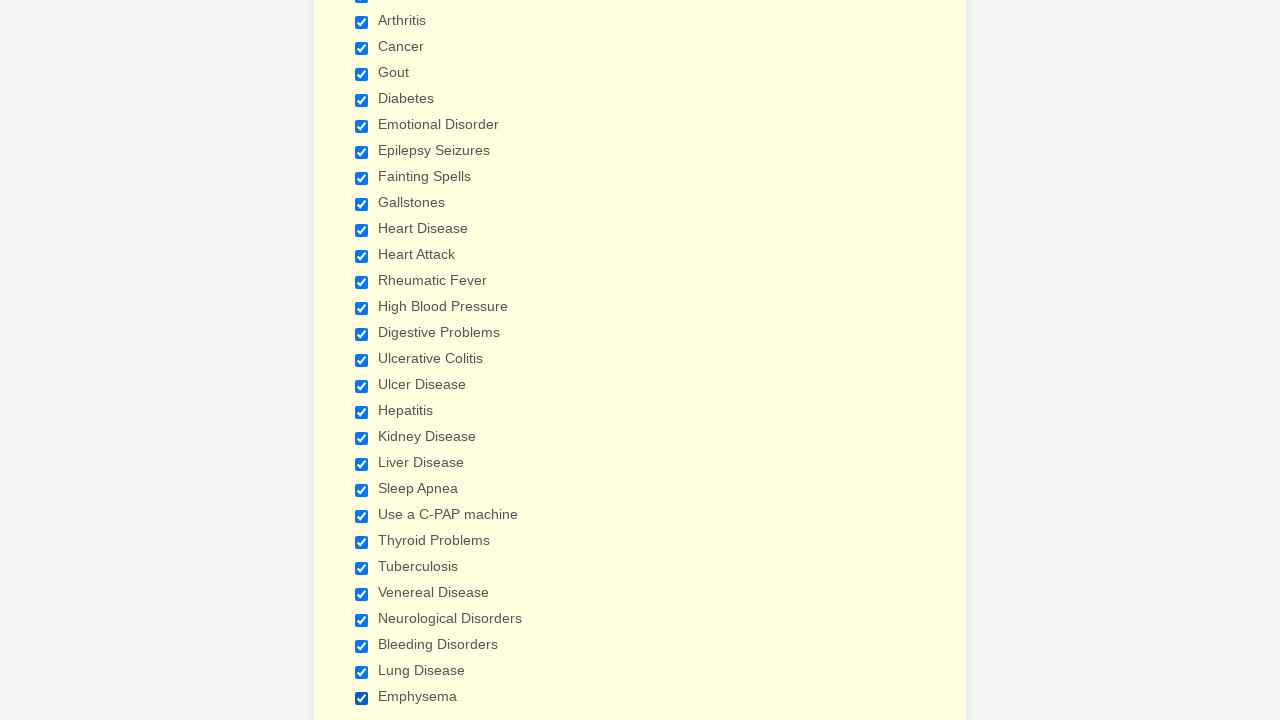

Verified checkbox 8 is selected
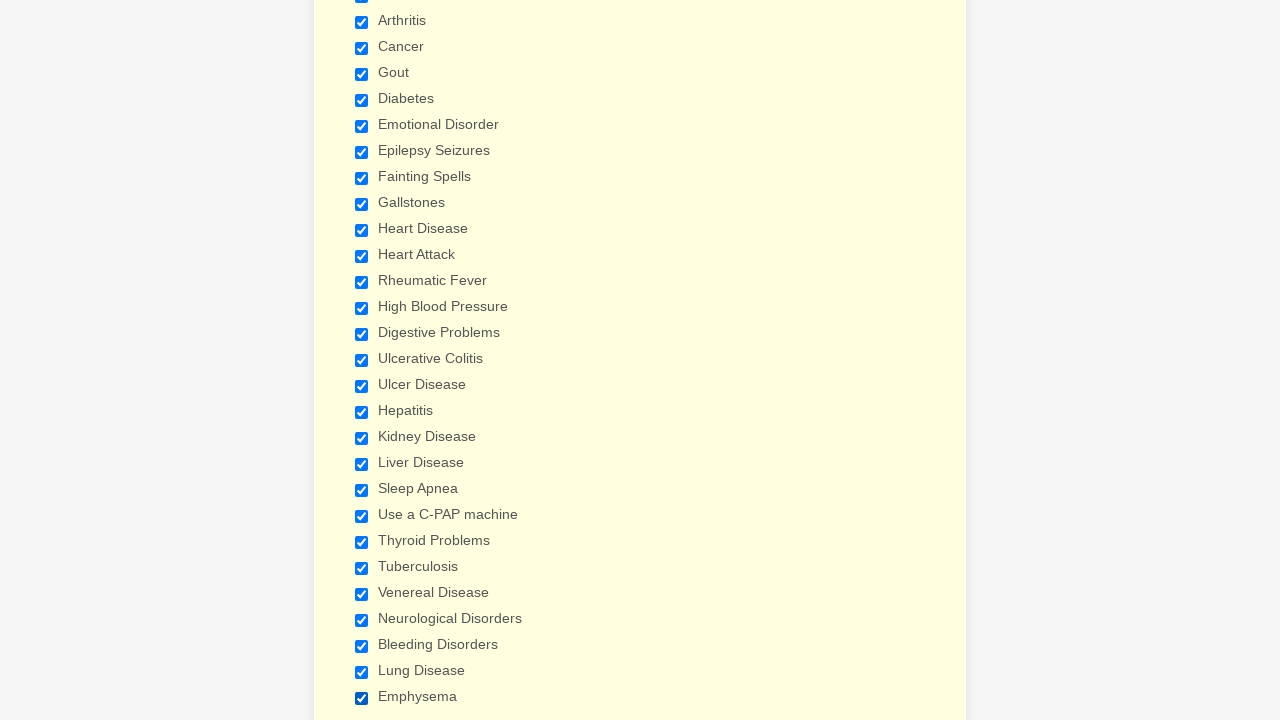

Verified checkbox 9 is selected
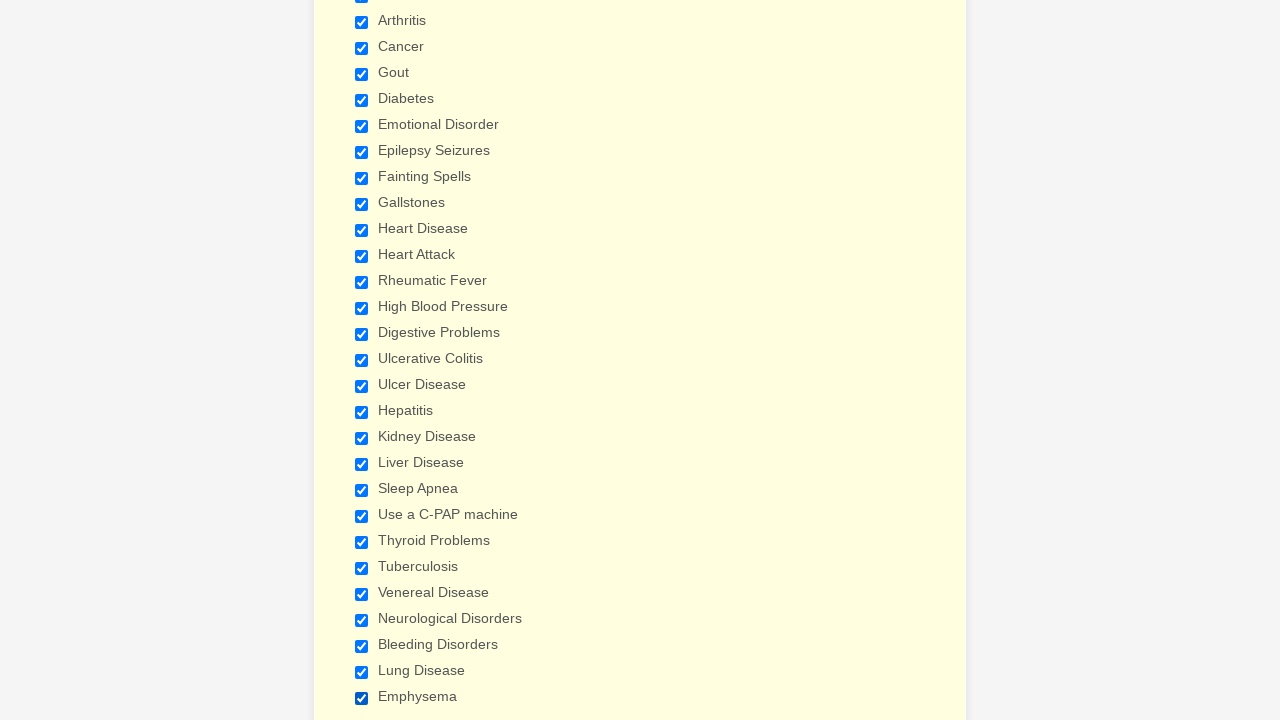

Verified checkbox 10 is selected
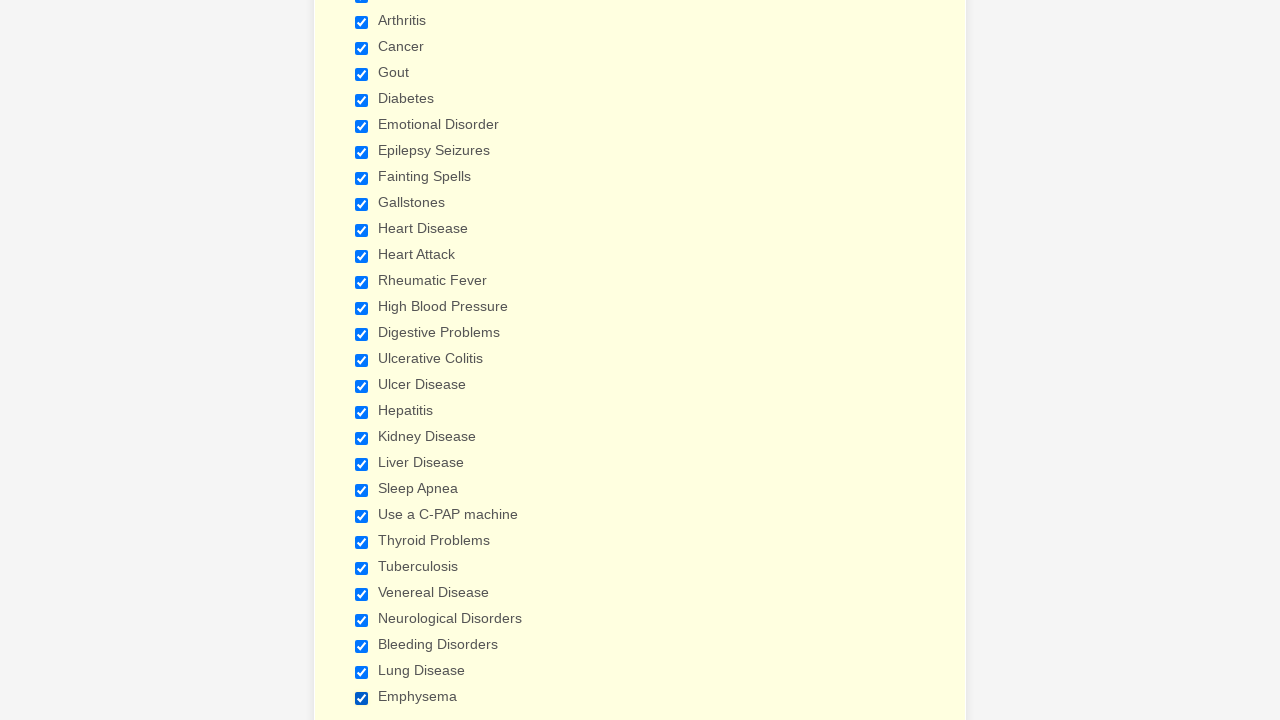

Verified checkbox 11 is selected
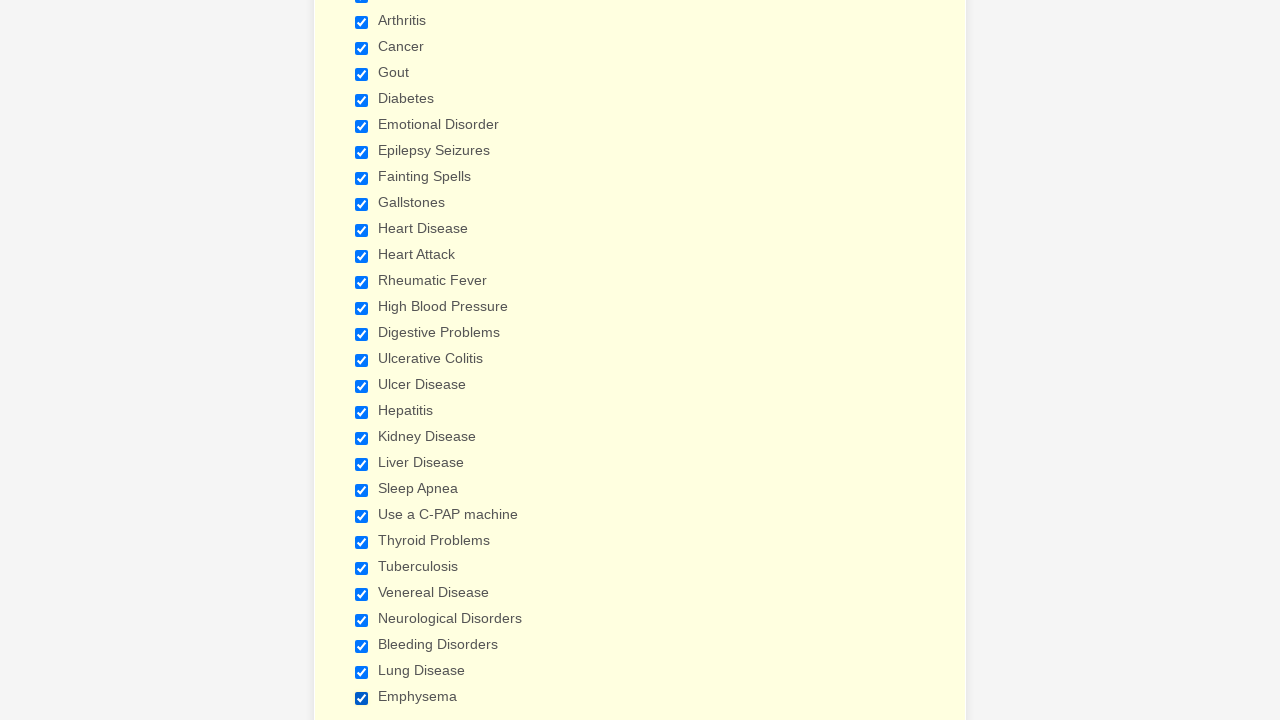

Verified checkbox 12 is selected
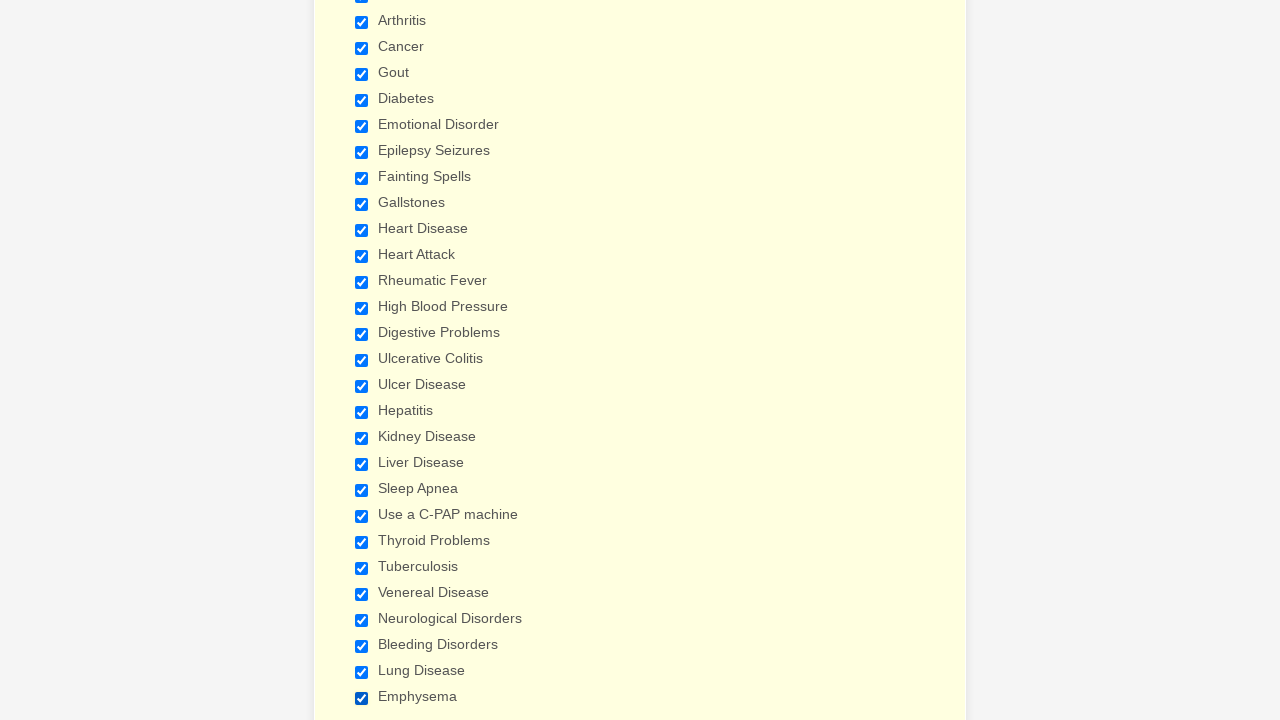

Verified checkbox 13 is selected
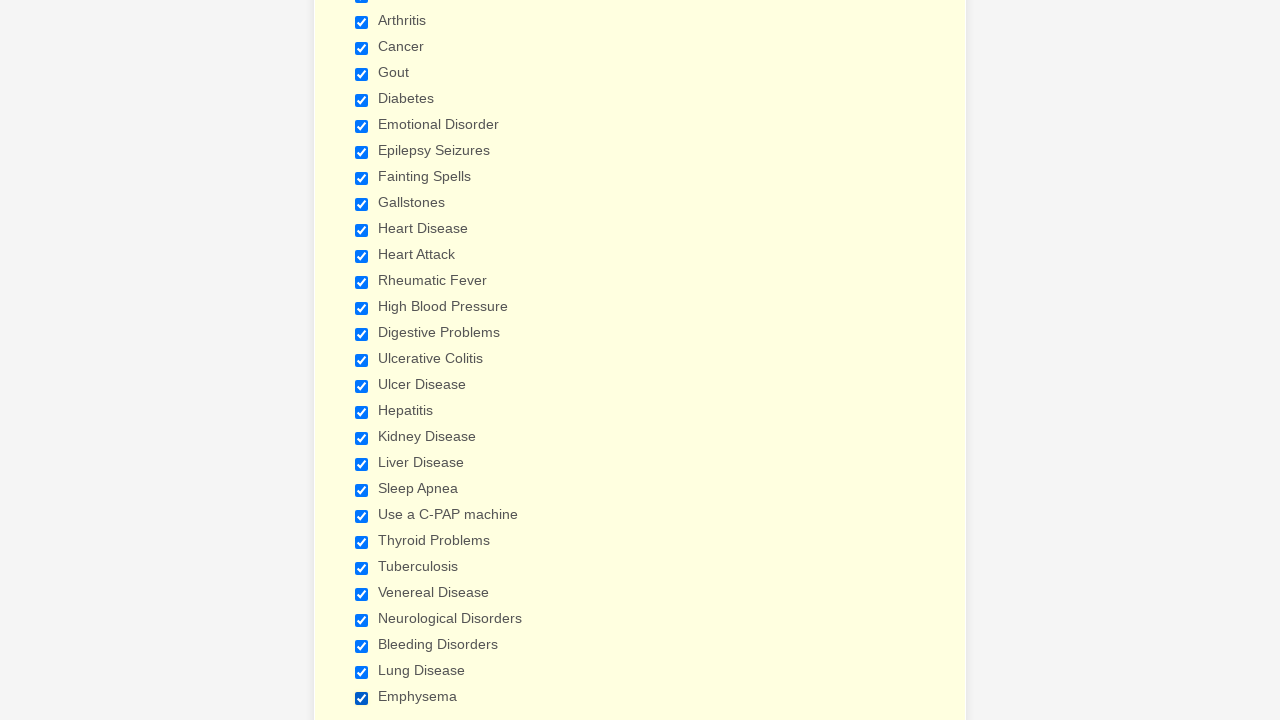

Verified checkbox 14 is selected
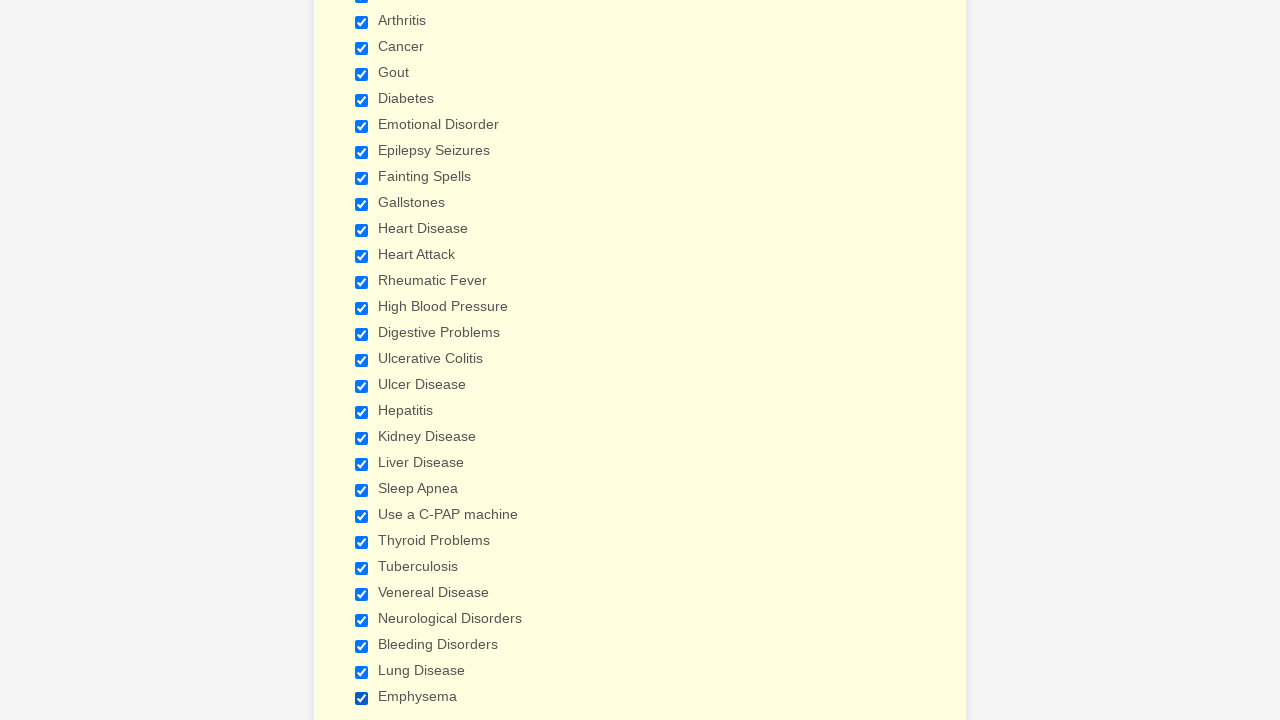

Verified checkbox 15 is selected
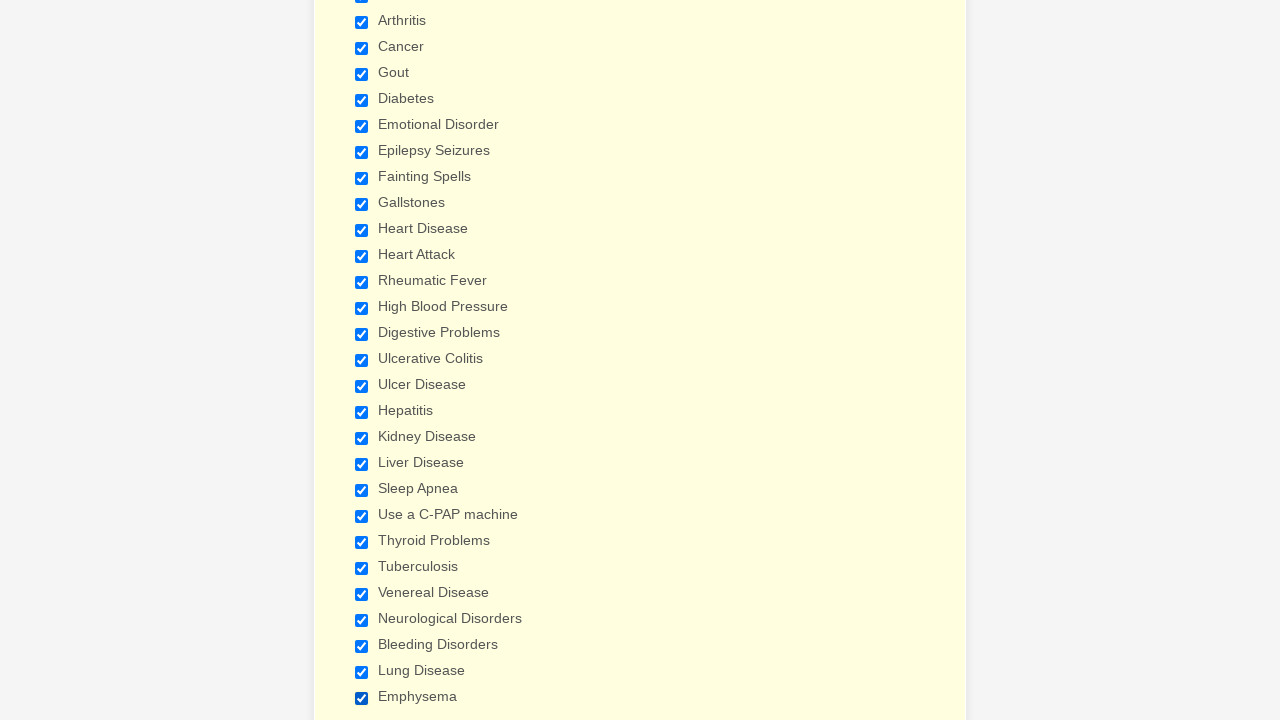

Verified checkbox 16 is selected
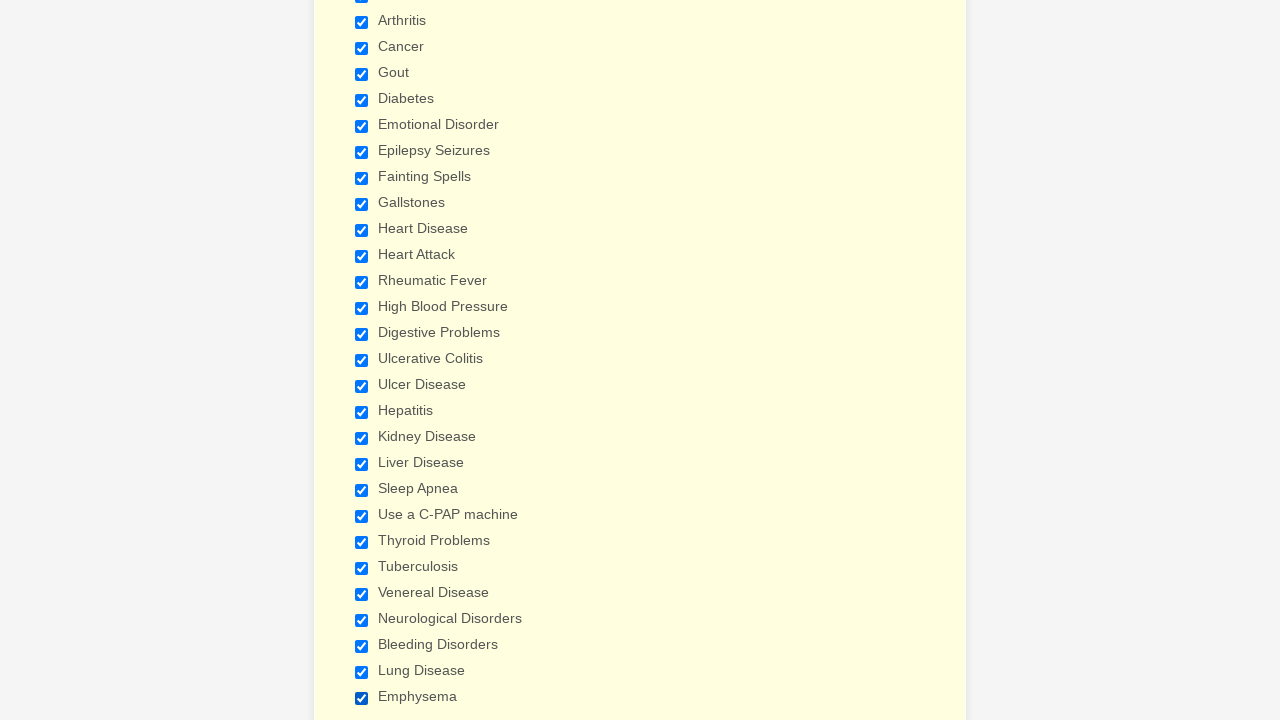

Verified checkbox 17 is selected
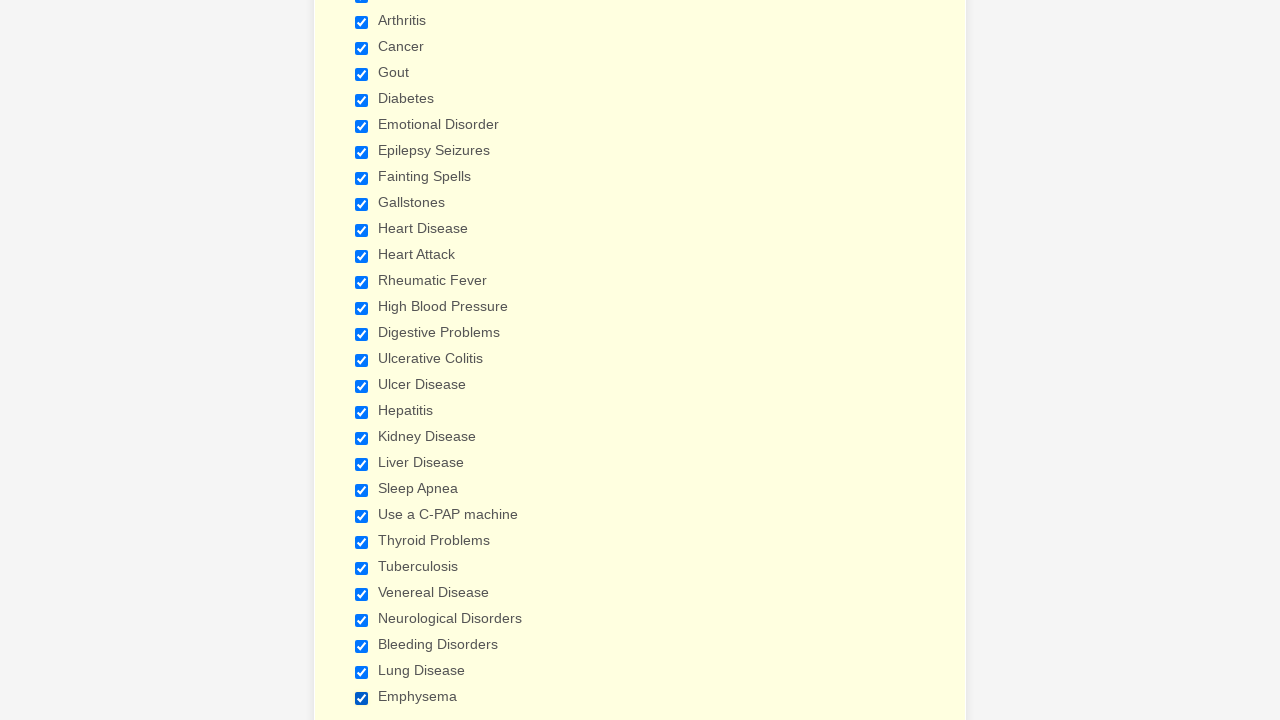

Verified checkbox 18 is selected
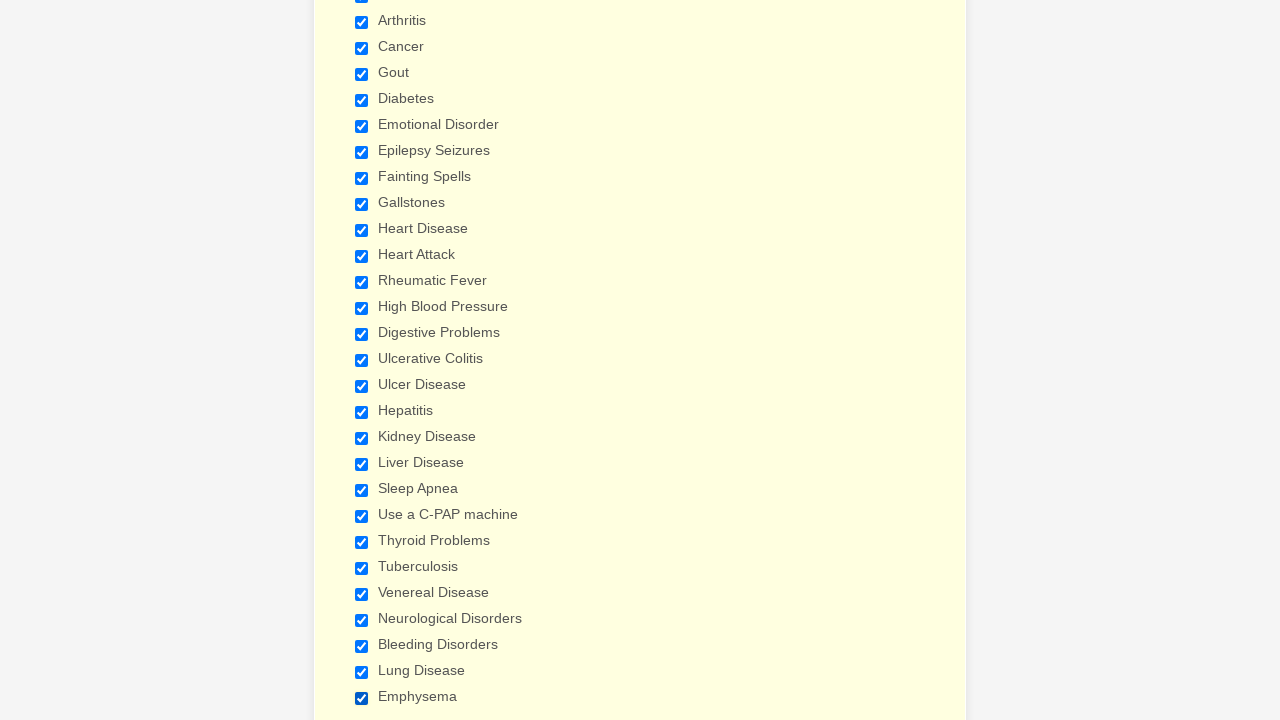

Verified checkbox 19 is selected
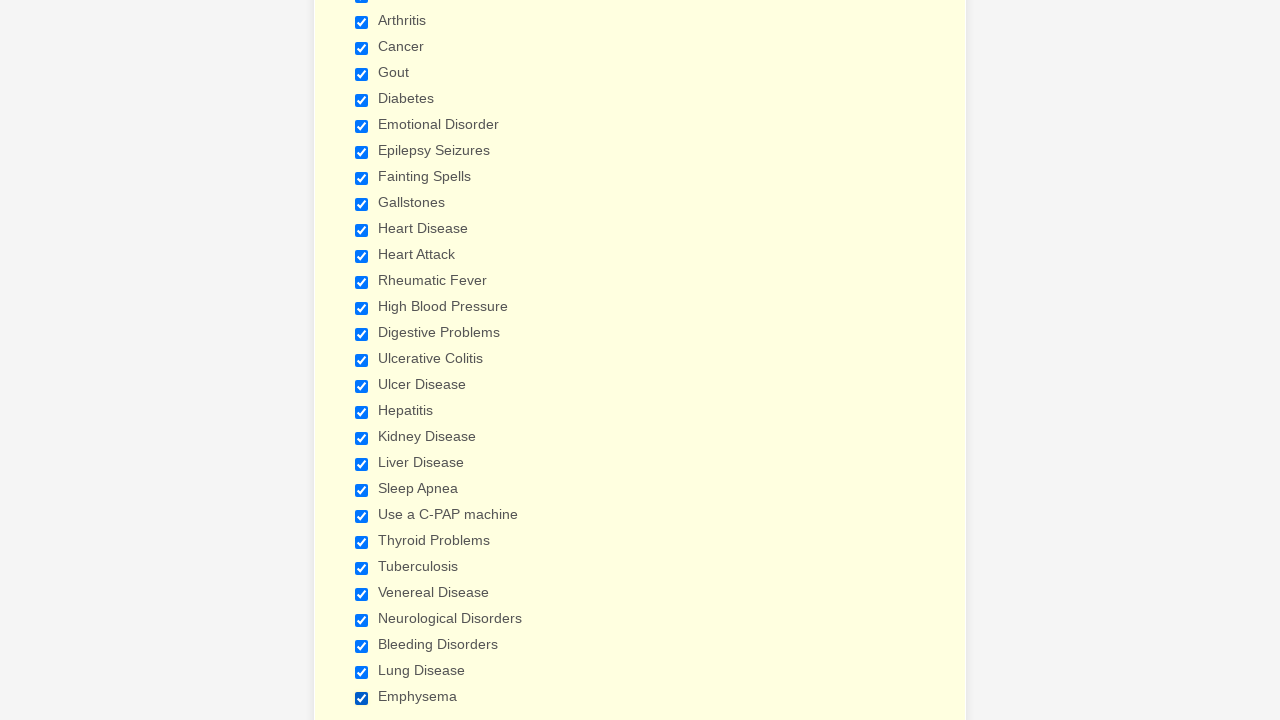

Verified checkbox 20 is selected
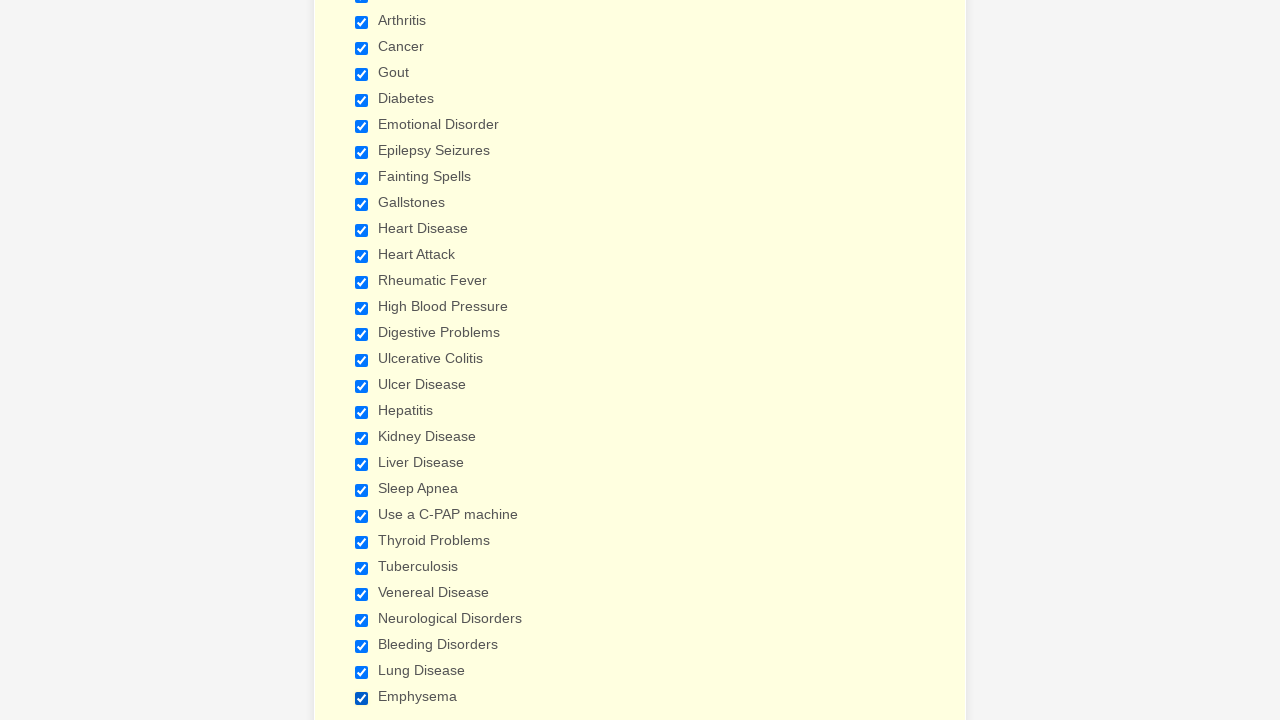

Verified checkbox 21 is selected
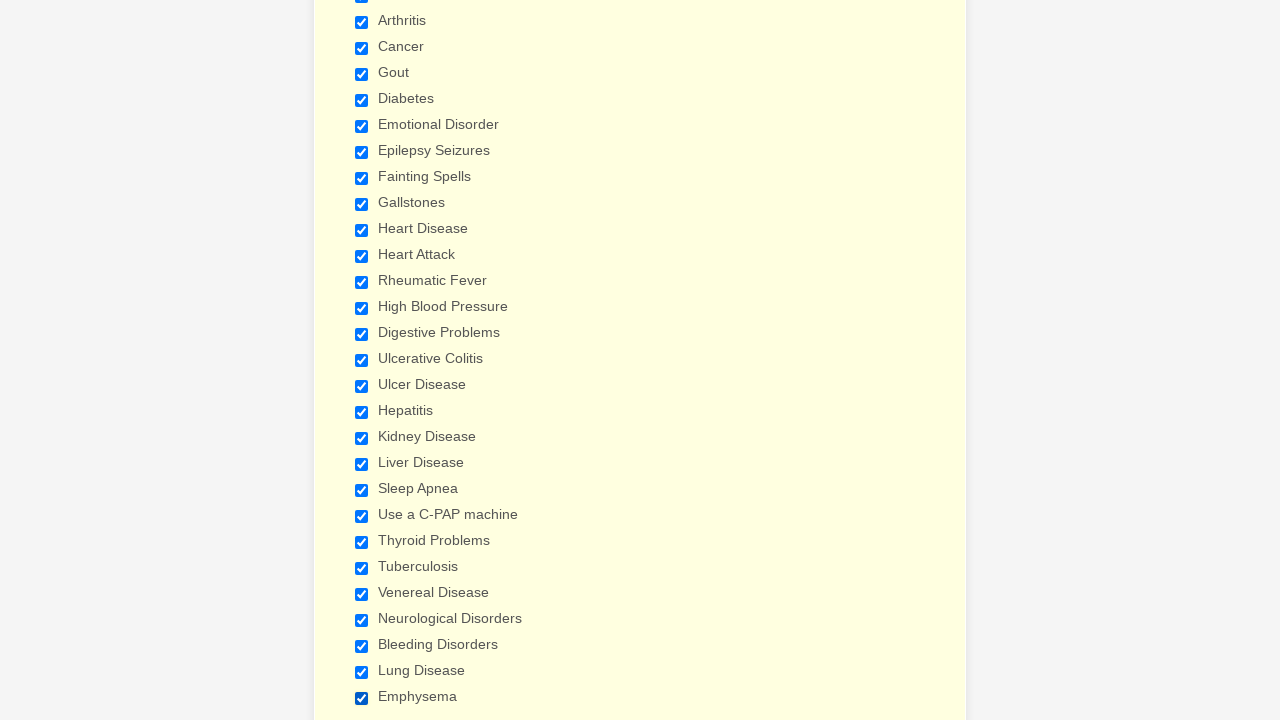

Verified checkbox 22 is selected
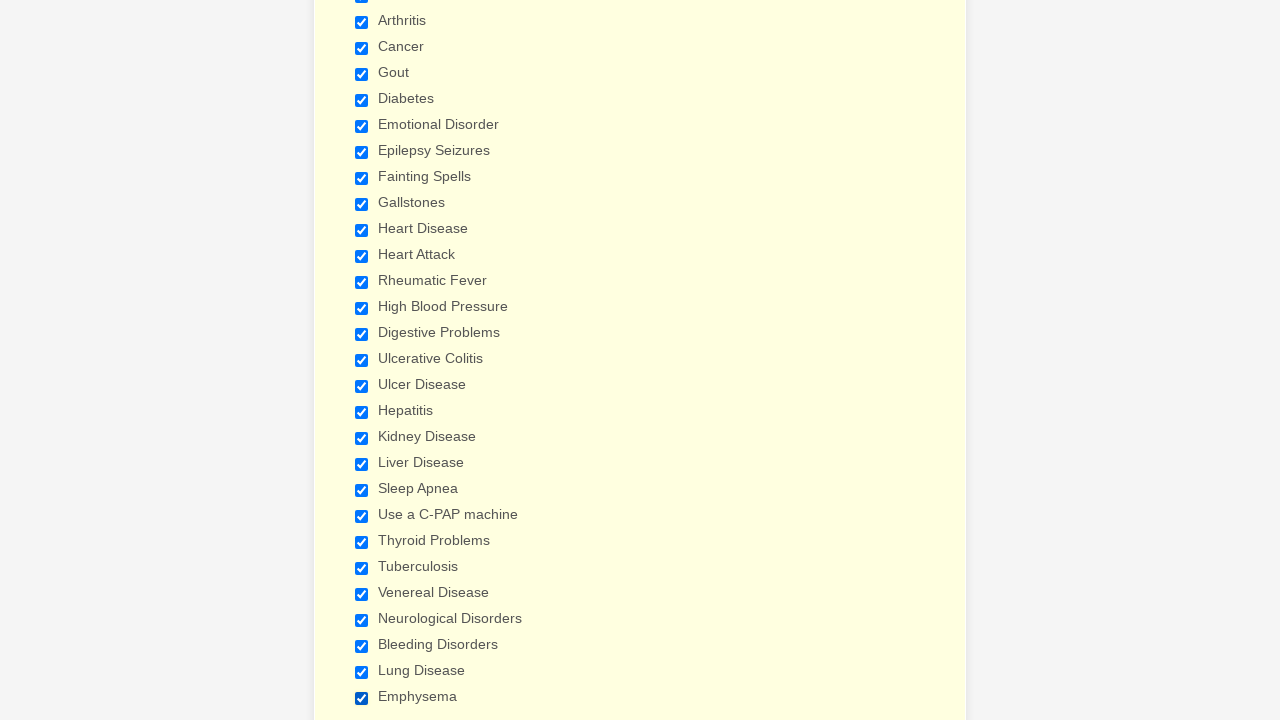

Verified checkbox 23 is selected
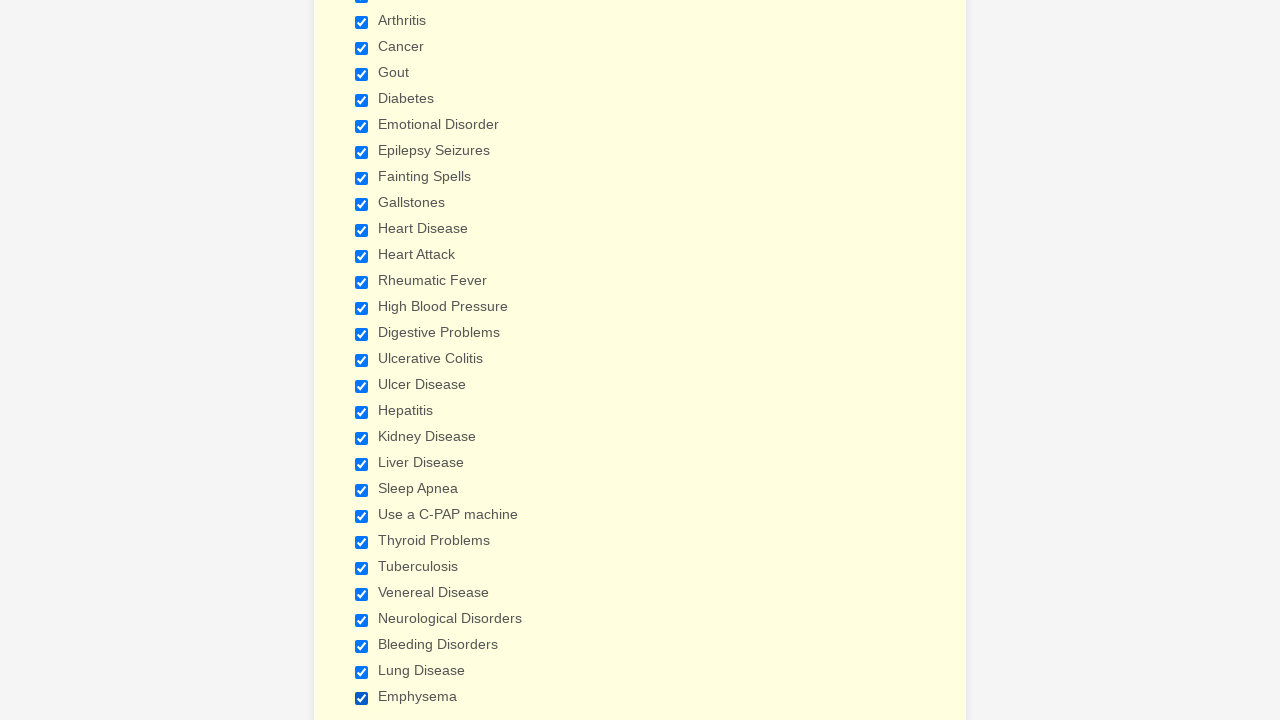

Verified checkbox 24 is selected
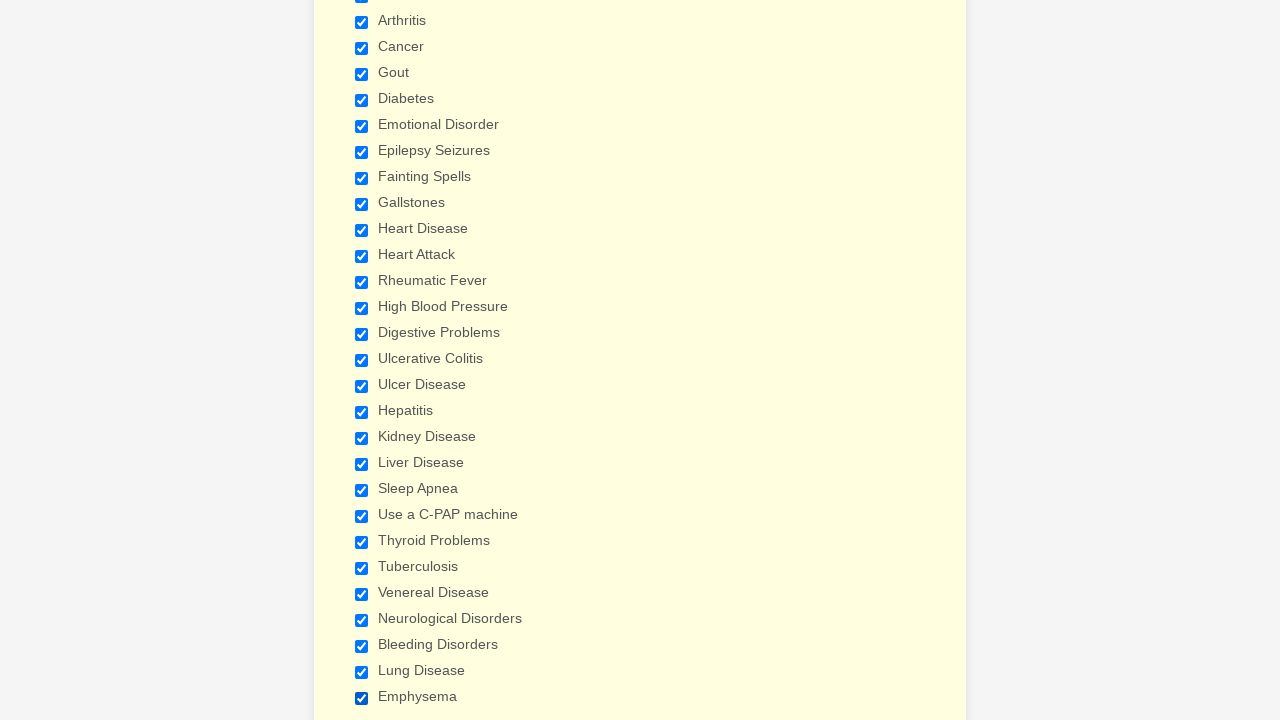

Verified checkbox 25 is selected
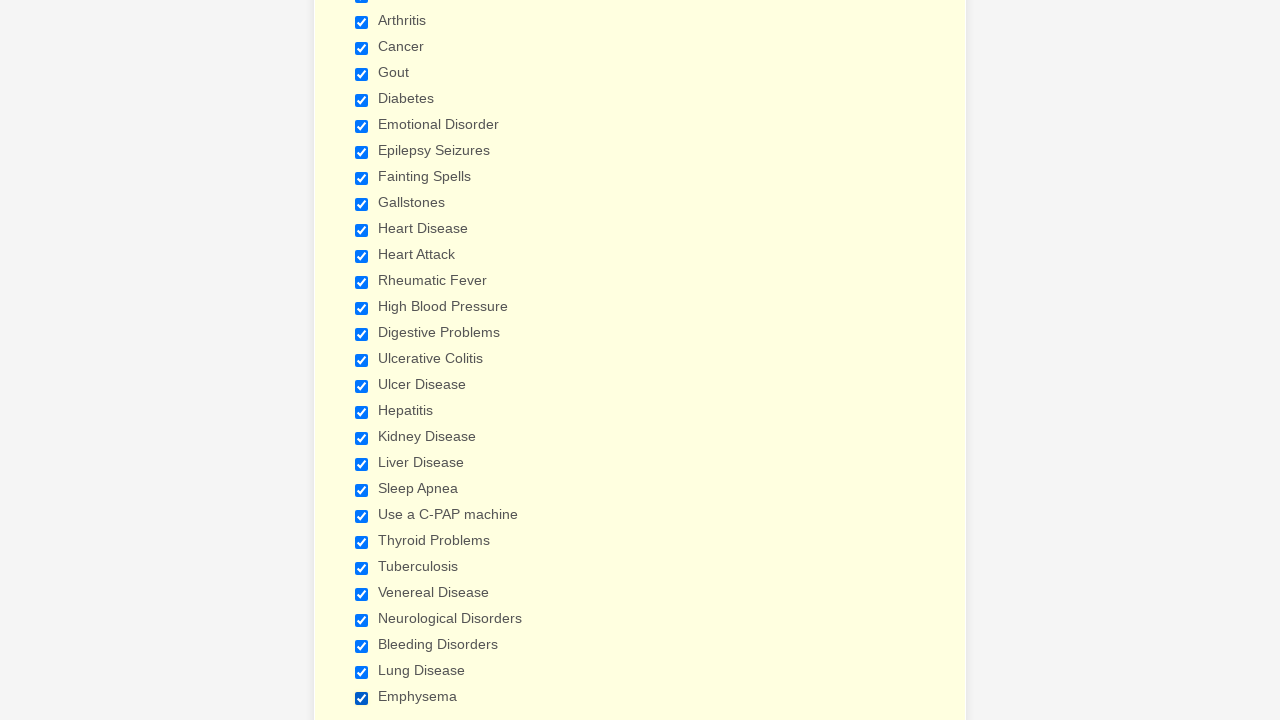

Verified checkbox 26 is selected
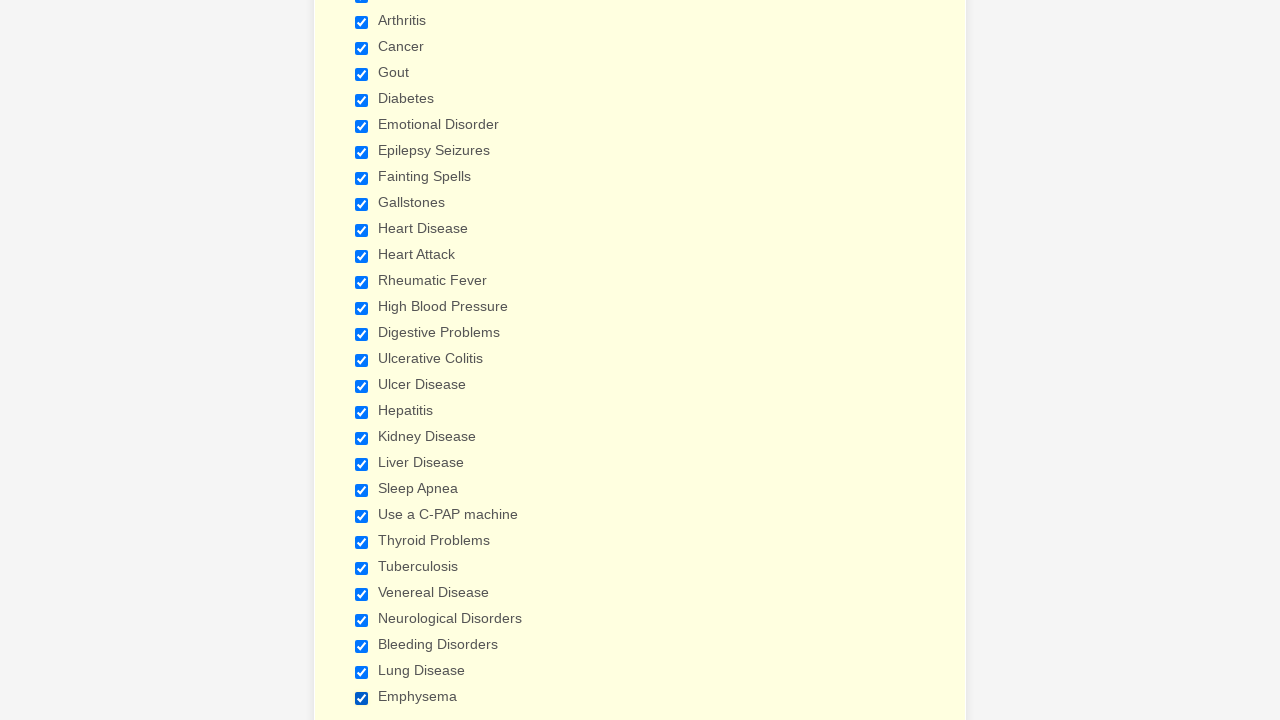

Verified checkbox 27 is selected
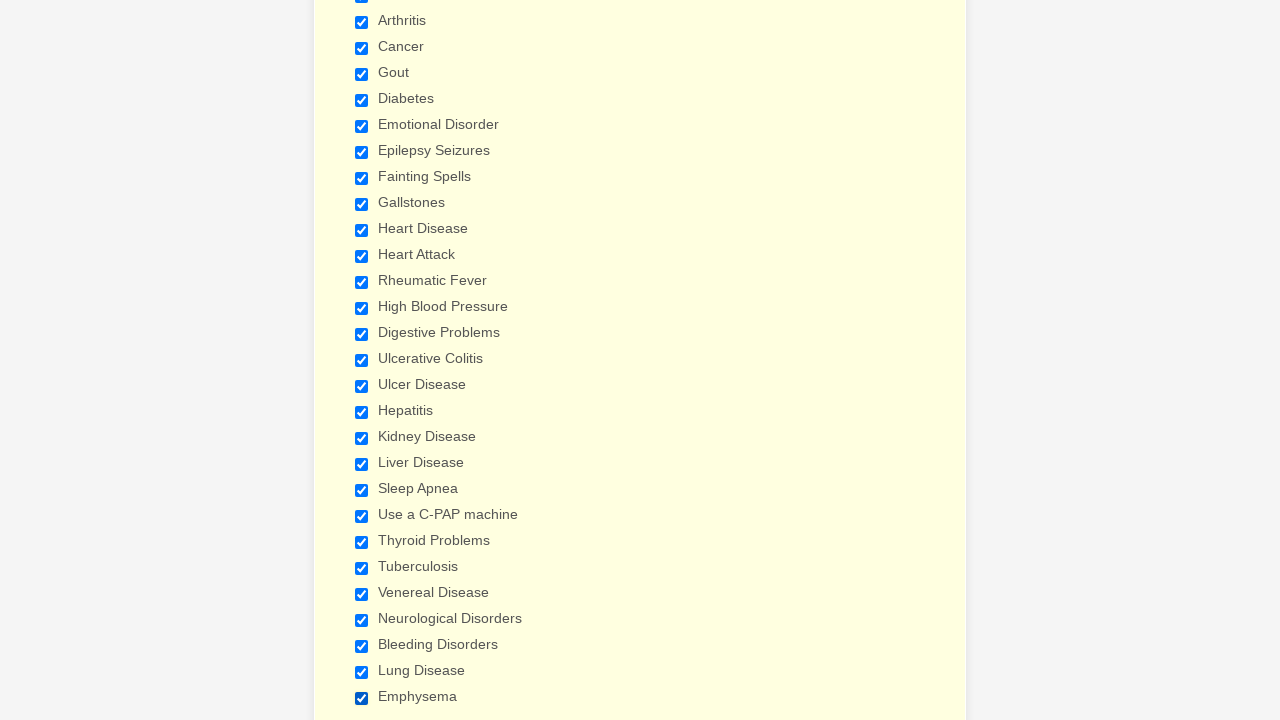

Verified checkbox 28 is selected
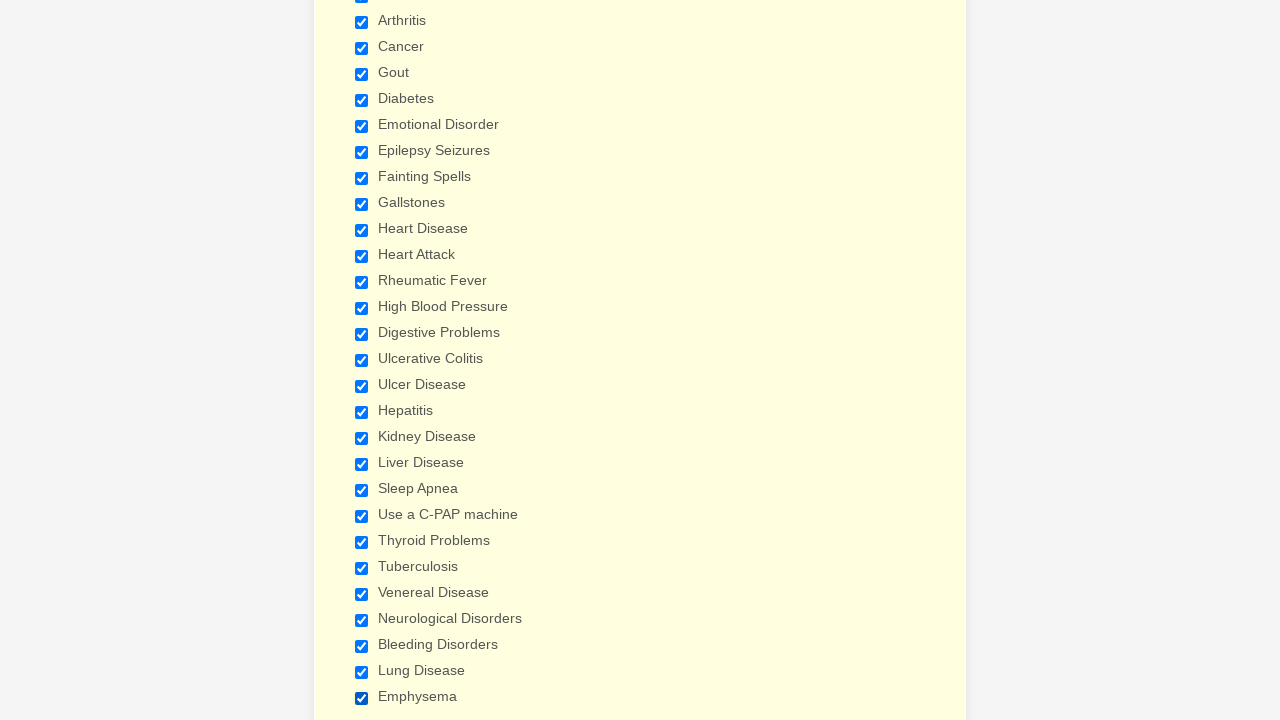

Clicked checkbox 0 to toggle it off at (362, 360) on input[type='checkbox'] >> nth=0
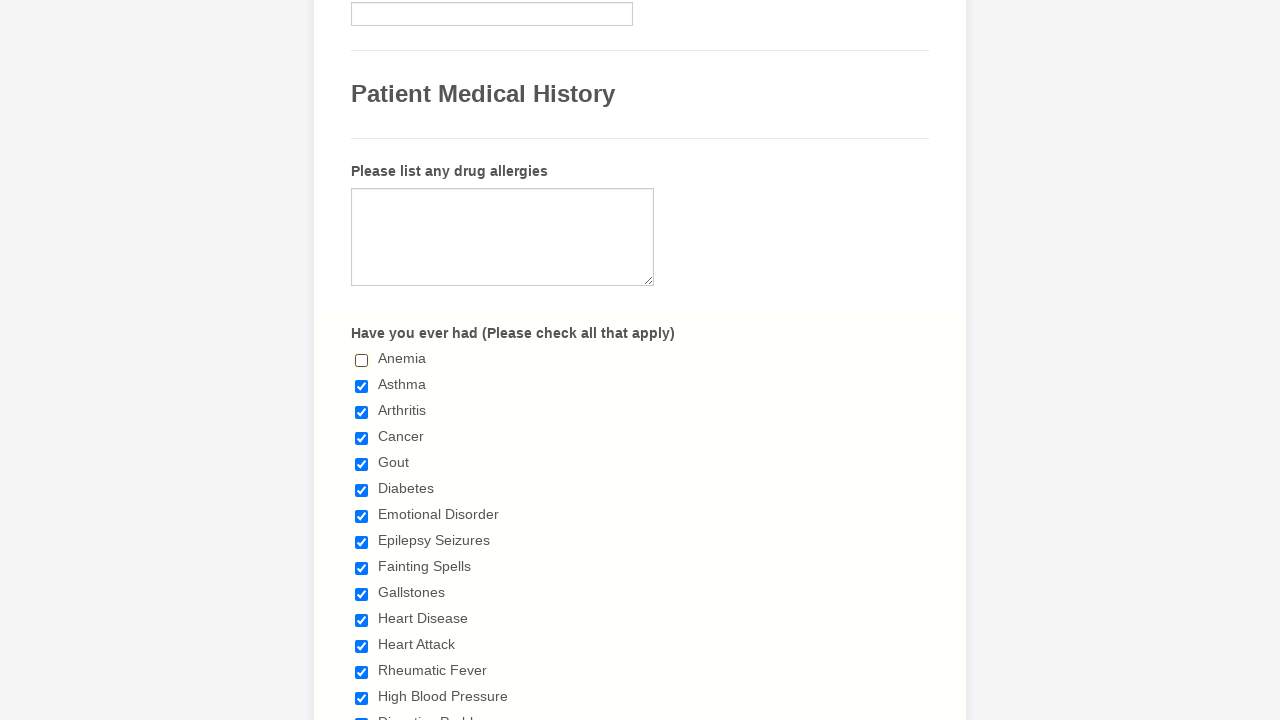

Paused 100ms after toggling checkbox 0
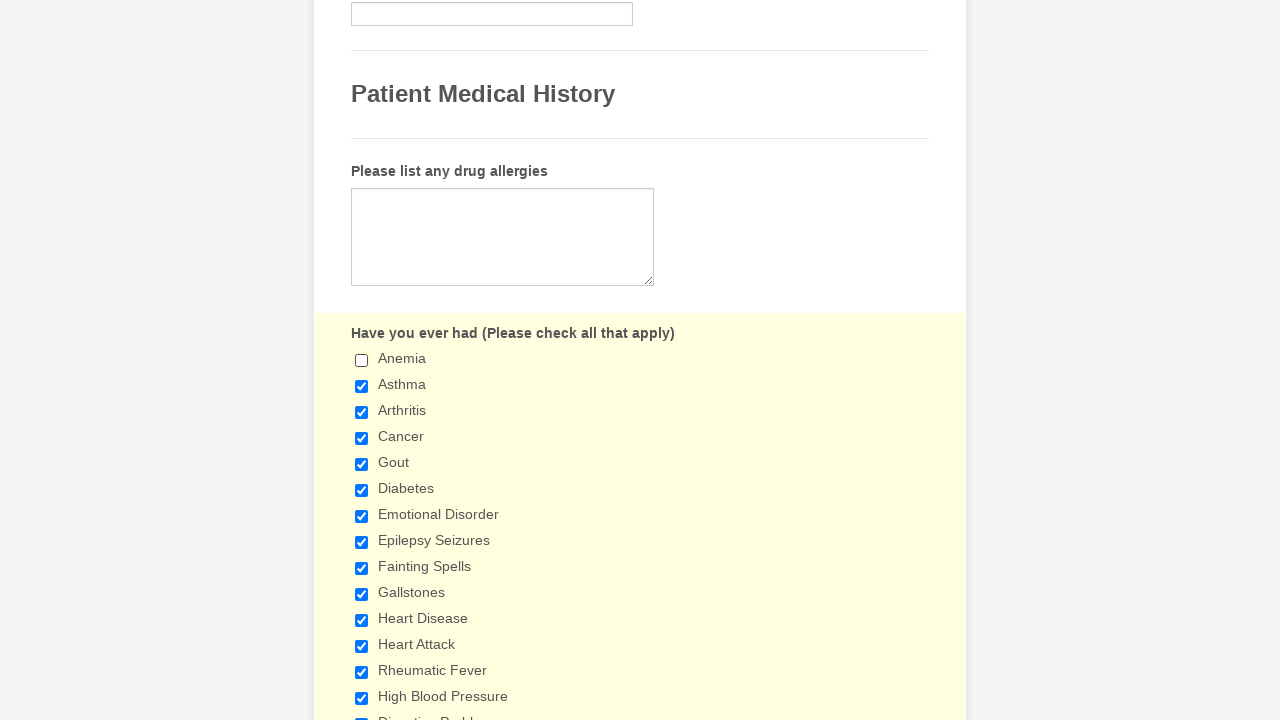

Clicked checkbox 1 to toggle it off at (362, 386) on input[type='checkbox'] >> nth=1
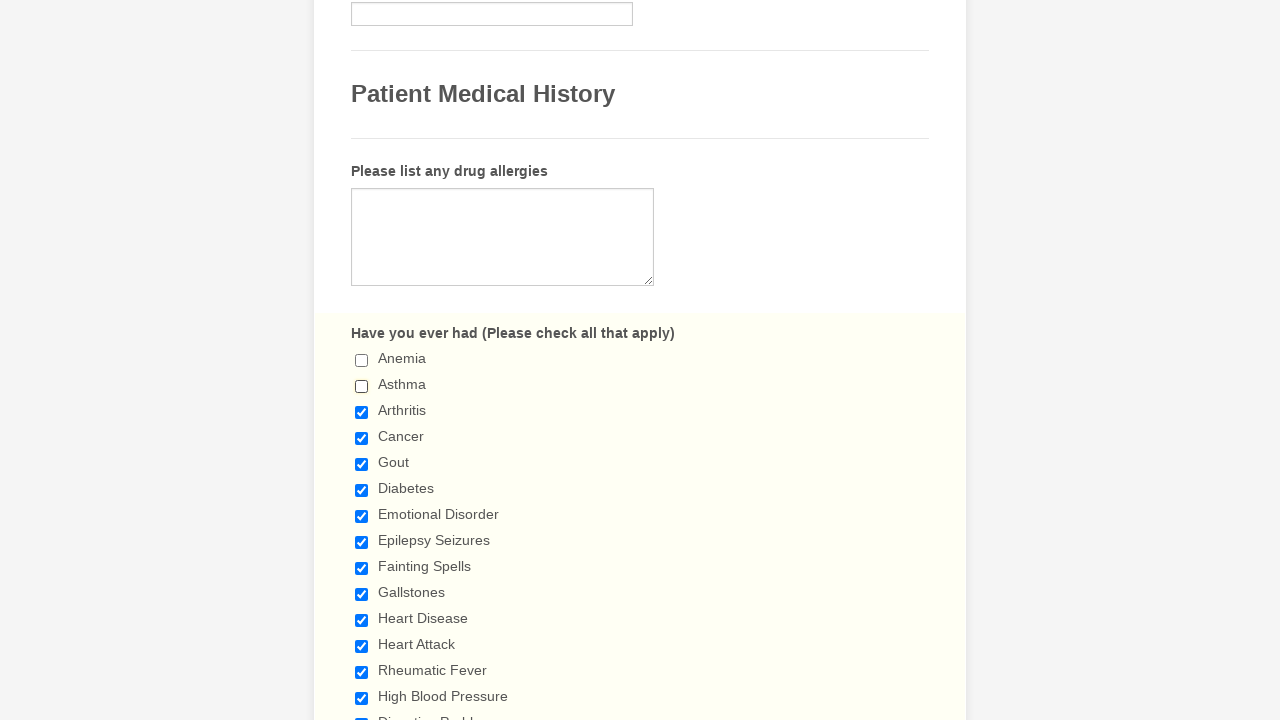

Paused 100ms after toggling checkbox 1
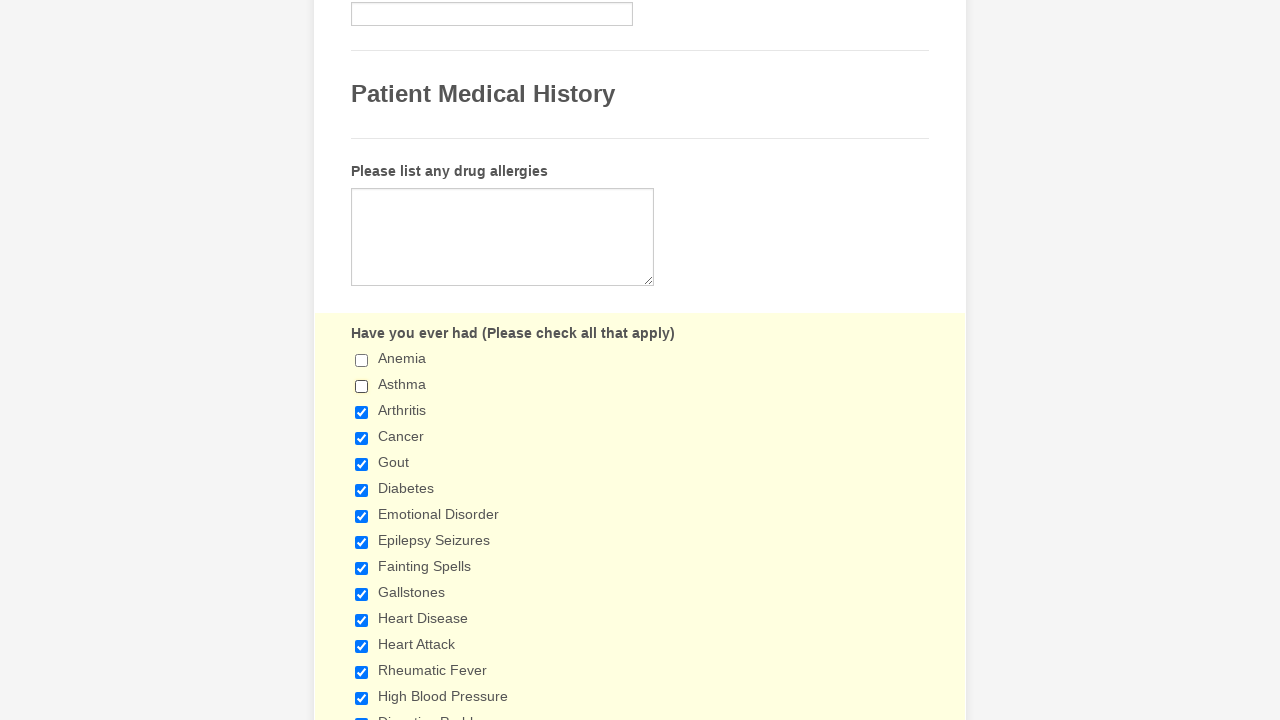

Clicked checkbox 2 to toggle it off at (362, 412) on input[type='checkbox'] >> nth=2
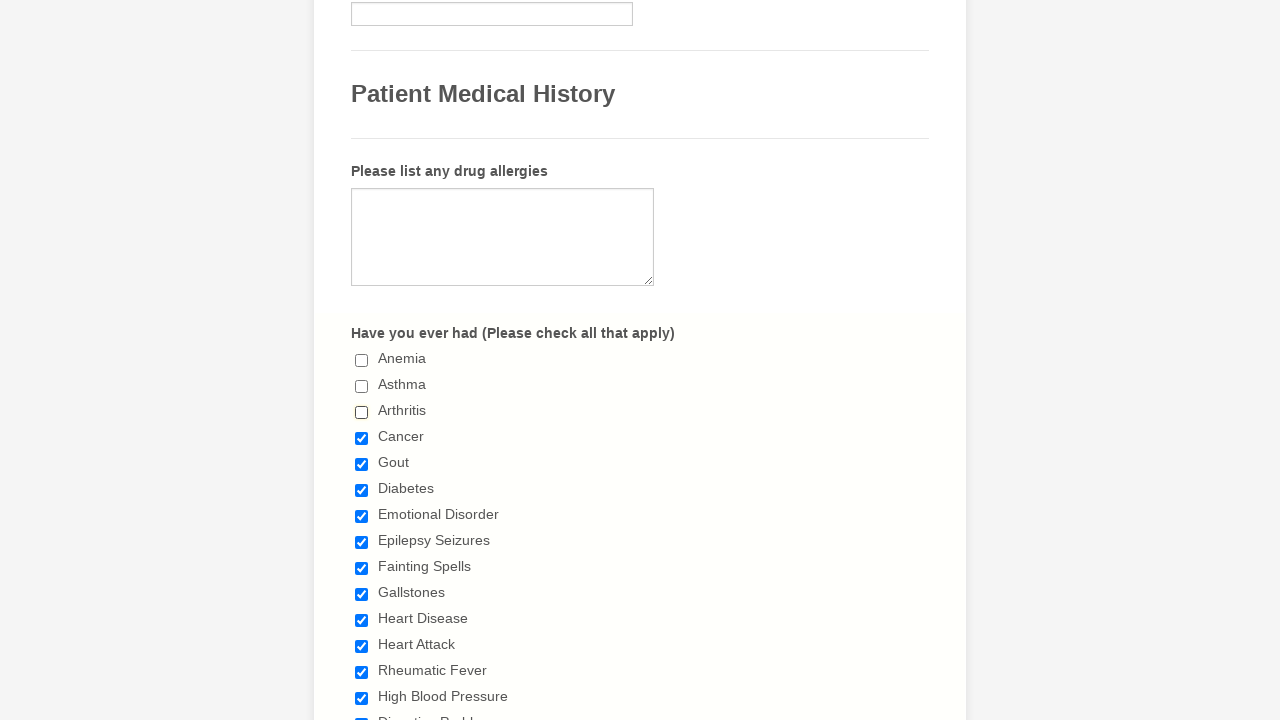

Paused 100ms after toggling checkbox 2
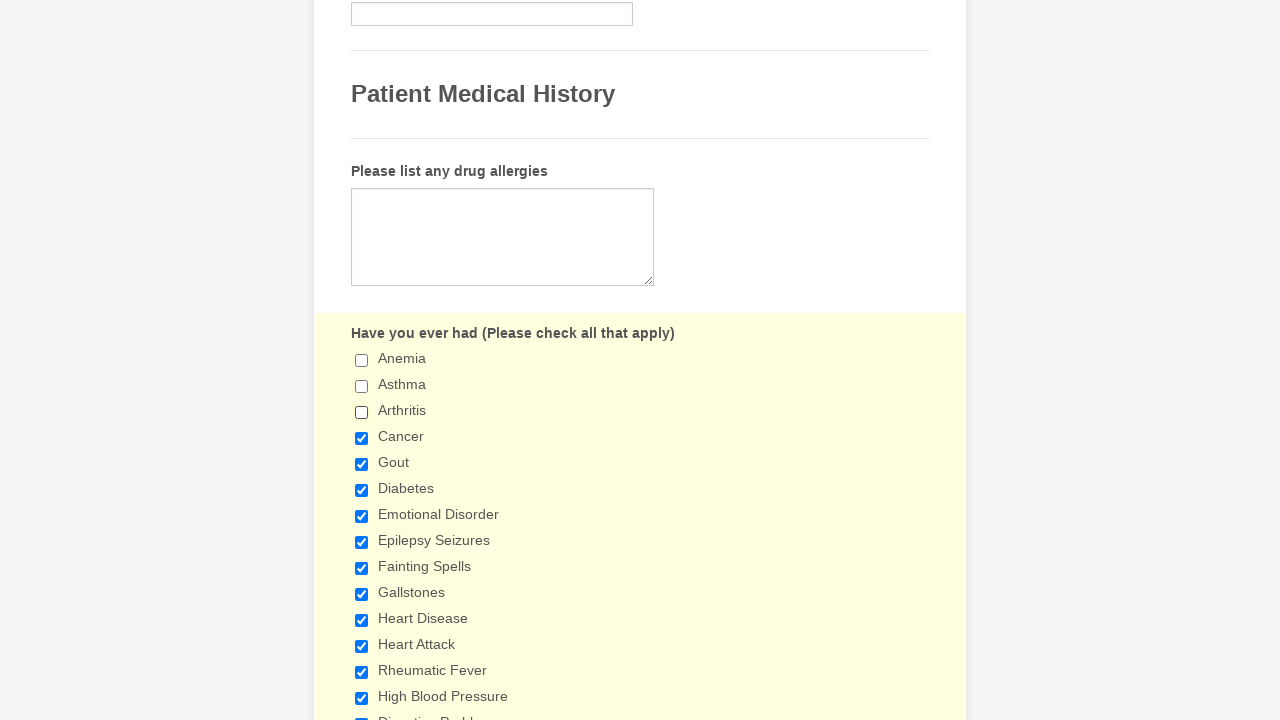

Clicked checkbox 3 to toggle it off at (362, 438) on input[type='checkbox'] >> nth=3
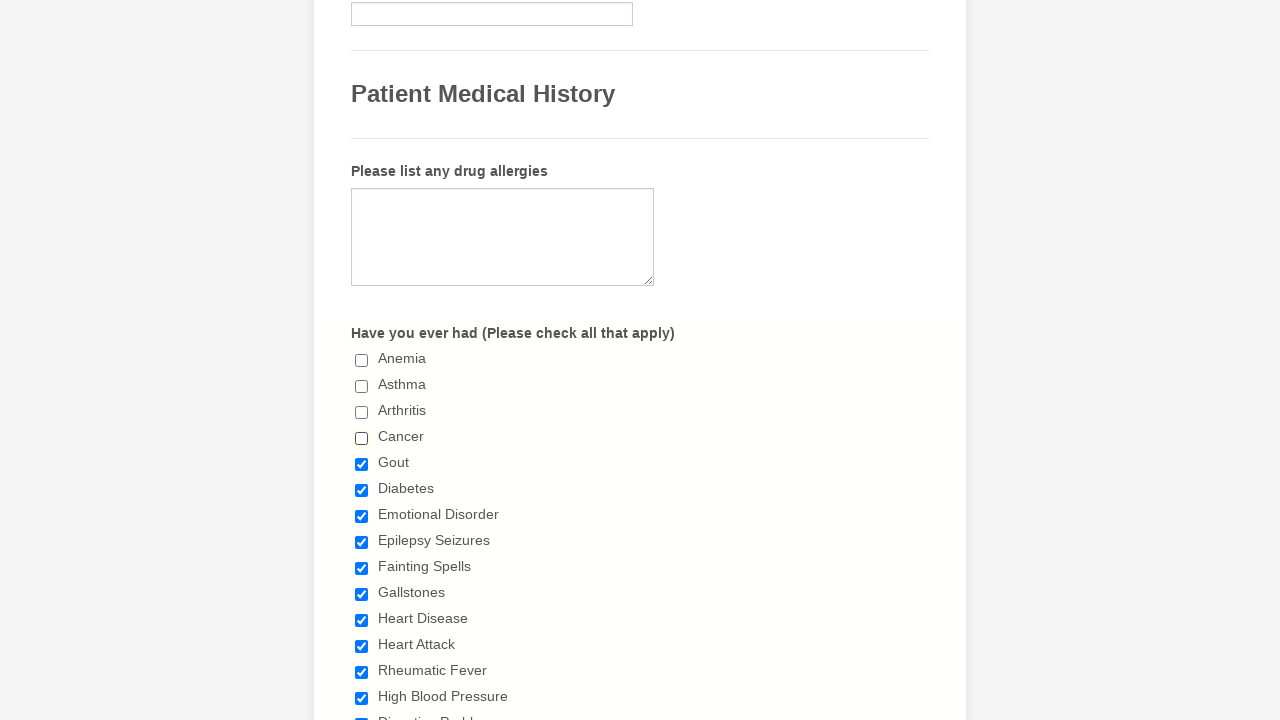

Paused 100ms after toggling checkbox 3
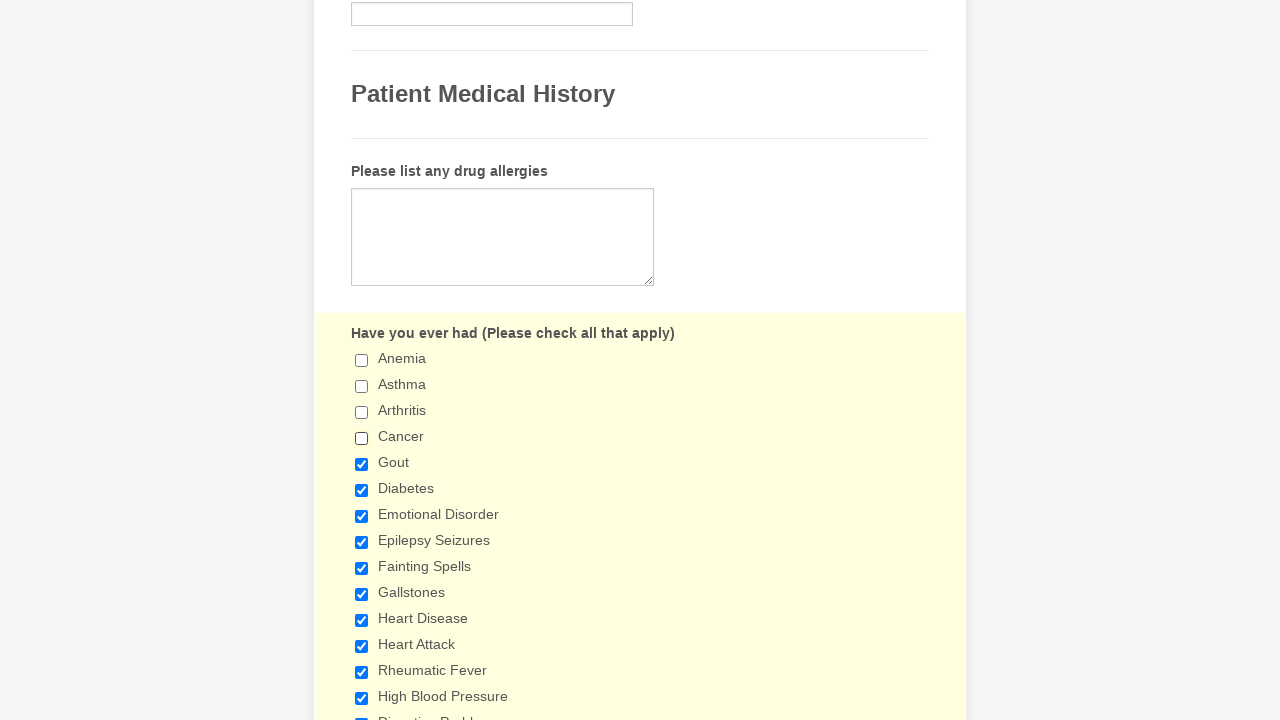

Clicked checkbox 4 to toggle it off at (362, 464) on input[type='checkbox'] >> nth=4
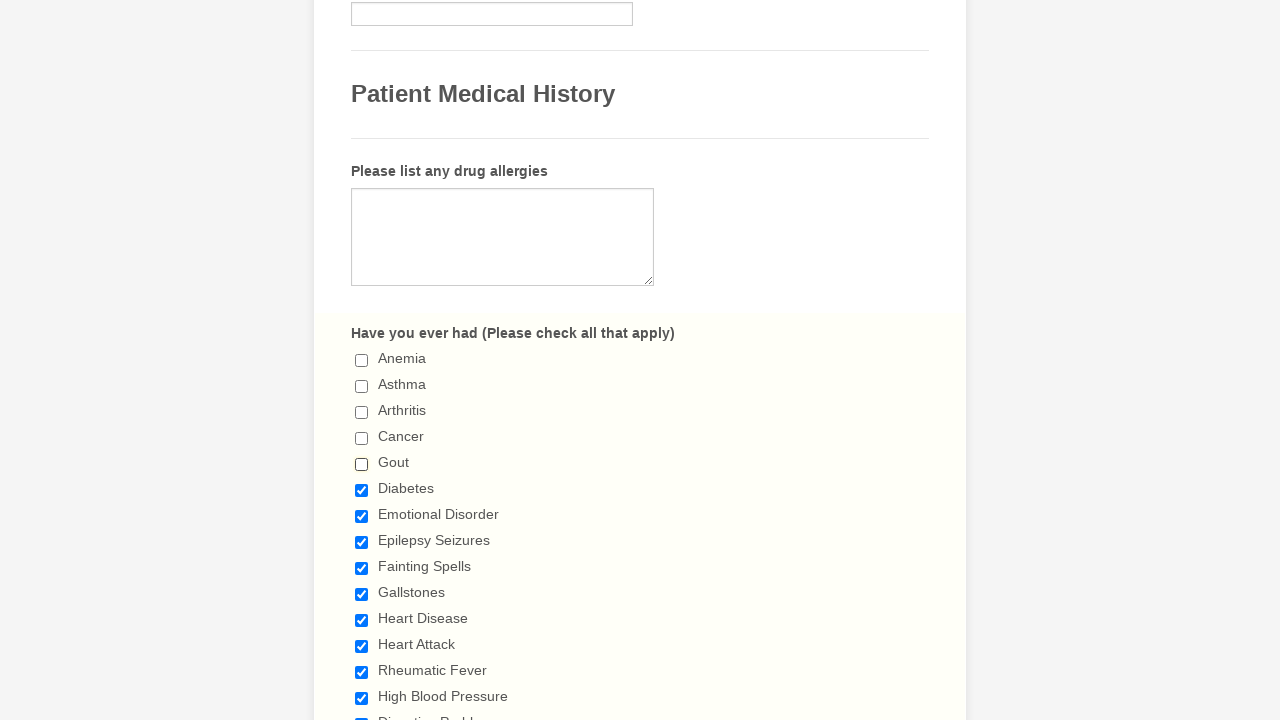

Paused 100ms after toggling checkbox 4
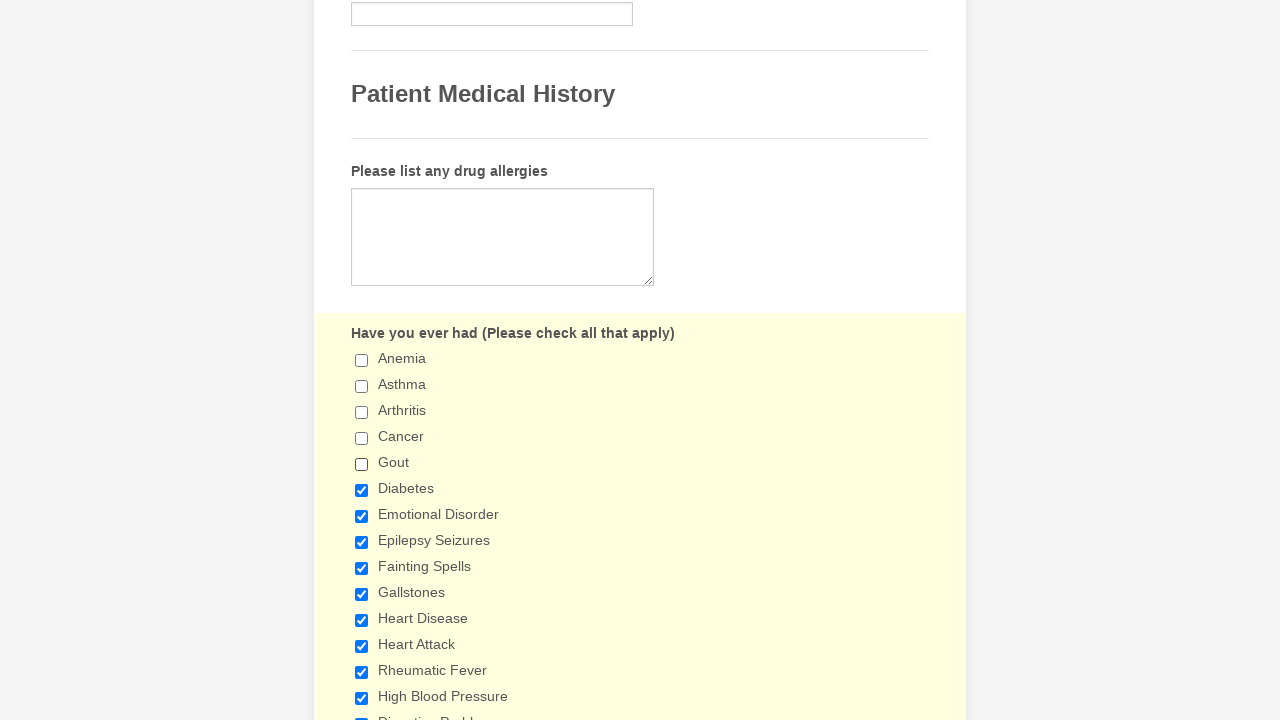

Clicked checkbox 5 to toggle it off at (362, 490) on input[type='checkbox'] >> nth=5
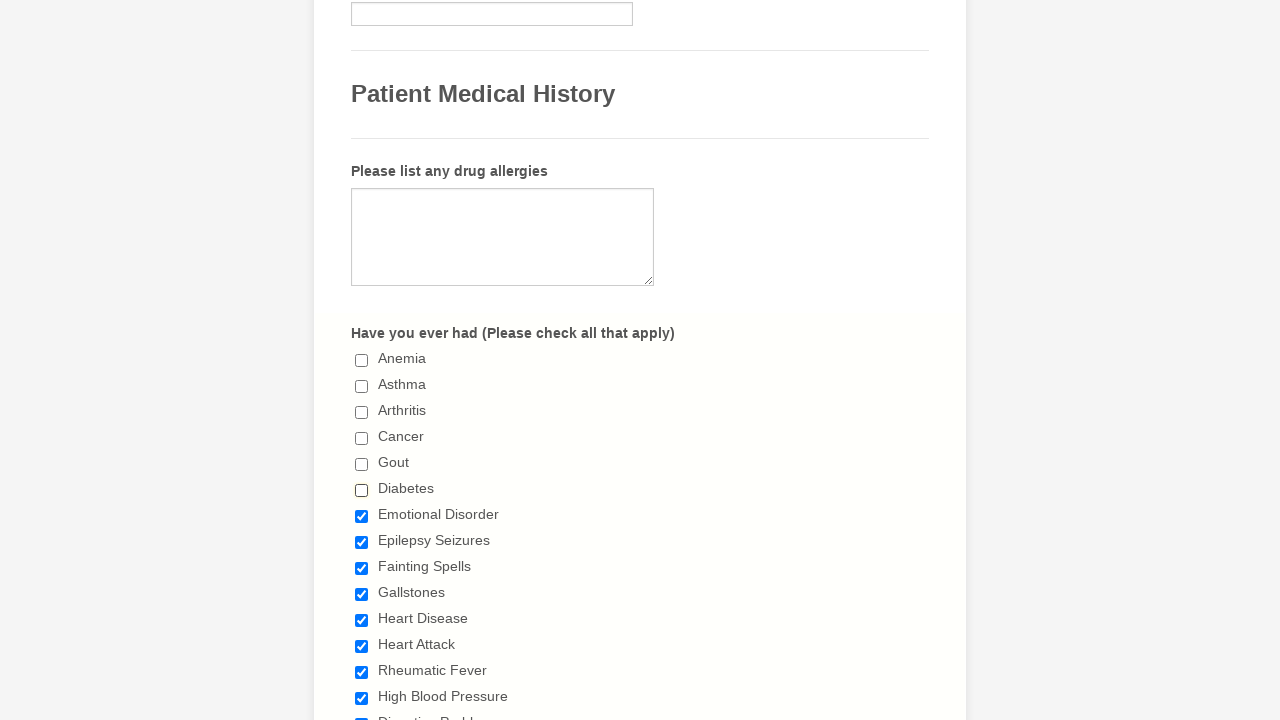

Paused 100ms after toggling checkbox 5
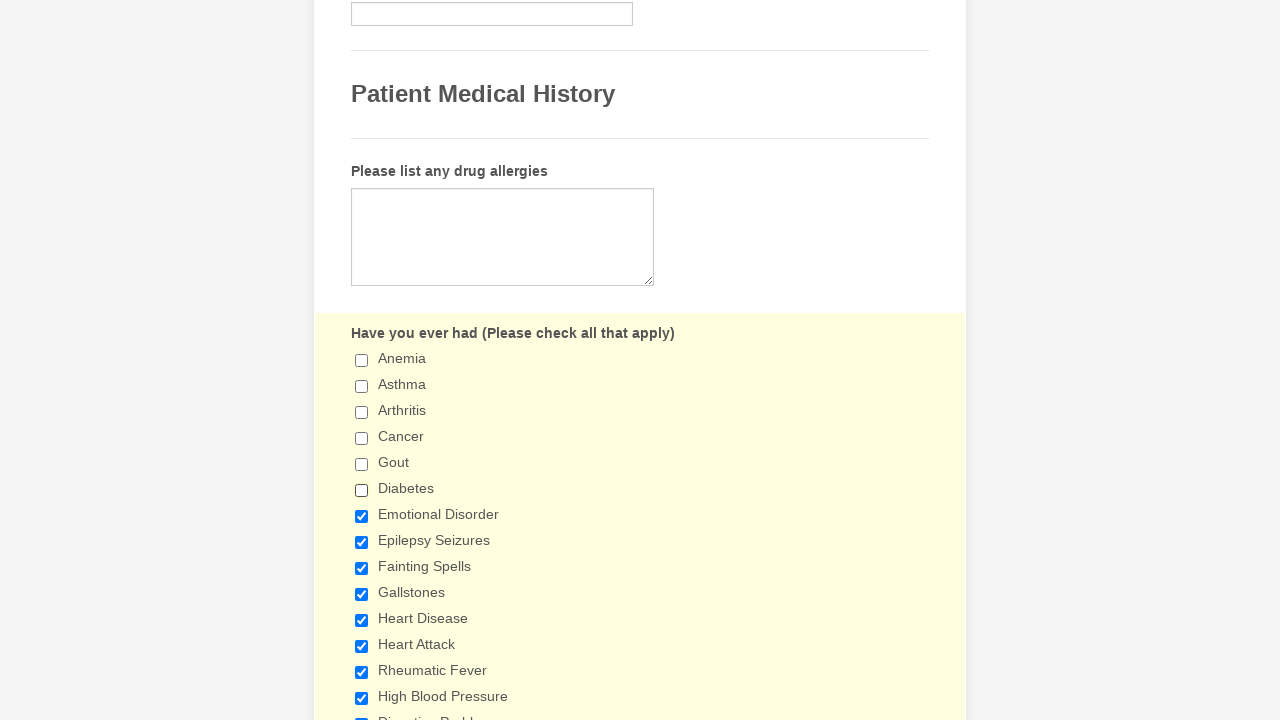

Clicked checkbox 6 to toggle it off at (362, 516) on input[type='checkbox'] >> nth=6
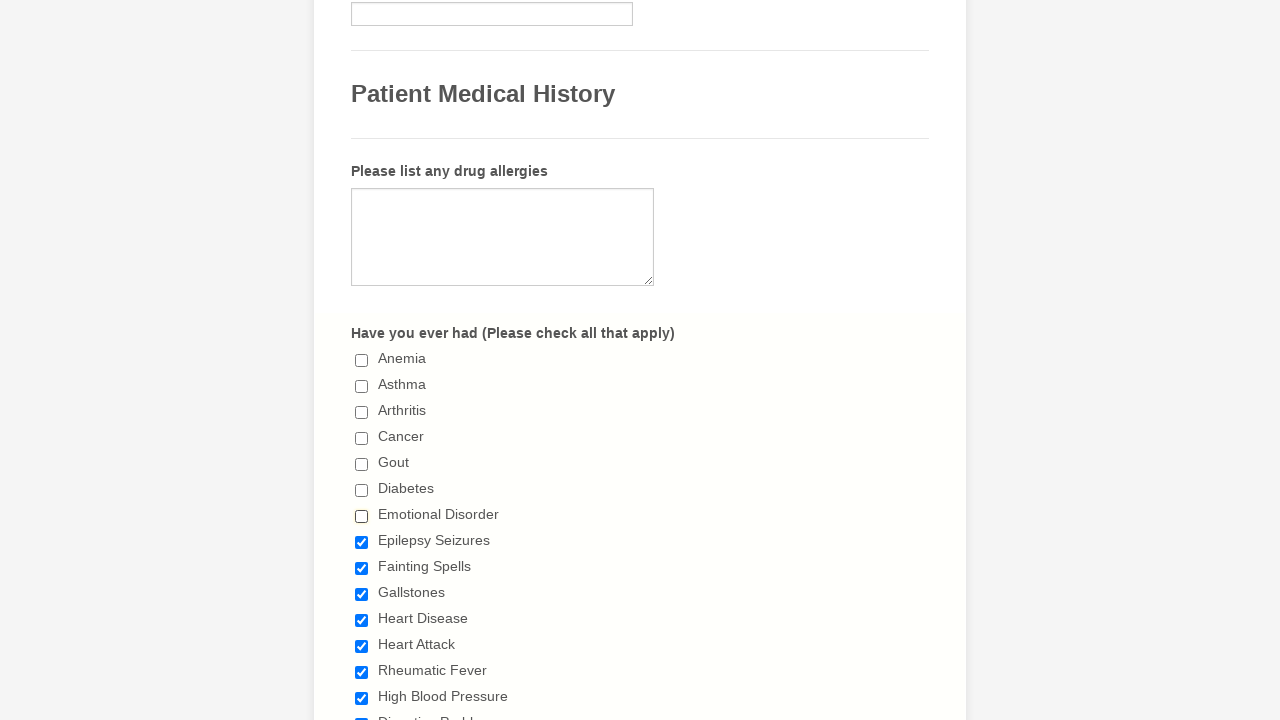

Paused 100ms after toggling checkbox 6
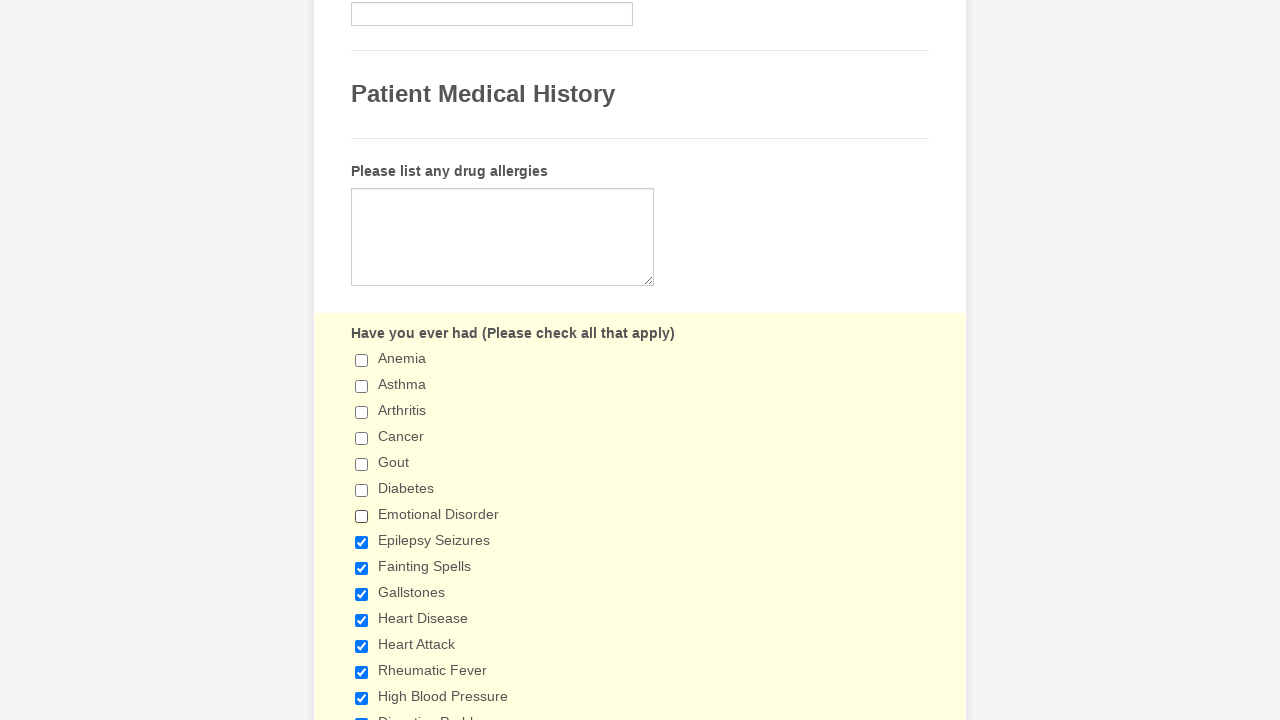

Clicked checkbox 7 to toggle it off at (362, 542) on input[type='checkbox'] >> nth=7
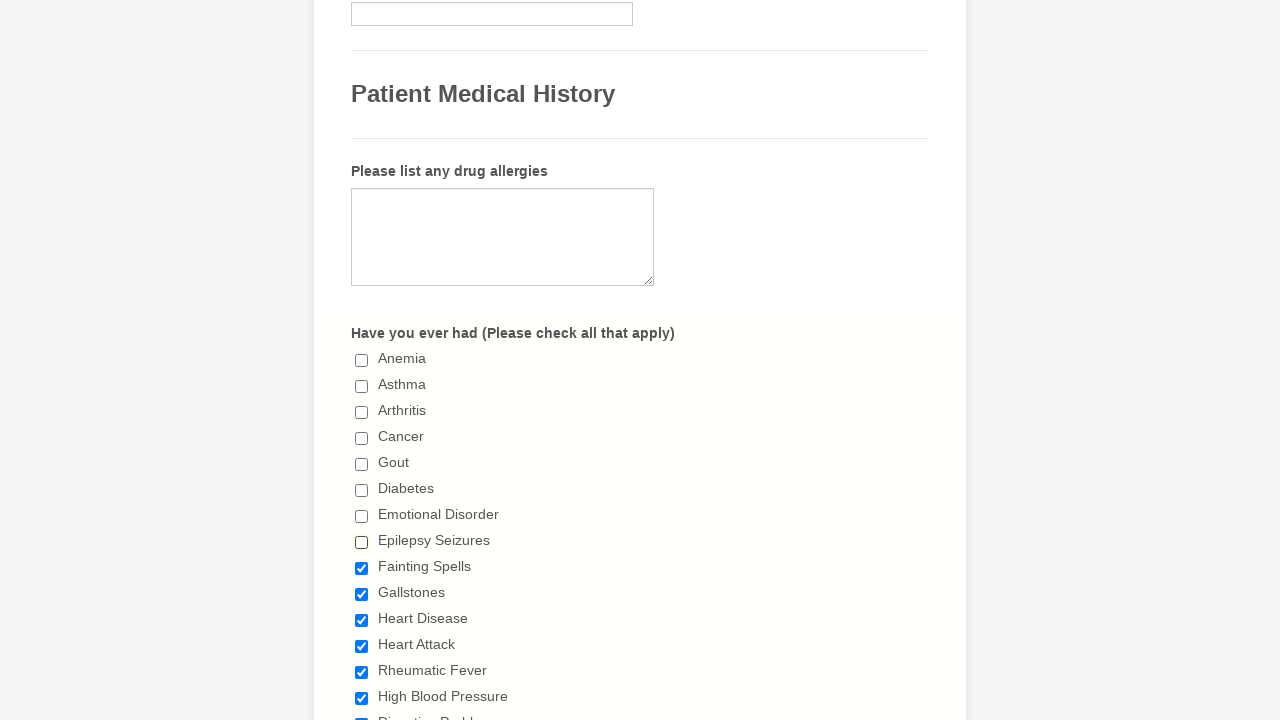

Paused 100ms after toggling checkbox 7
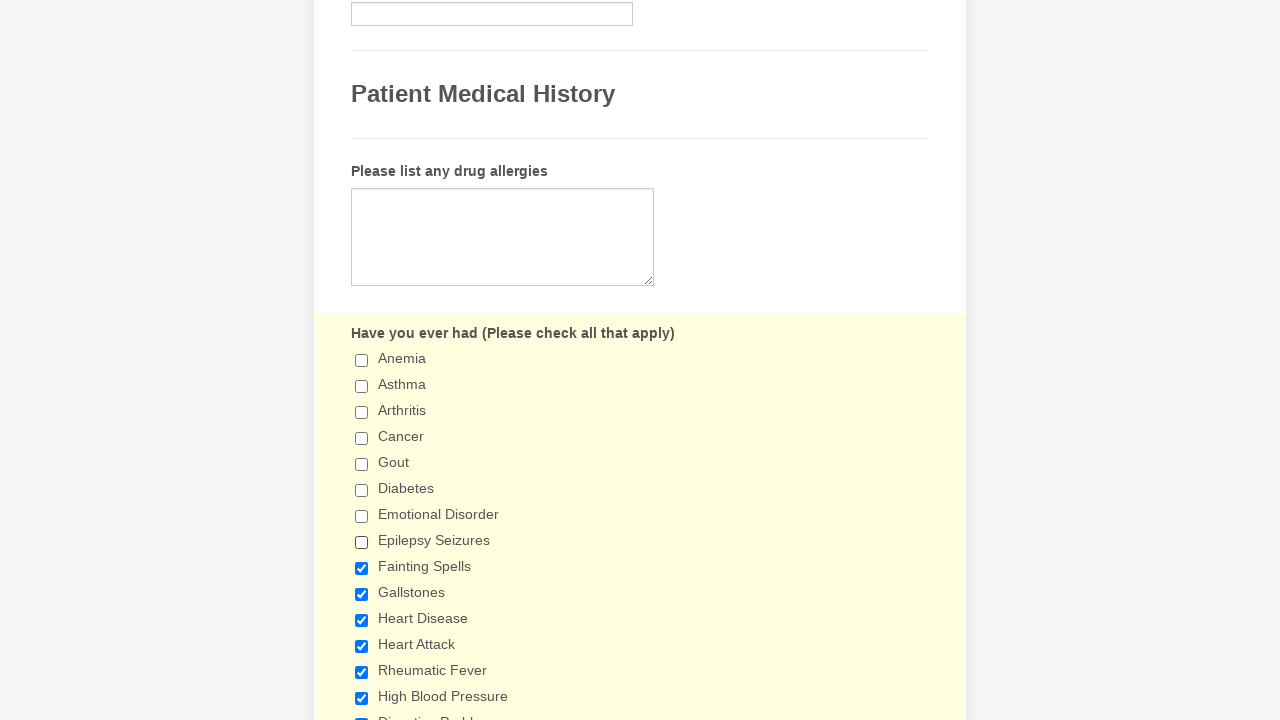

Clicked checkbox 8 to toggle it off at (362, 568) on input[type='checkbox'] >> nth=8
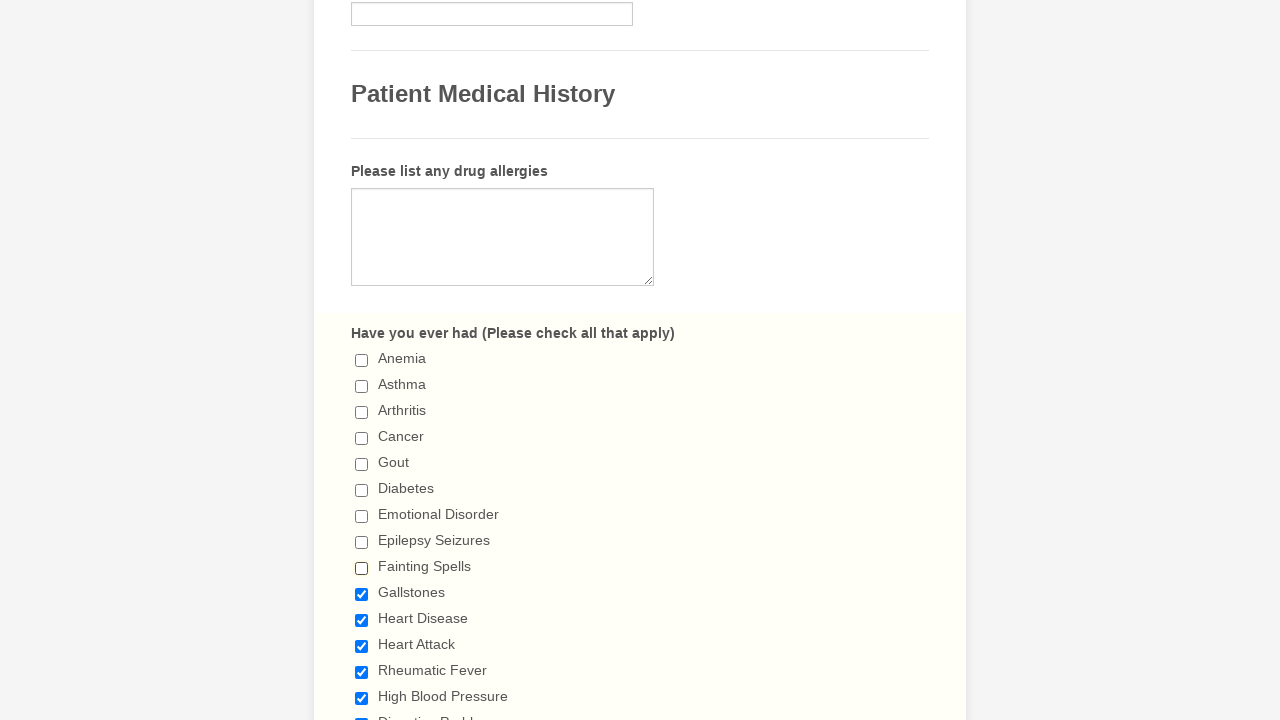

Paused 100ms after toggling checkbox 8
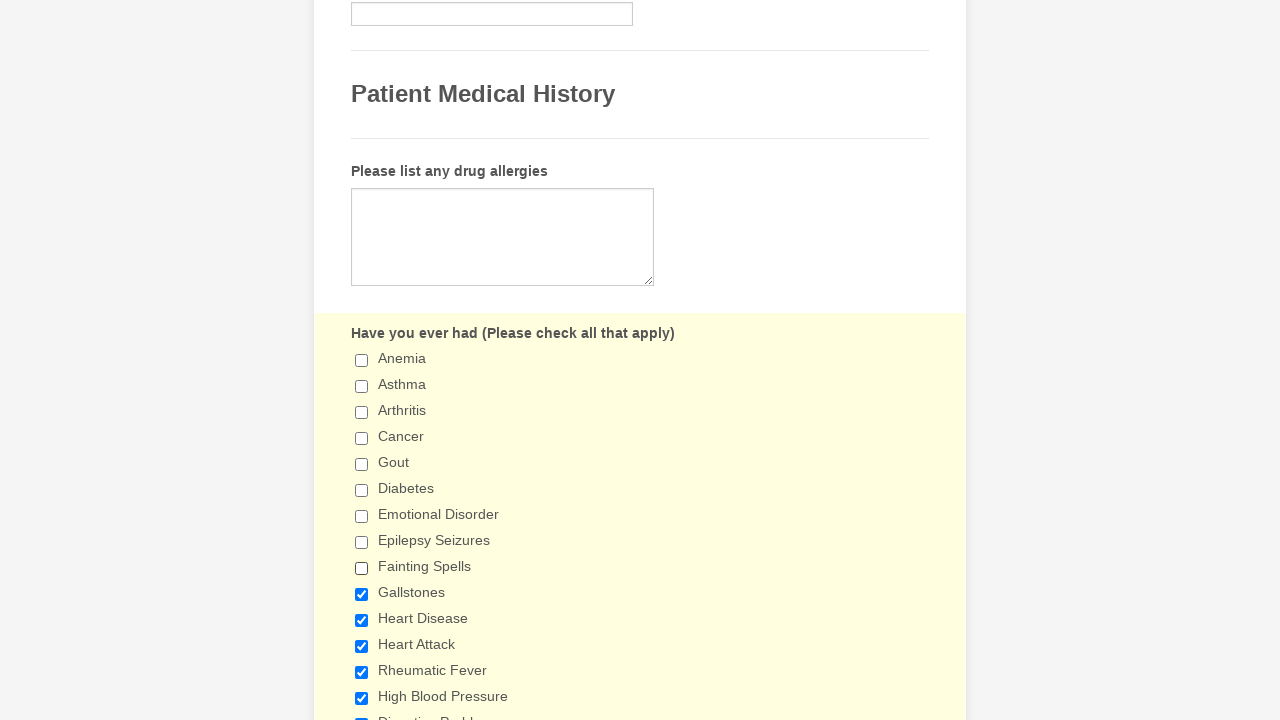

Clicked checkbox 9 to toggle it off at (362, 594) on input[type='checkbox'] >> nth=9
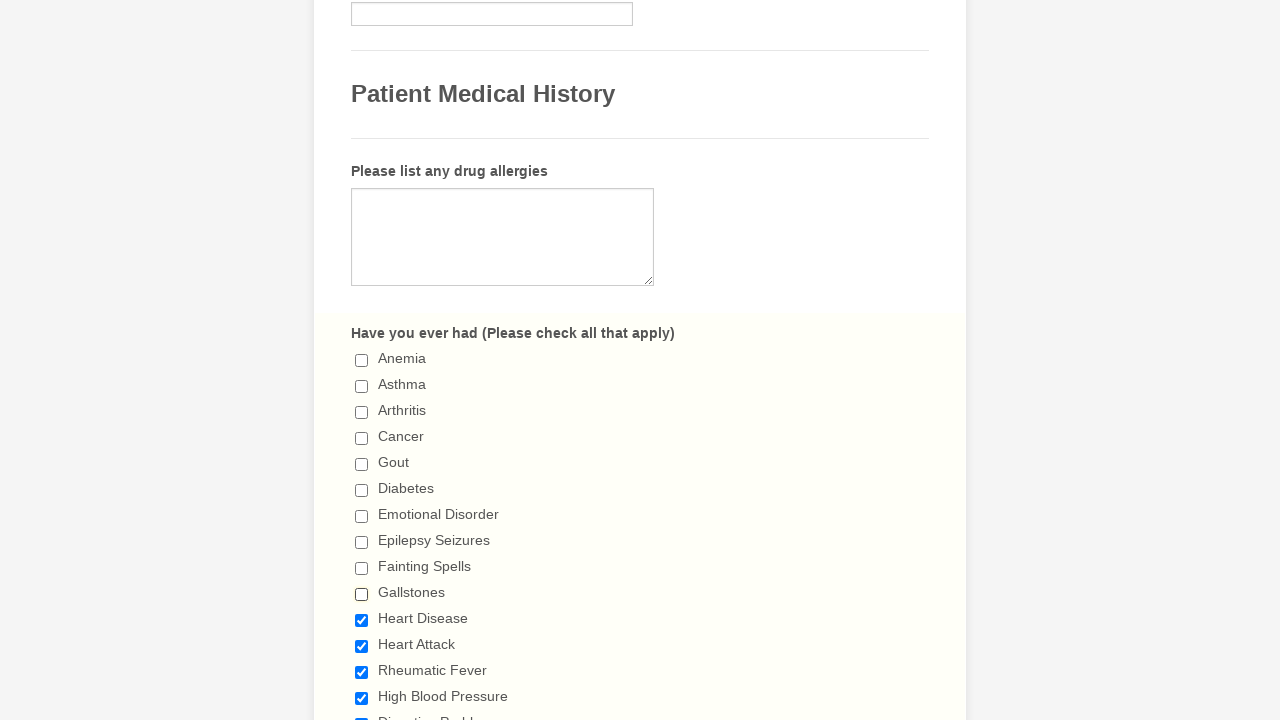

Paused 100ms after toggling checkbox 9
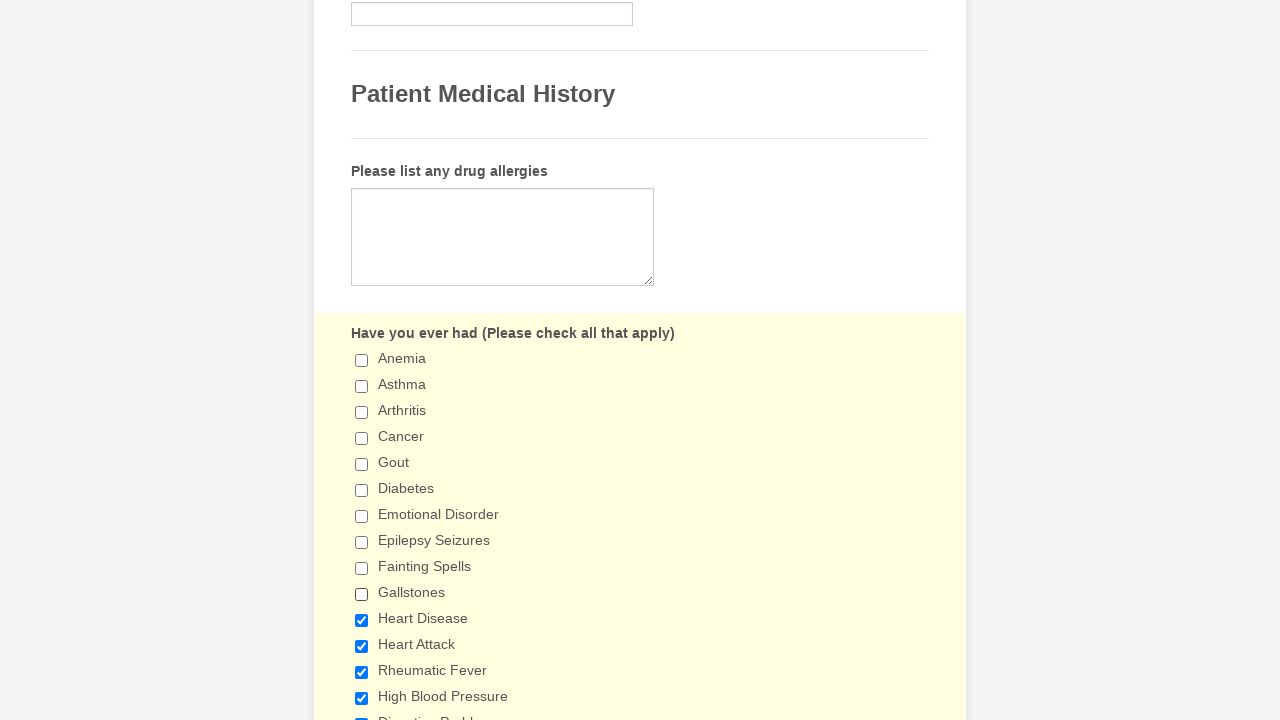

Clicked checkbox 10 to toggle it off at (362, 620) on input[type='checkbox'] >> nth=10
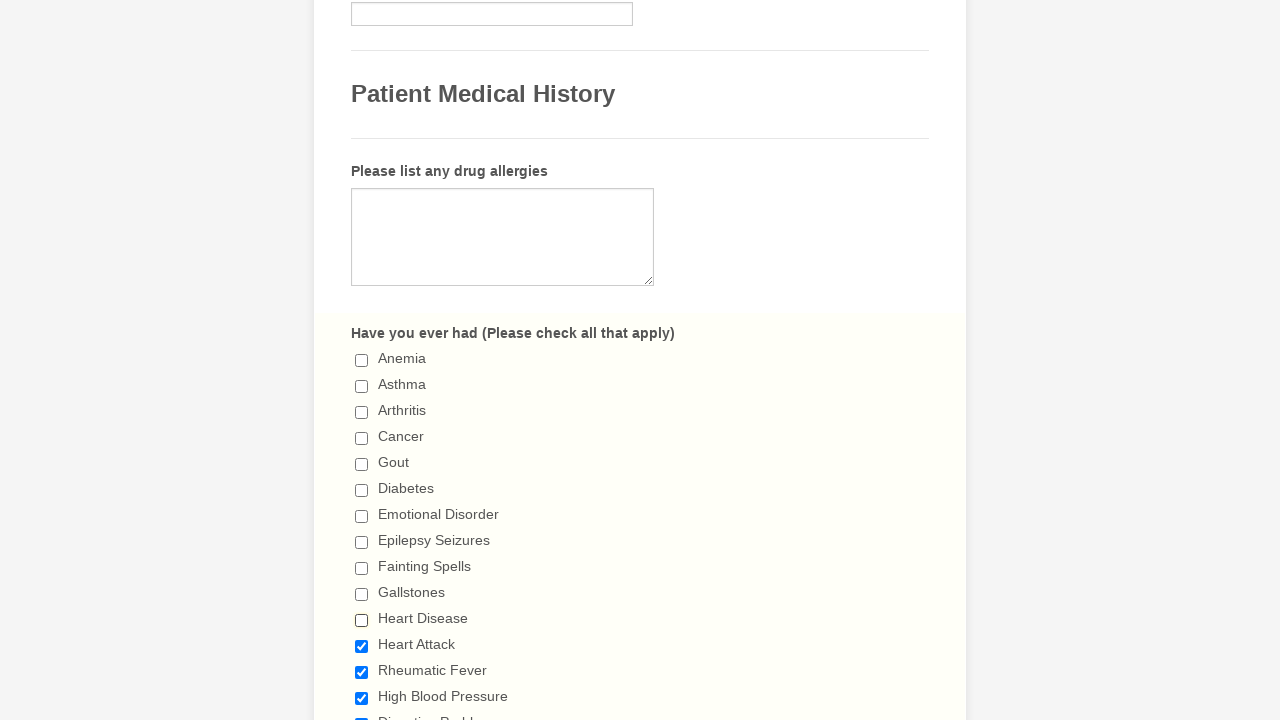

Paused 100ms after toggling checkbox 10
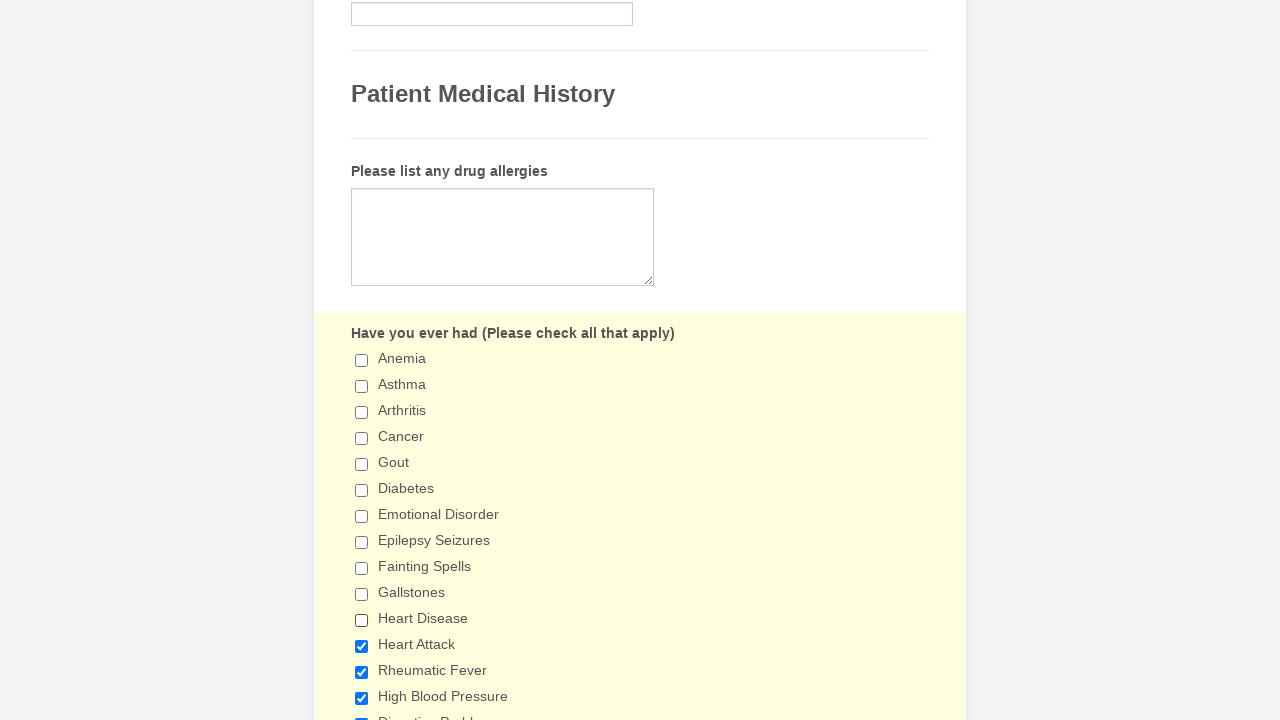

Clicked checkbox 11 to toggle it off at (362, 646) on input[type='checkbox'] >> nth=11
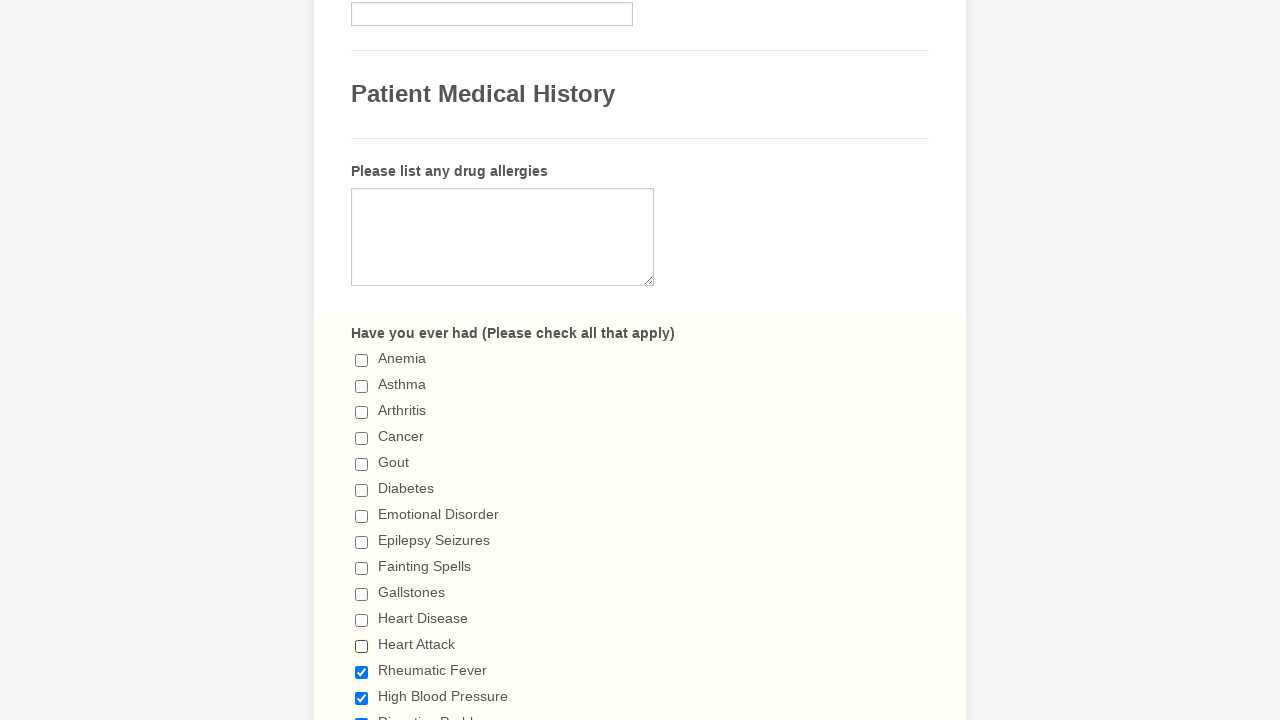

Paused 100ms after toggling checkbox 11
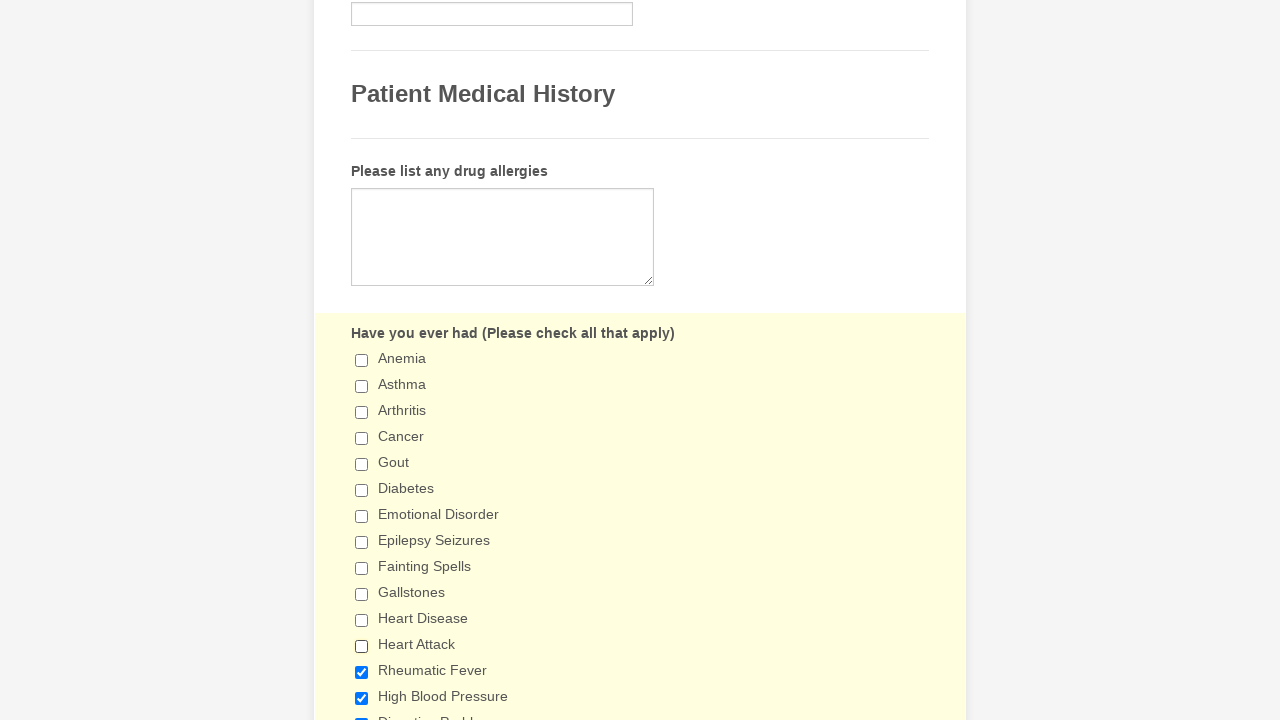

Clicked checkbox 12 to toggle it off at (362, 672) on input[type='checkbox'] >> nth=12
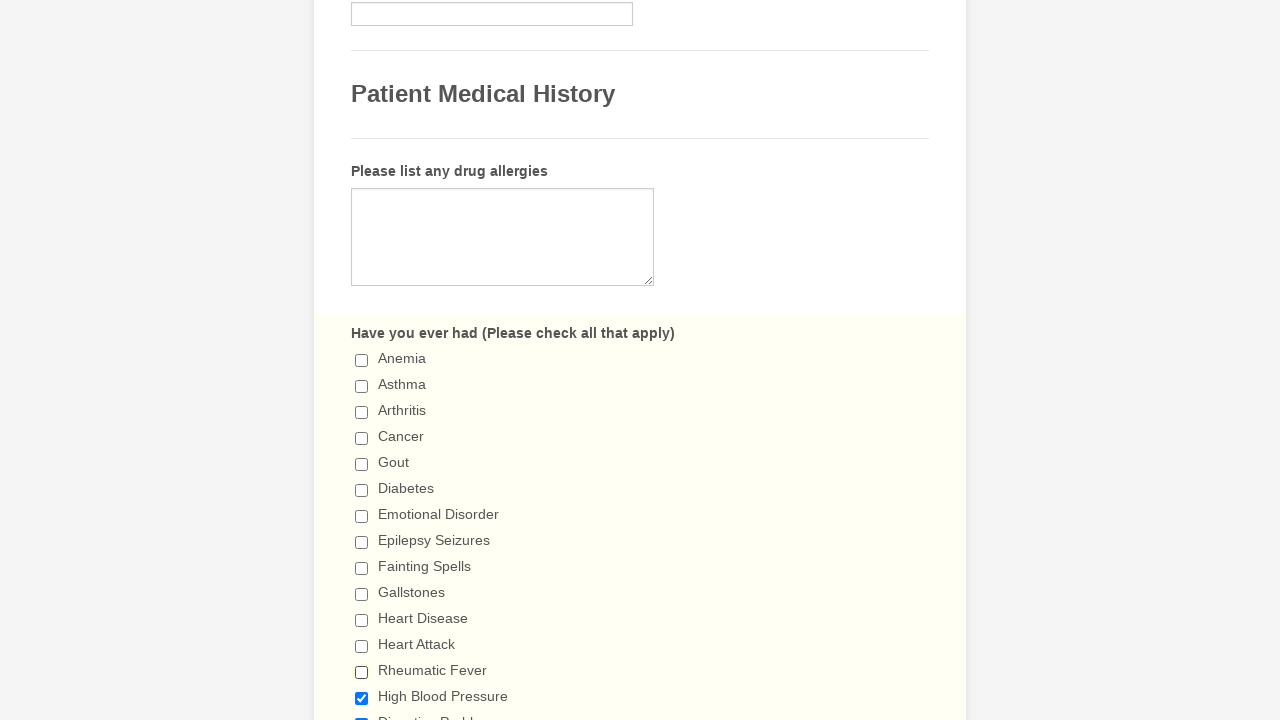

Paused 100ms after toggling checkbox 12
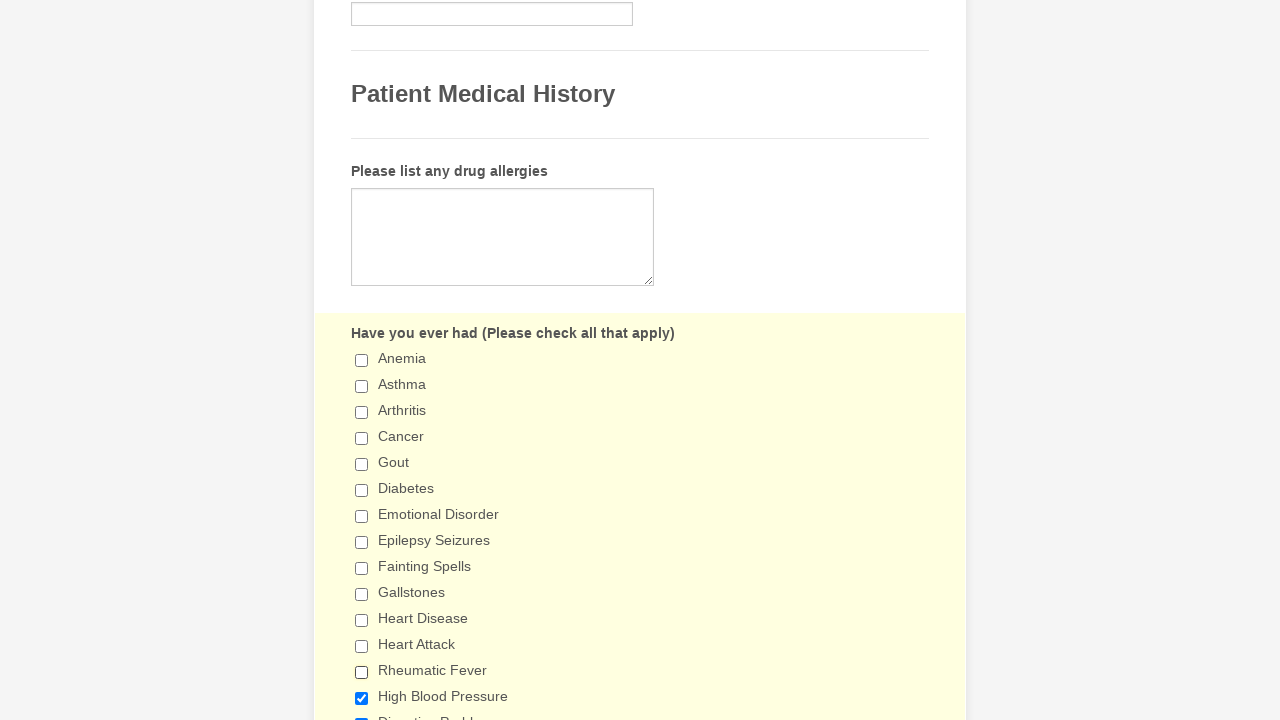

Clicked checkbox 13 to toggle it off at (362, 698) on input[type='checkbox'] >> nth=13
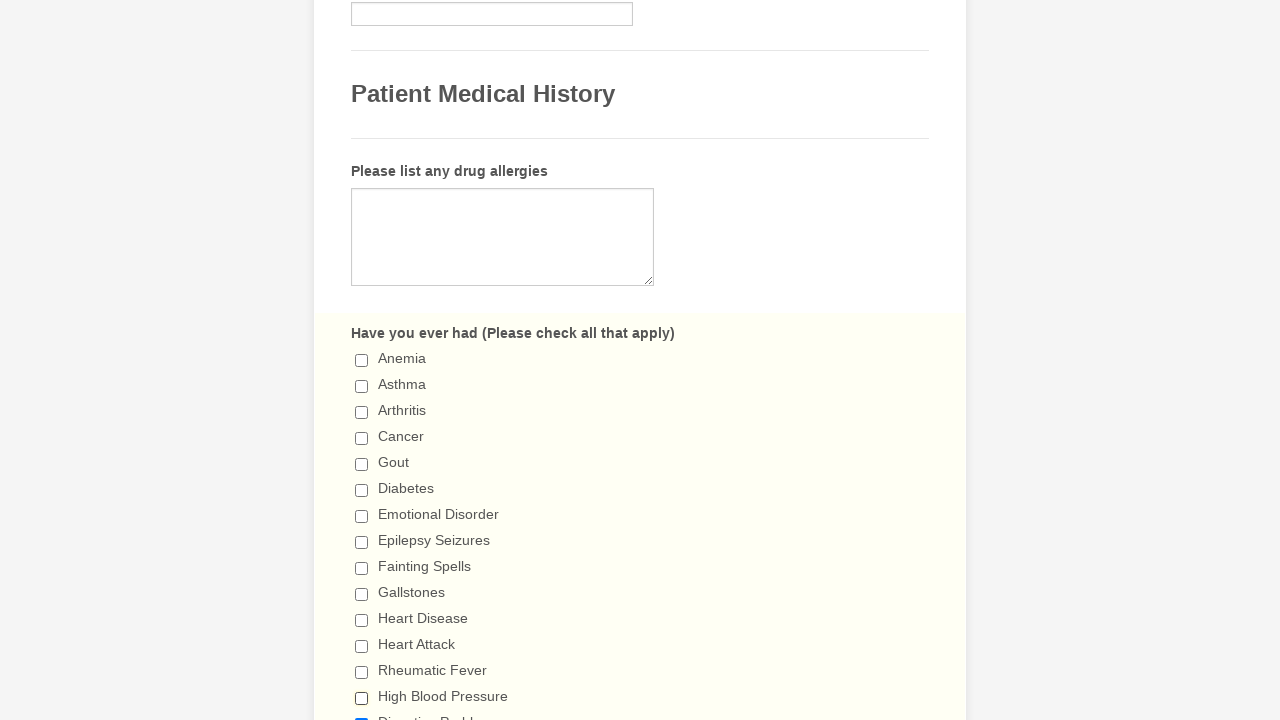

Paused 100ms after toggling checkbox 13
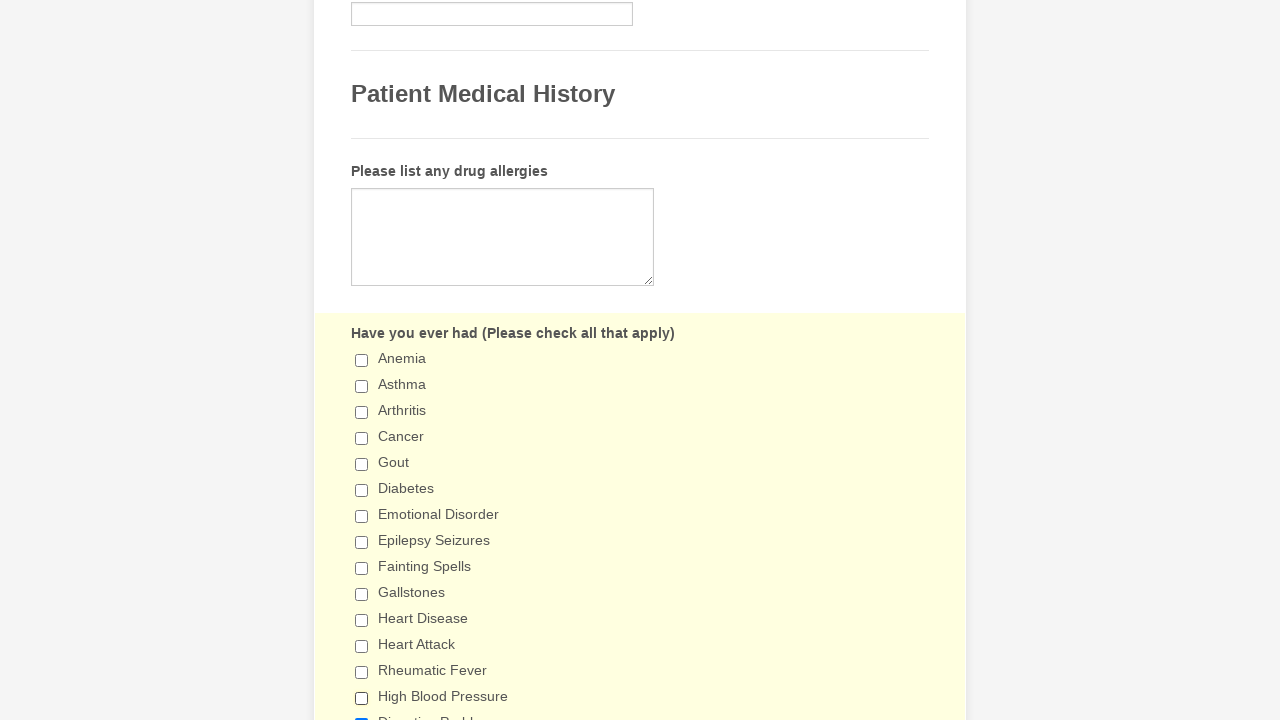

Clicked checkbox 14 to toggle it off at (362, 714) on input[type='checkbox'] >> nth=14
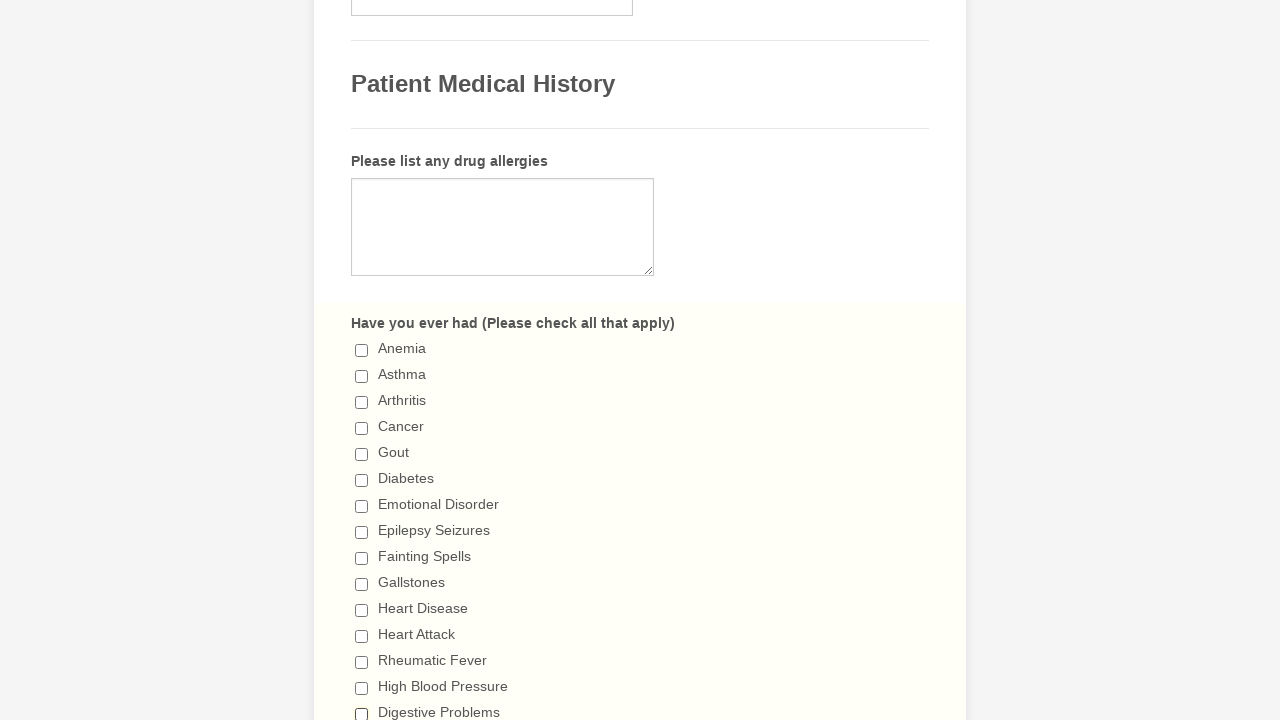

Paused 100ms after toggling checkbox 14
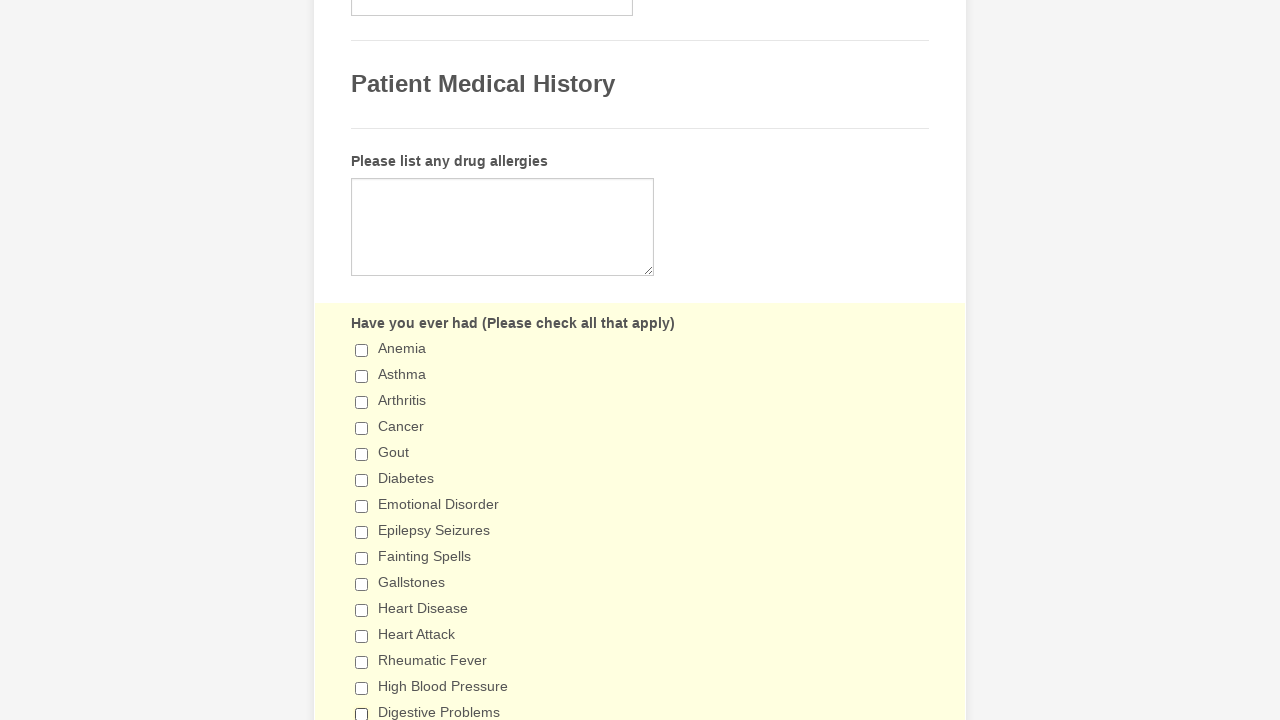

Clicked checkbox 15 to toggle it off at (362, 360) on input[type='checkbox'] >> nth=15
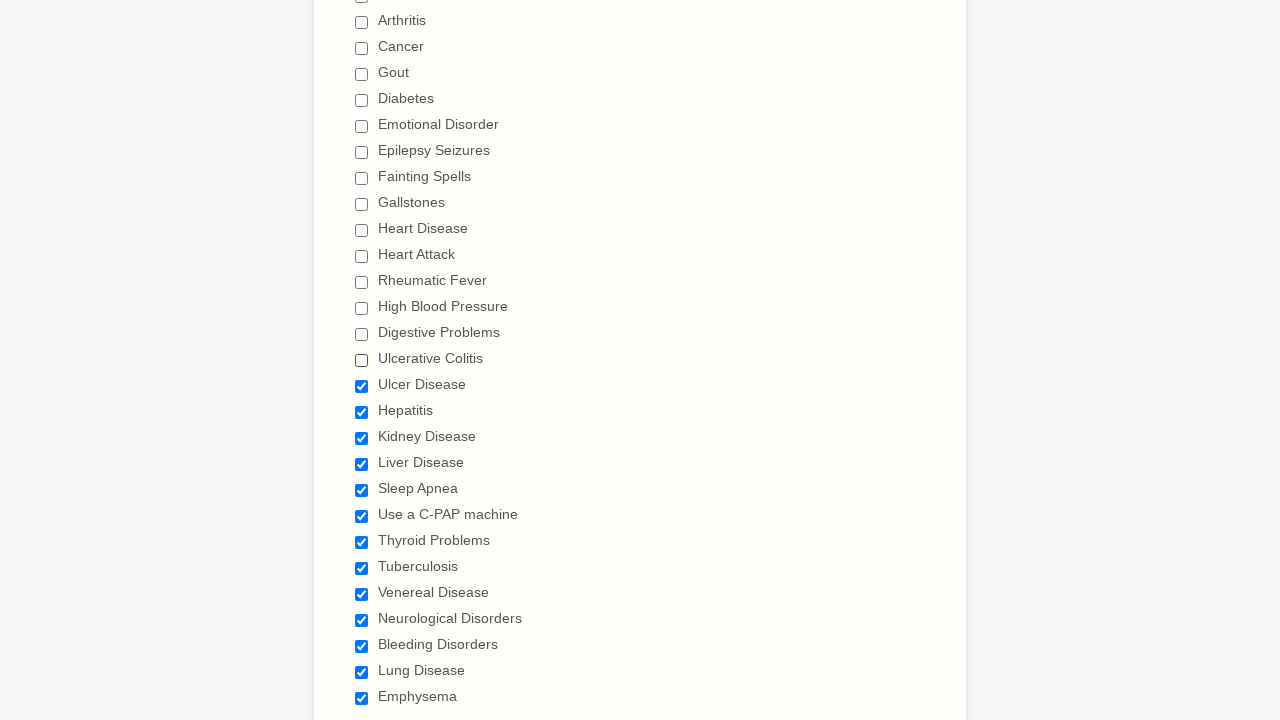

Paused 100ms after toggling checkbox 15
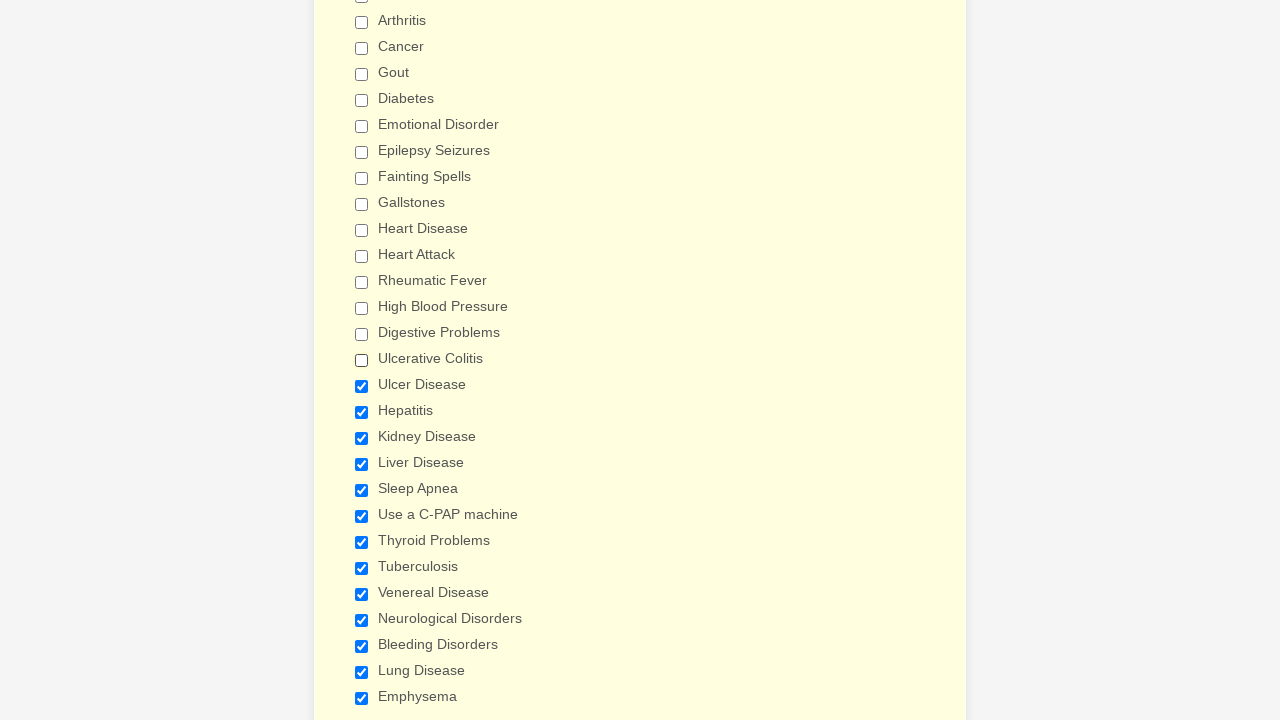

Clicked checkbox 16 to toggle it off at (362, 386) on input[type='checkbox'] >> nth=16
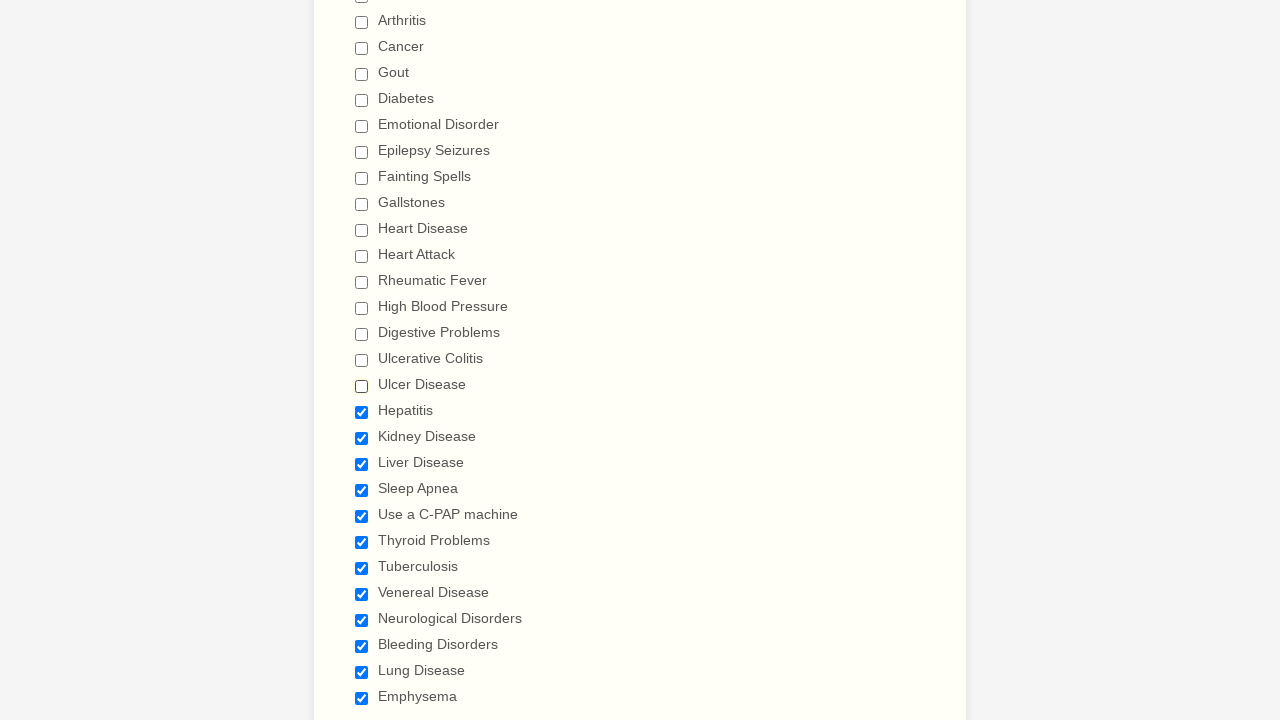

Paused 100ms after toggling checkbox 16
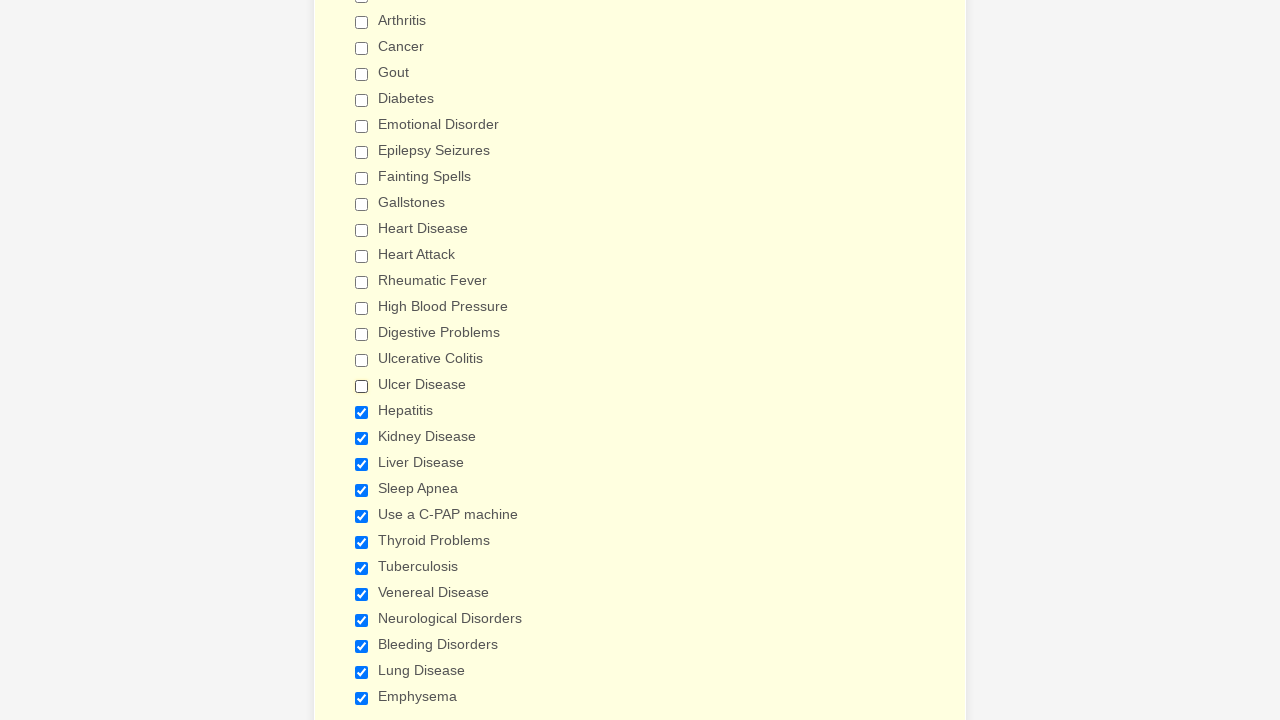

Clicked checkbox 17 to toggle it off at (362, 412) on input[type='checkbox'] >> nth=17
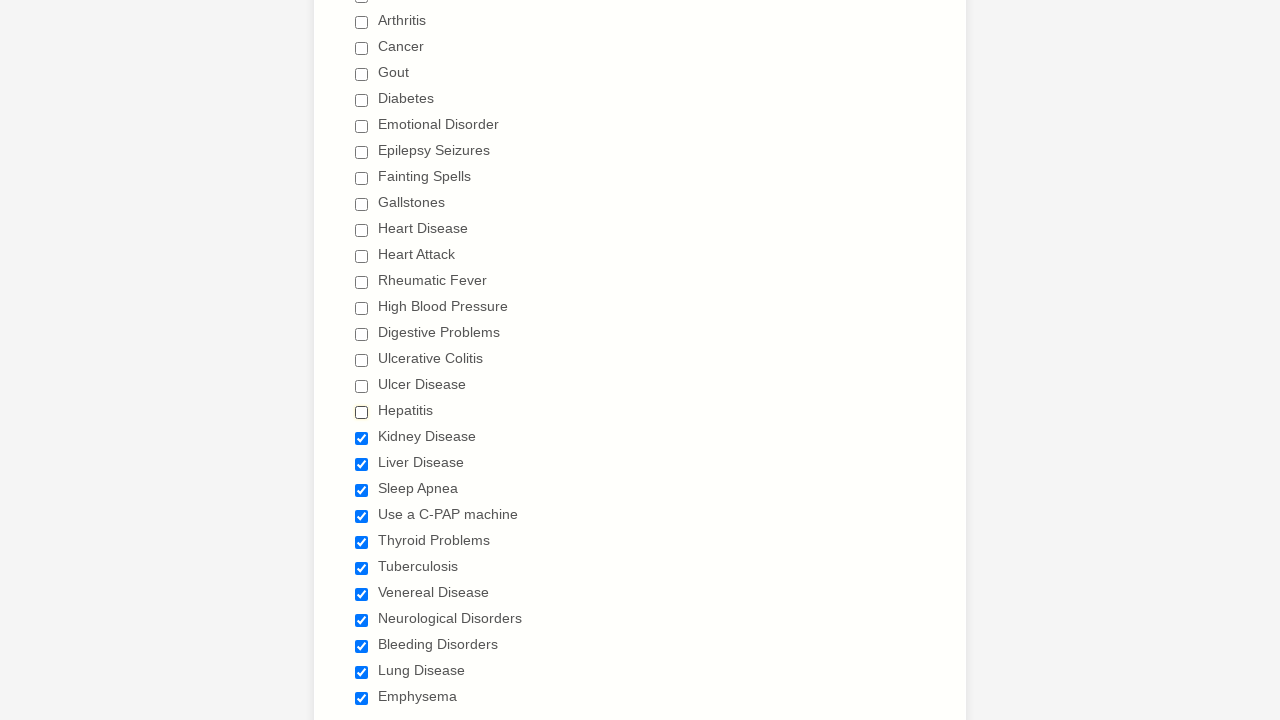

Paused 100ms after toggling checkbox 17
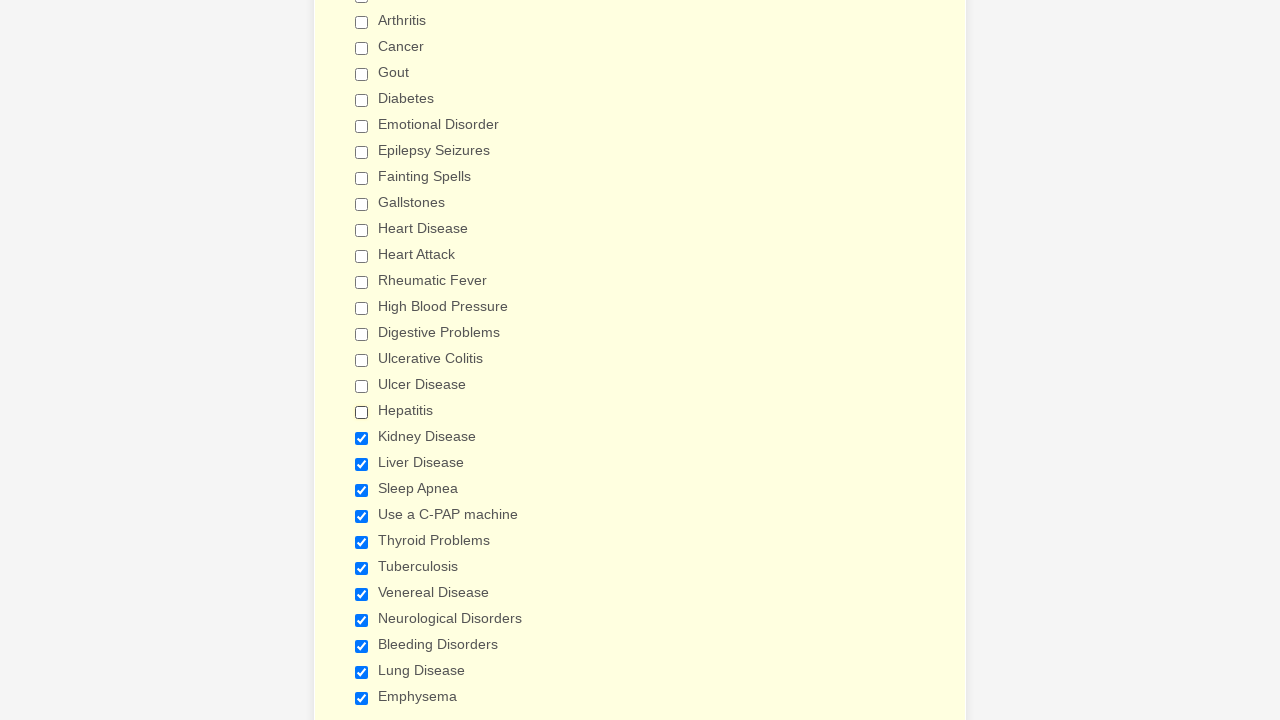

Clicked checkbox 18 to toggle it off at (362, 438) on input[type='checkbox'] >> nth=18
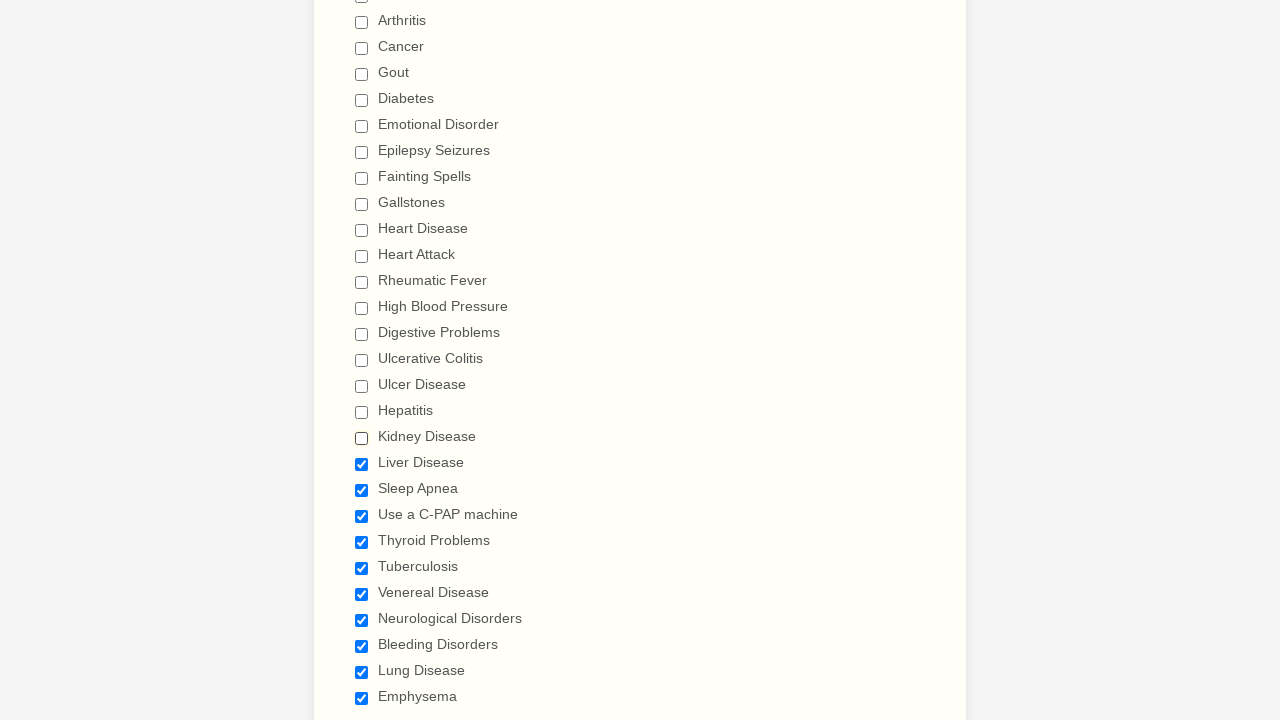

Paused 100ms after toggling checkbox 18
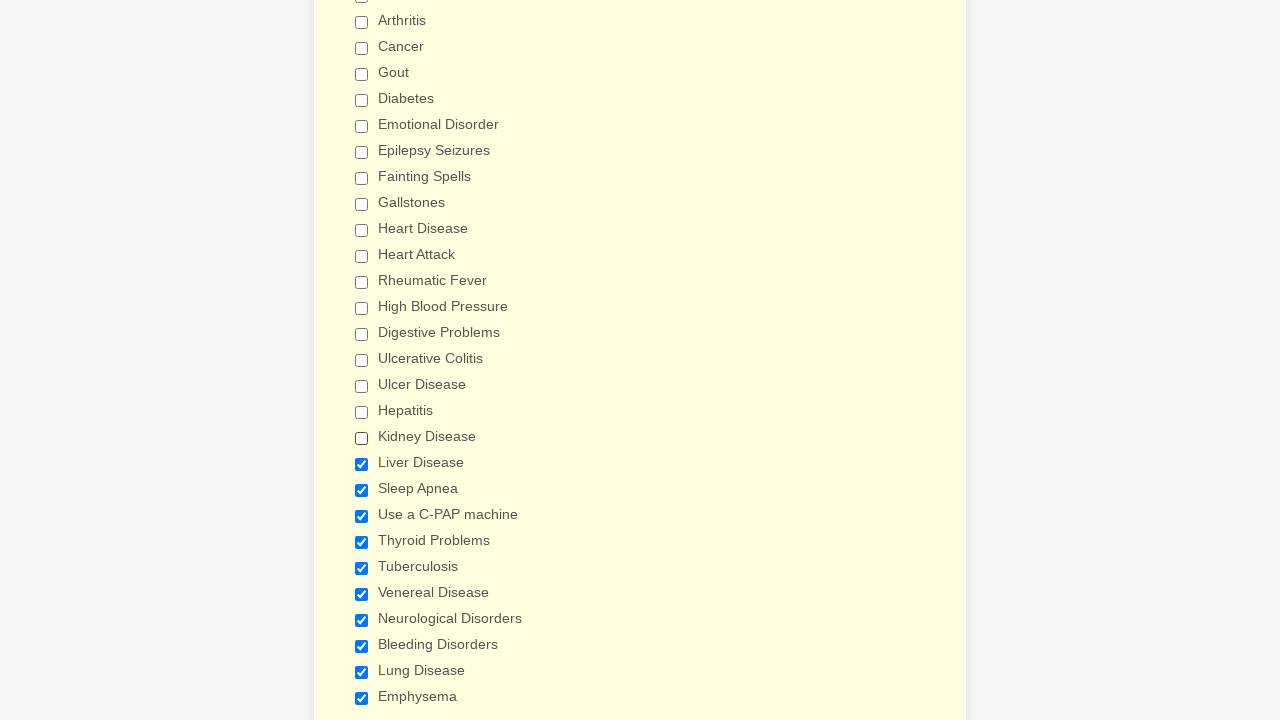

Clicked checkbox 19 to toggle it off at (362, 464) on input[type='checkbox'] >> nth=19
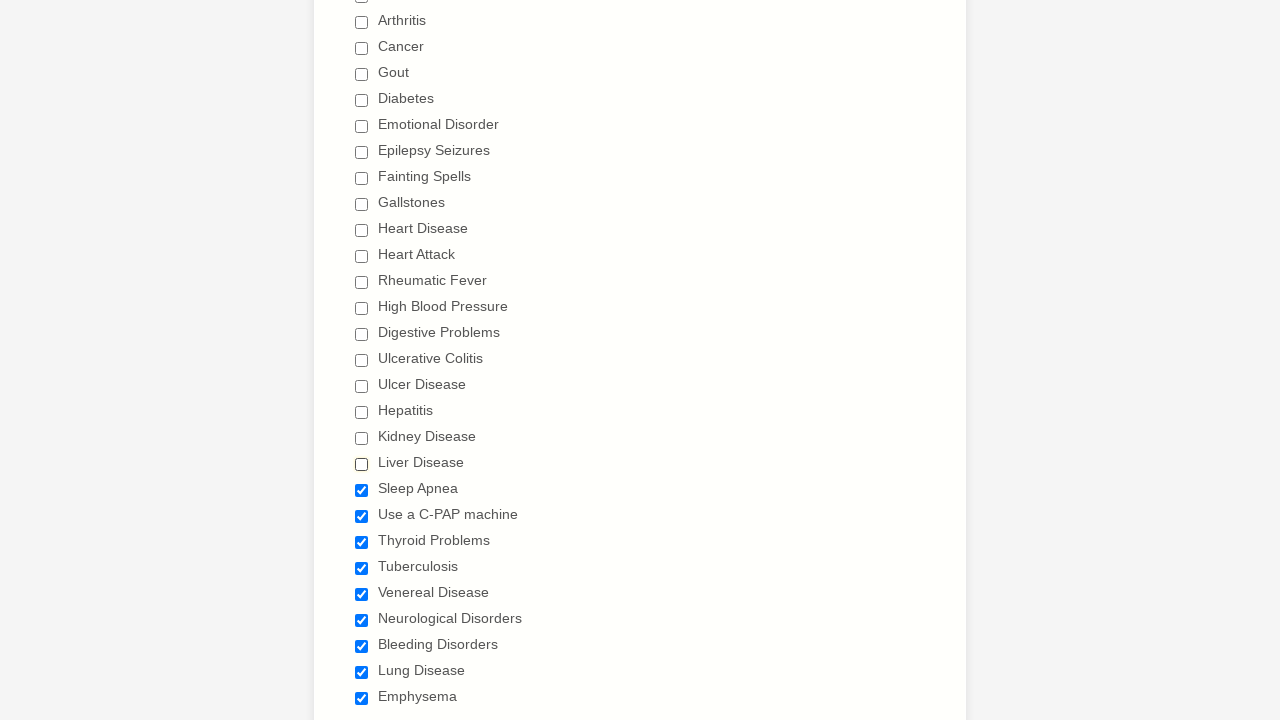

Paused 100ms after toggling checkbox 19
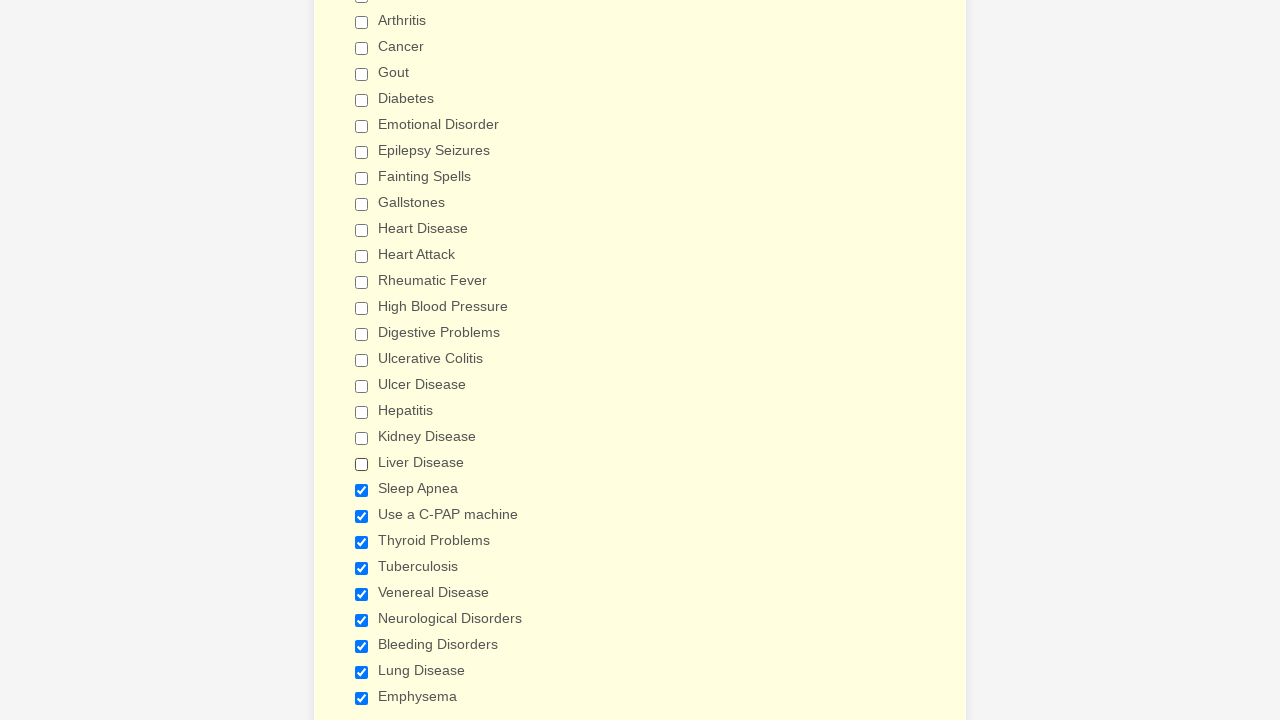

Clicked checkbox 20 to toggle it off at (362, 490) on input[type='checkbox'] >> nth=20
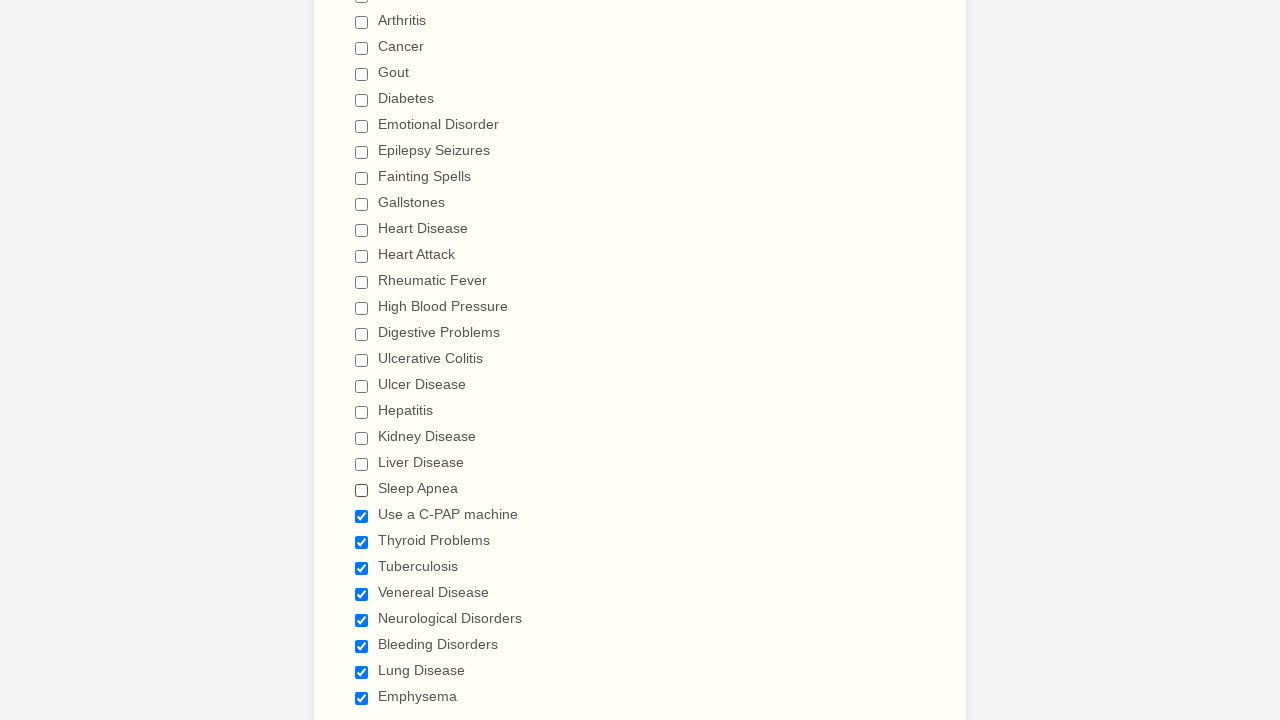

Paused 100ms after toggling checkbox 20
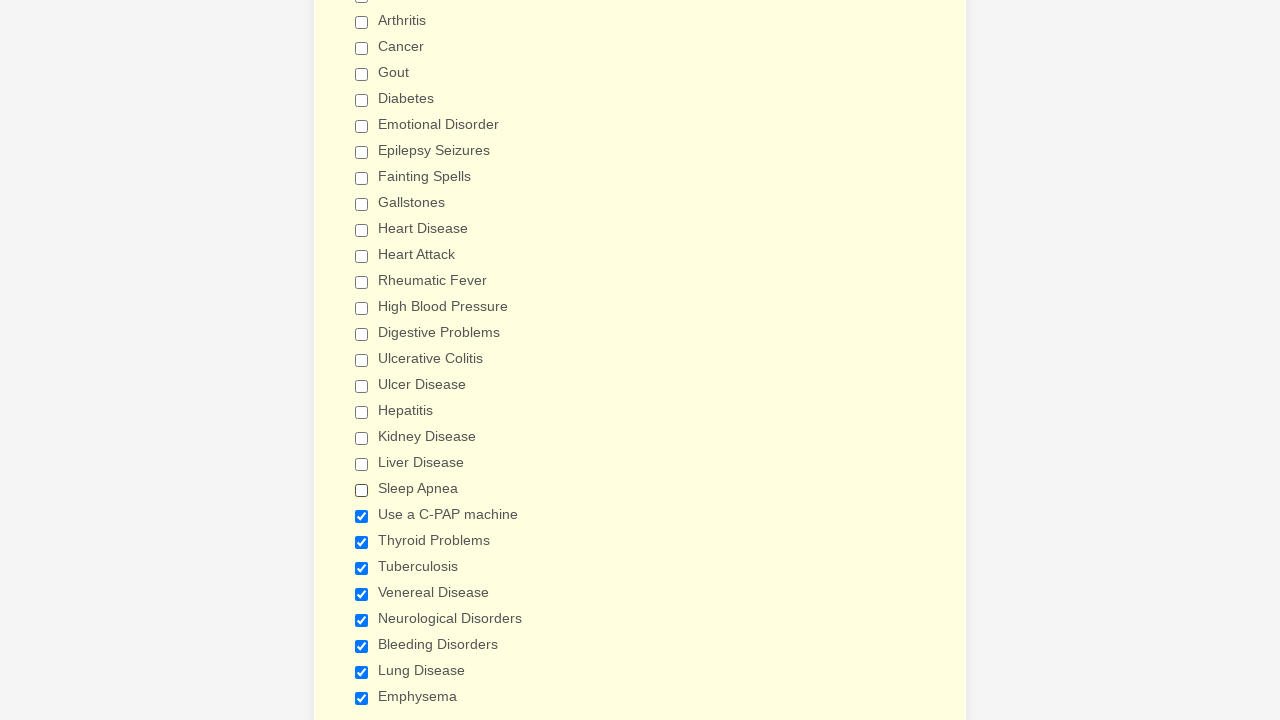

Clicked checkbox 21 to toggle it off at (362, 516) on input[type='checkbox'] >> nth=21
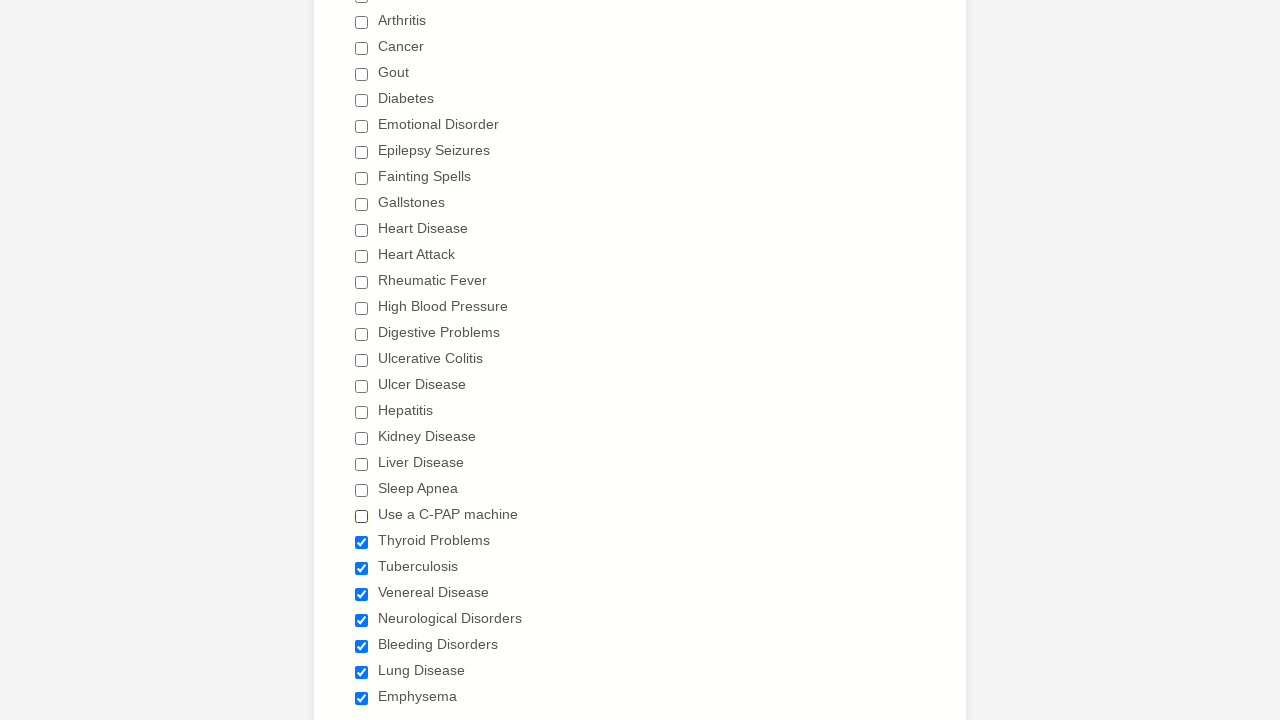

Paused 100ms after toggling checkbox 21
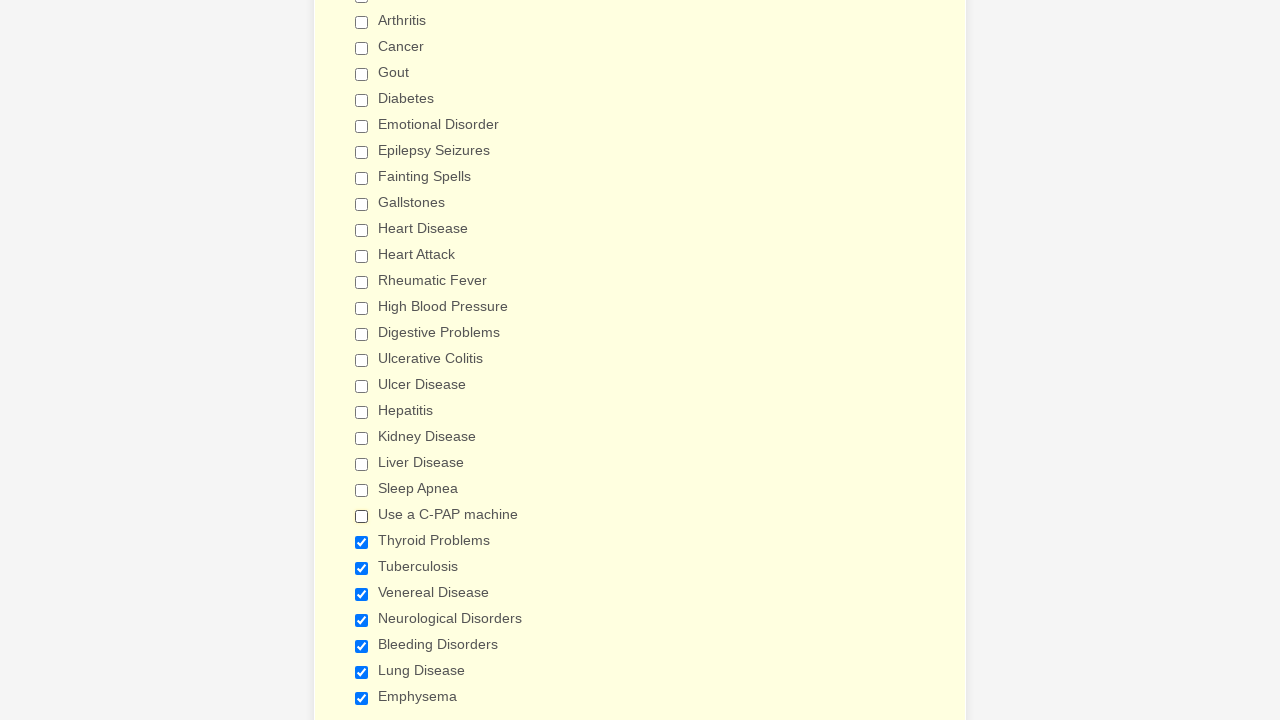

Clicked checkbox 22 to toggle it off at (362, 542) on input[type='checkbox'] >> nth=22
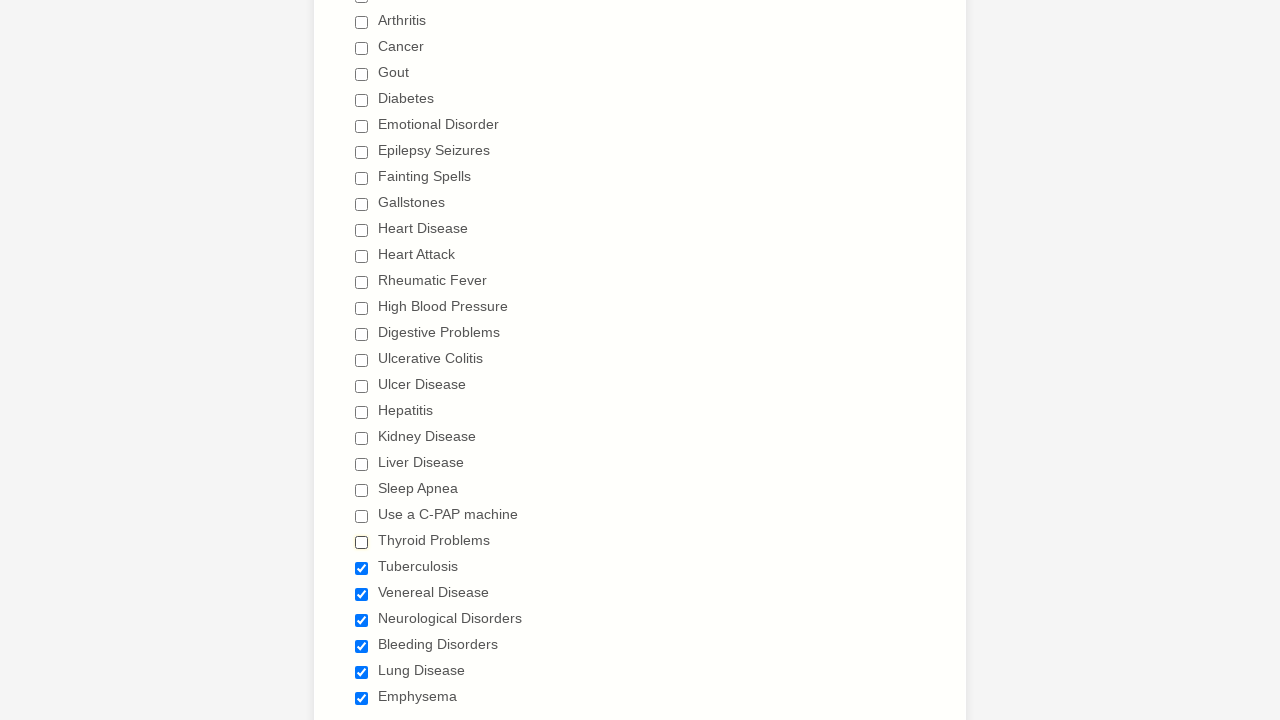

Paused 100ms after toggling checkbox 22
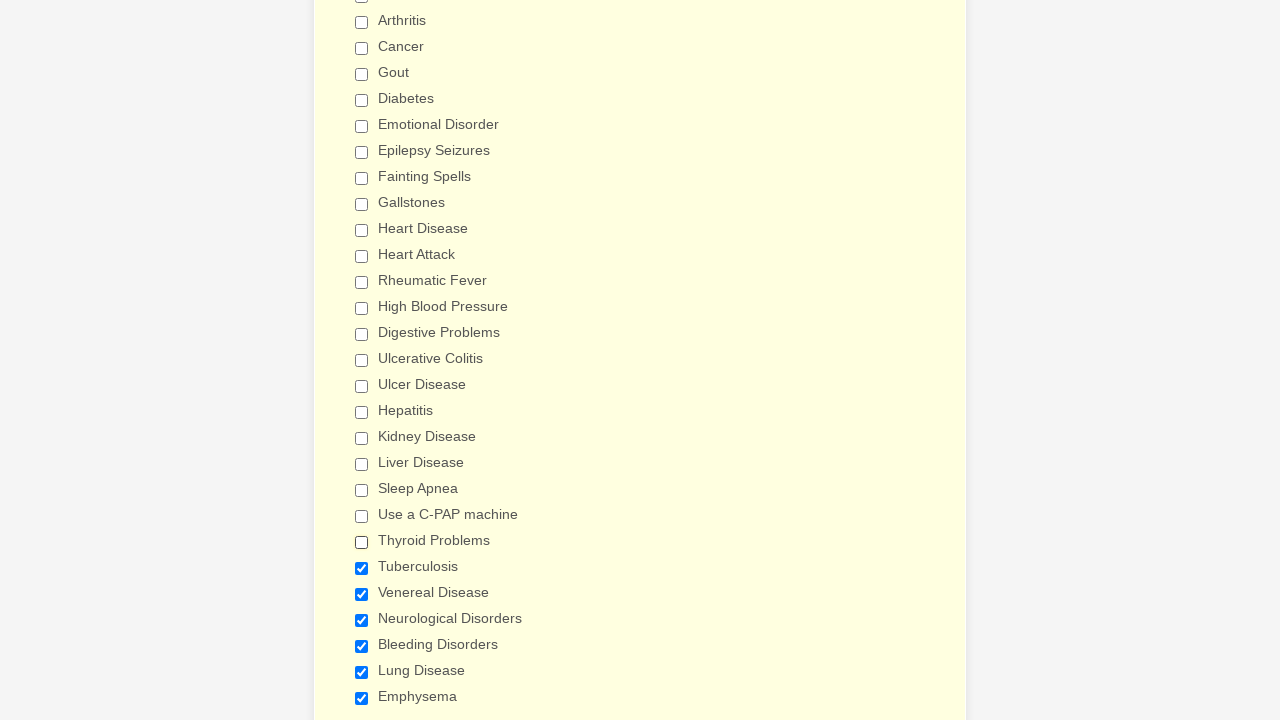

Clicked checkbox 23 to toggle it off at (362, 568) on input[type='checkbox'] >> nth=23
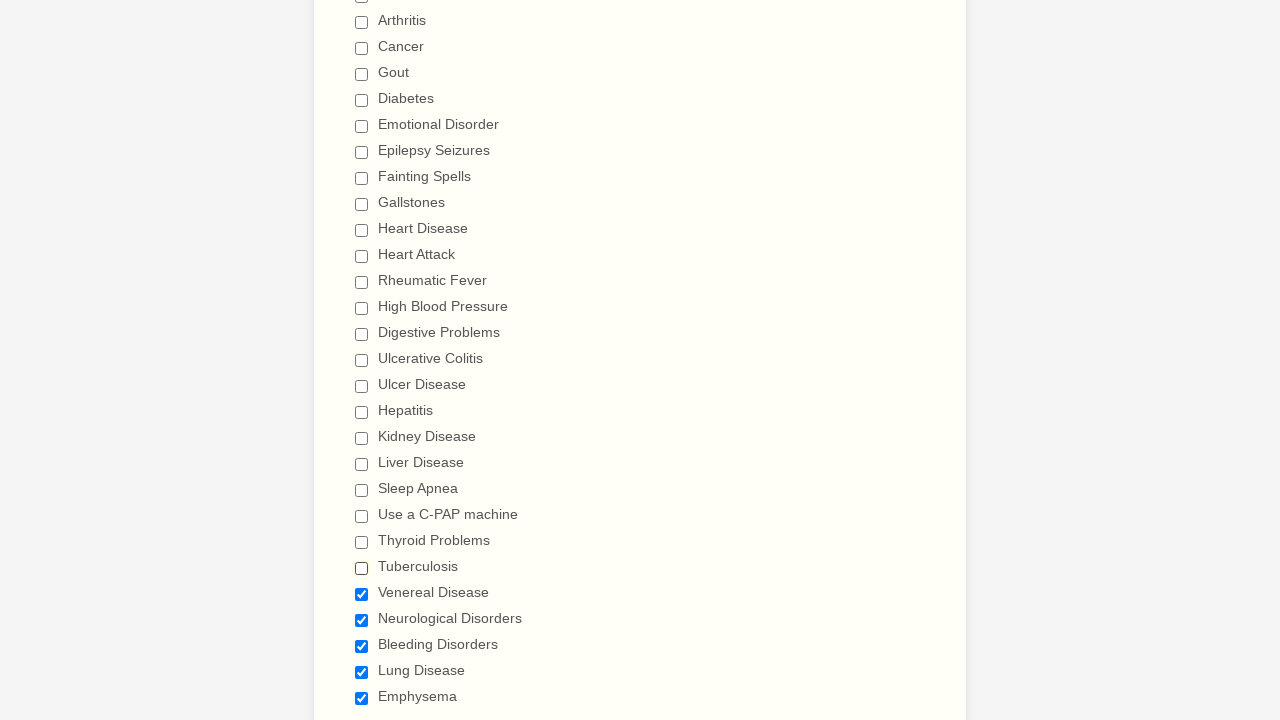

Paused 100ms after toggling checkbox 23
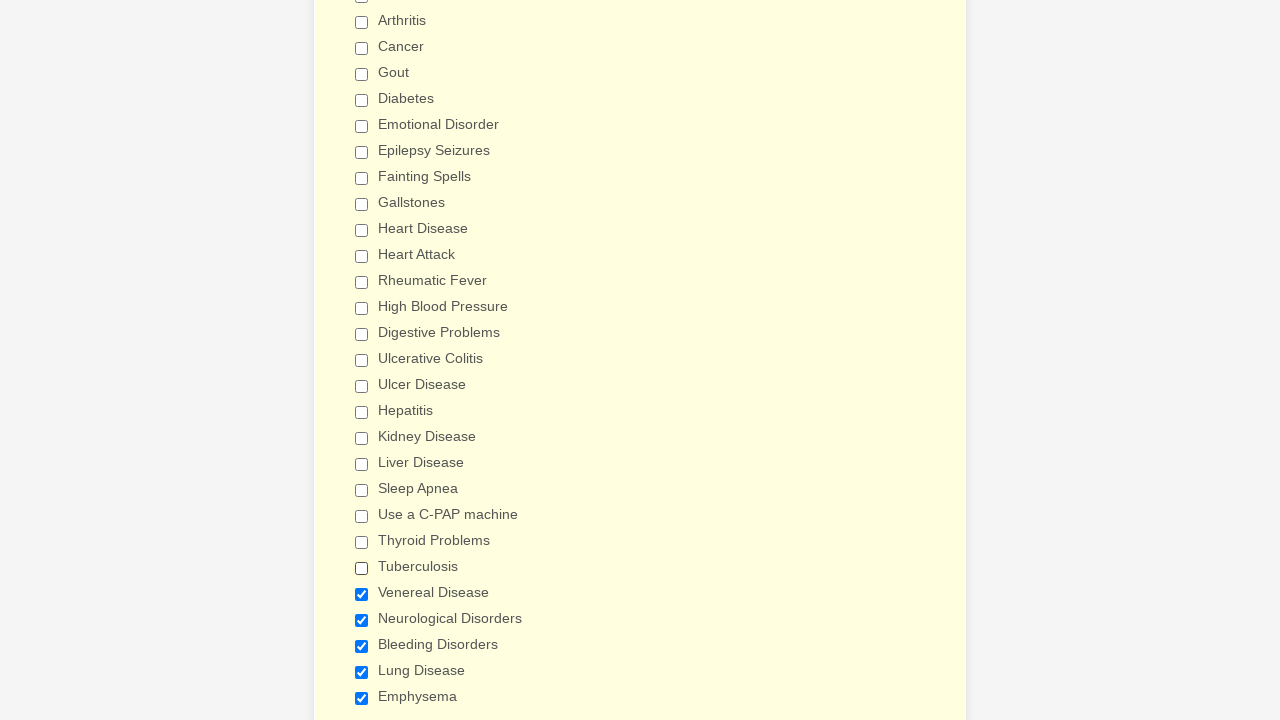

Clicked checkbox 24 to toggle it off at (362, 594) on input[type='checkbox'] >> nth=24
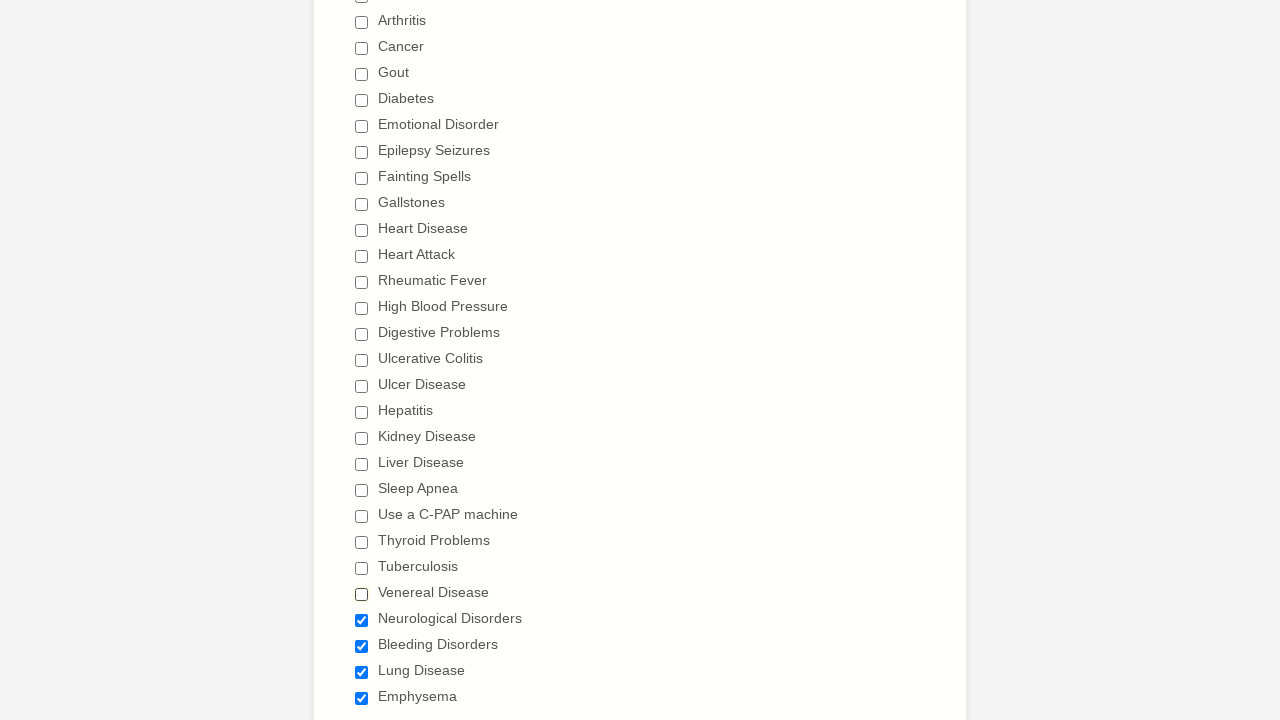

Paused 100ms after toggling checkbox 24
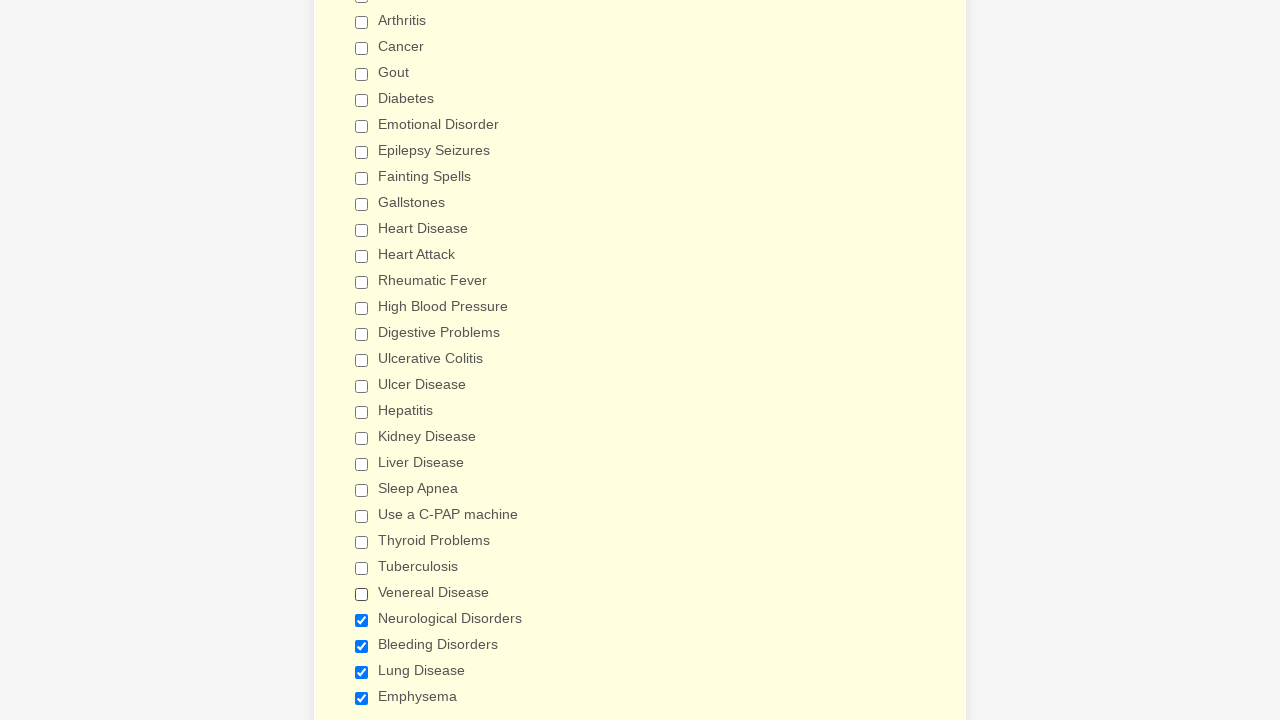

Clicked checkbox 25 to toggle it off at (362, 620) on input[type='checkbox'] >> nth=25
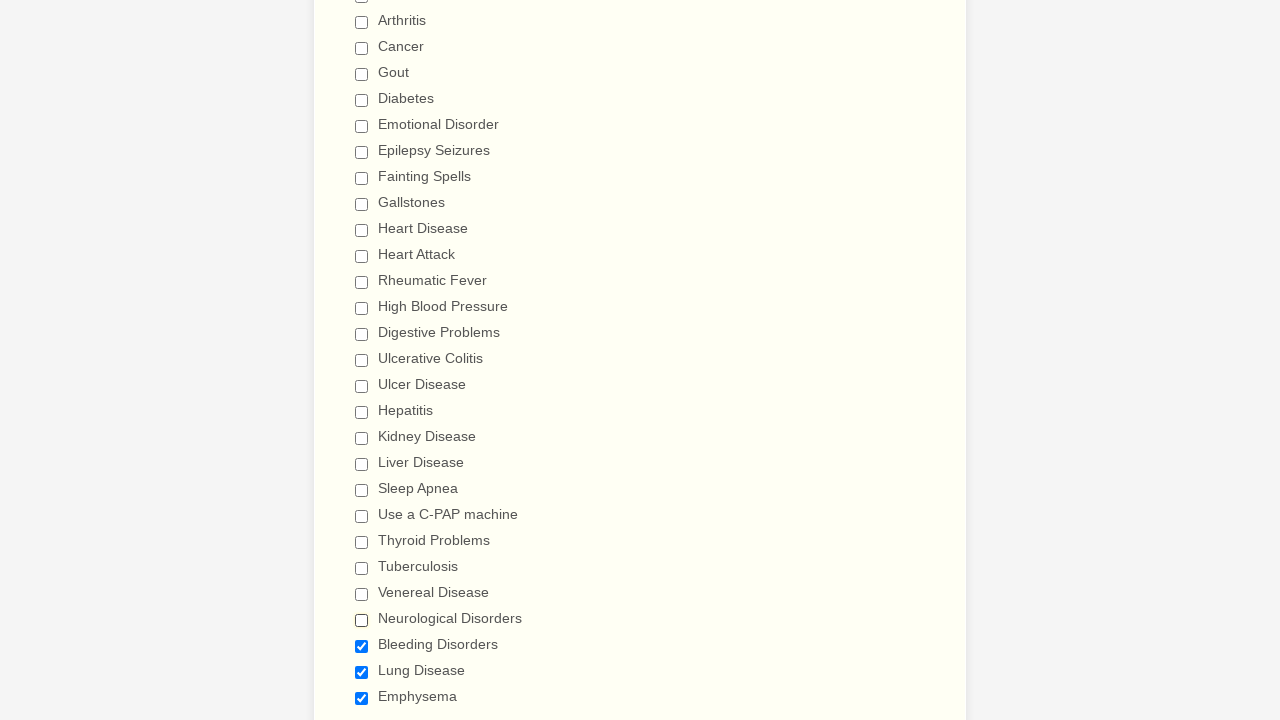

Paused 100ms after toggling checkbox 25
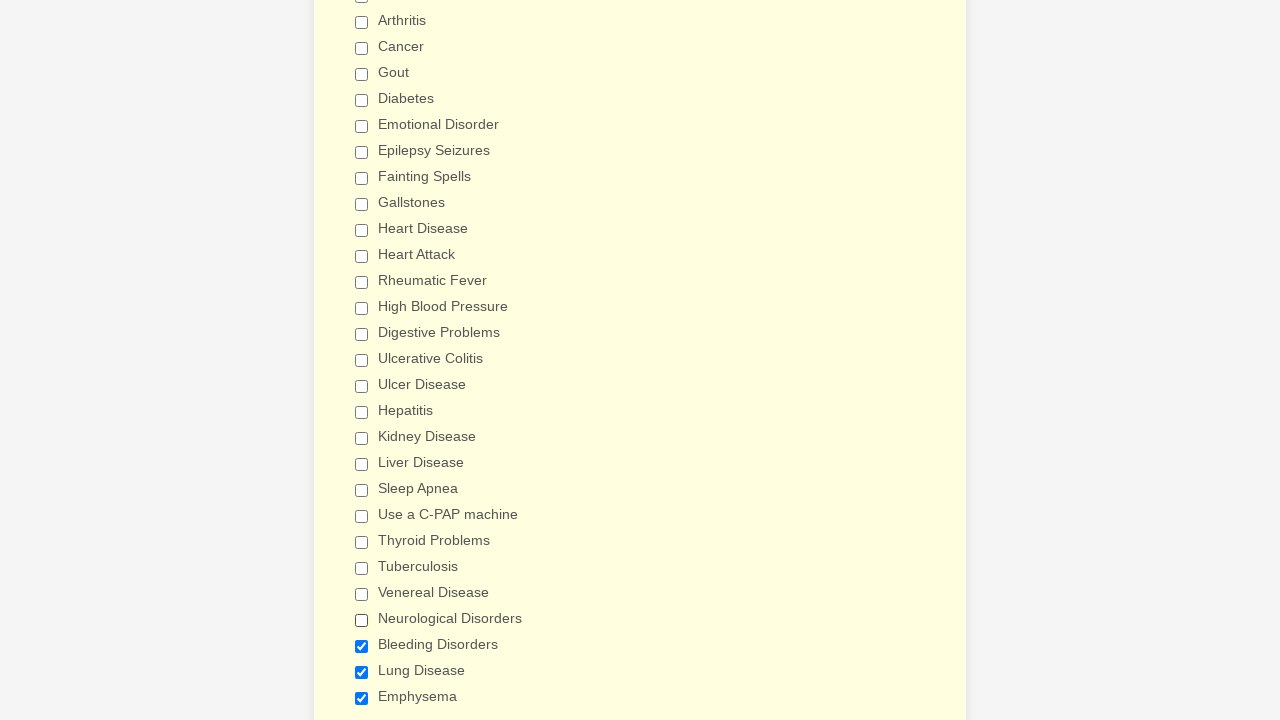

Clicked checkbox 26 to toggle it off at (362, 646) on input[type='checkbox'] >> nth=26
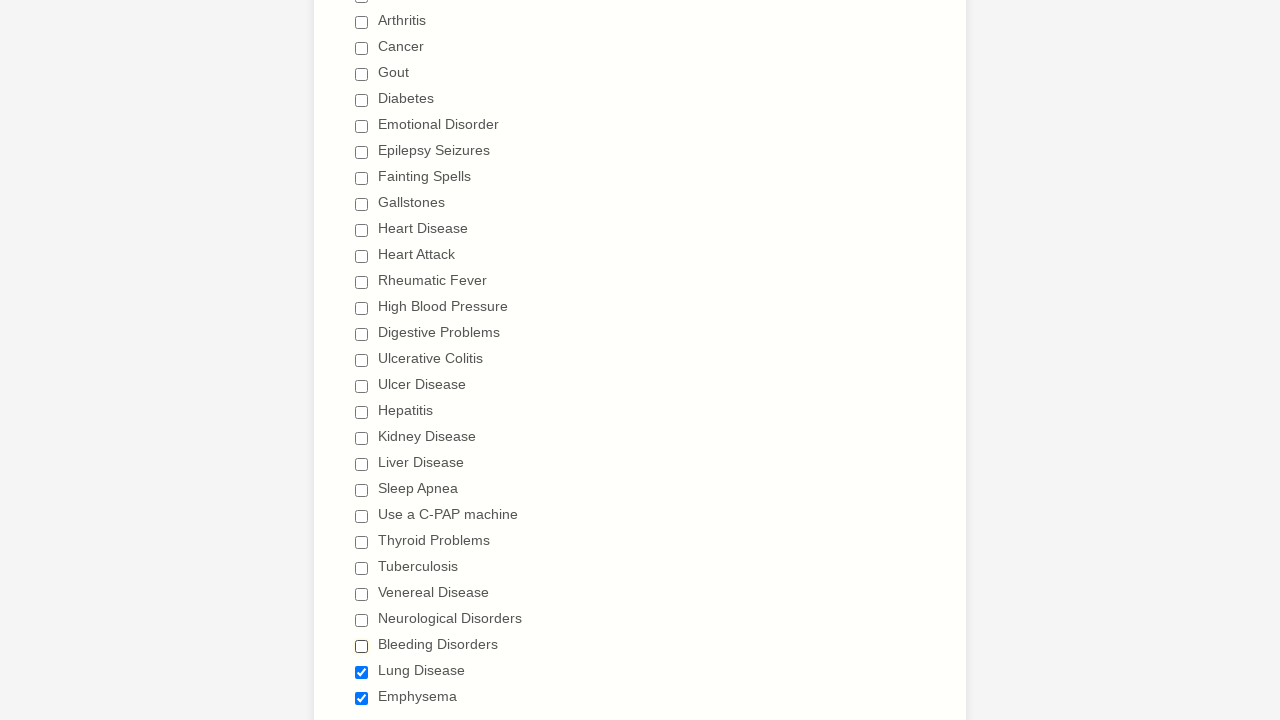

Paused 100ms after toggling checkbox 26
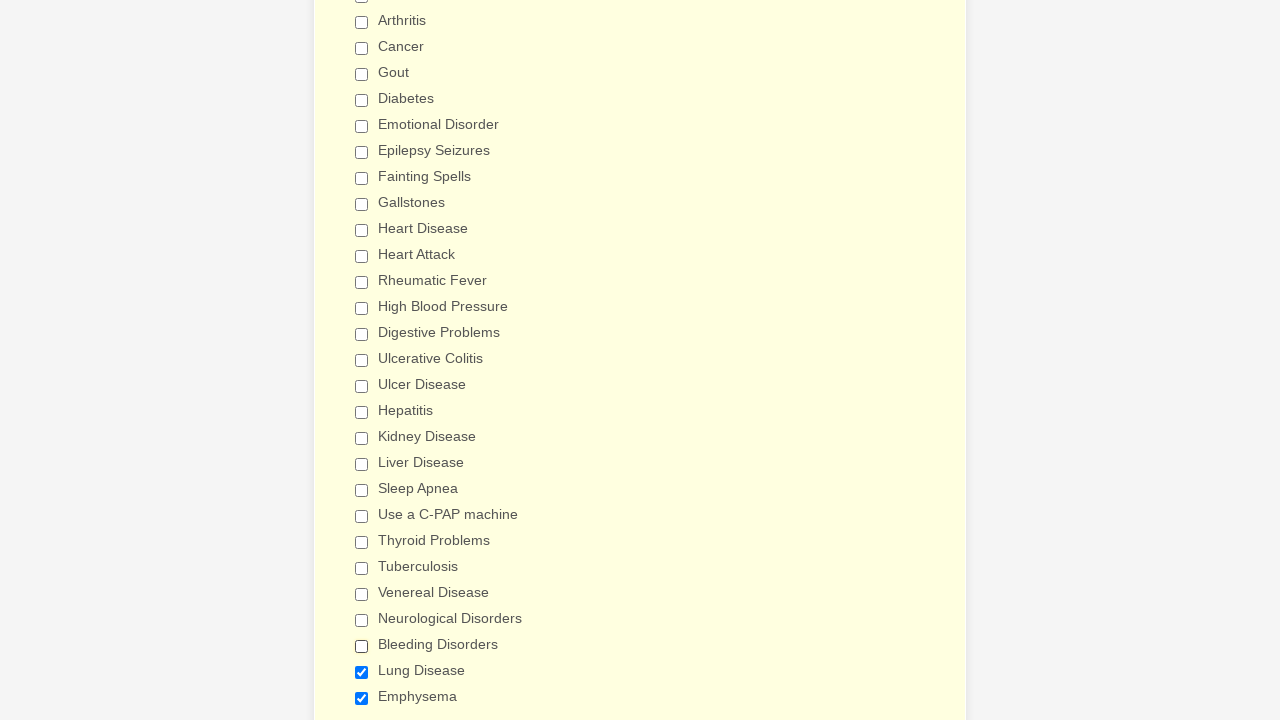

Clicked checkbox 27 to toggle it off at (362, 672) on input[type='checkbox'] >> nth=27
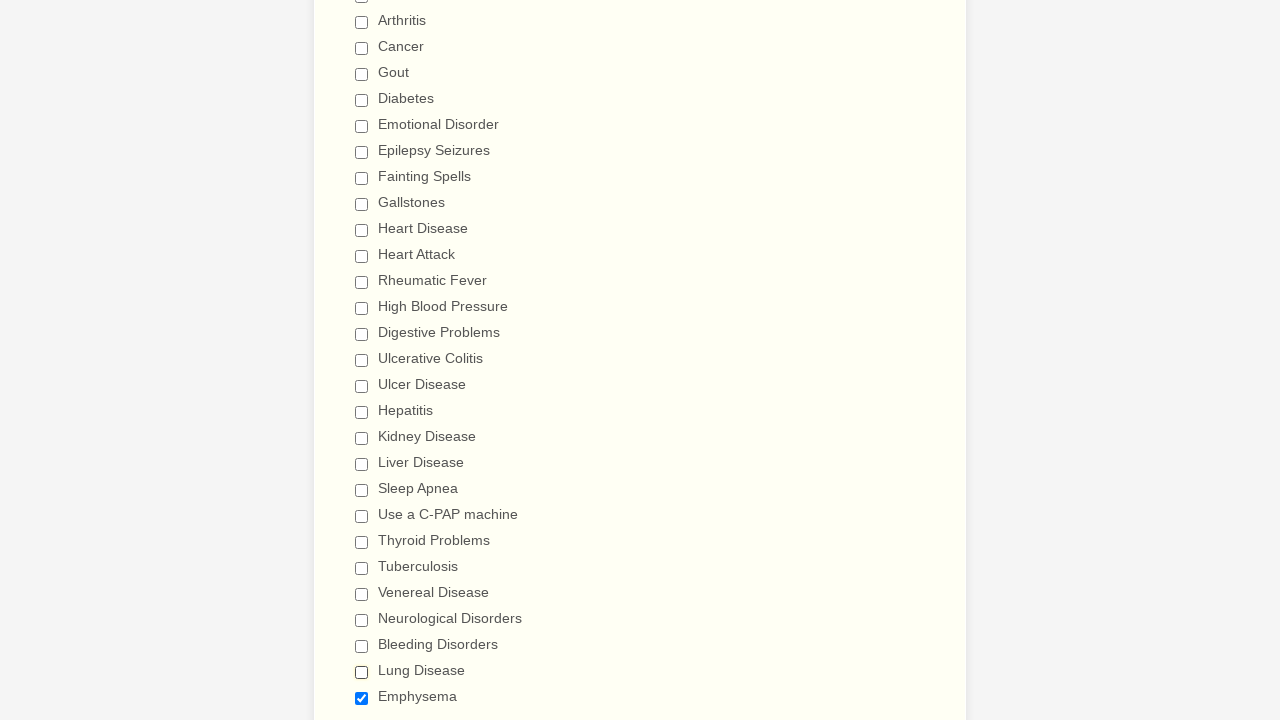

Paused 100ms after toggling checkbox 27
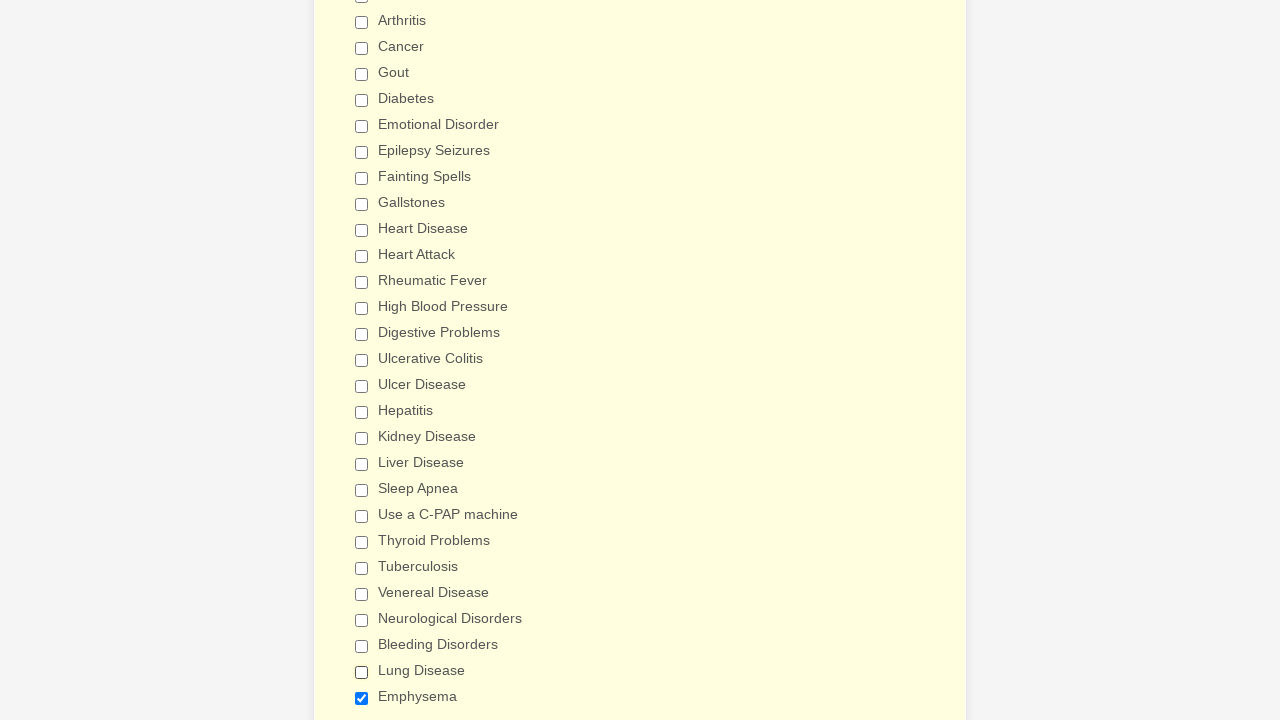

Clicked checkbox 28 to toggle it off at (362, 698) on input[type='checkbox'] >> nth=28
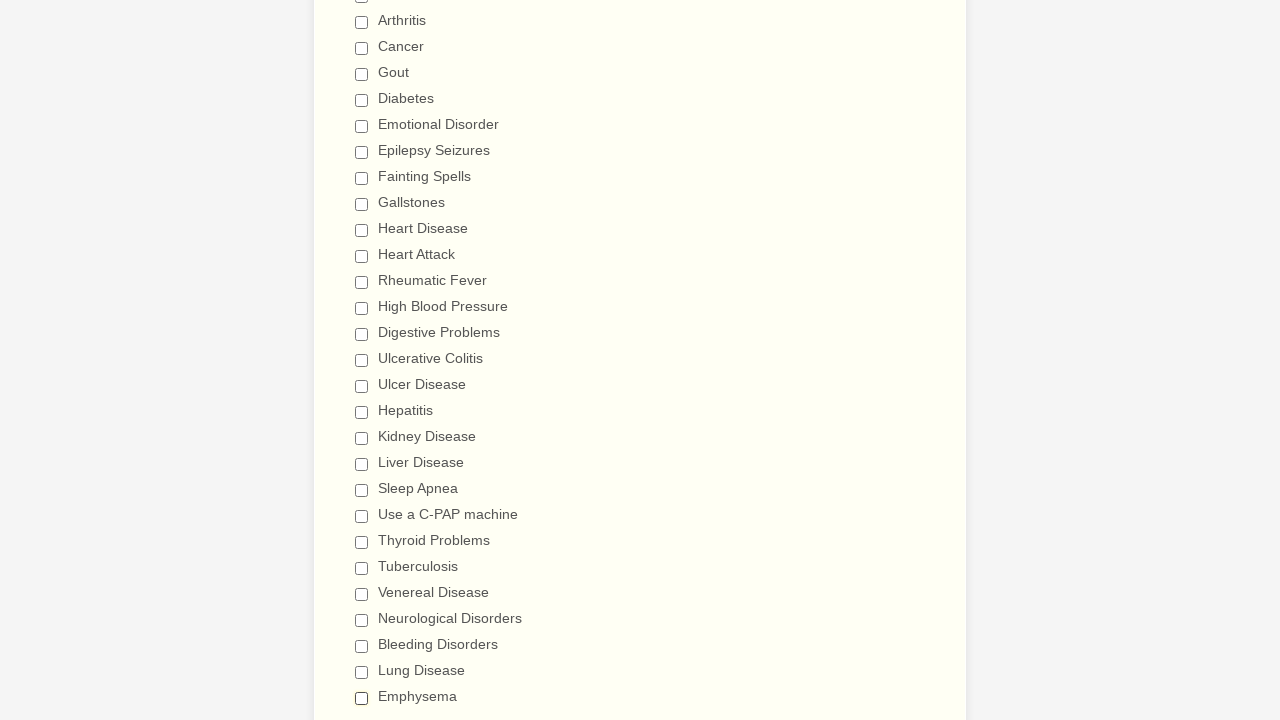

Paused 100ms after toggling checkbox 28
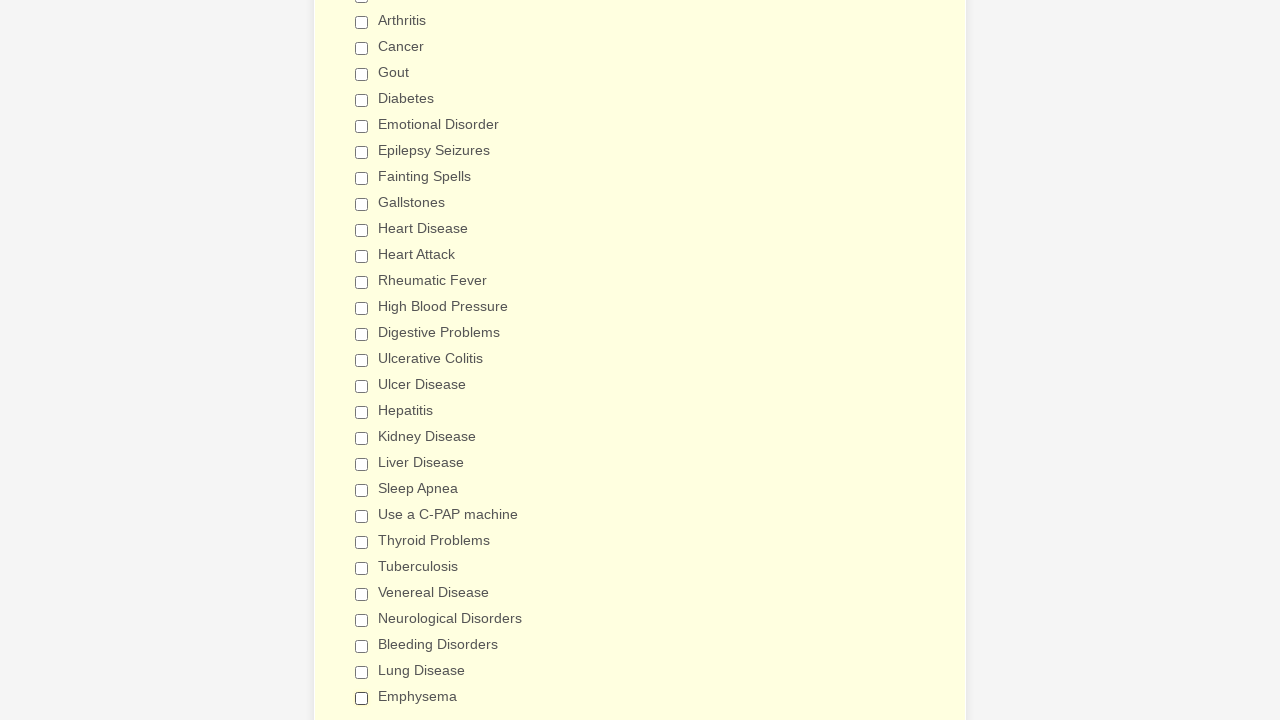

Verified checkbox 0 is deselected
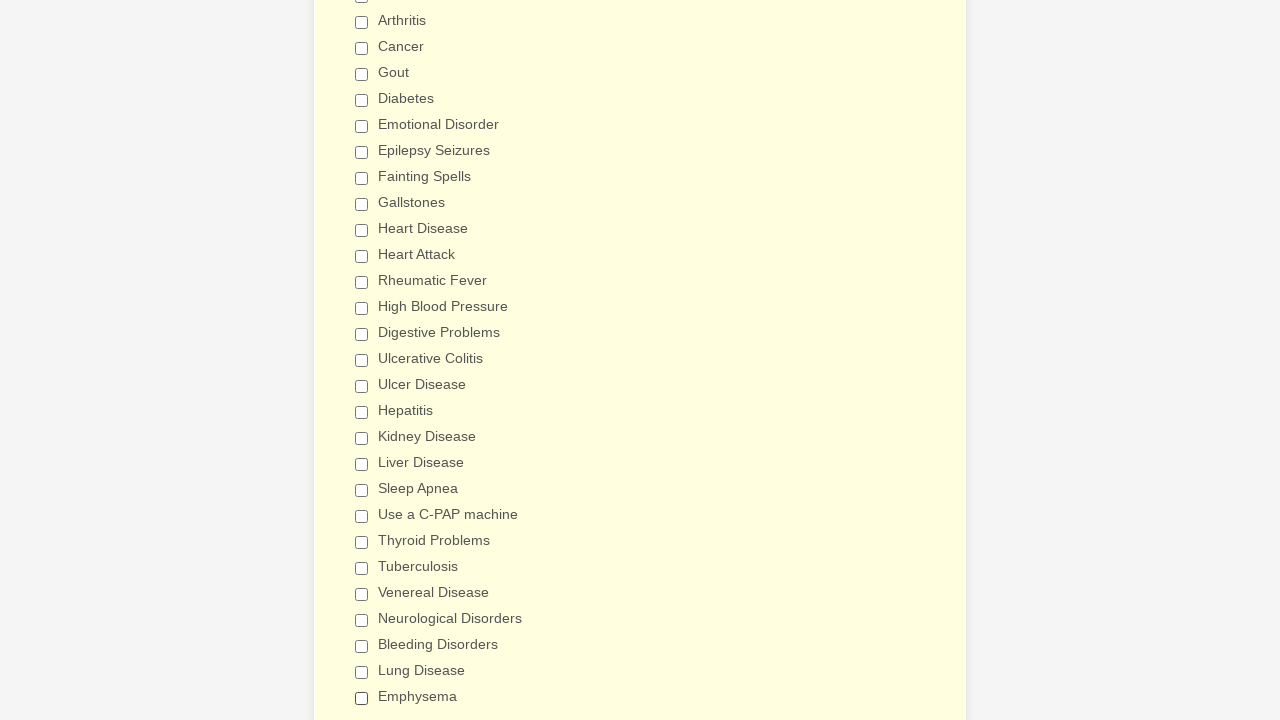

Verified checkbox 1 is deselected
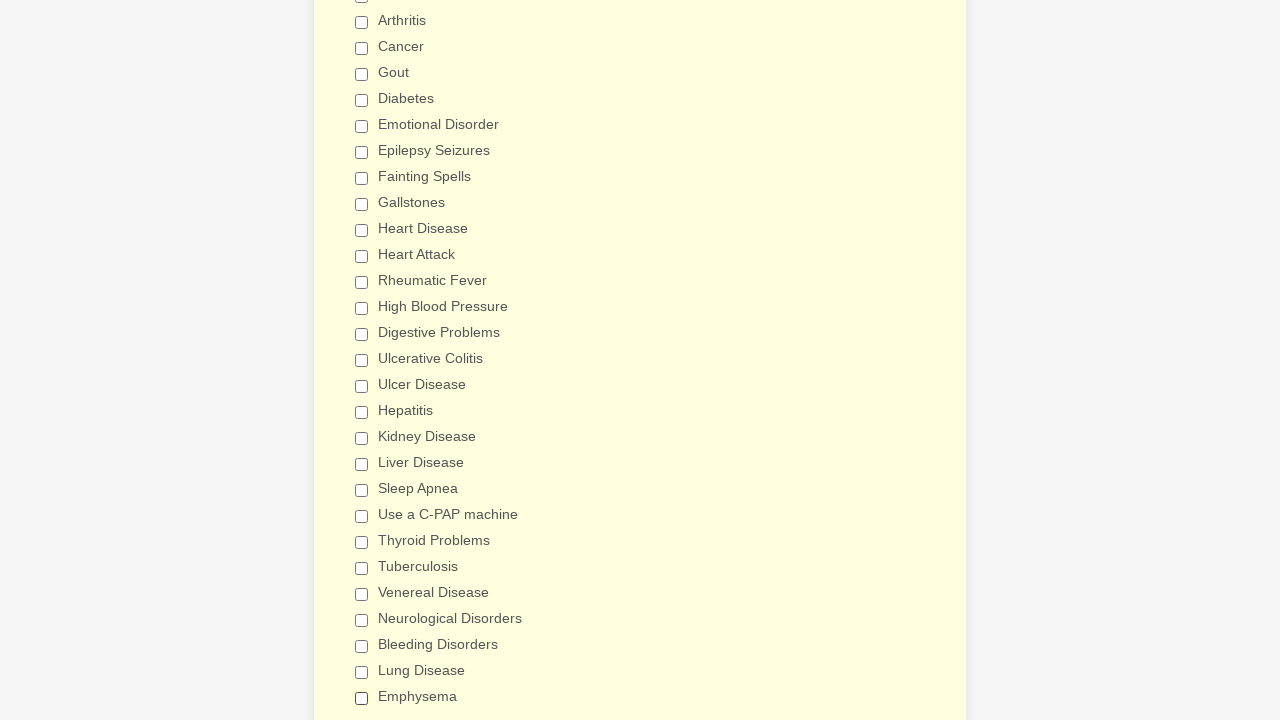

Verified checkbox 2 is deselected
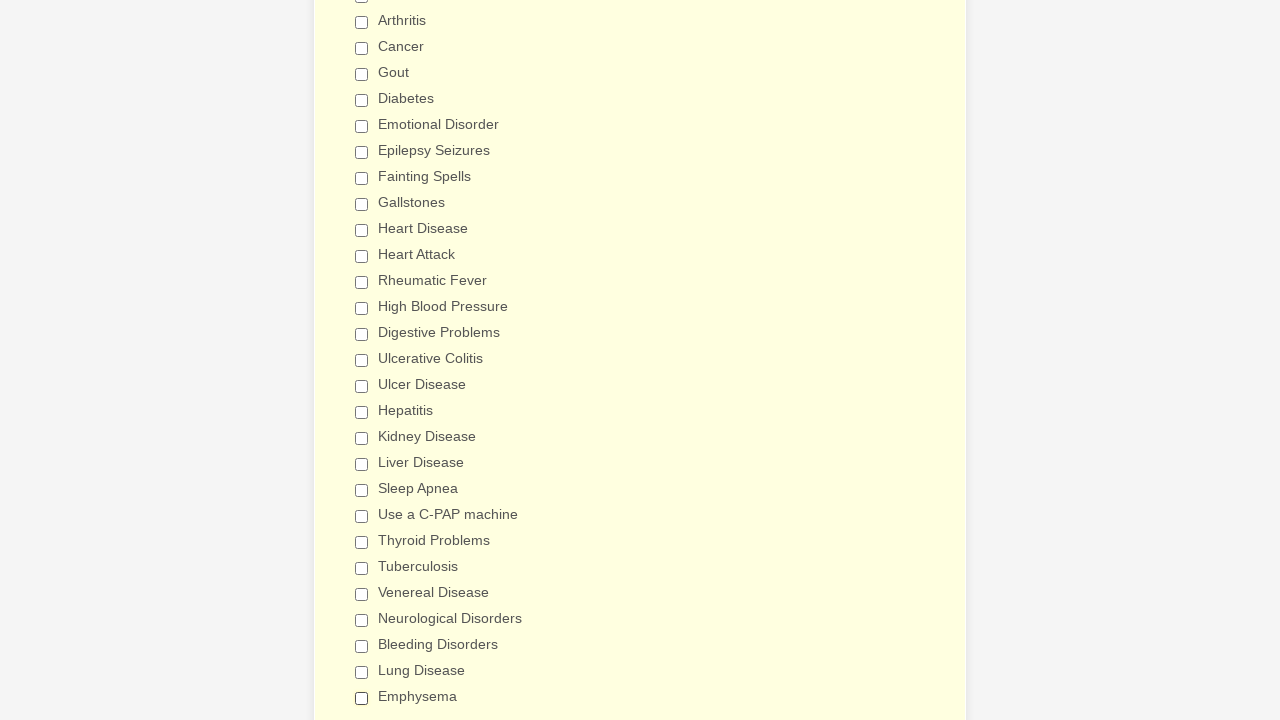

Verified checkbox 3 is deselected
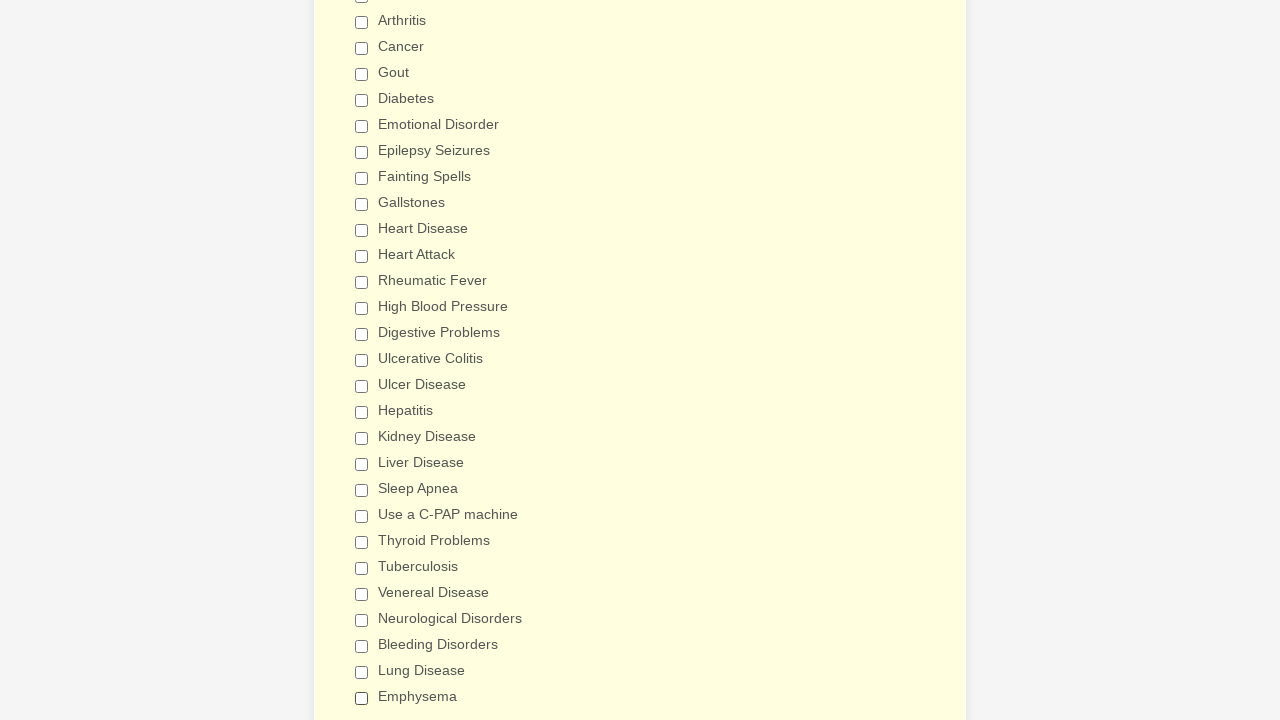

Verified checkbox 4 is deselected
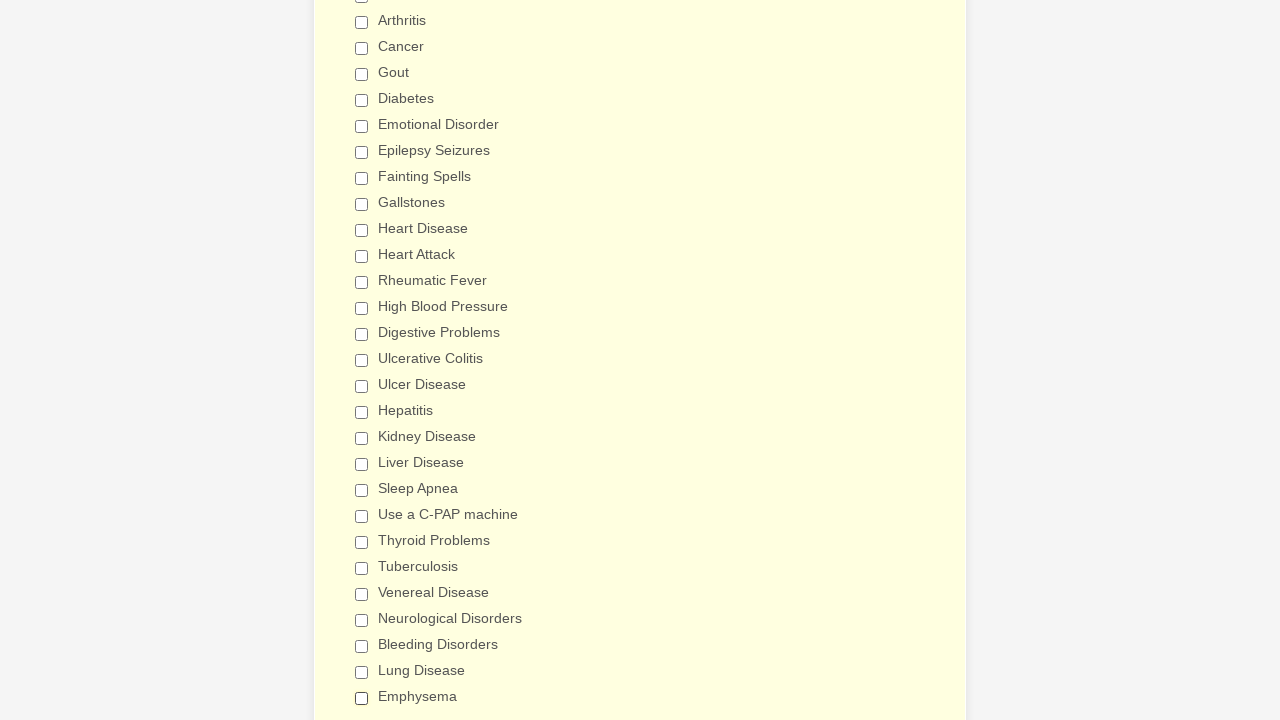

Verified checkbox 5 is deselected
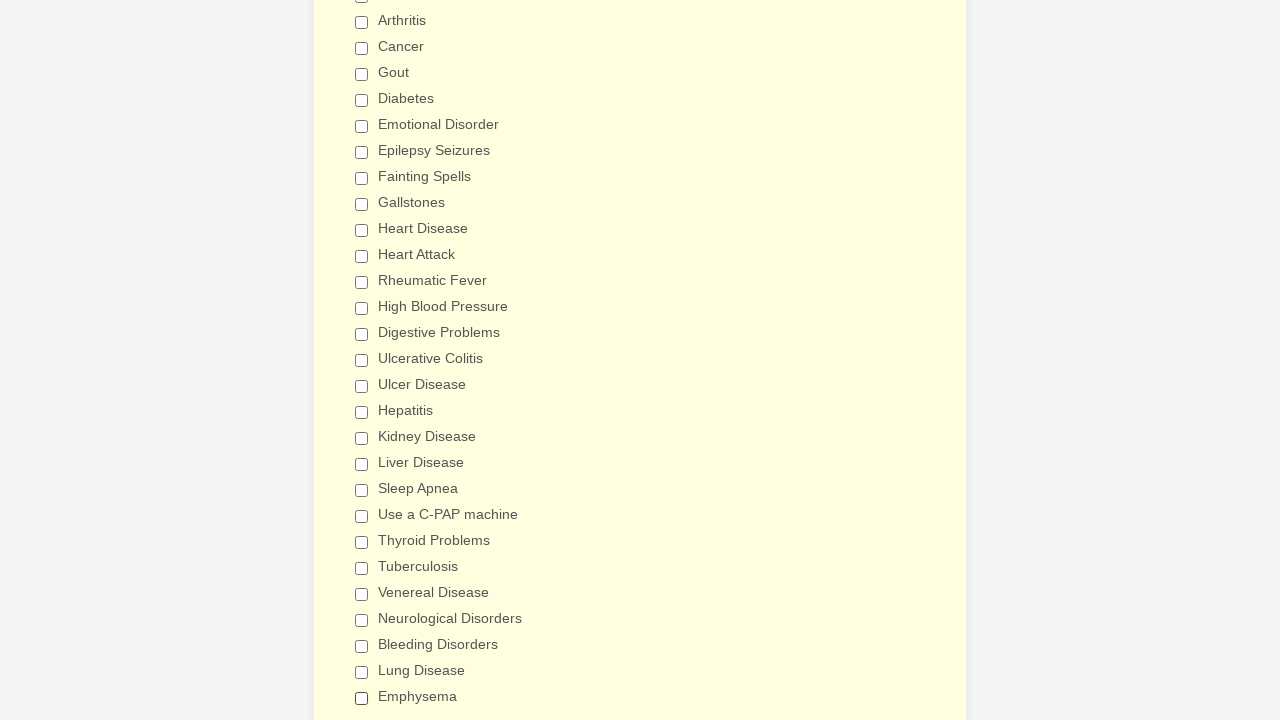

Verified checkbox 6 is deselected
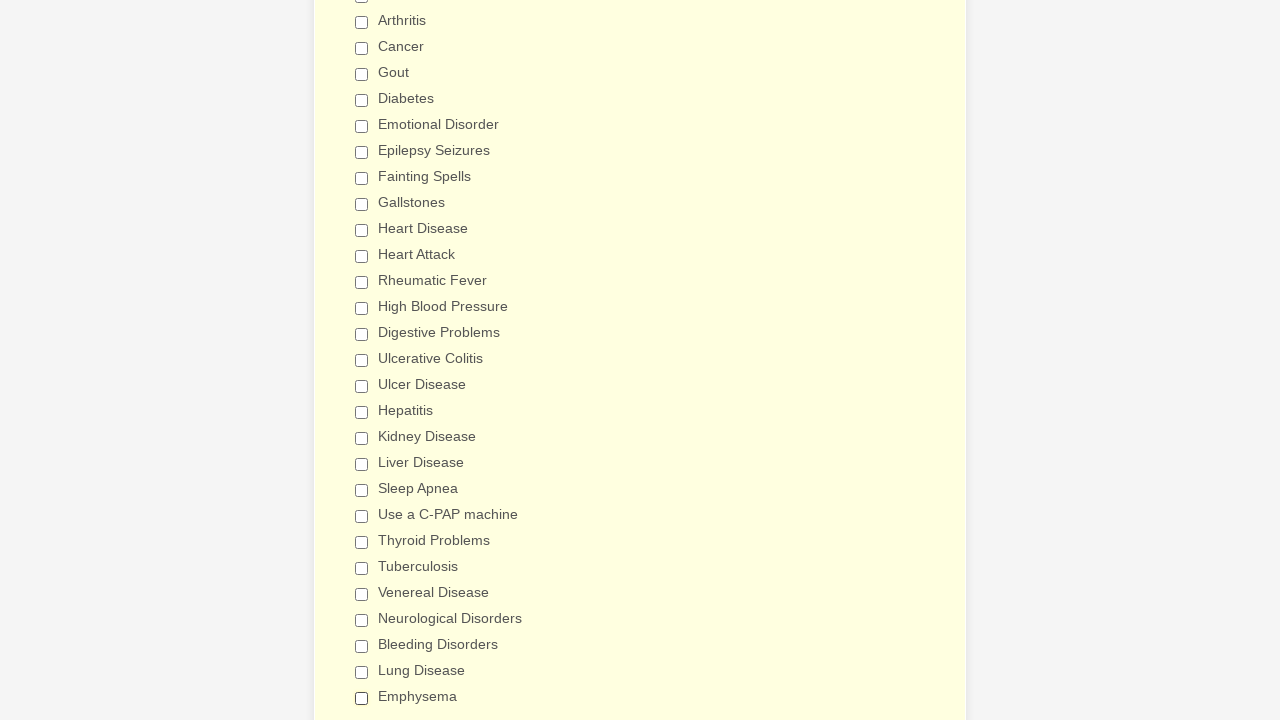

Verified checkbox 7 is deselected
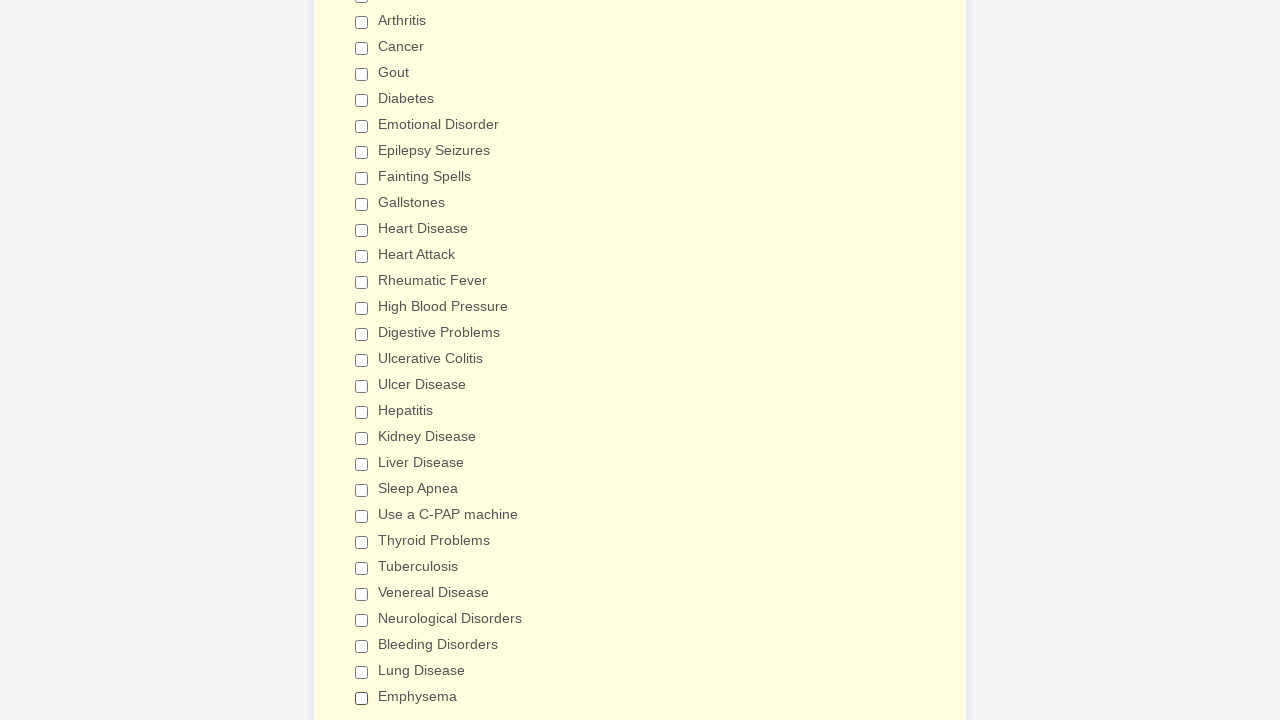

Verified checkbox 8 is deselected
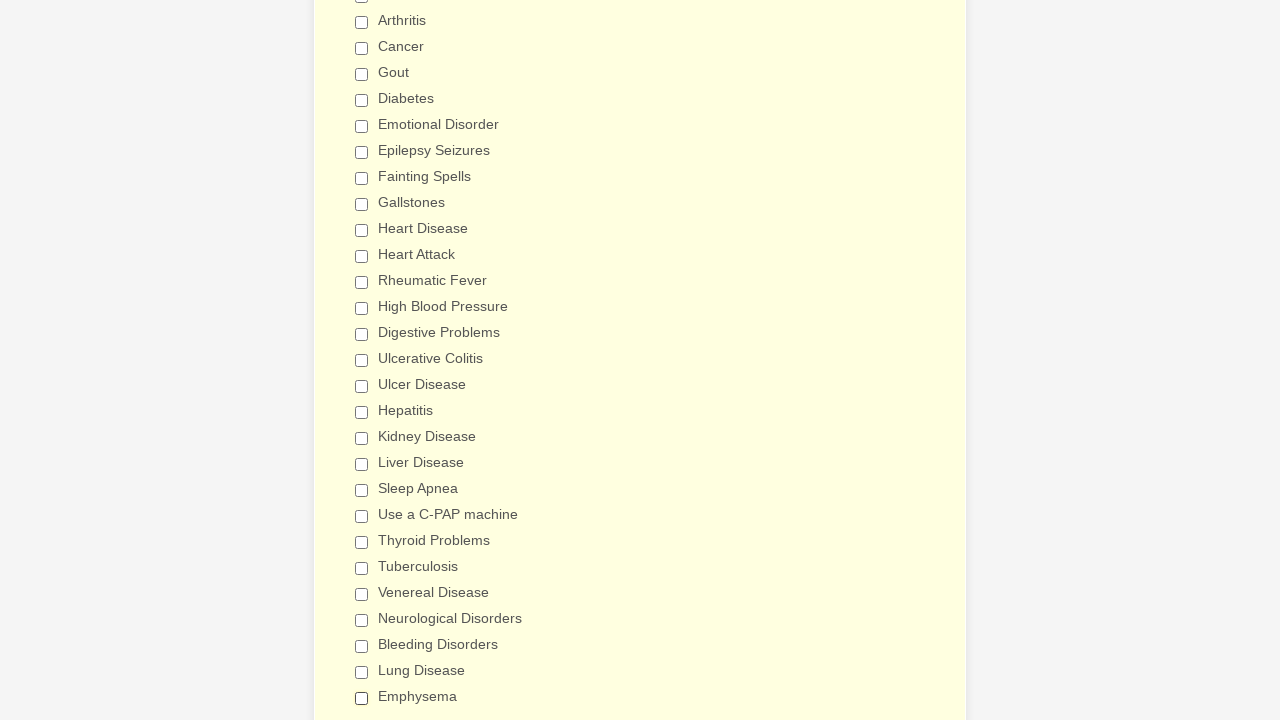

Verified checkbox 9 is deselected
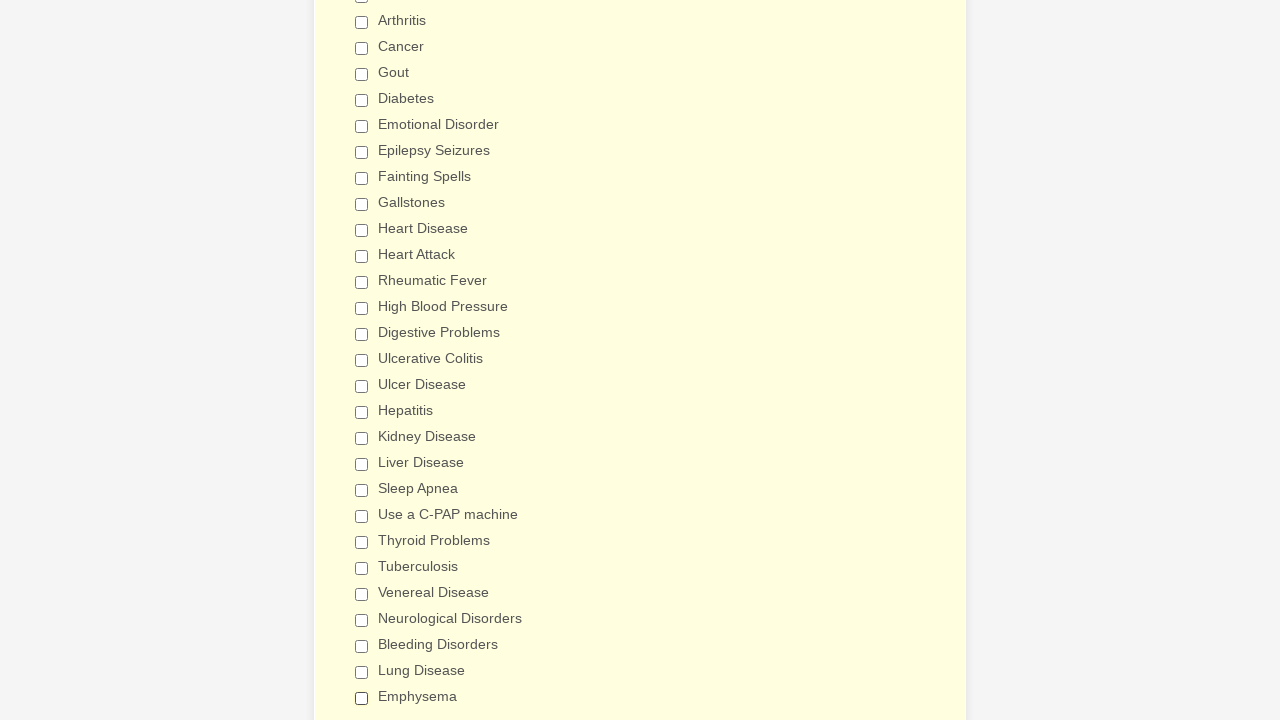

Verified checkbox 10 is deselected
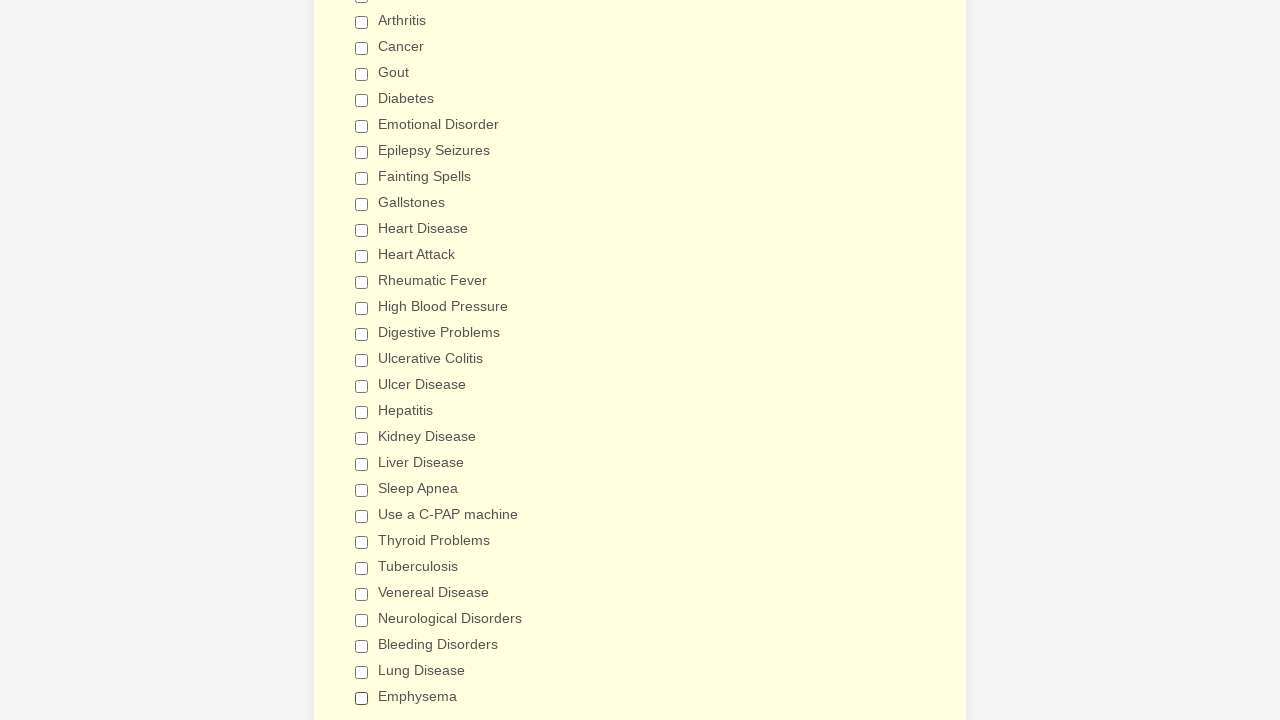

Verified checkbox 11 is deselected
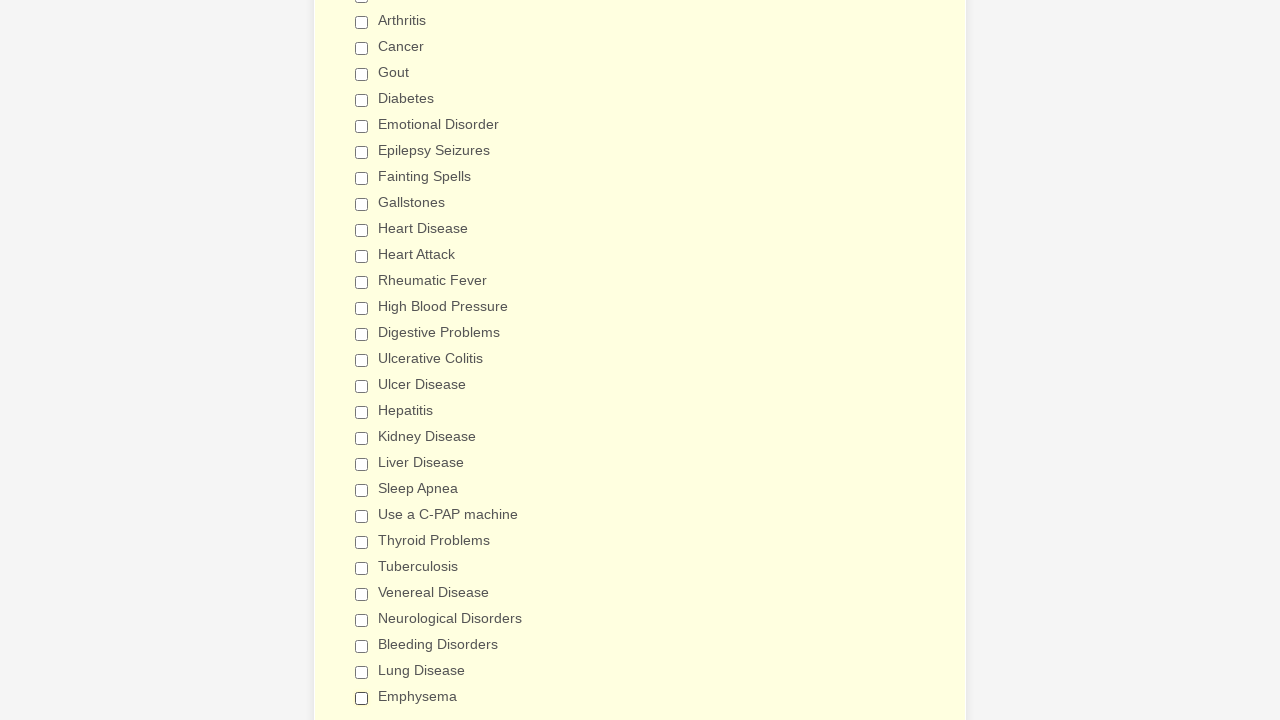

Verified checkbox 12 is deselected
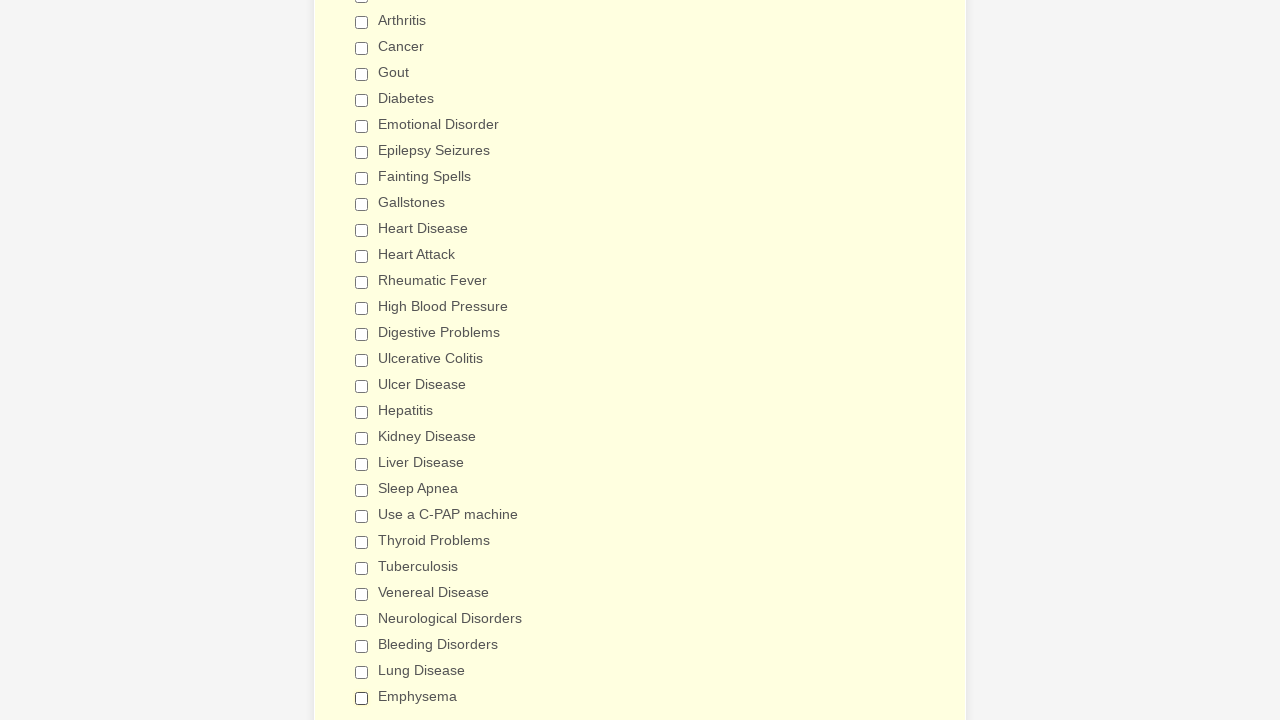

Verified checkbox 13 is deselected
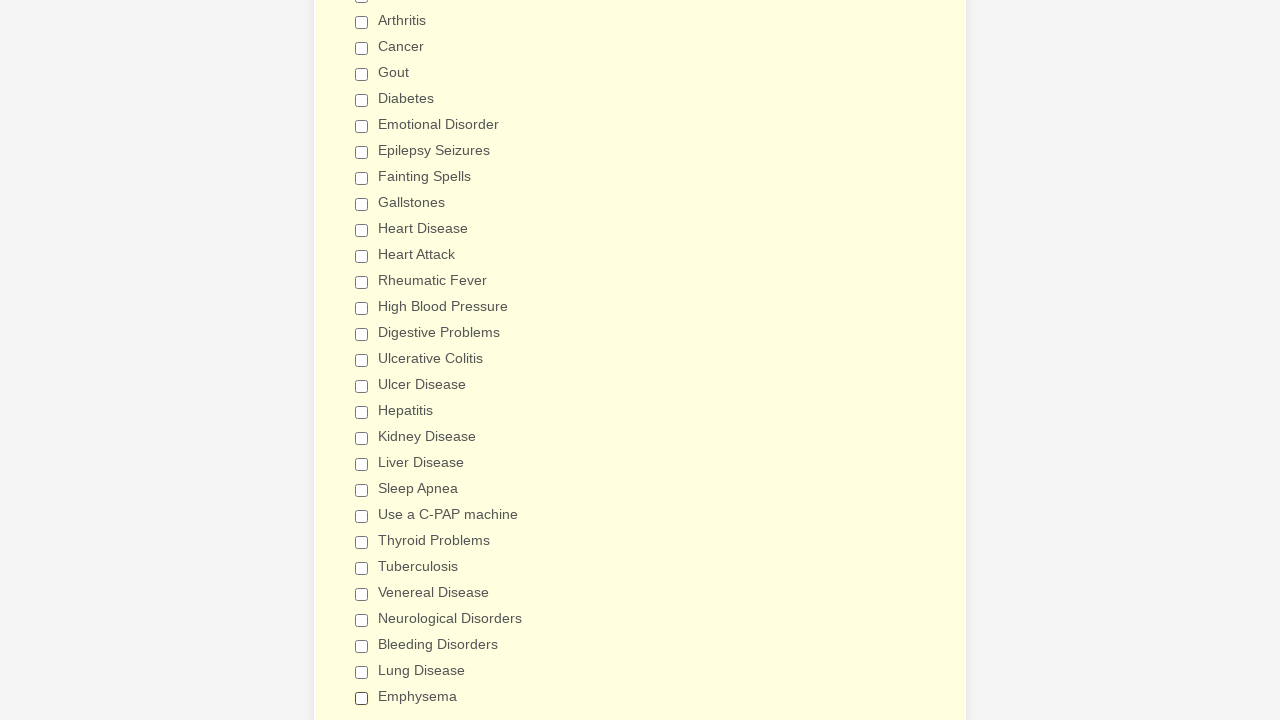

Verified checkbox 14 is deselected
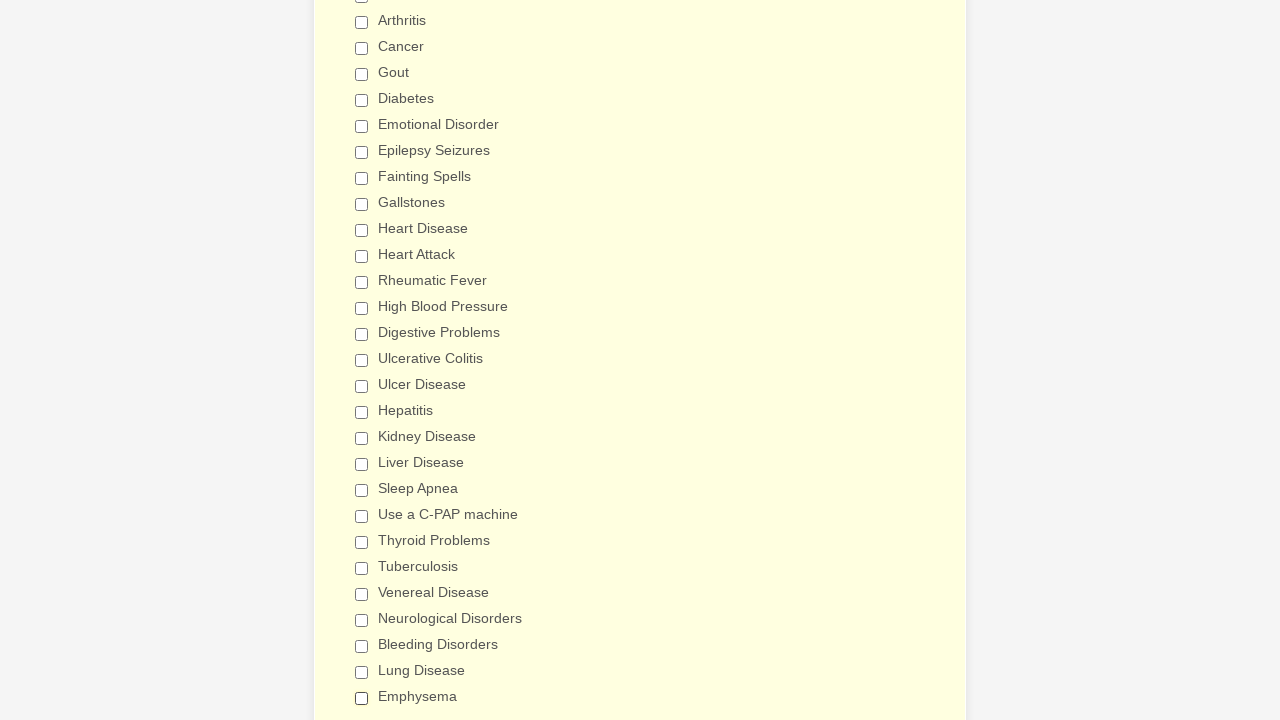

Verified checkbox 15 is deselected
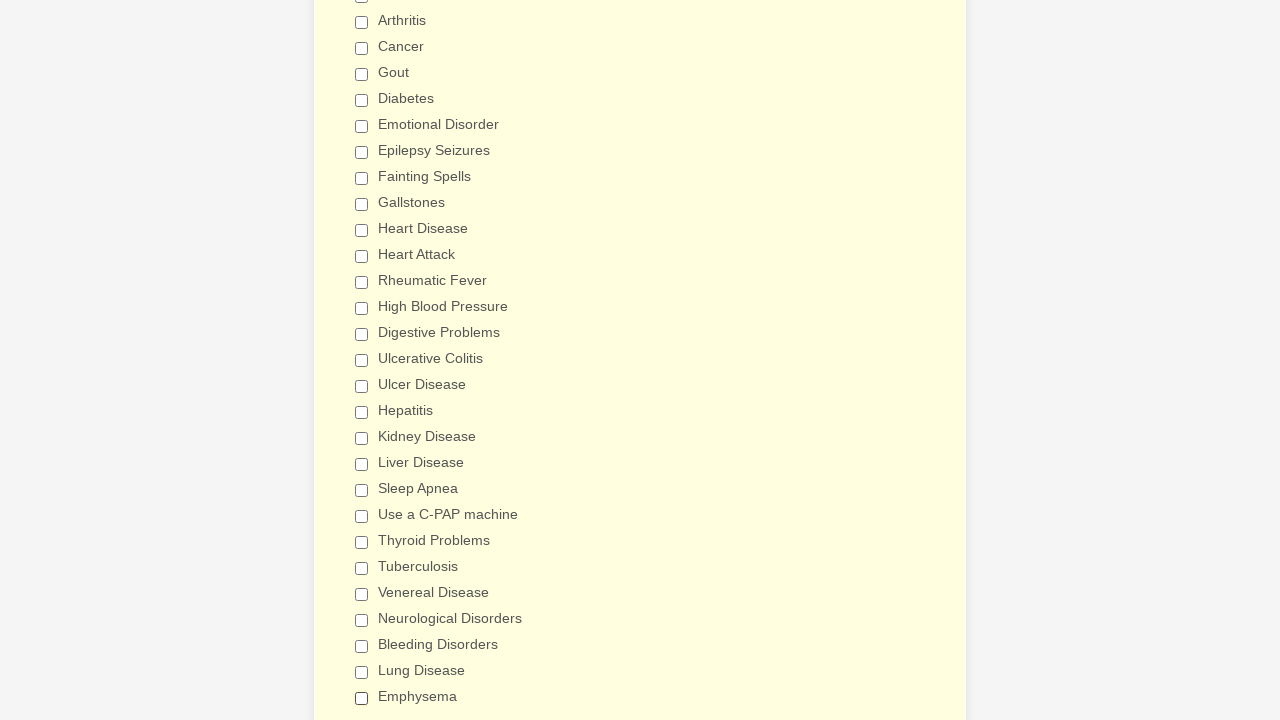

Verified checkbox 16 is deselected
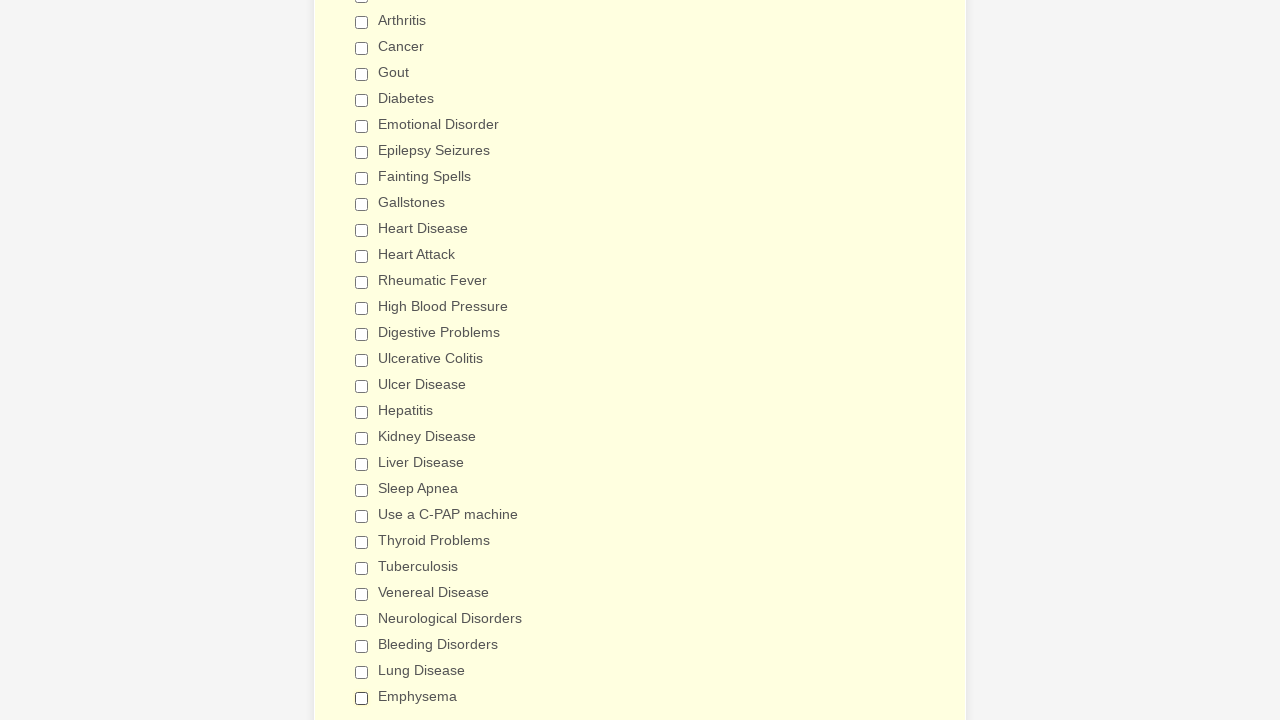

Verified checkbox 17 is deselected
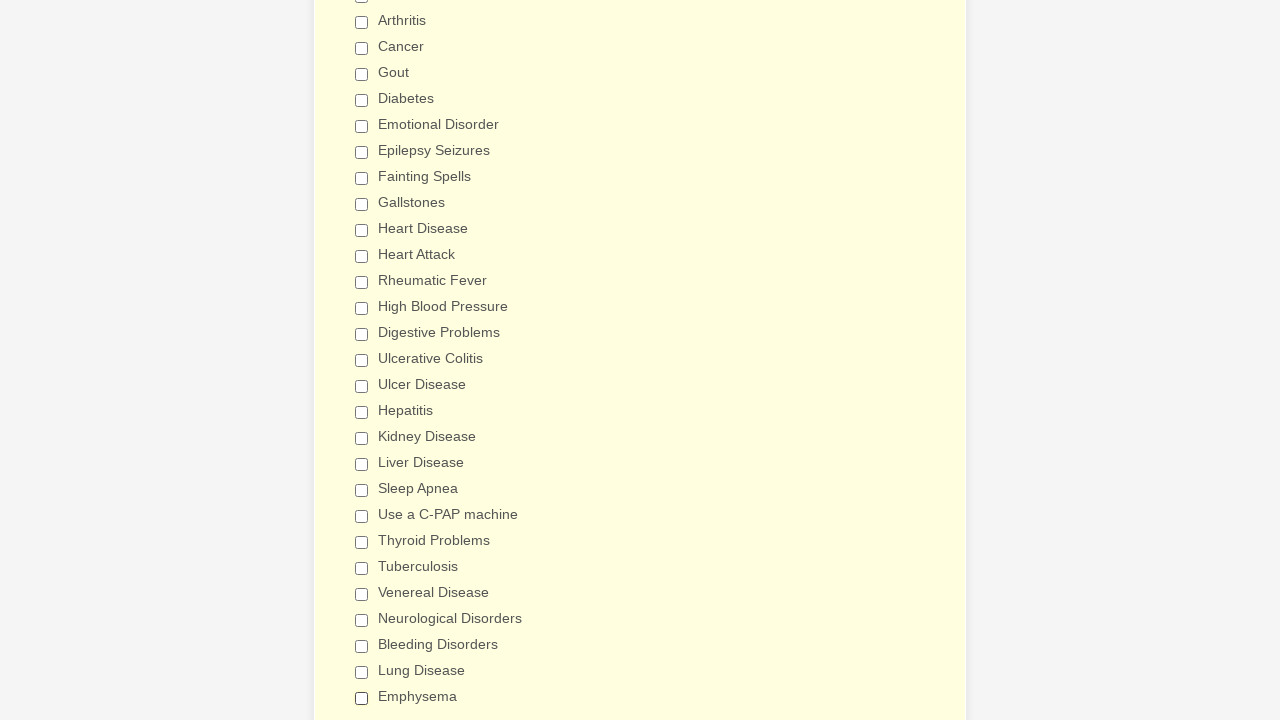

Verified checkbox 18 is deselected
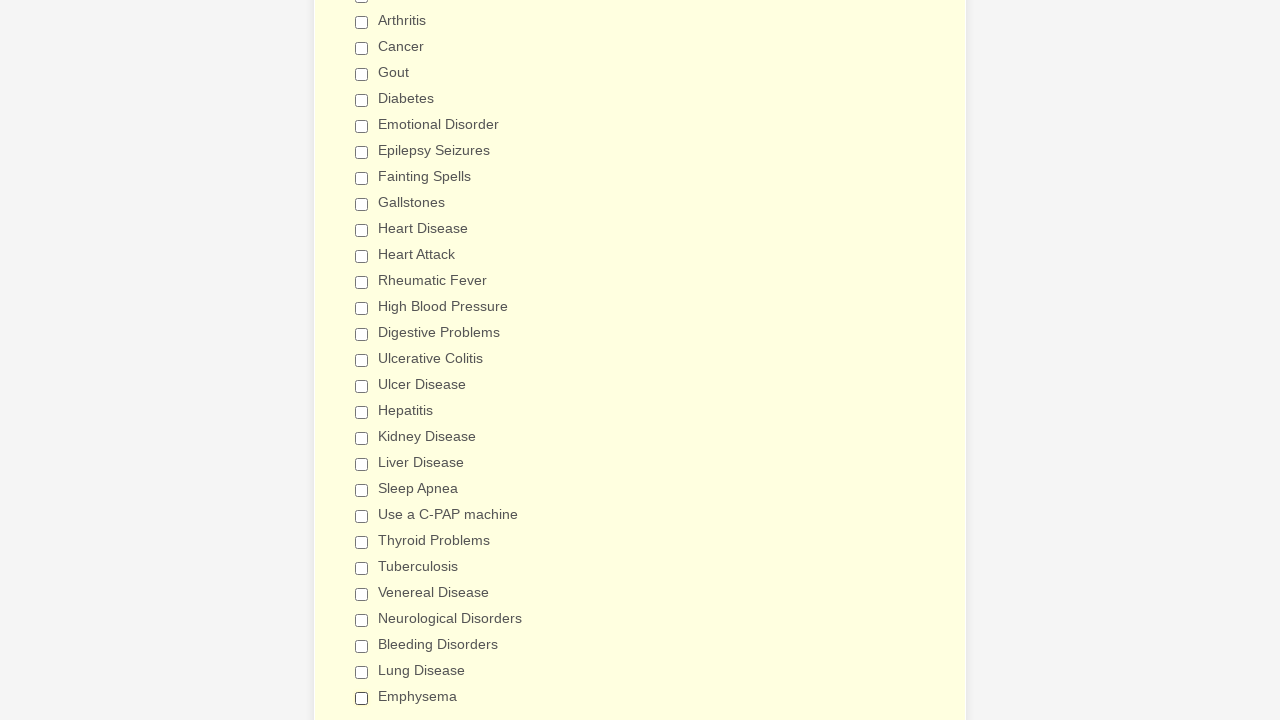

Verified checkbox 19 is deselected
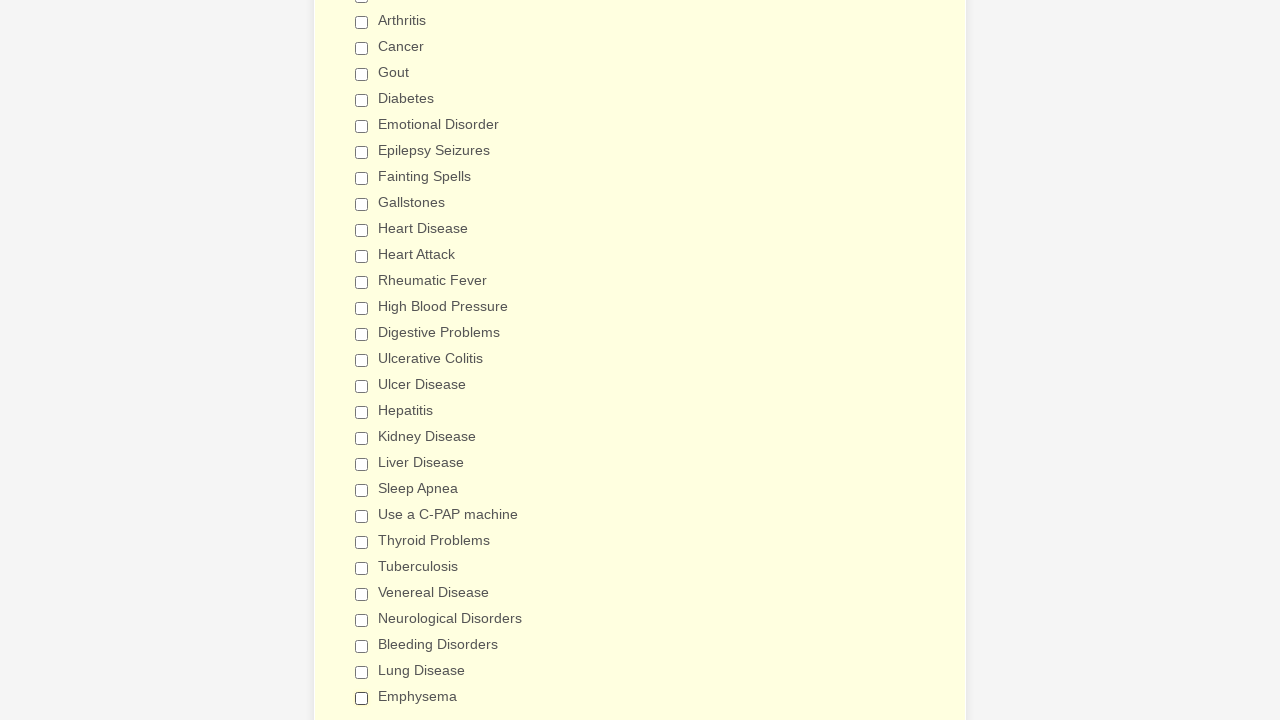

Verified checkbox 20 is deselected
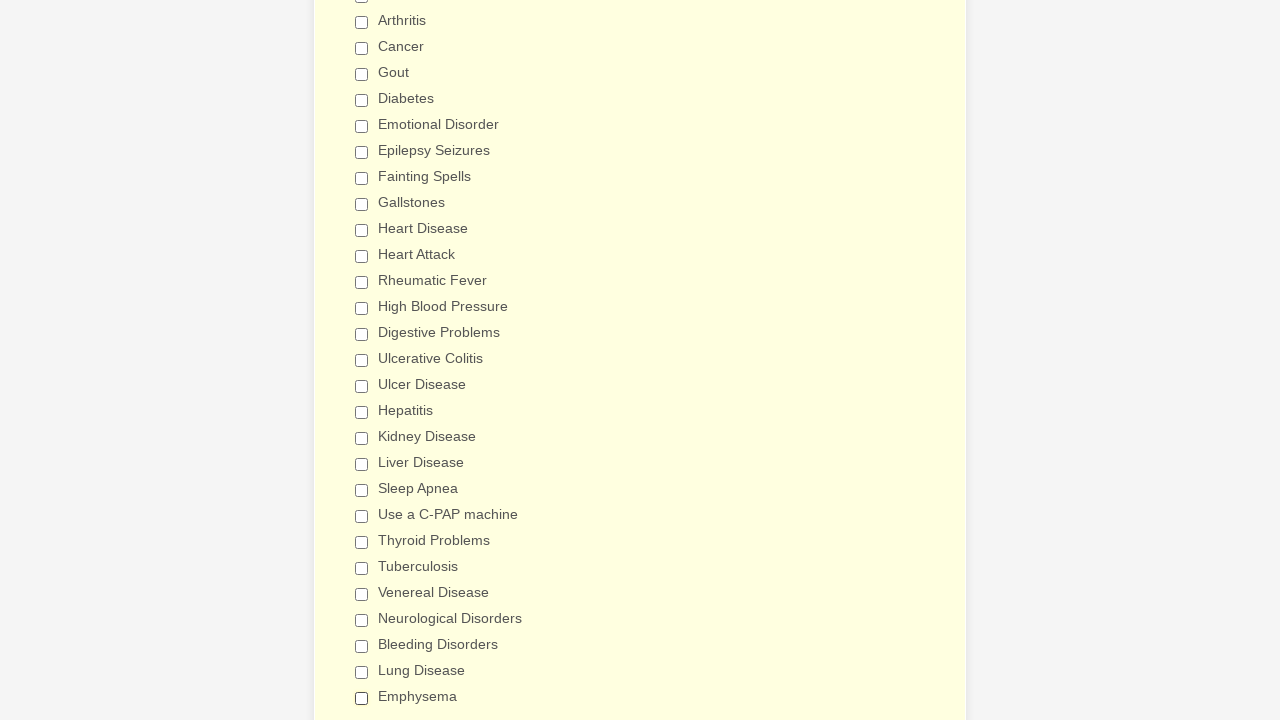

Verified checkbox 21 is deselected
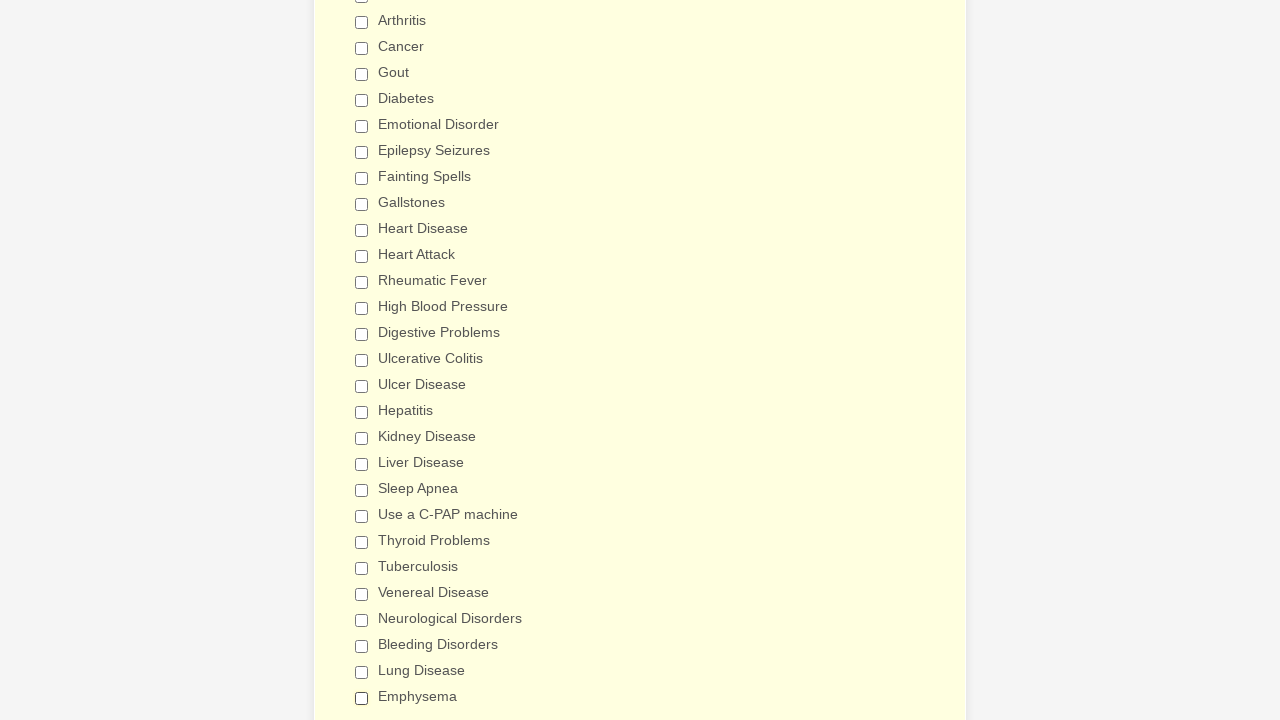

Verified checkbox 22 is deselected
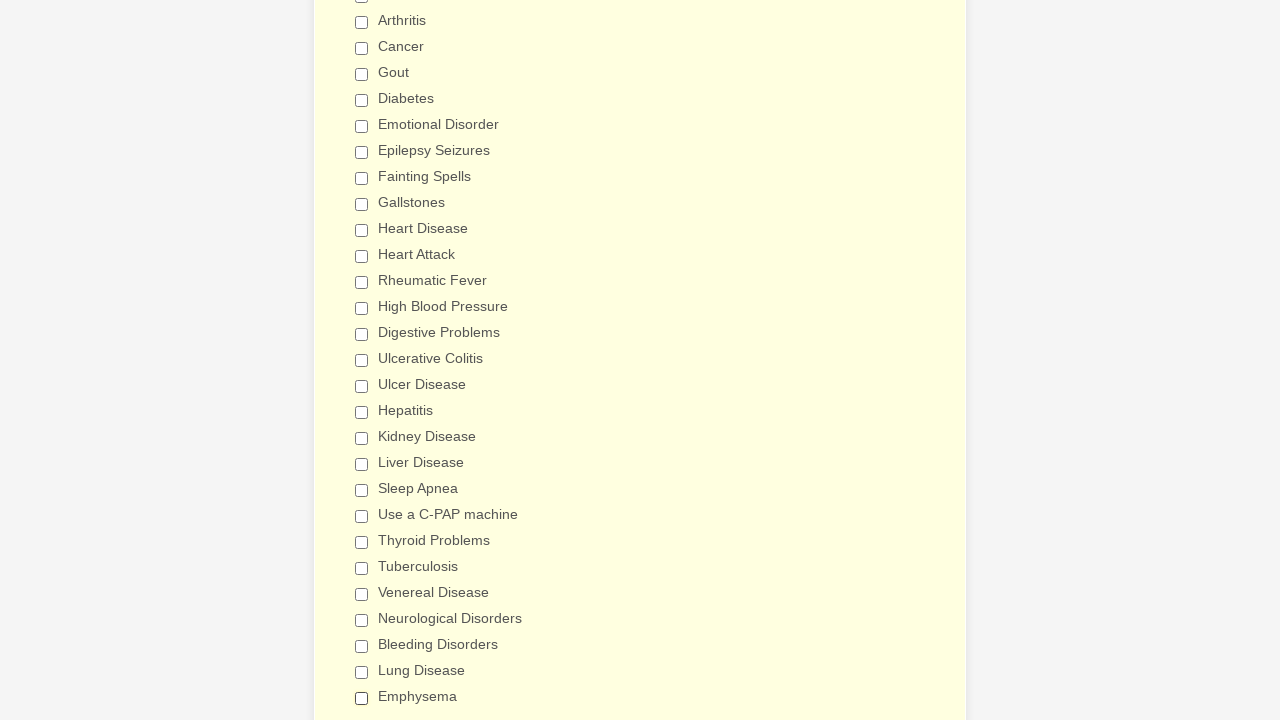

Verified checkbox 23 is deselected
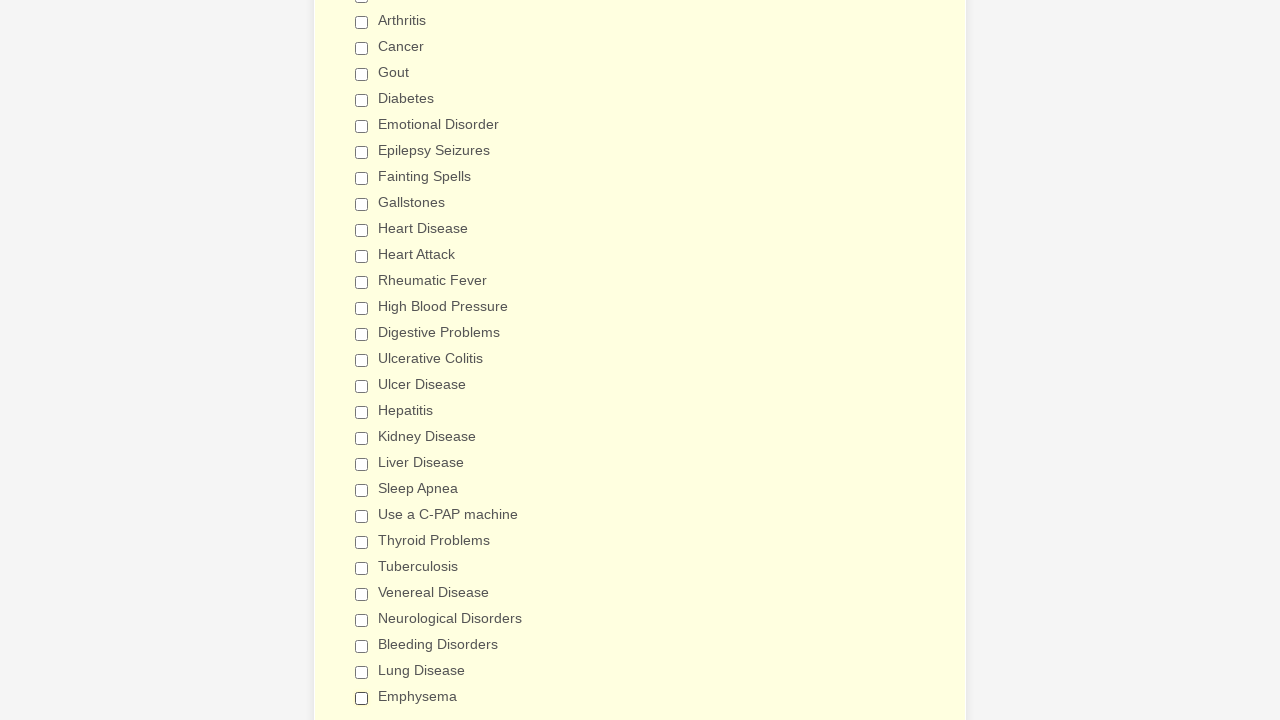

Verified checkbox 24 is deselected
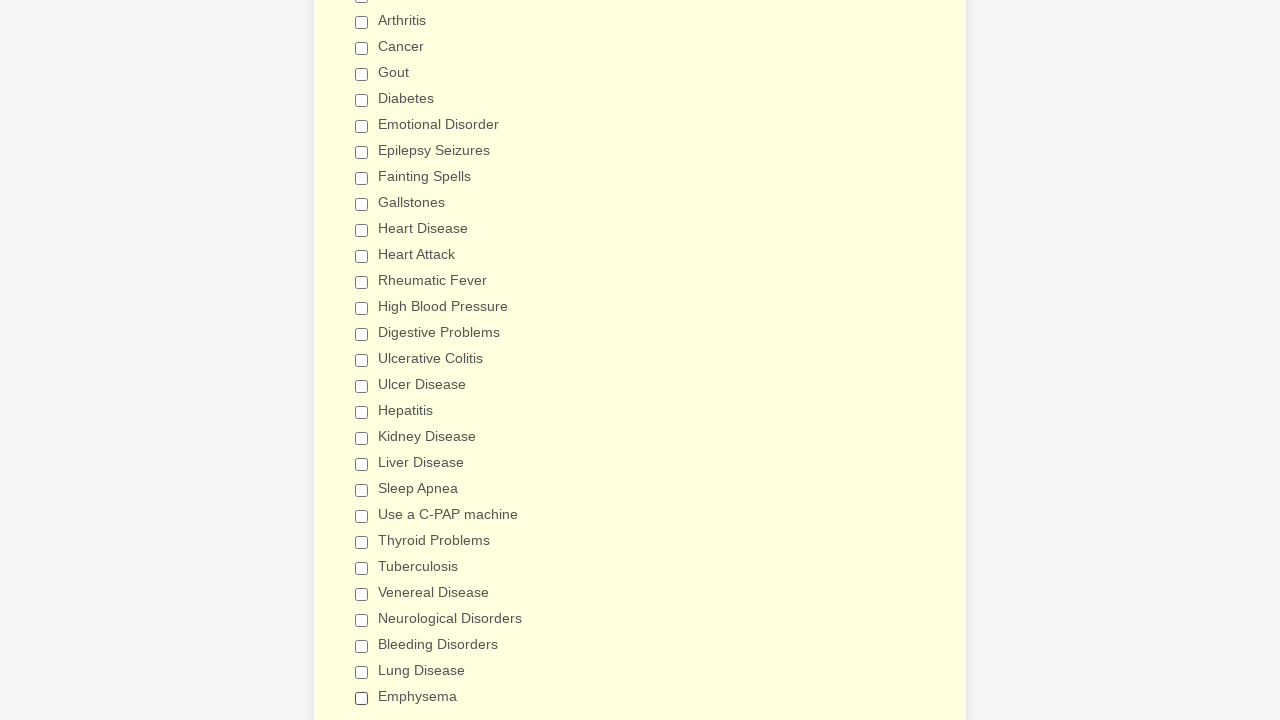

Verified checkbox 25 is deselected
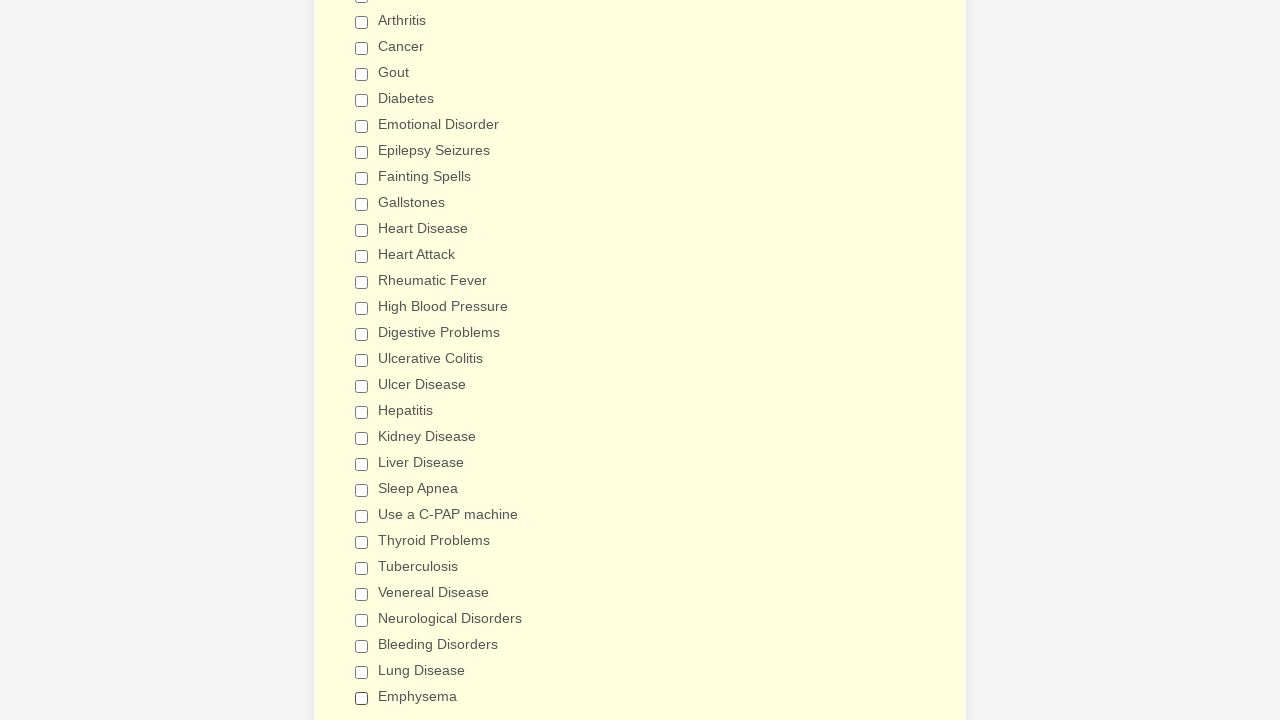

Verified checkbox 26 is deselected
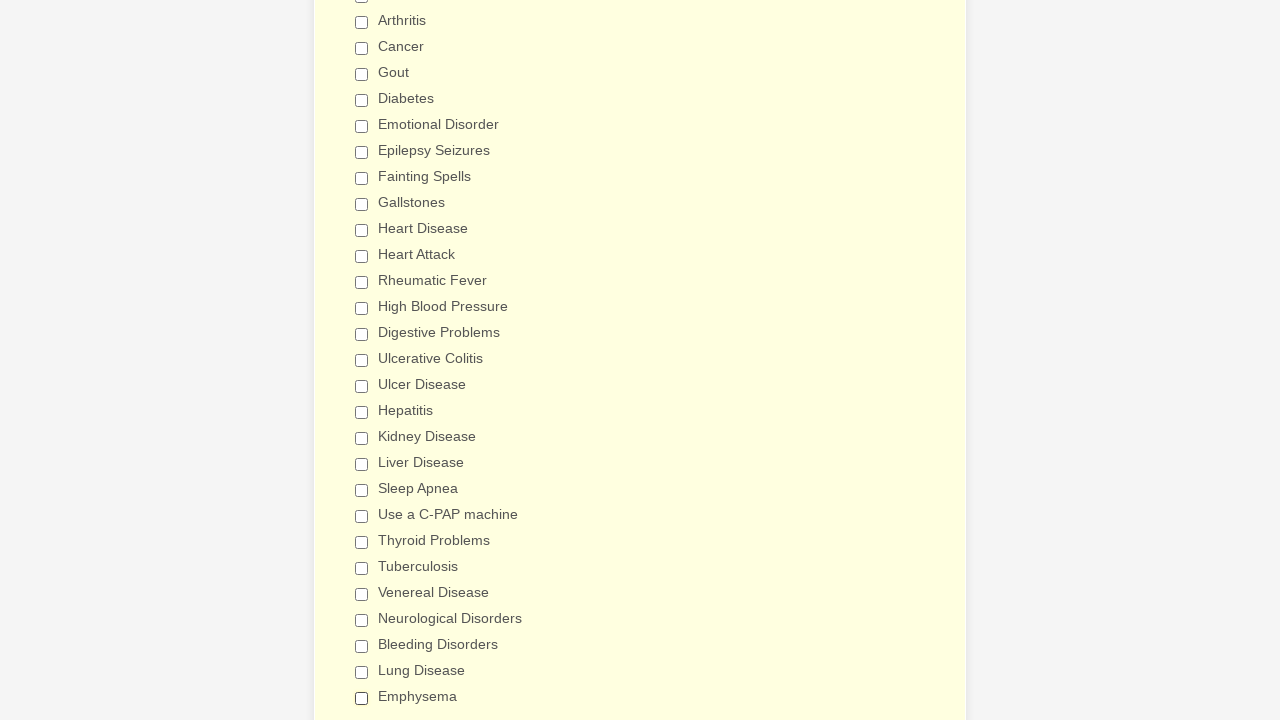

Verified checkbox 27 is deselected
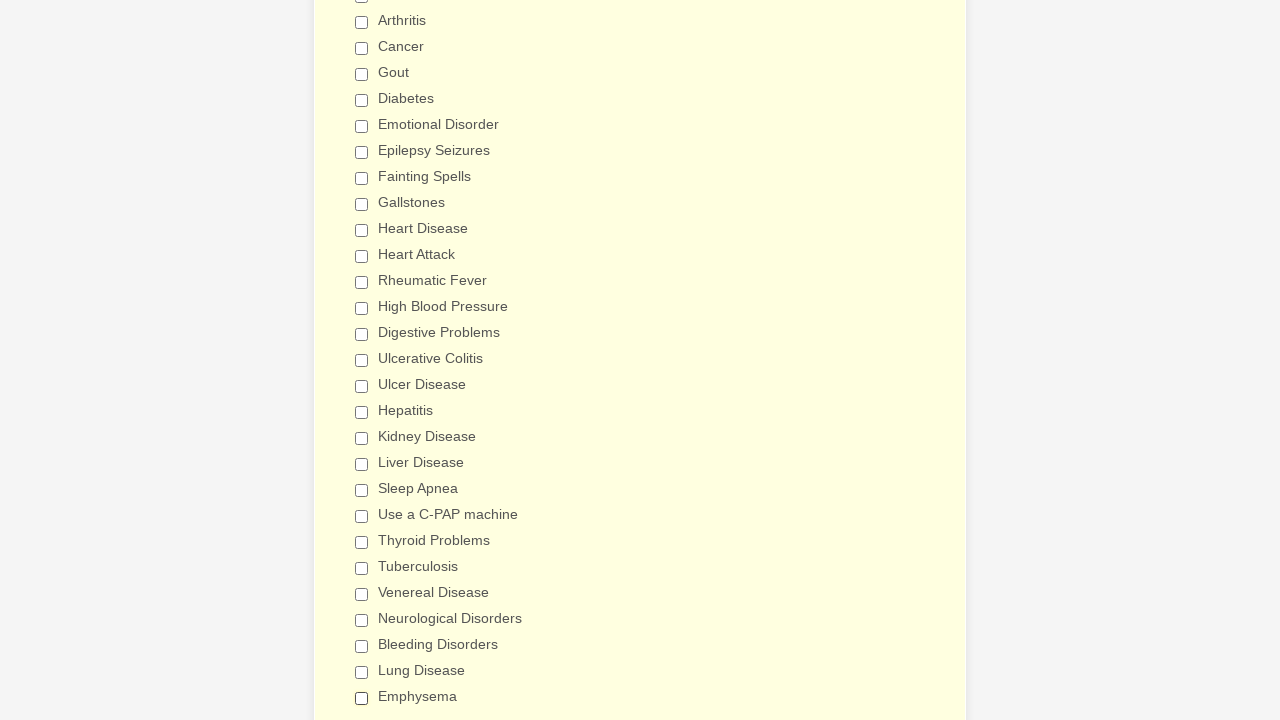

Verified checkbox 28 is deselected
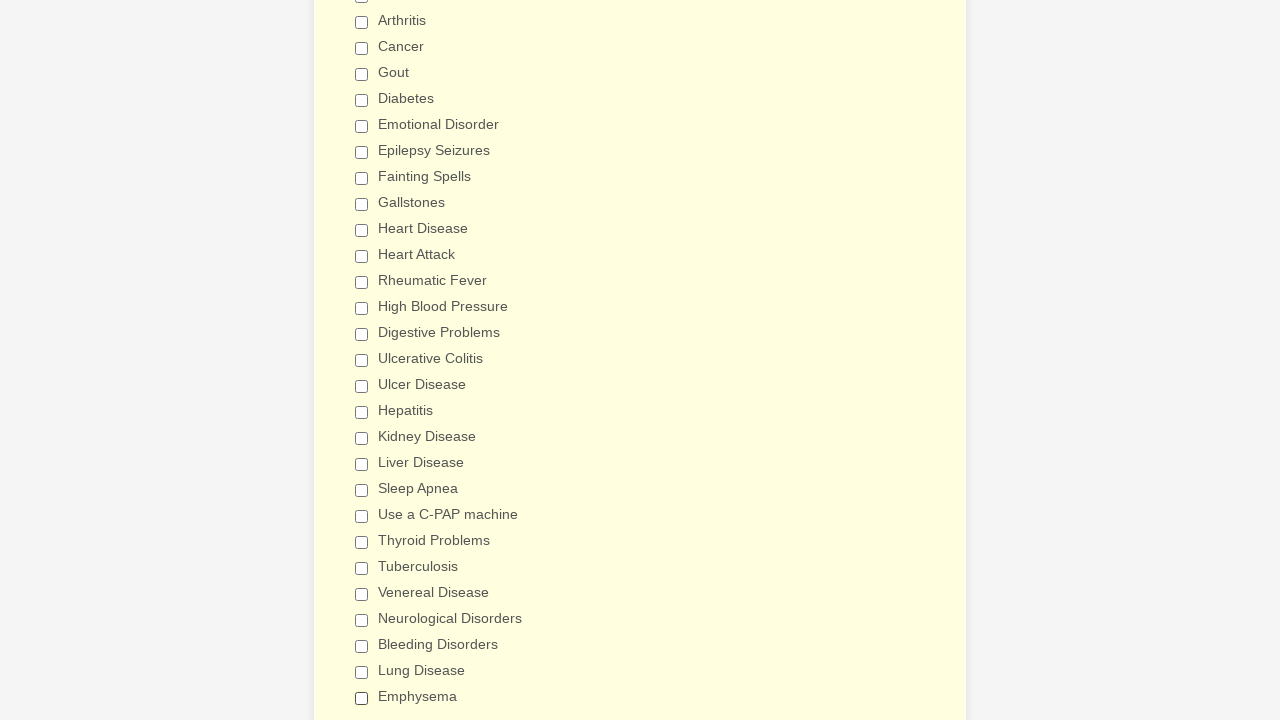

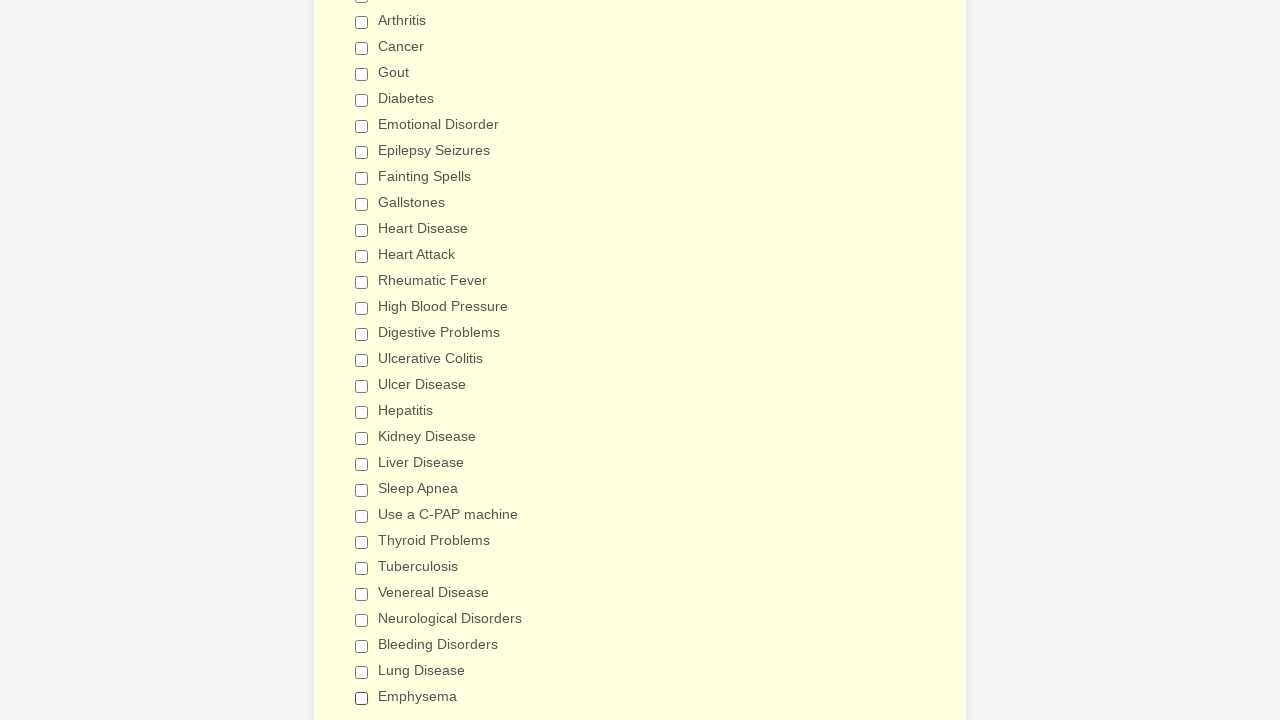